Tests file download functionality by clicking on all download links on the page

Starting URL: http://the-internet.herokuapp.com/download

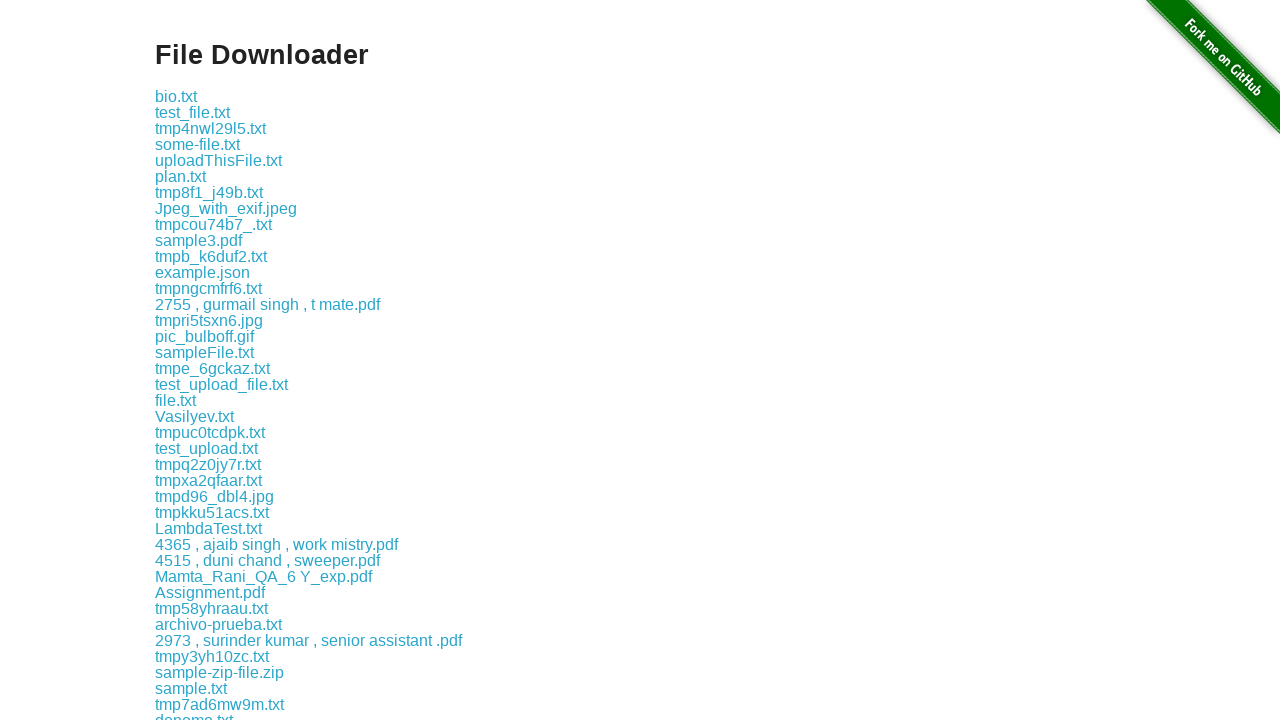

Located all download links on the page
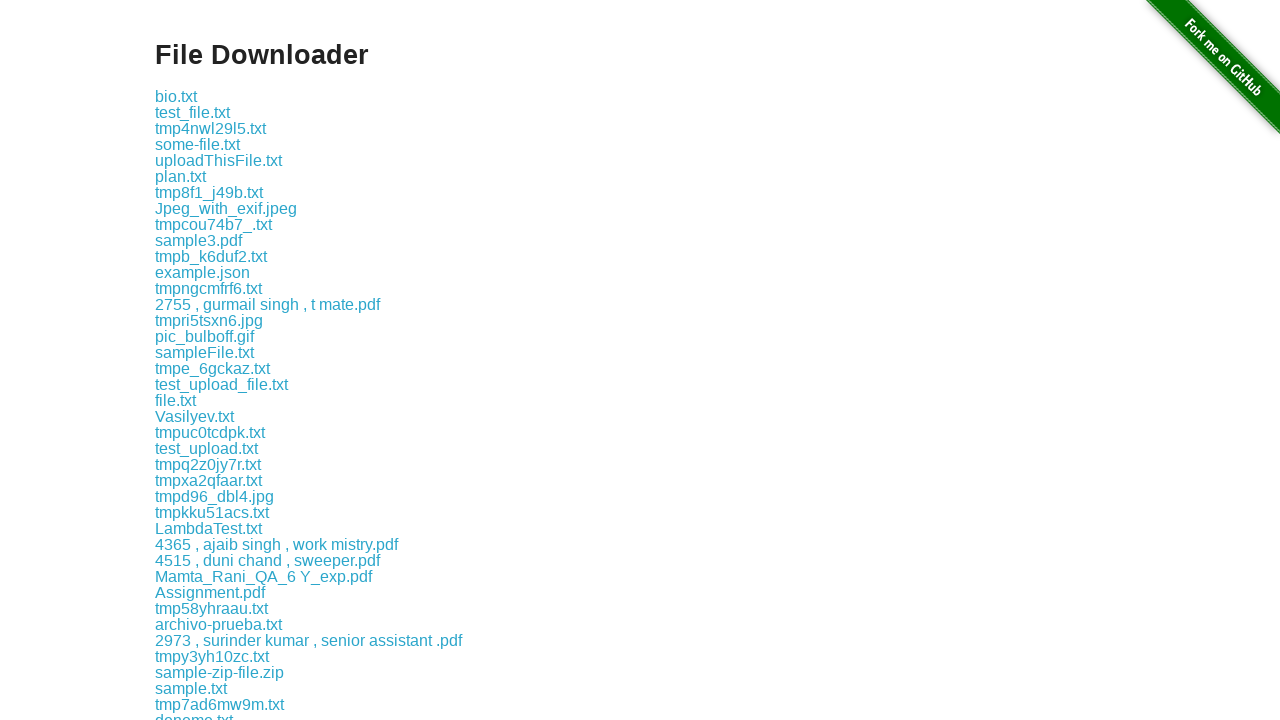

Clicked a download link
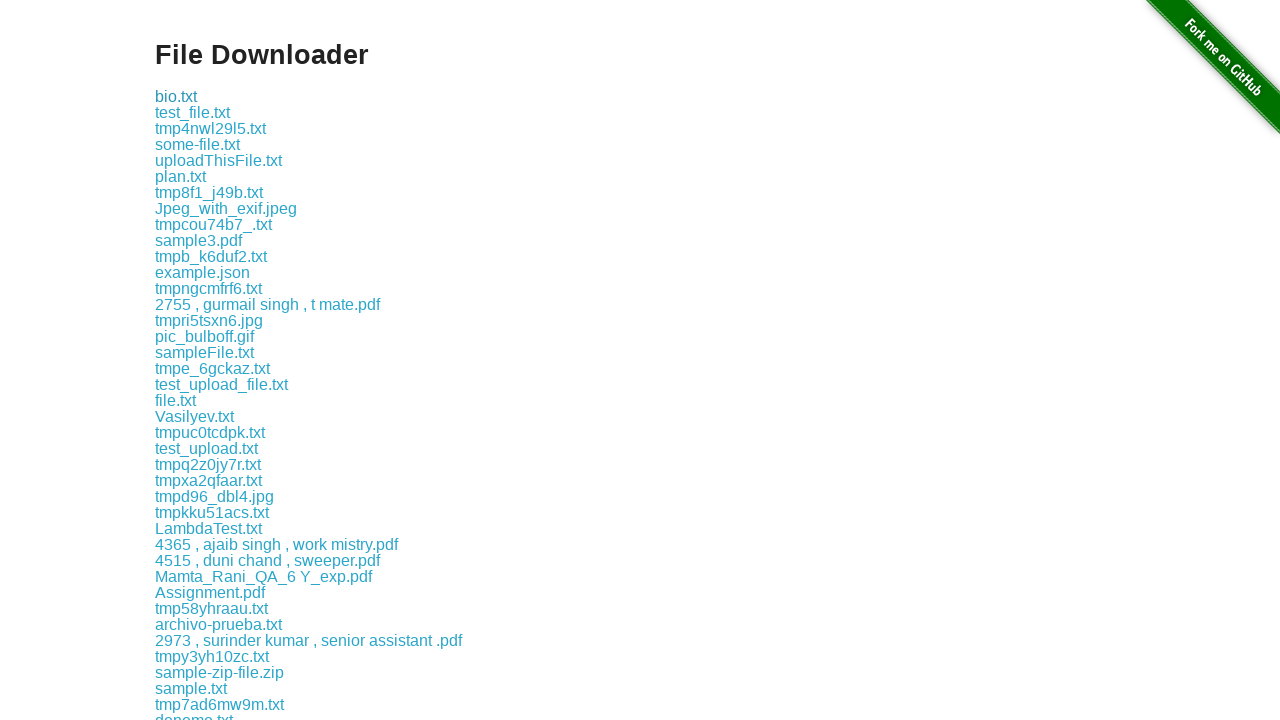

Waited 1 second between downloads
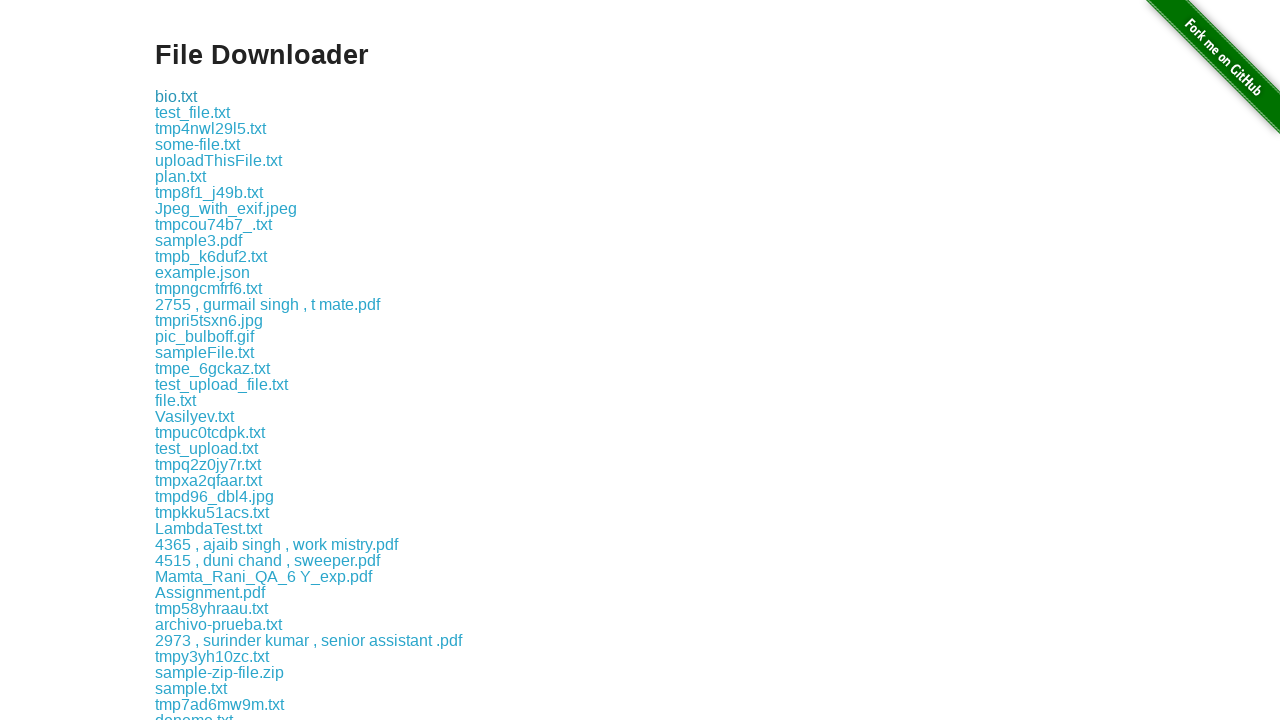

Clicked a download link
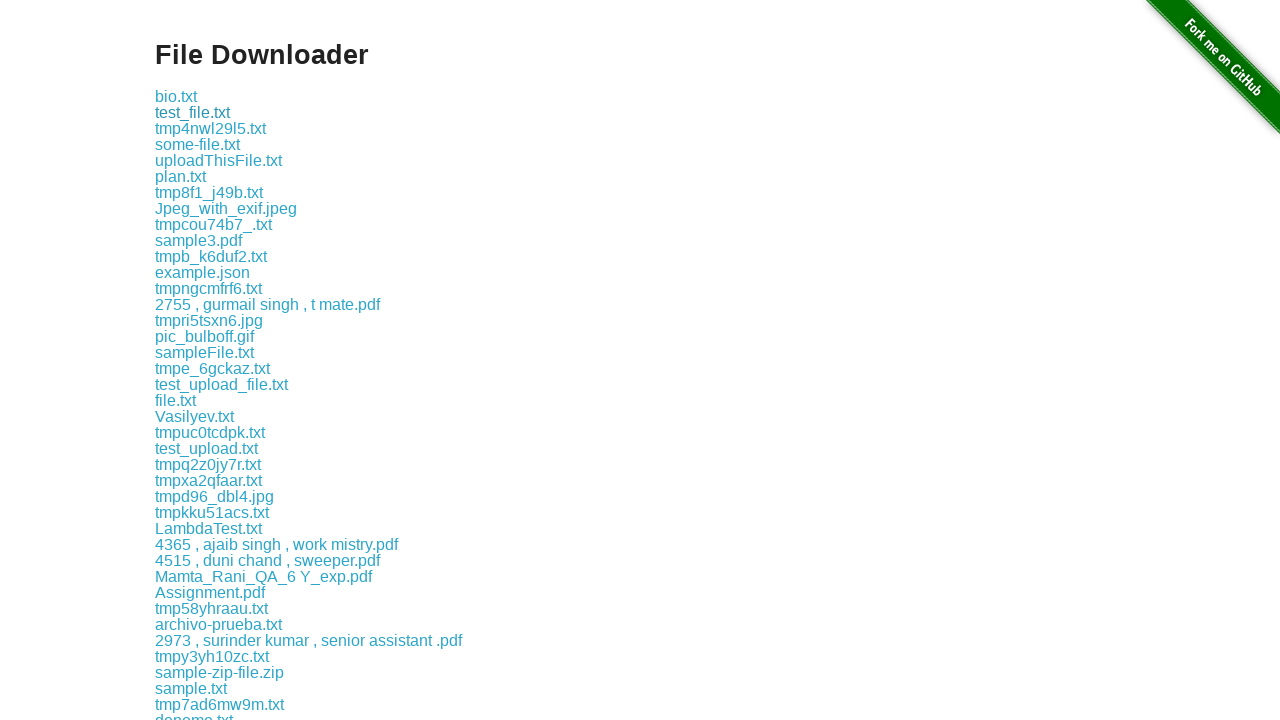

Waited 1 second between downloads
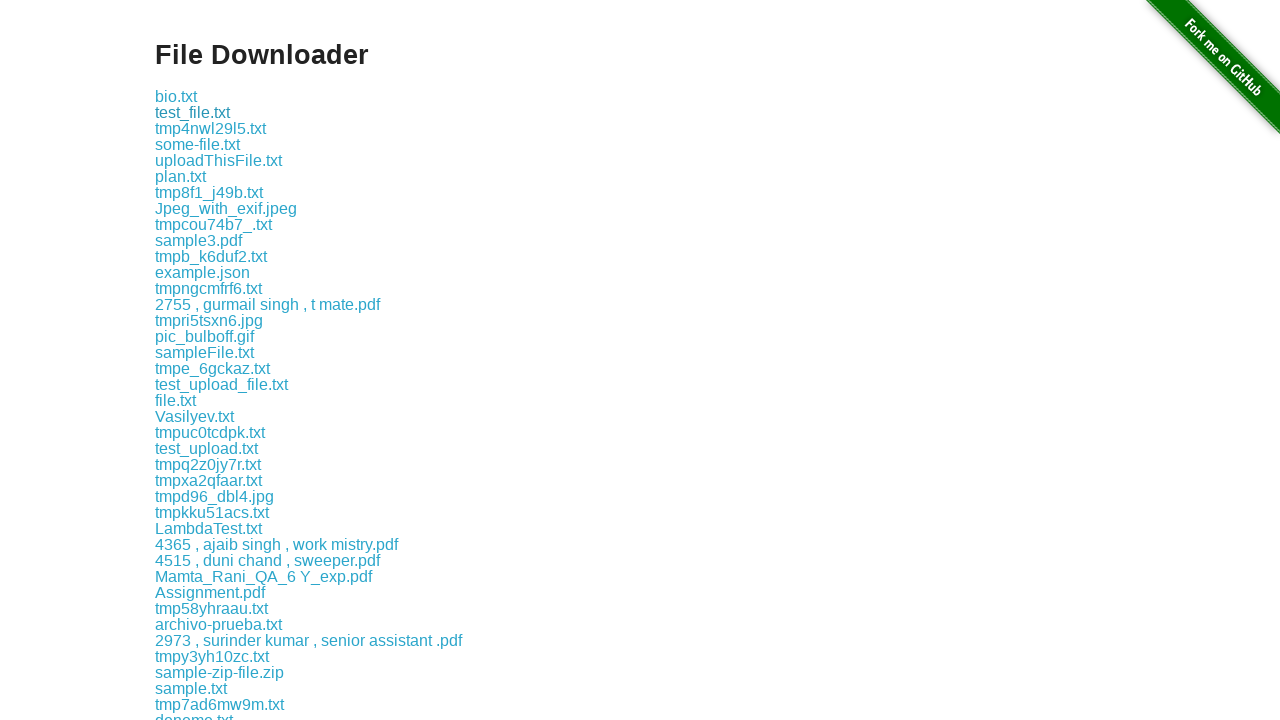

Clicked a download link
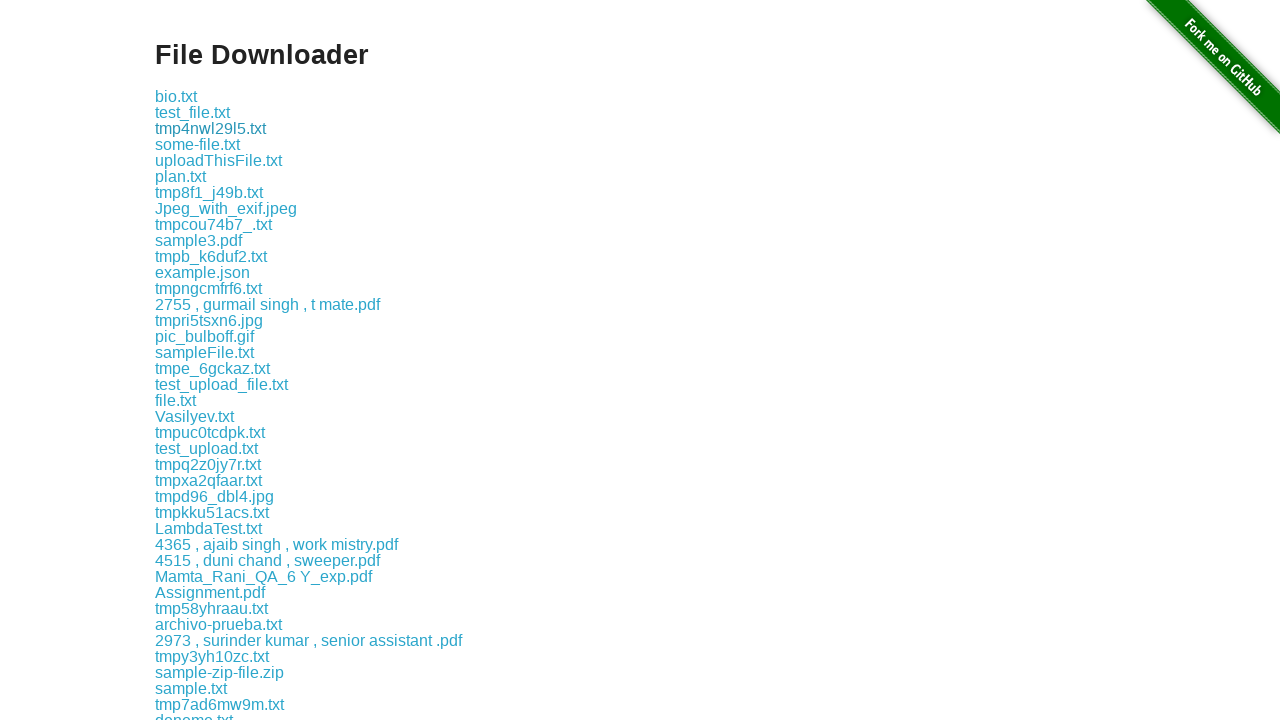

Waited 1 second between downloads
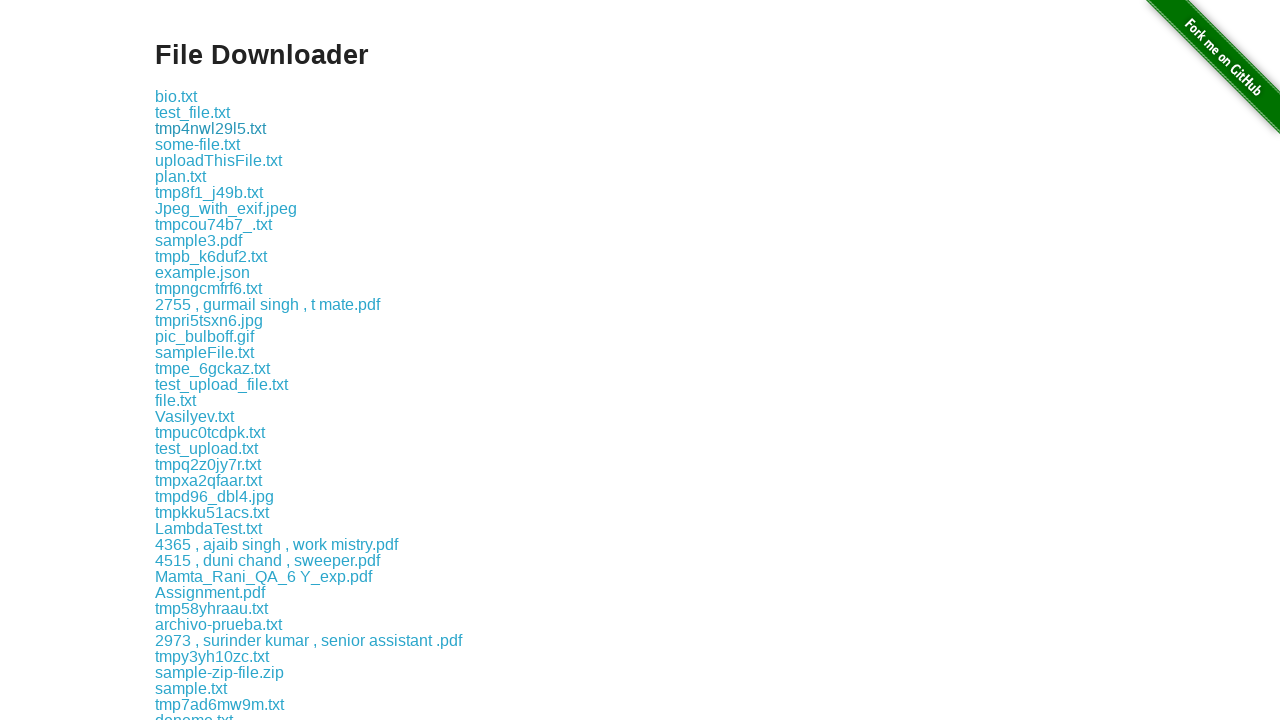

Clicked a download link
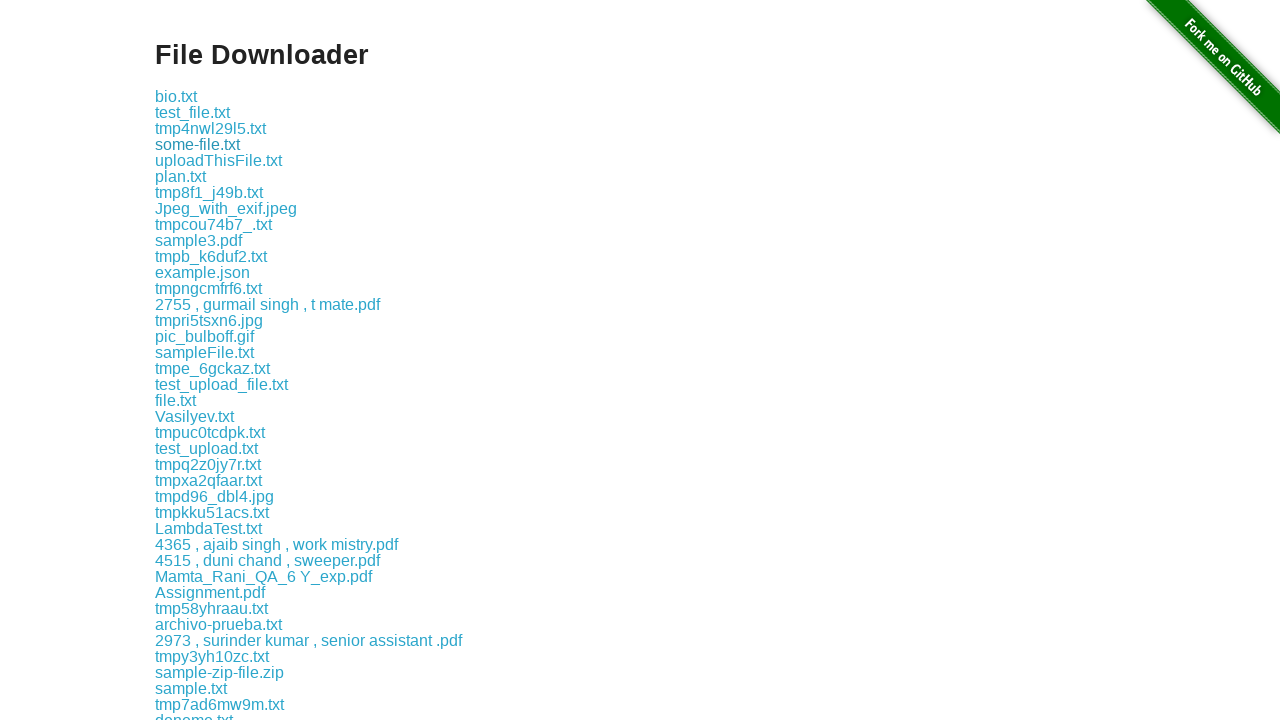

Waited 1 second between downloads
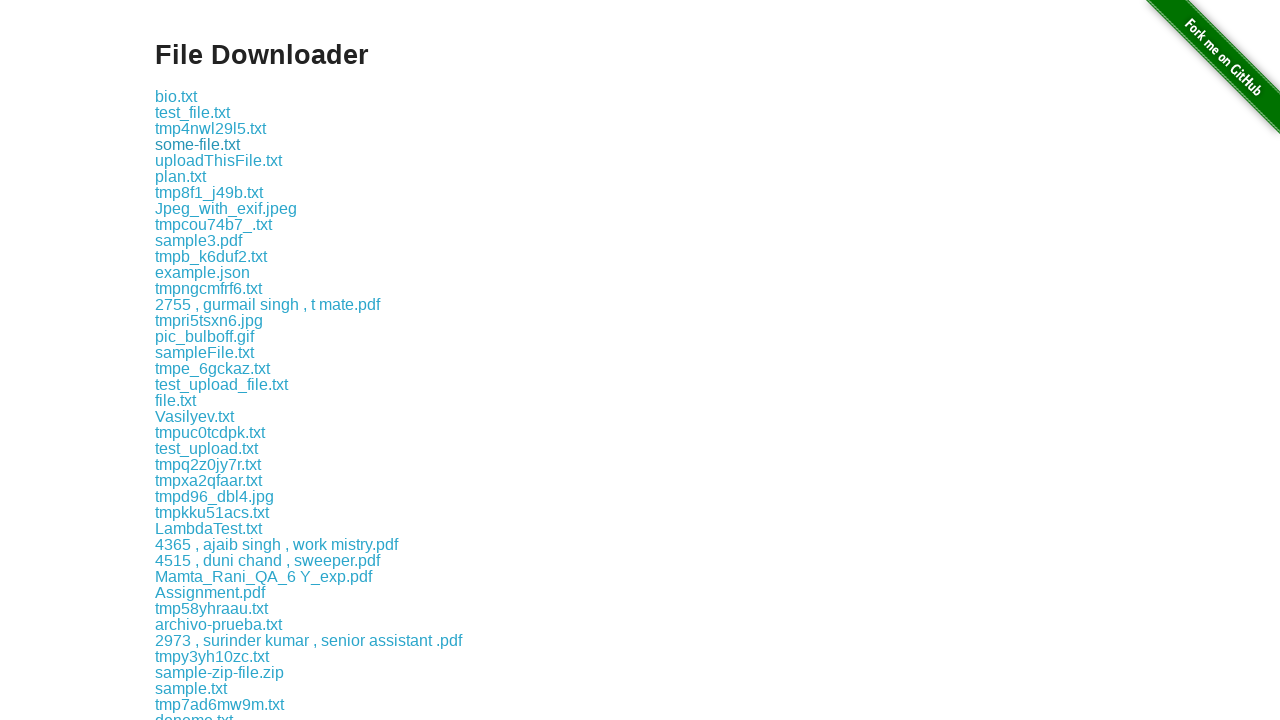

Clicked a download link
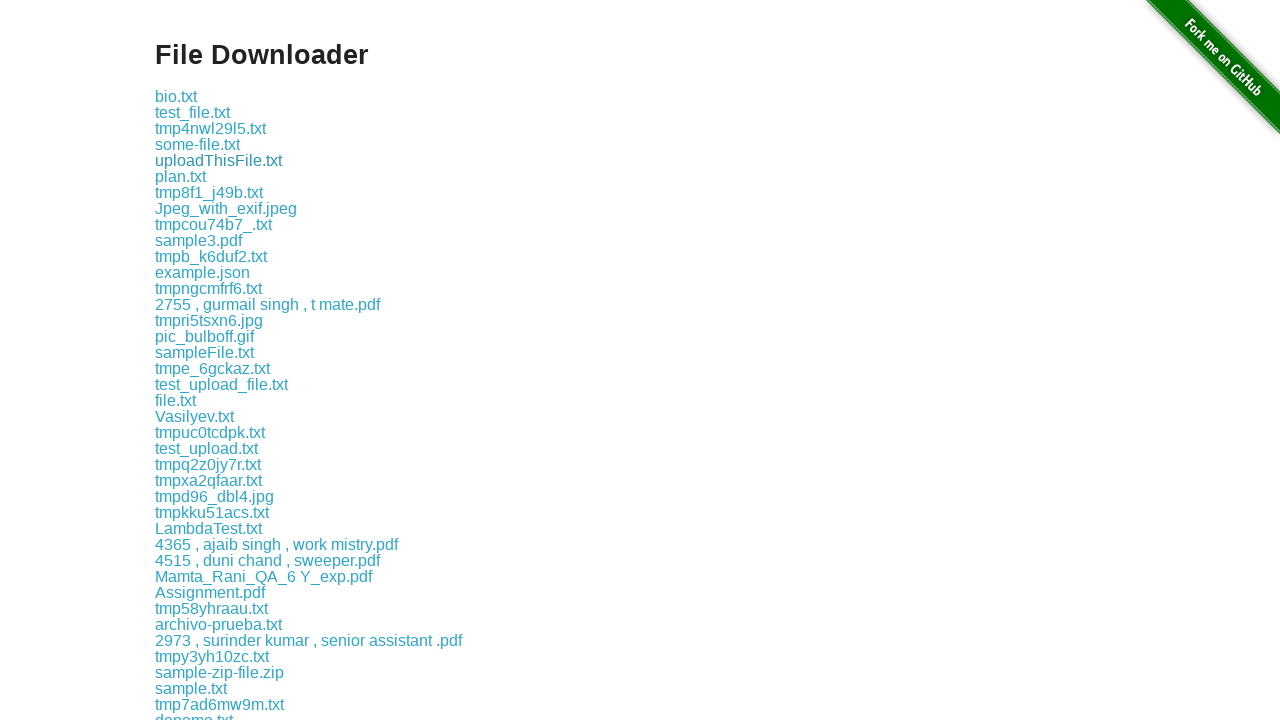

Waited 1 second between downloads
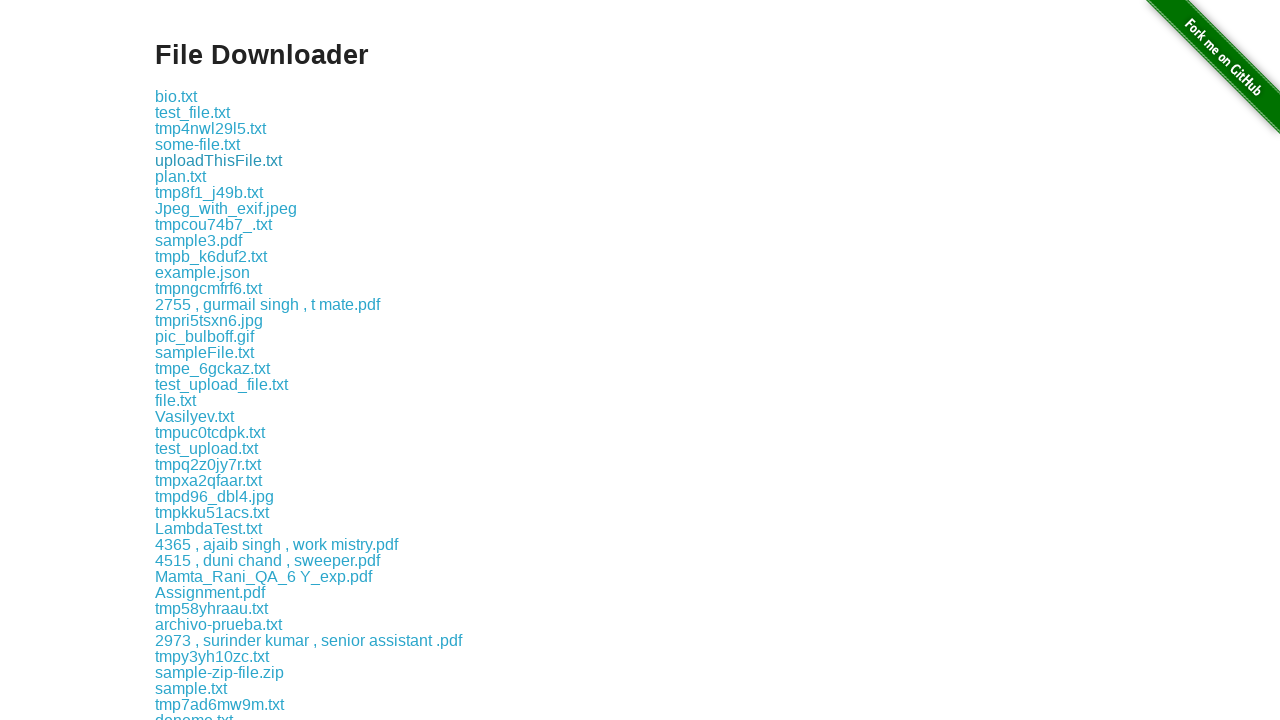

Clicked a download link
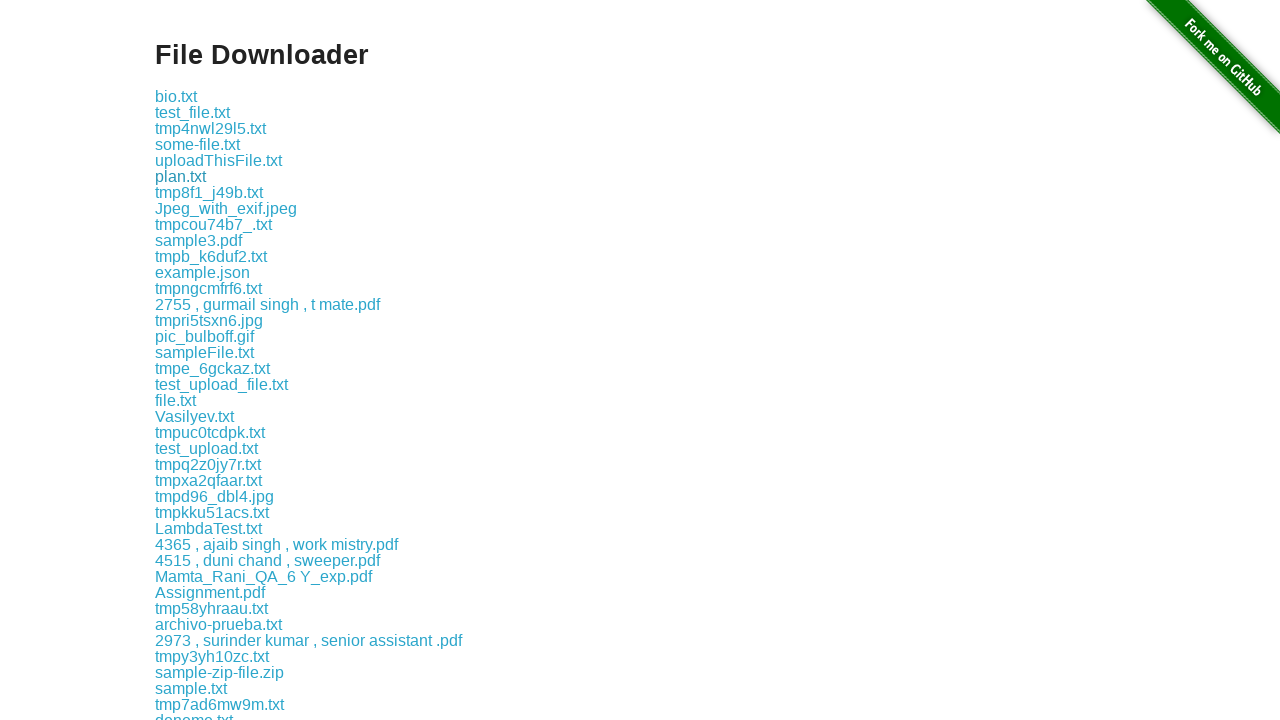

Waited 1 second between downloads
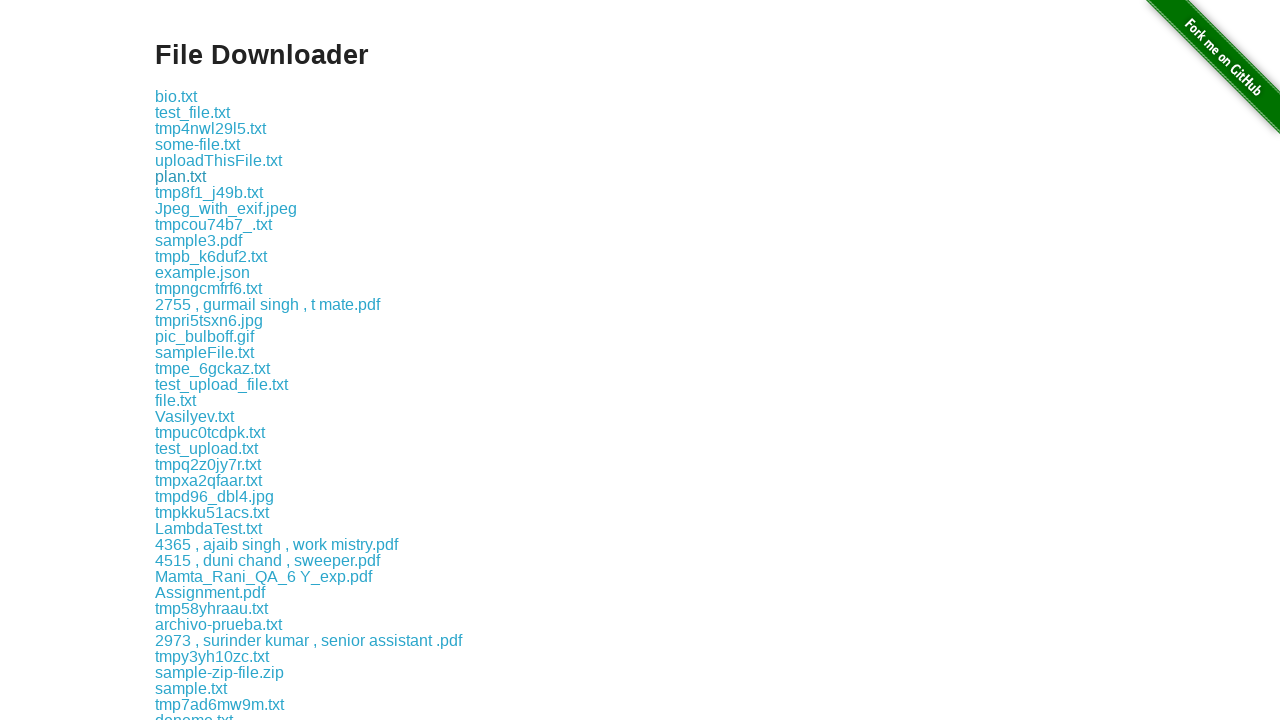

Clicked a download link
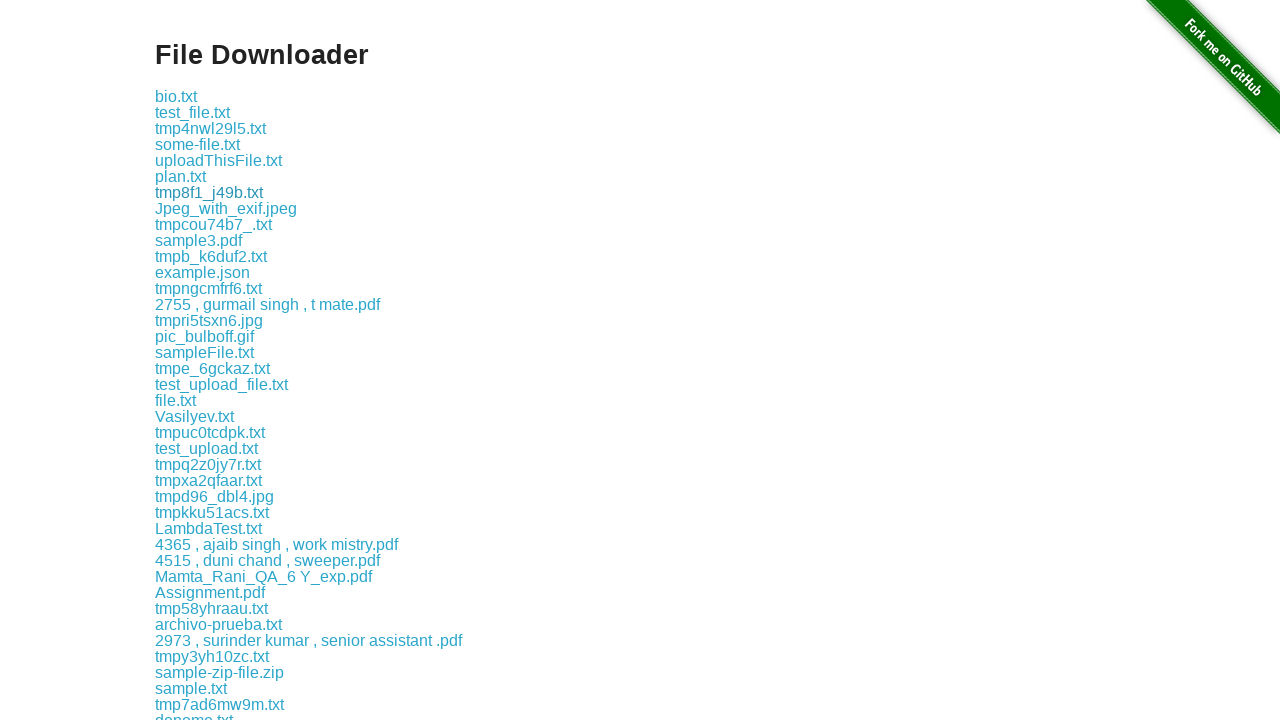

Waited 1 second between downloads
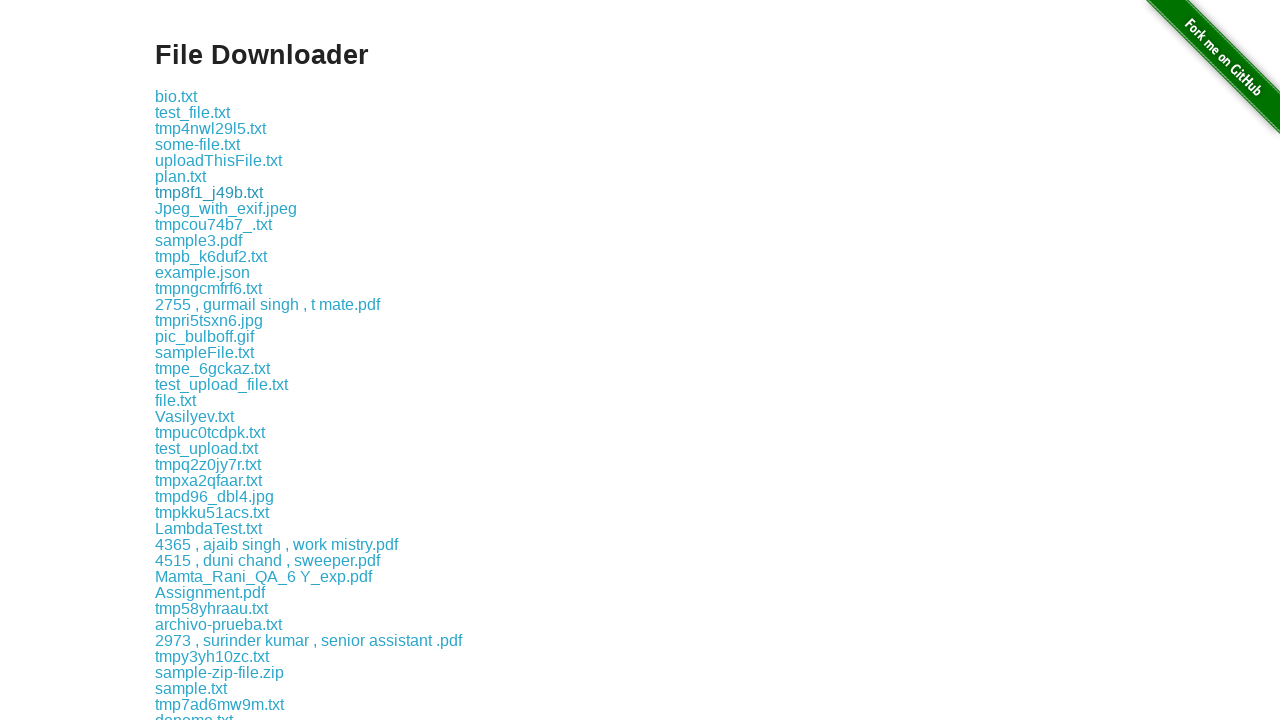

Clicked a download link
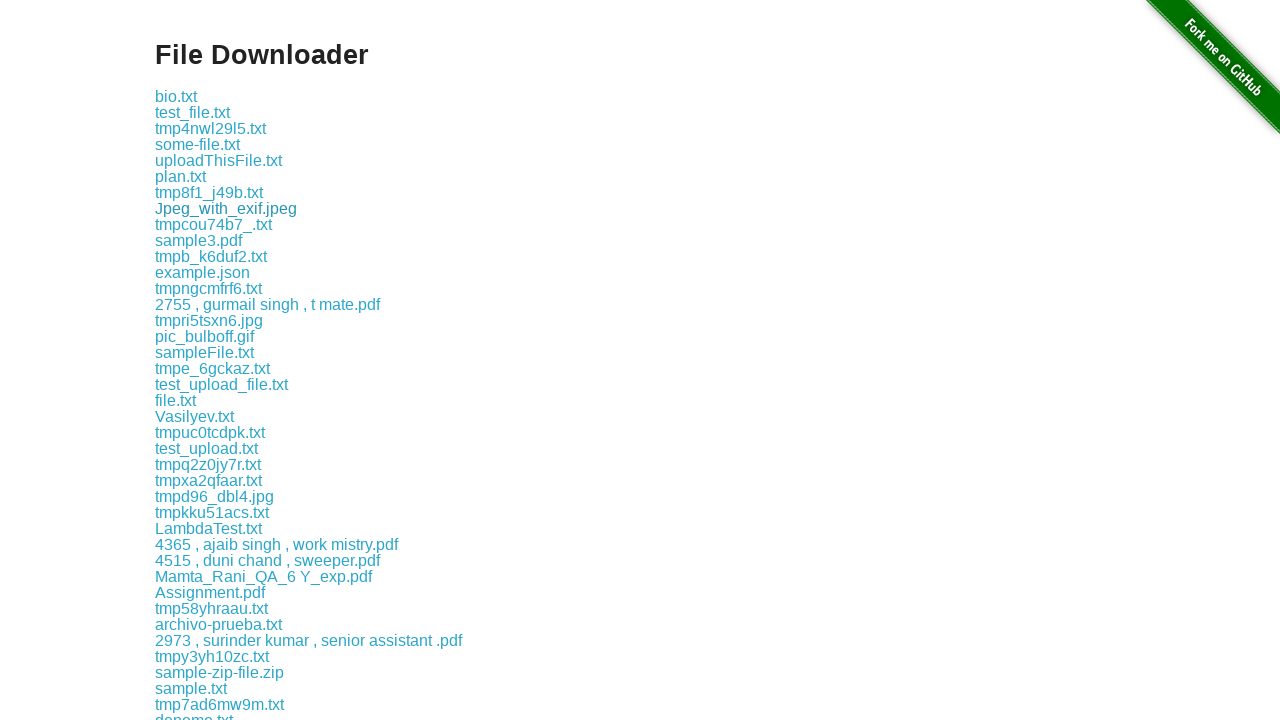

Waited 1 second between downloads
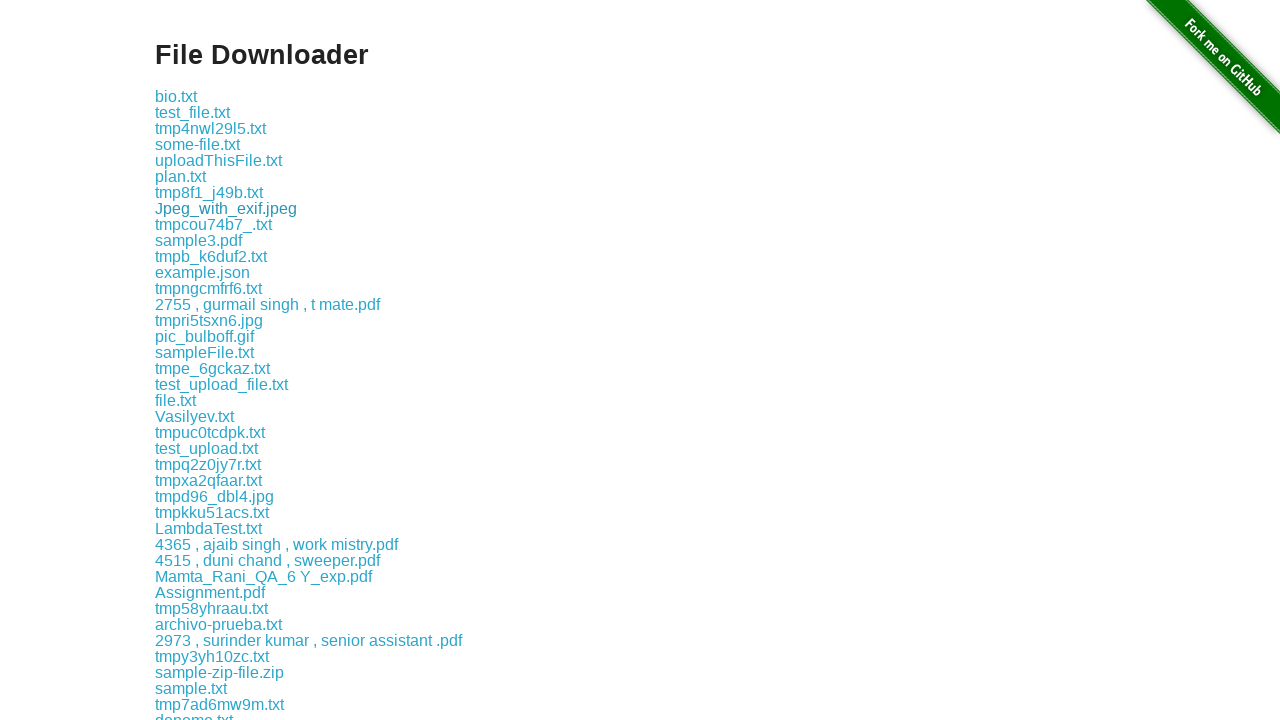

Clicked a download link
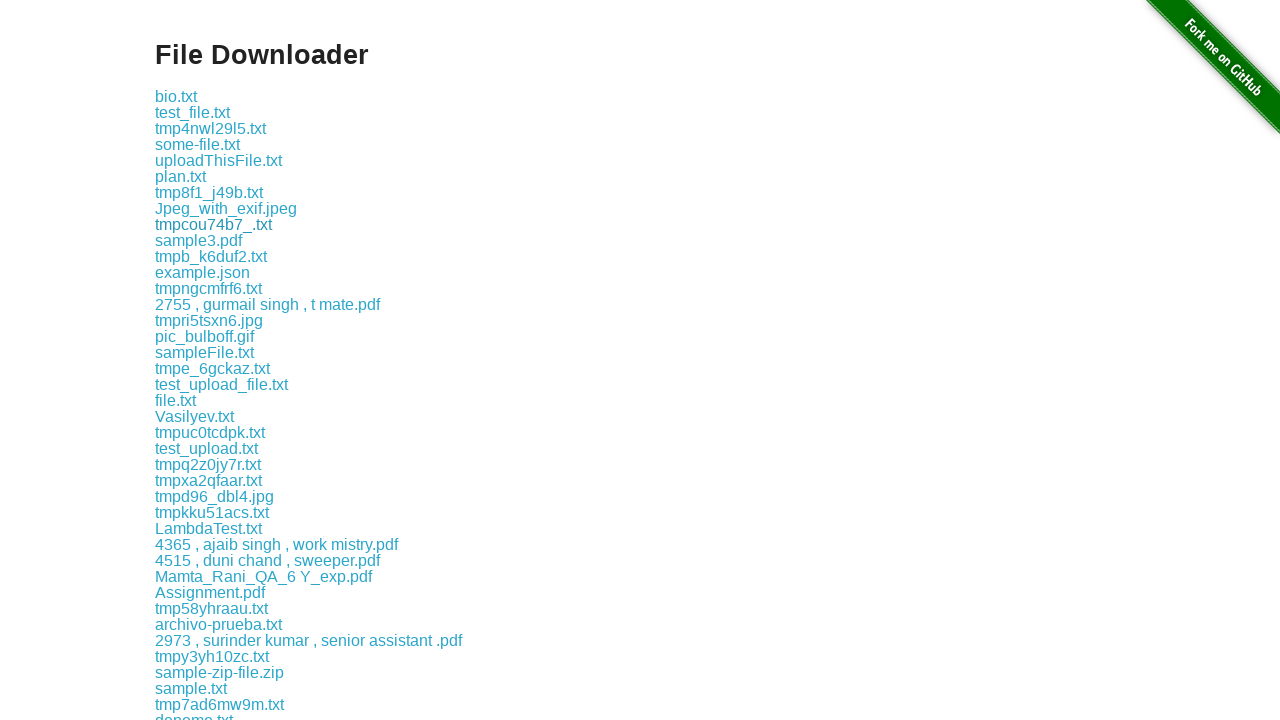

Waited 1 second between downloads
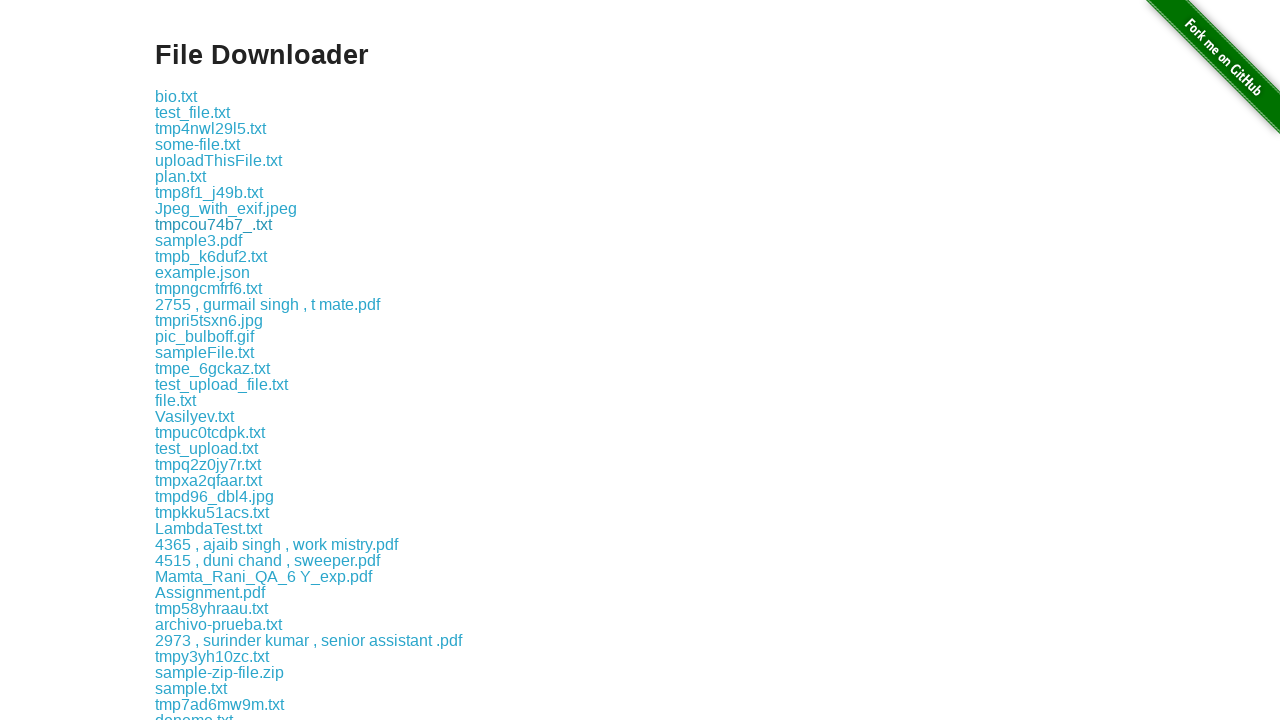

Clicked a download link
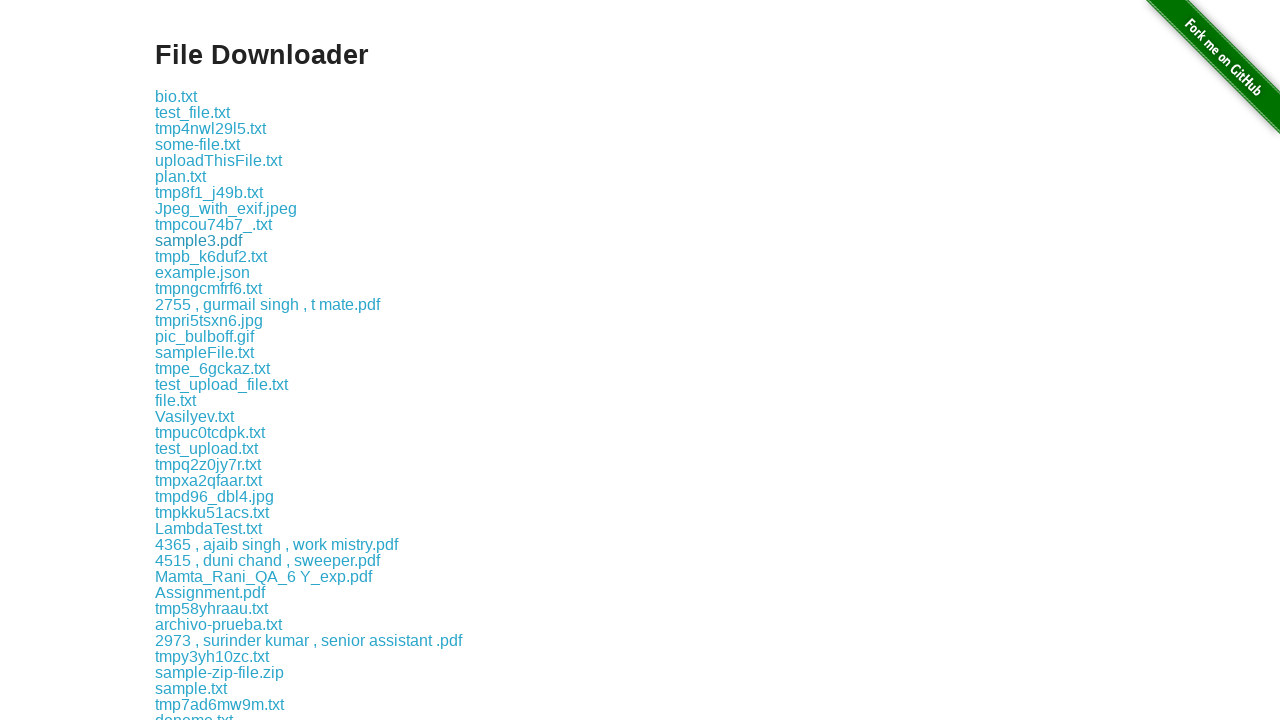

Waited 1 second between downloads
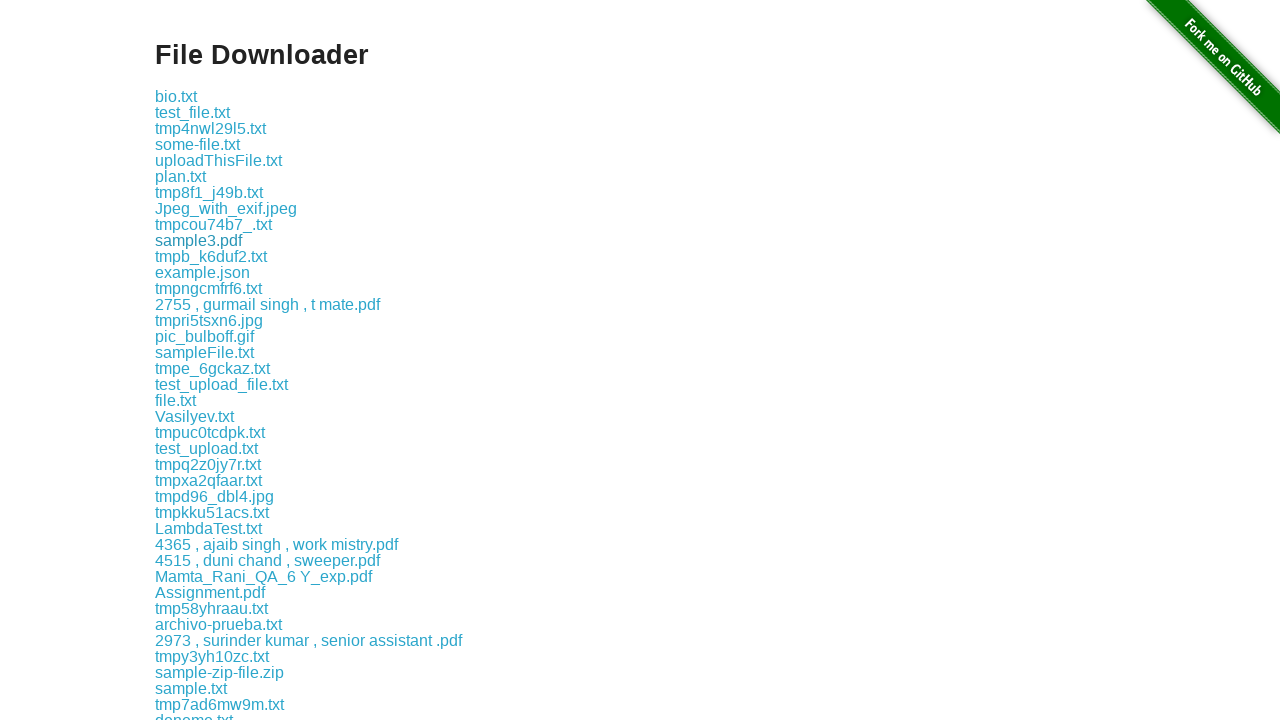

Clicked a download link
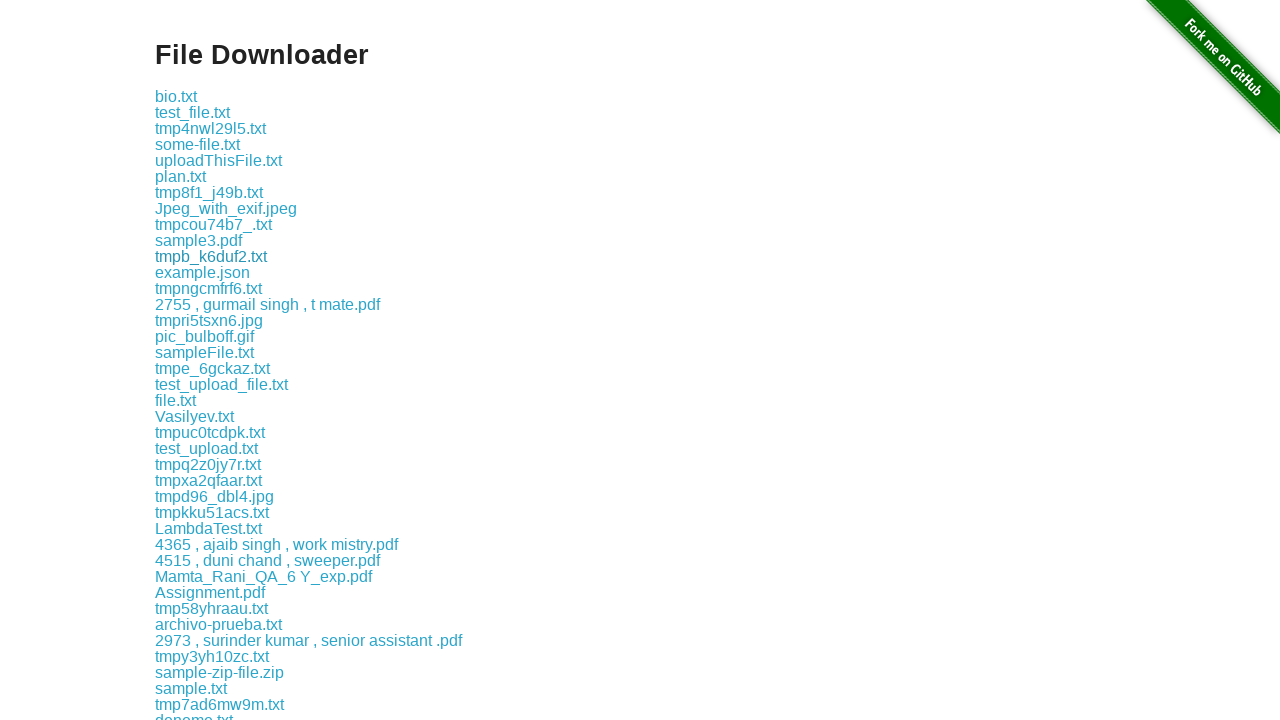

Waited 1 second between downloads
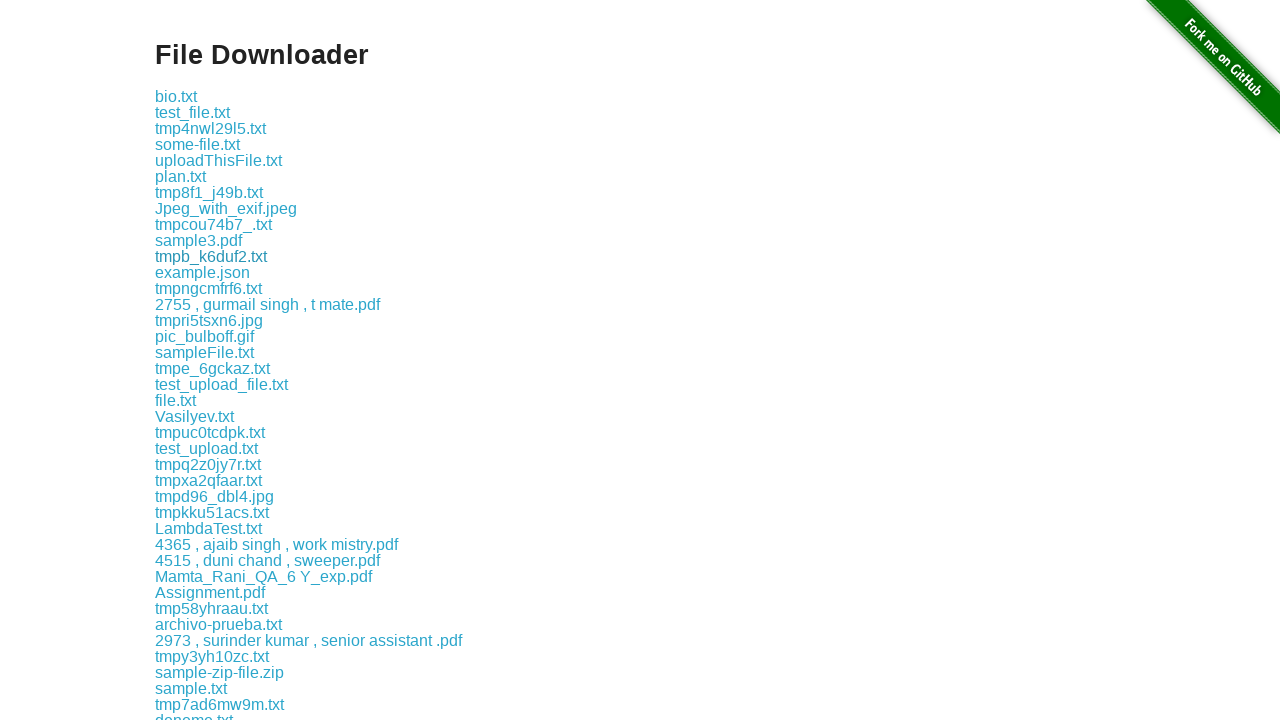

Clicked a download link
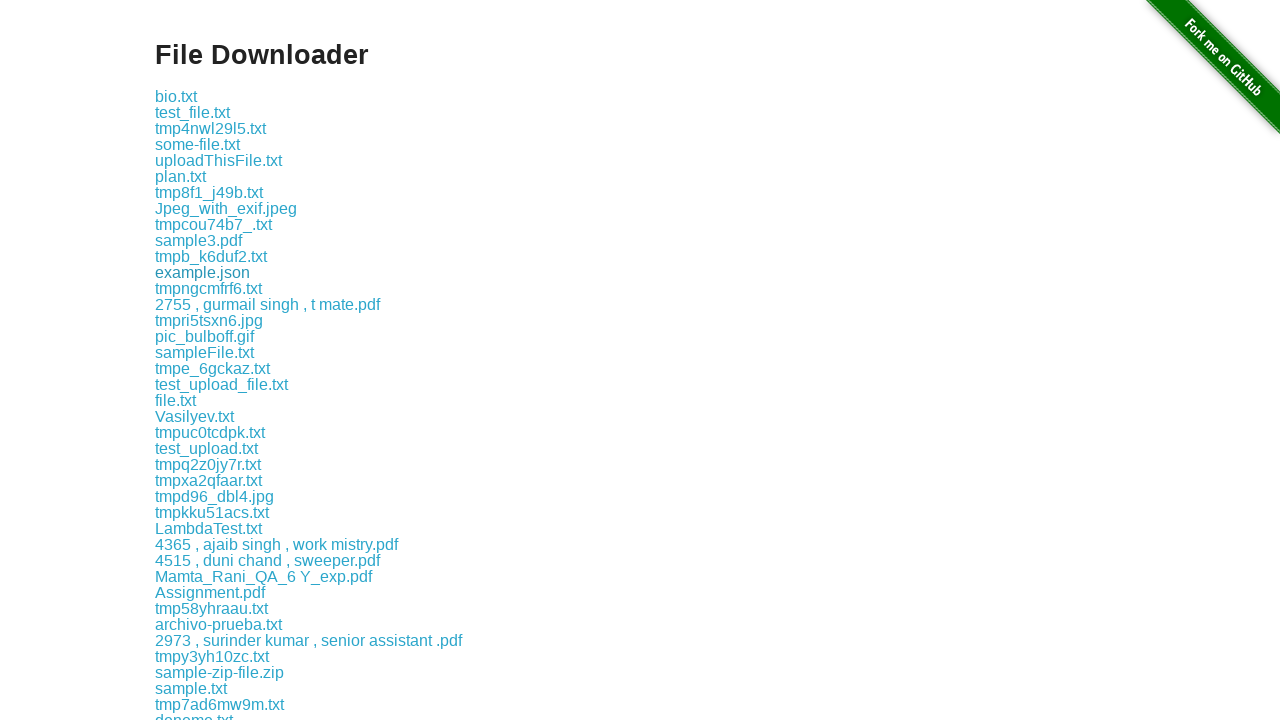

Waited 1 second between downloads
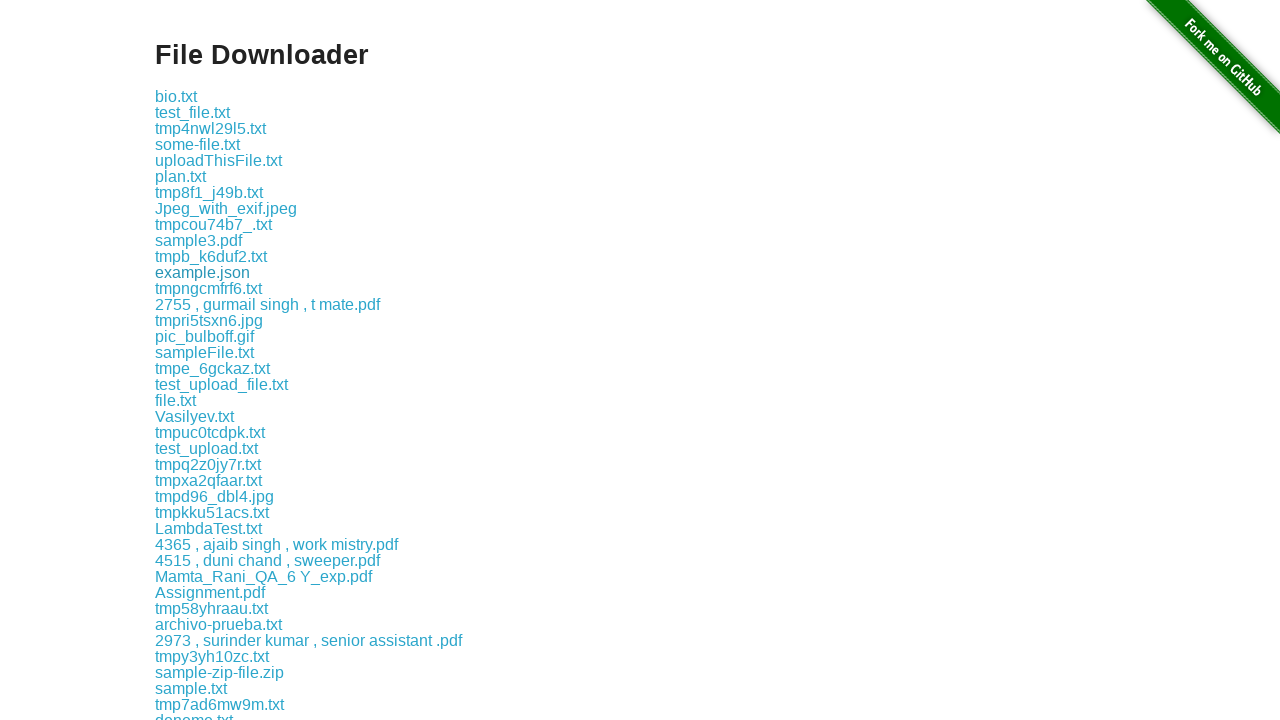

Clicked a download link
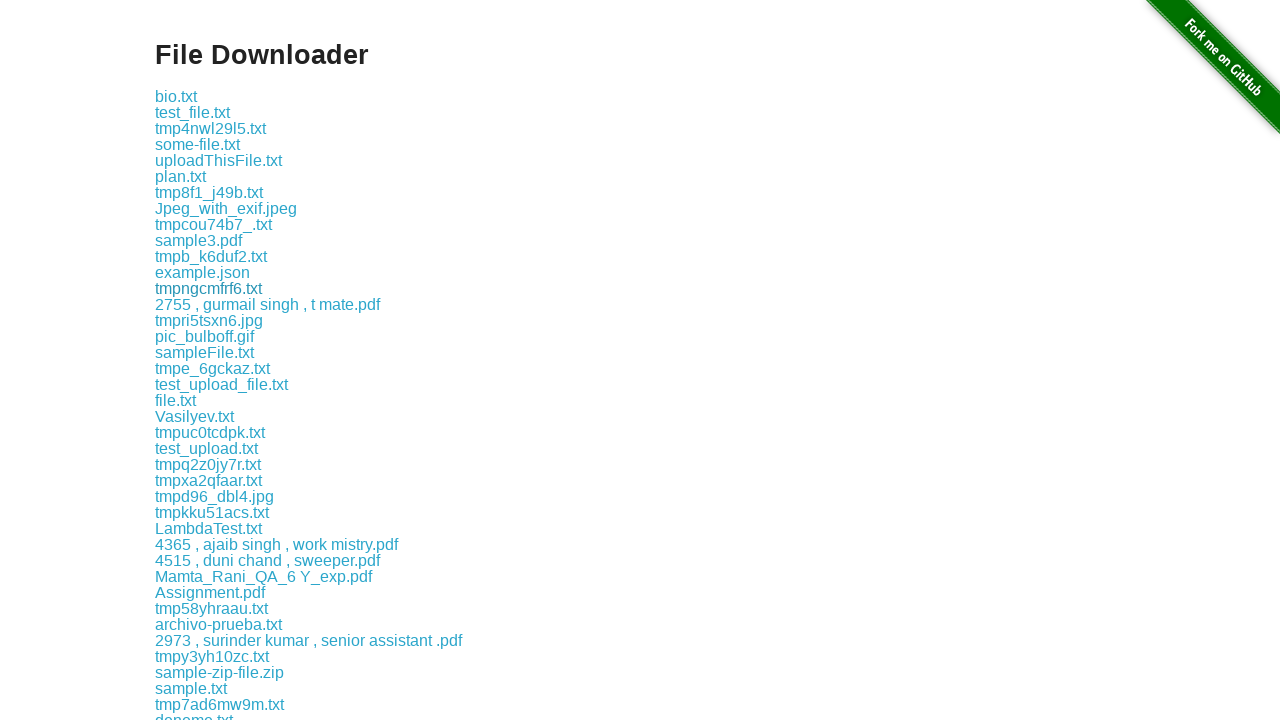

Waited 1 second between downloads
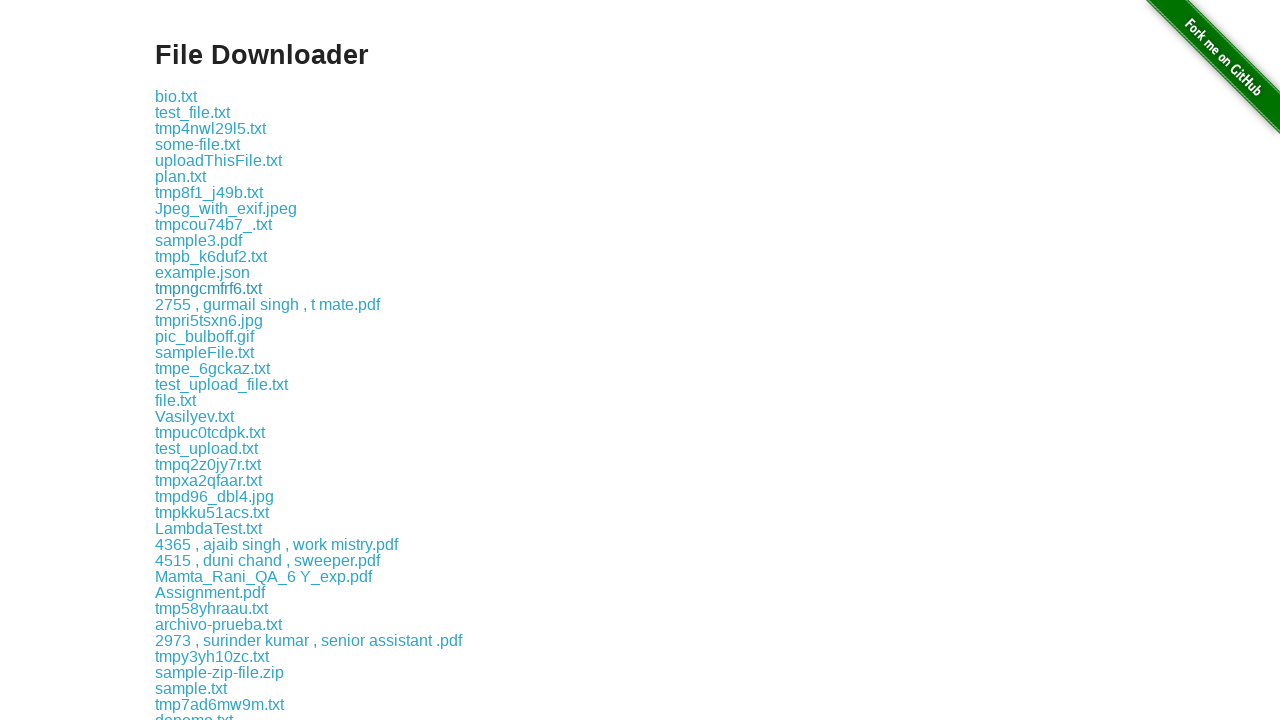

Clicked a download link
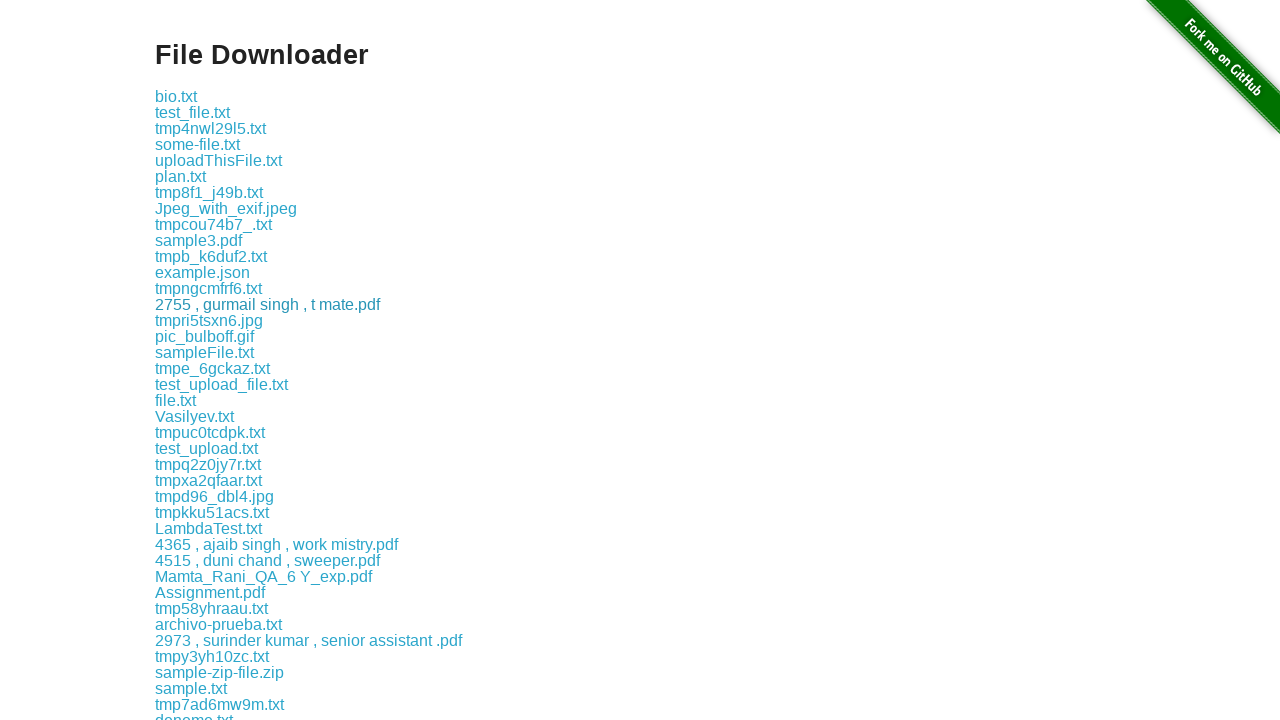

Waited 1 second between downloads
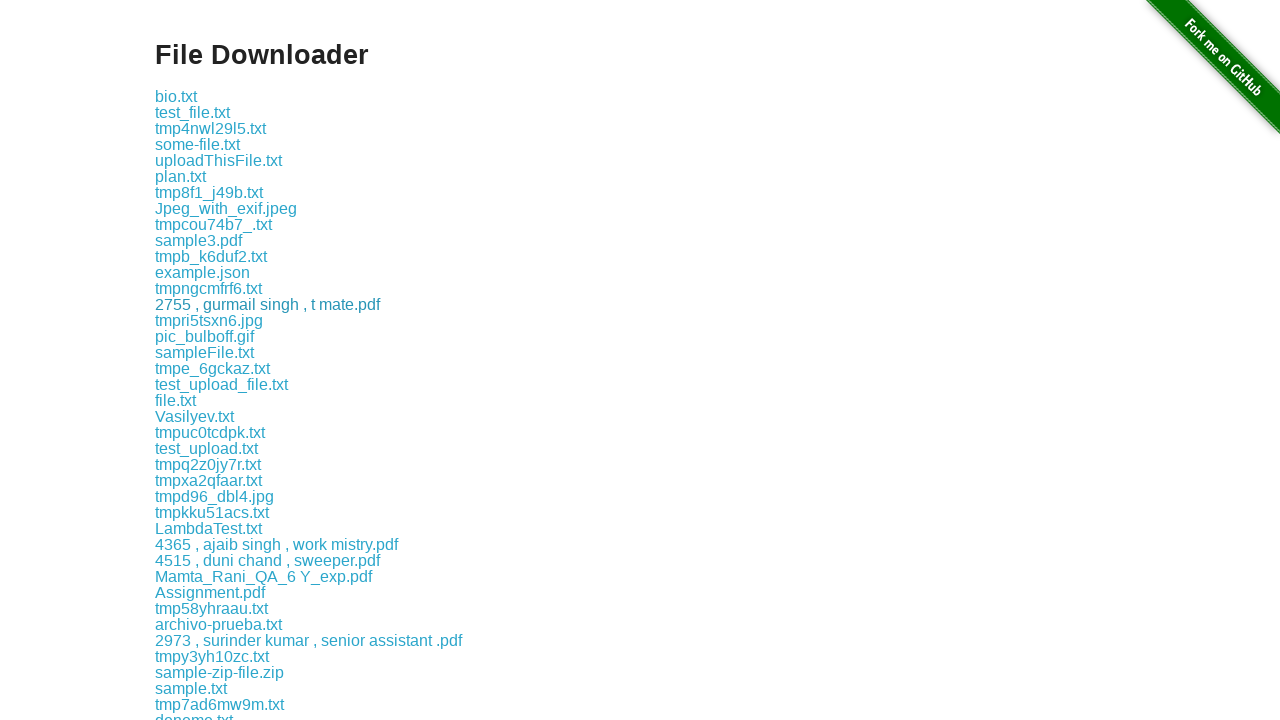

Clicked a download link
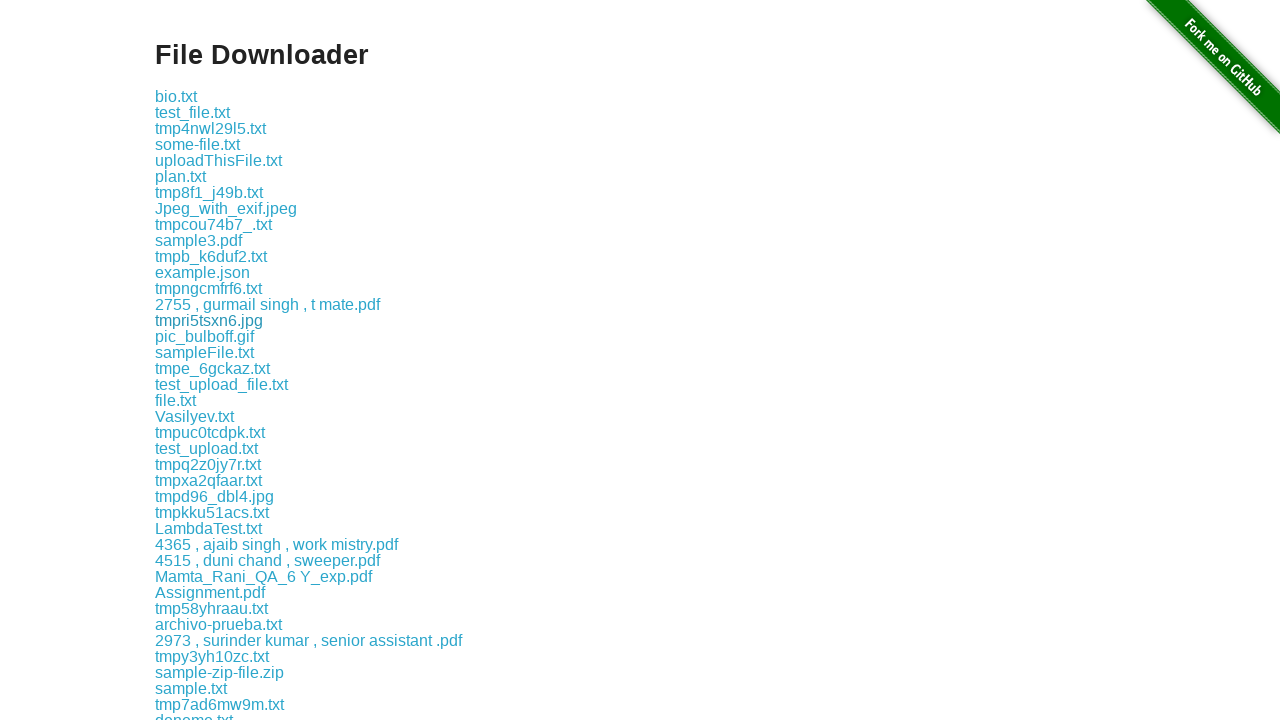

Waited 1 second between downloads
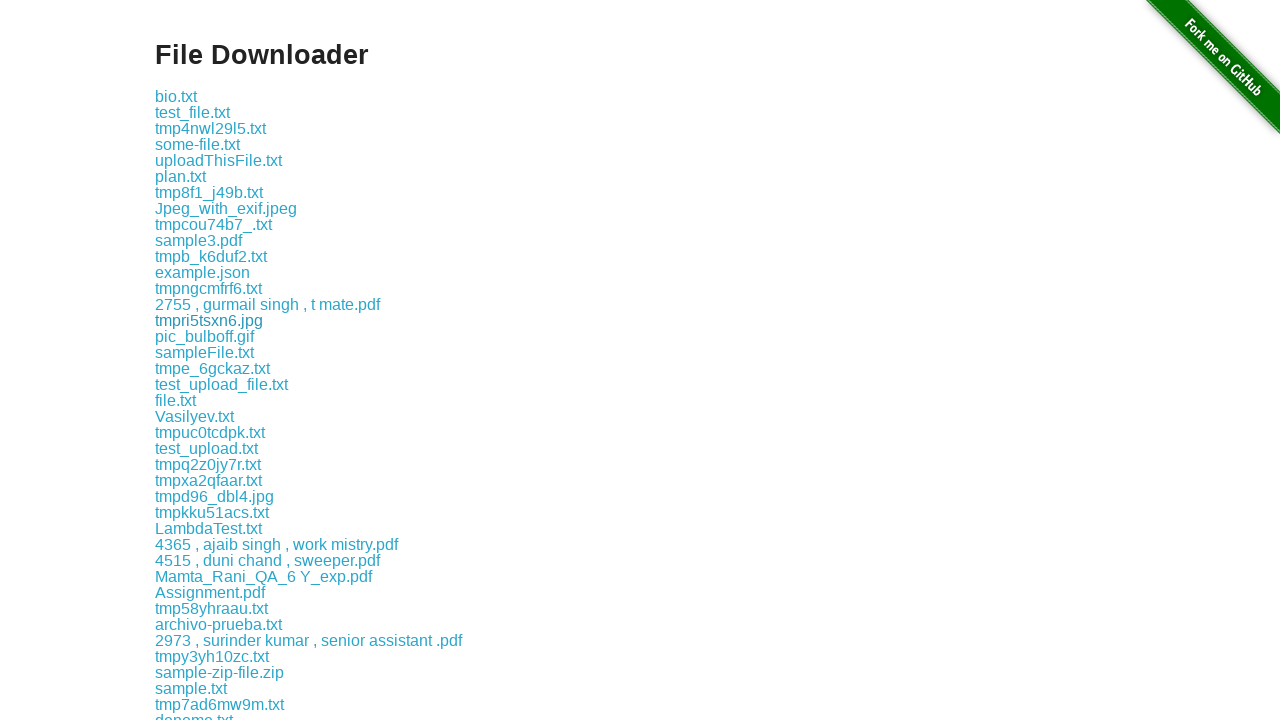

Clicked a download link
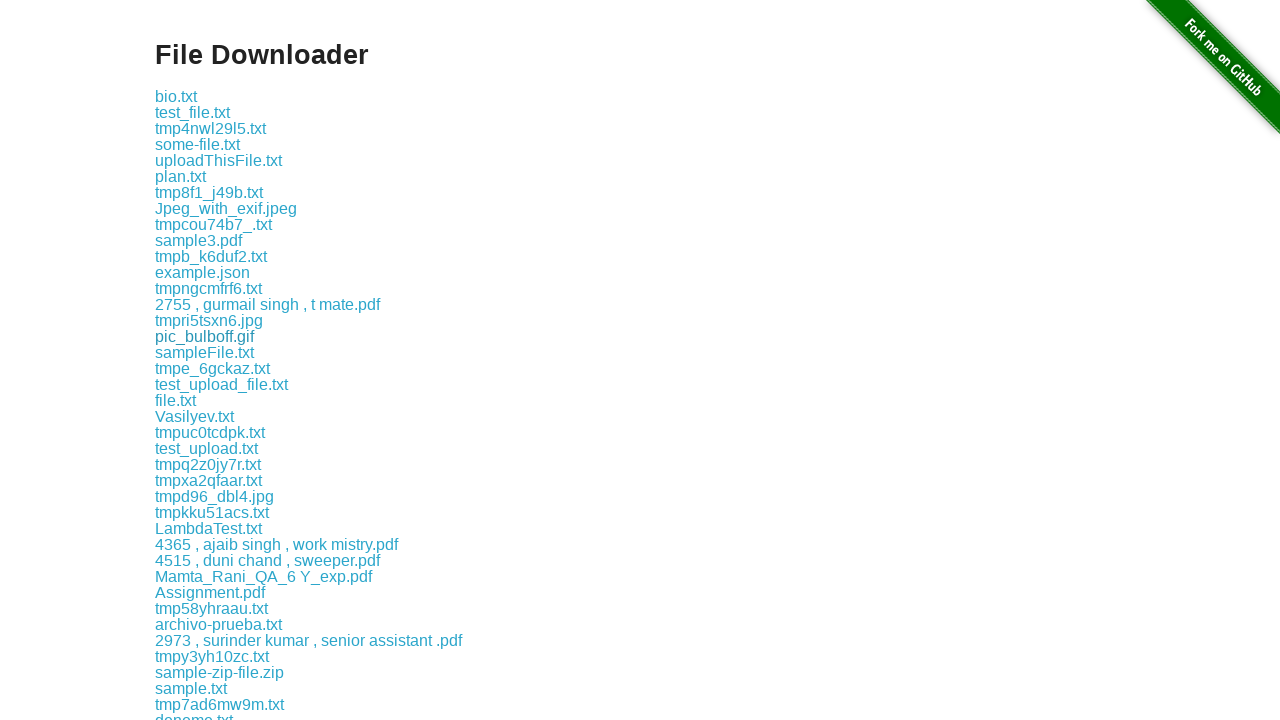

Waited 1 second between downloads
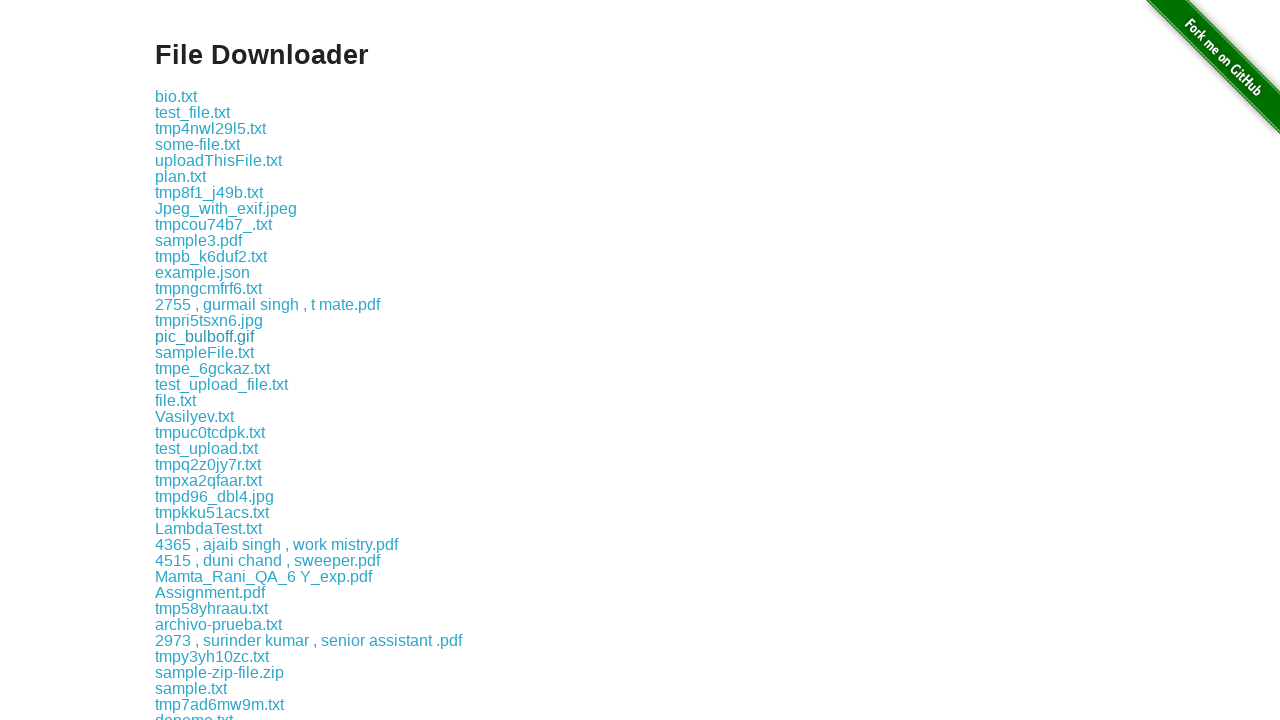

Clicked a download link
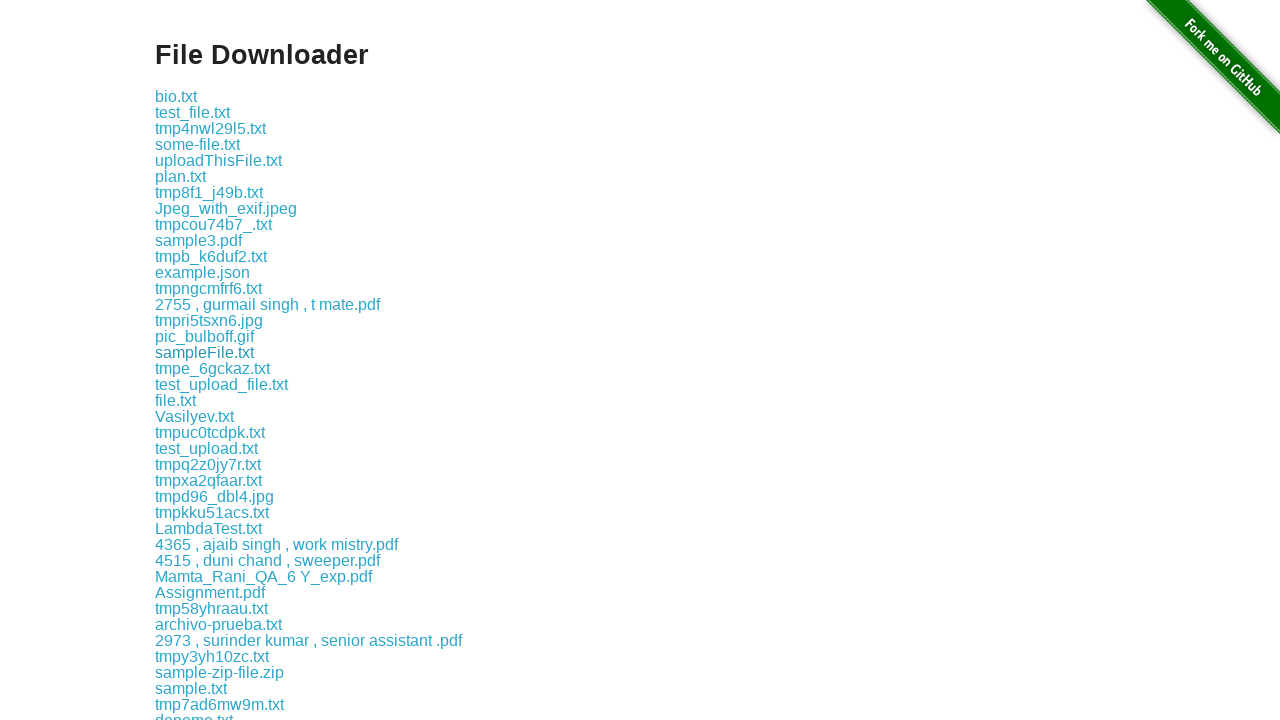

Waited 1 second between downloads
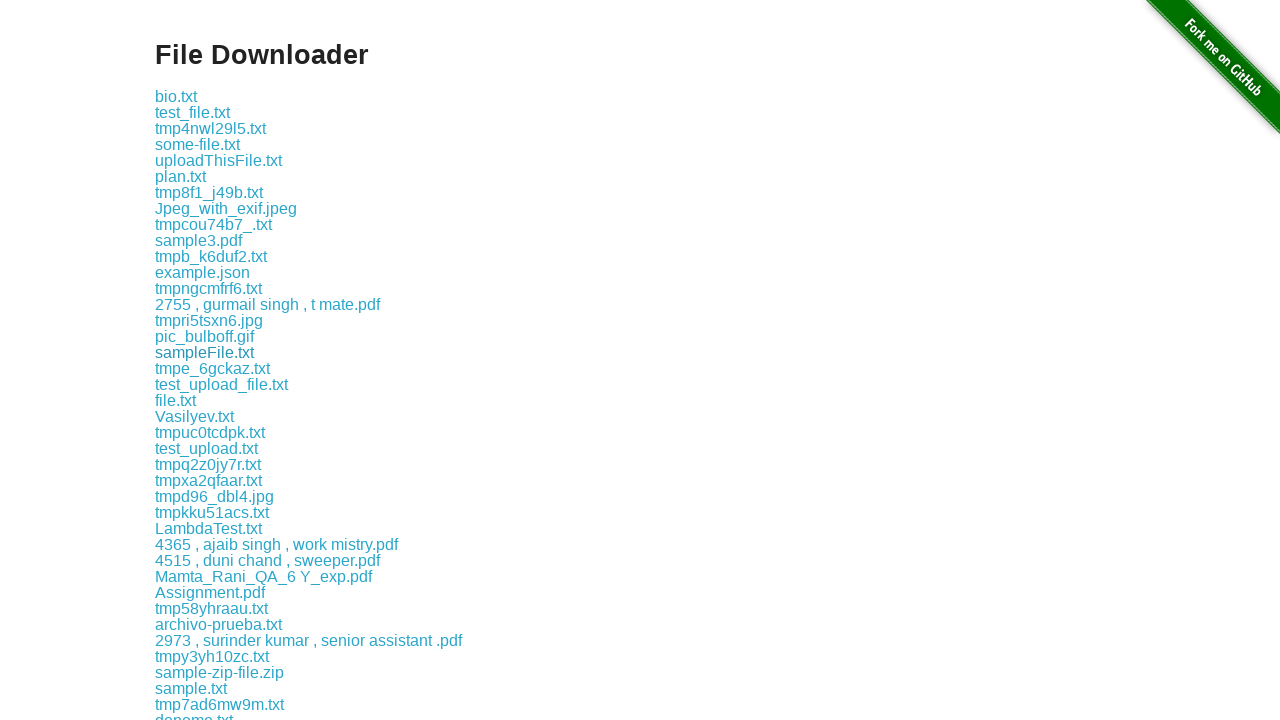

Clicked a download link
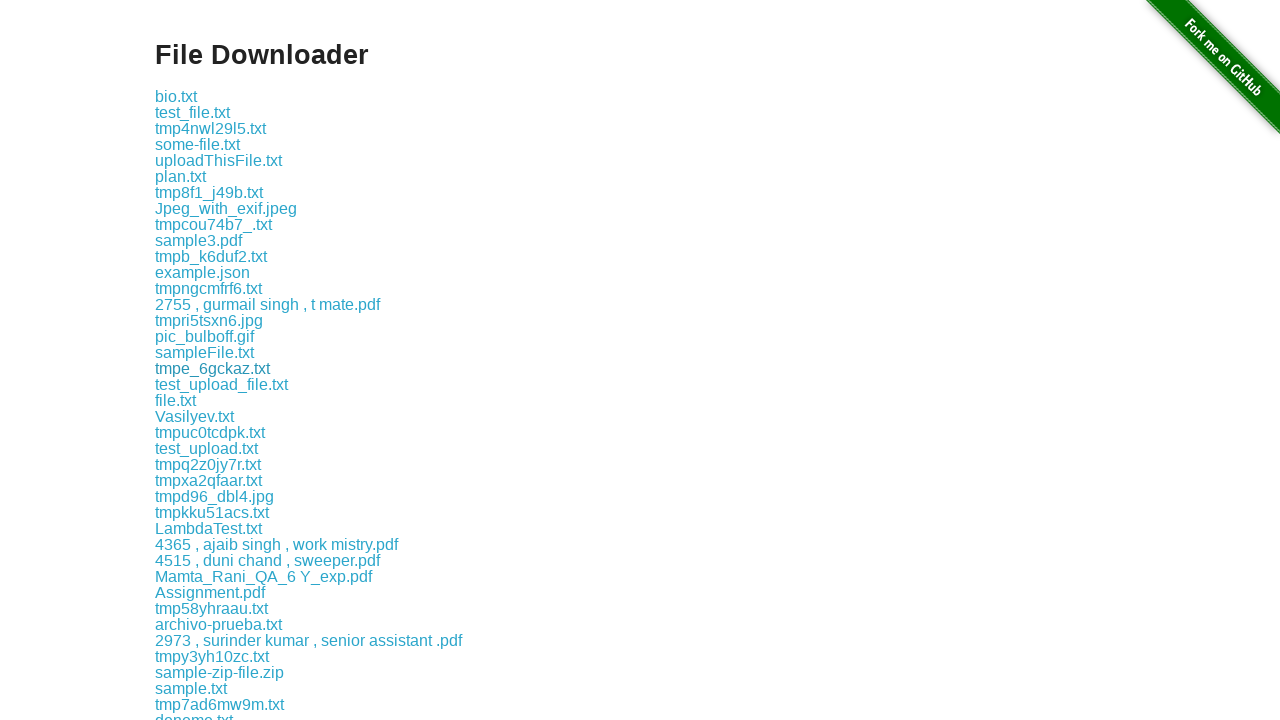

Waited 1 second between downloads
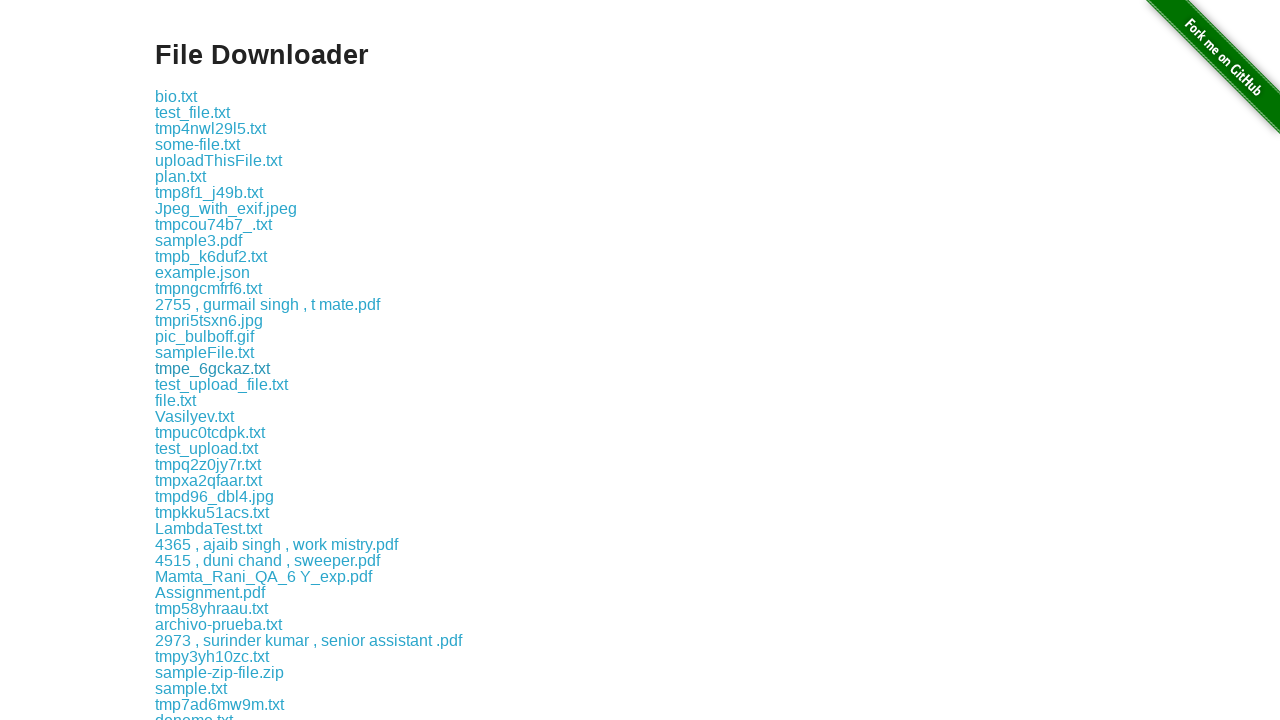

Clicked a download link
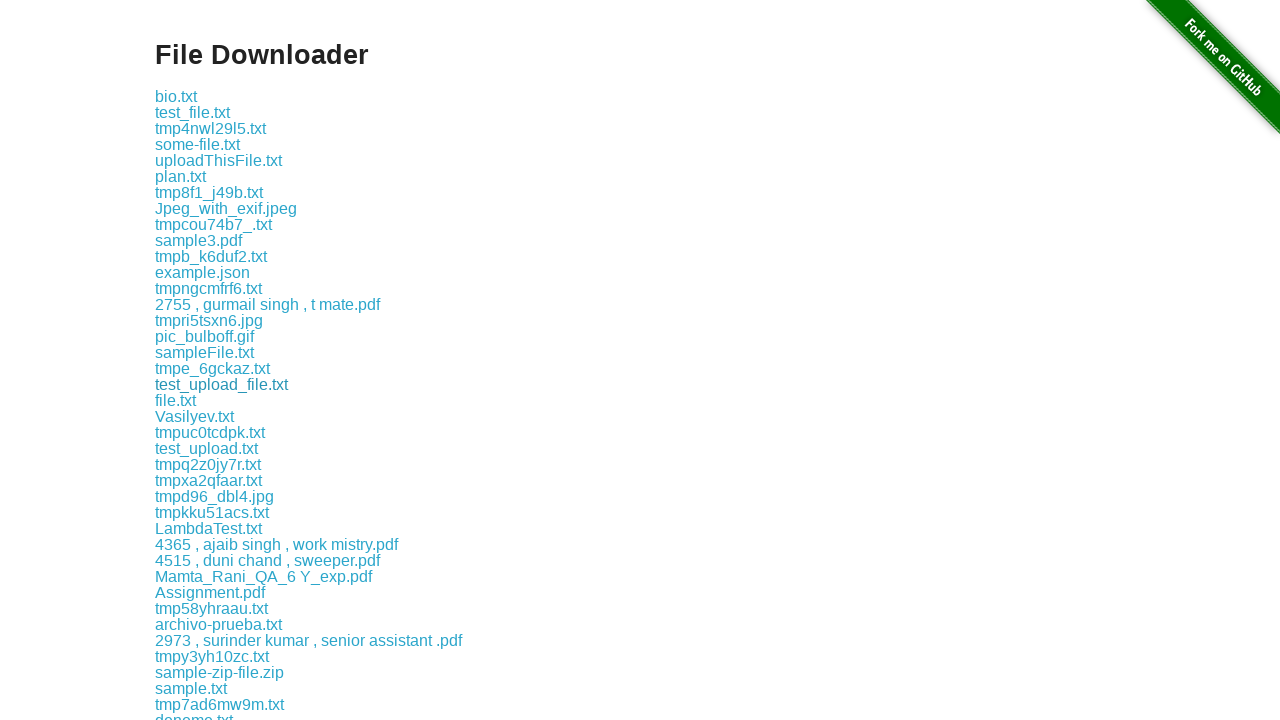

Waited 1 second between downloads
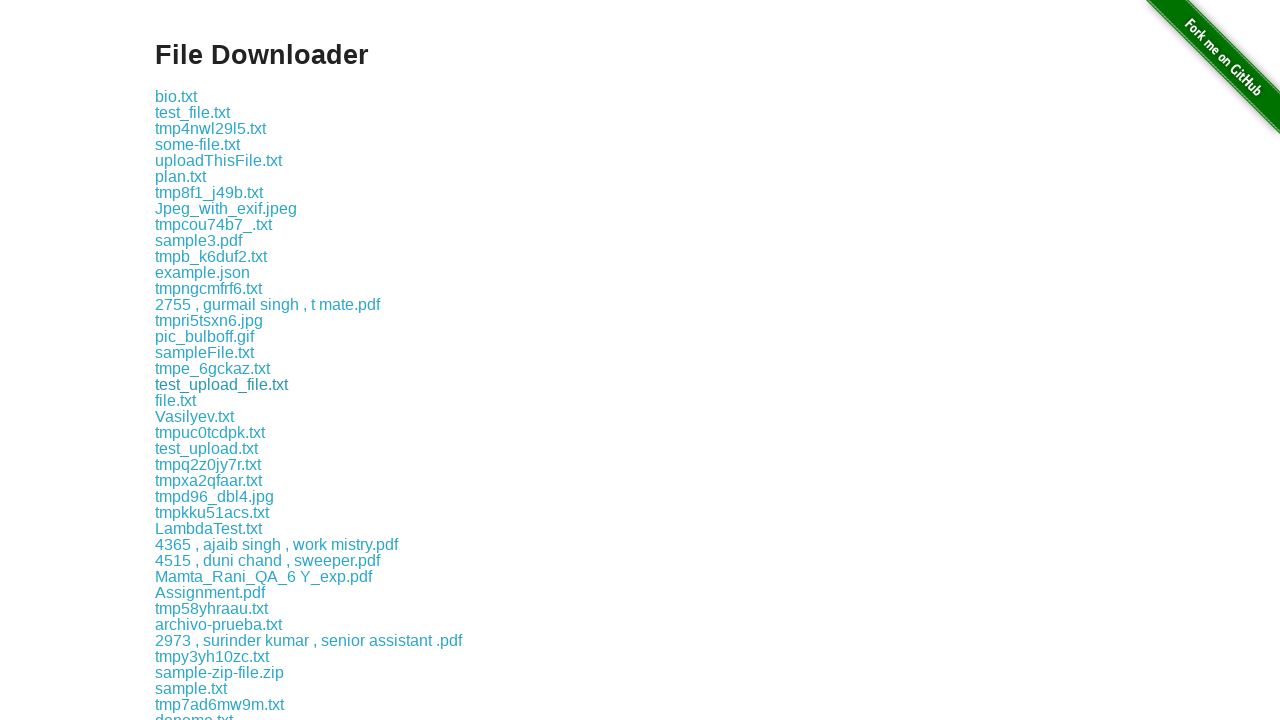

Clicked a download link
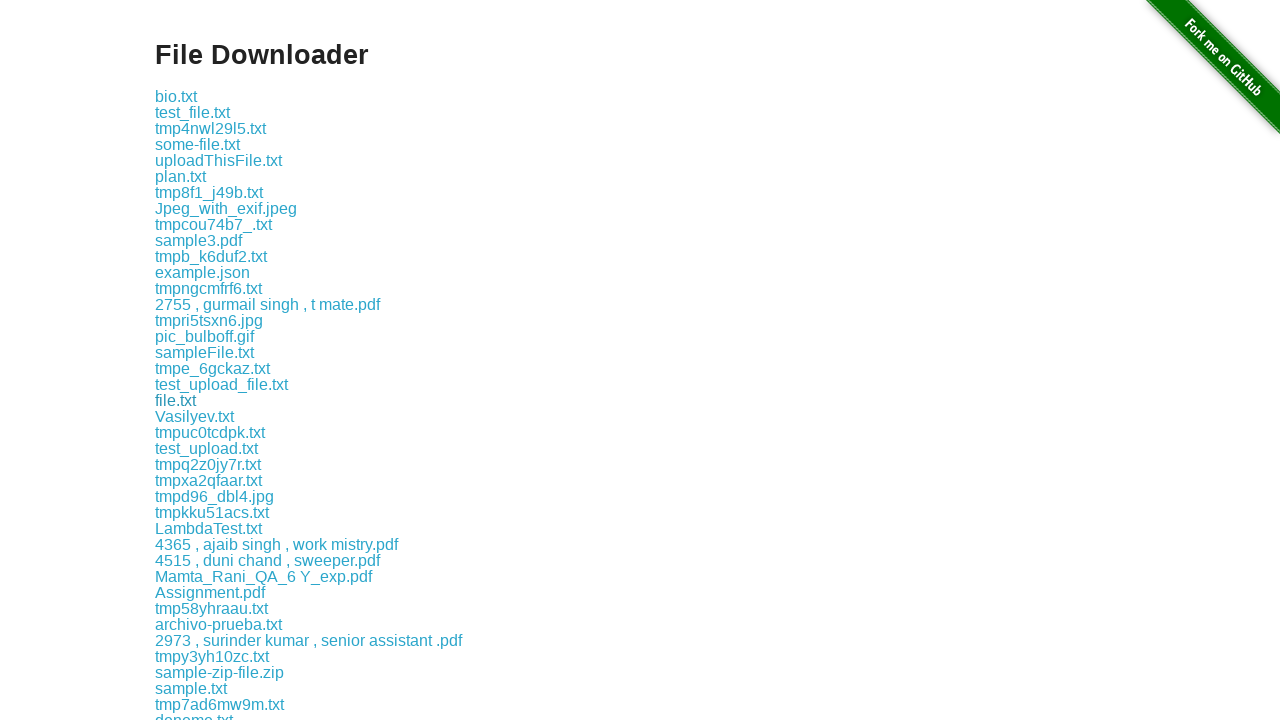

Waited 1 second between downloads
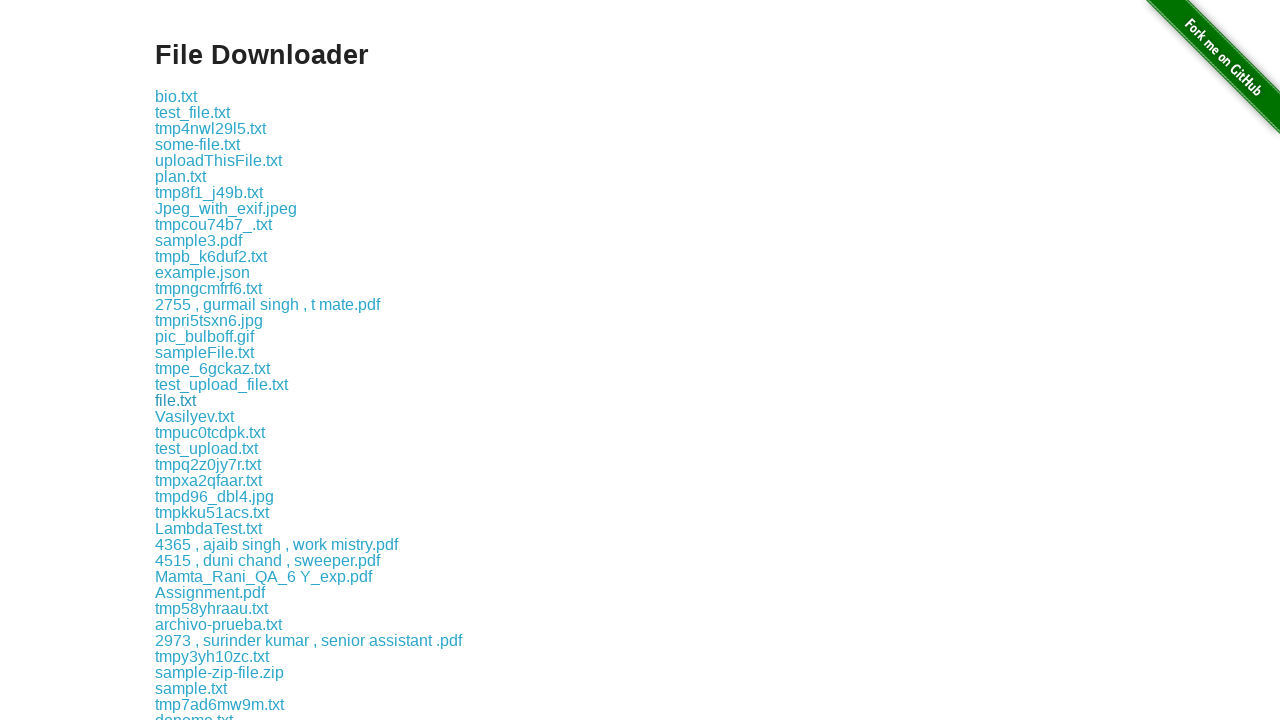

Clicked a download link
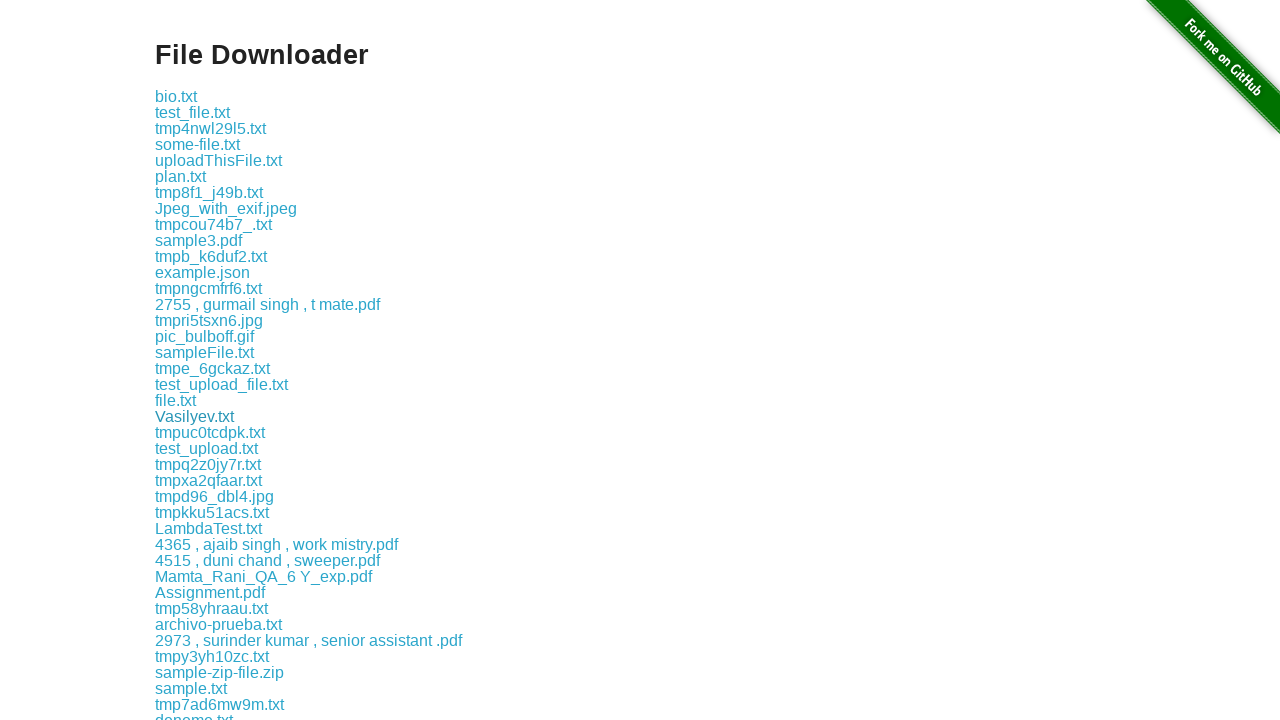

Waited 1 second between downloads
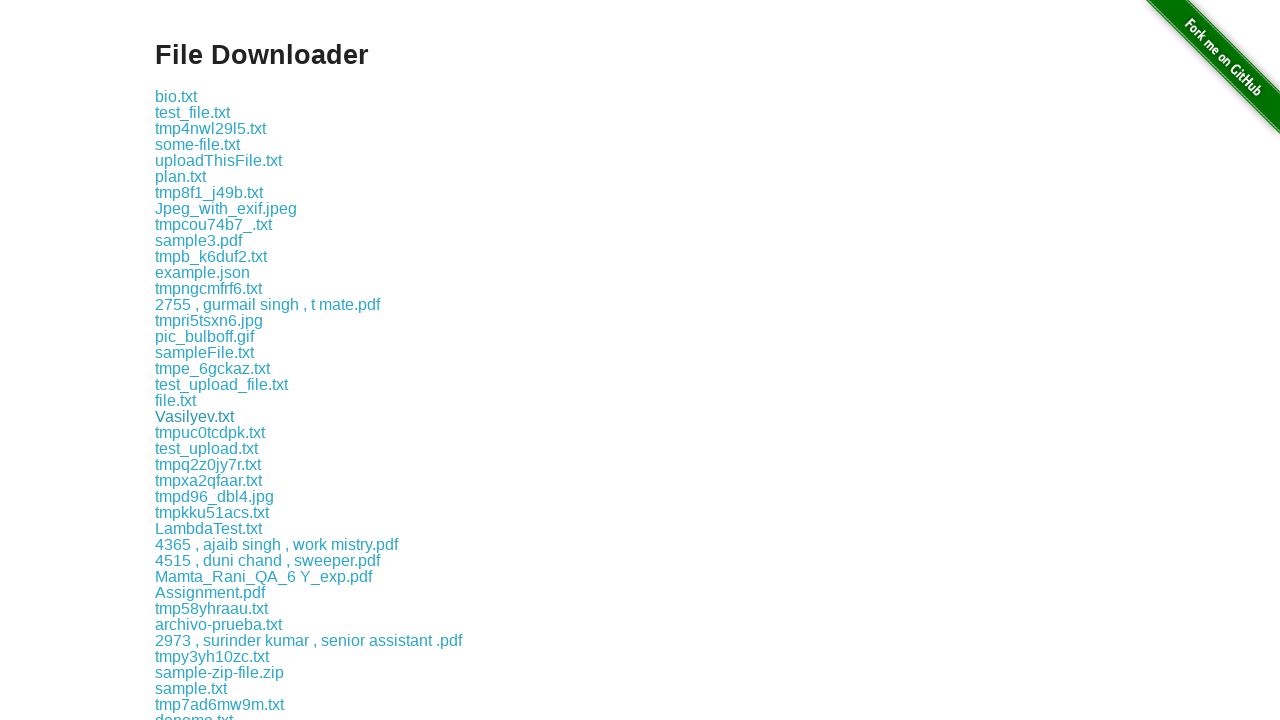

Clicked a download link
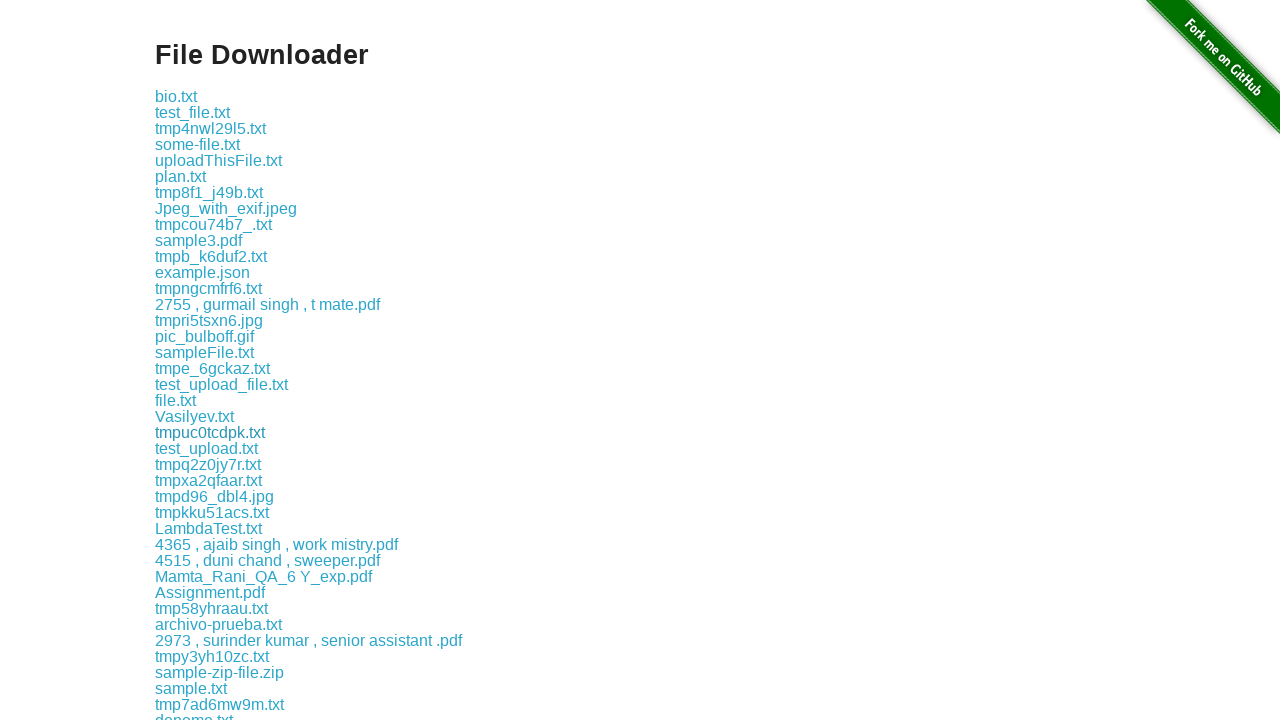

Waited 1 second between downloads
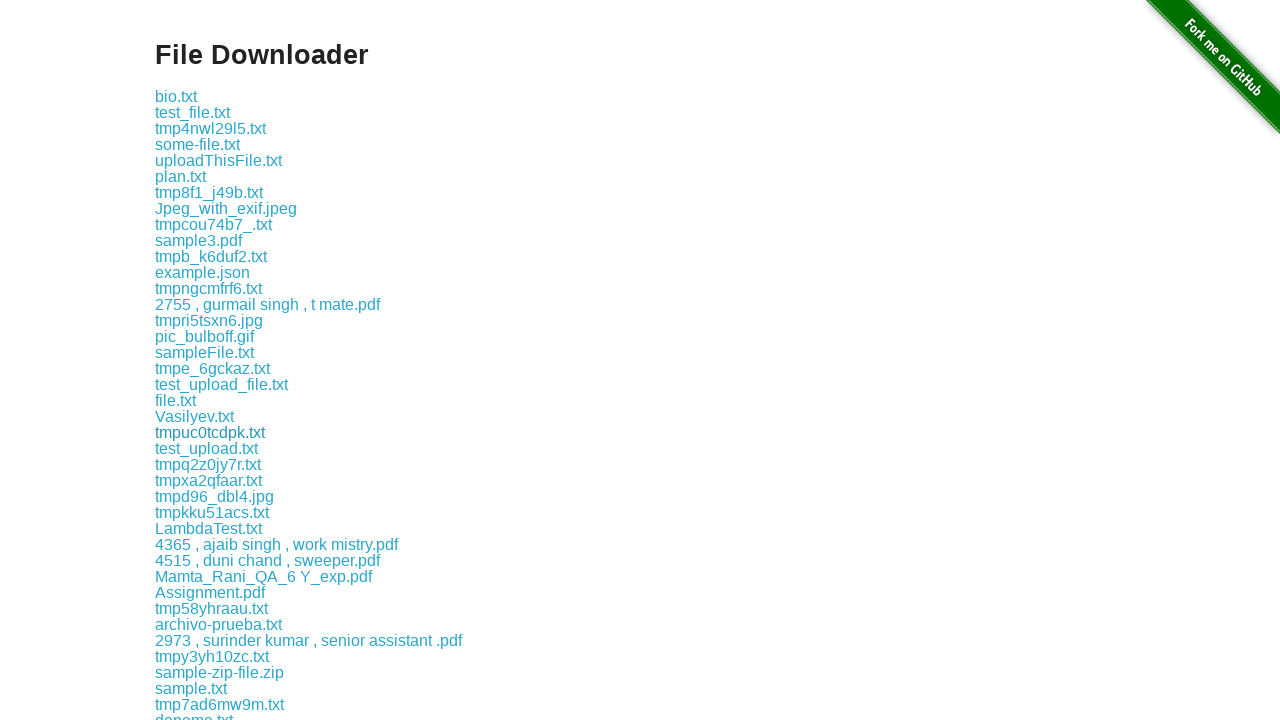

Clicked a download link
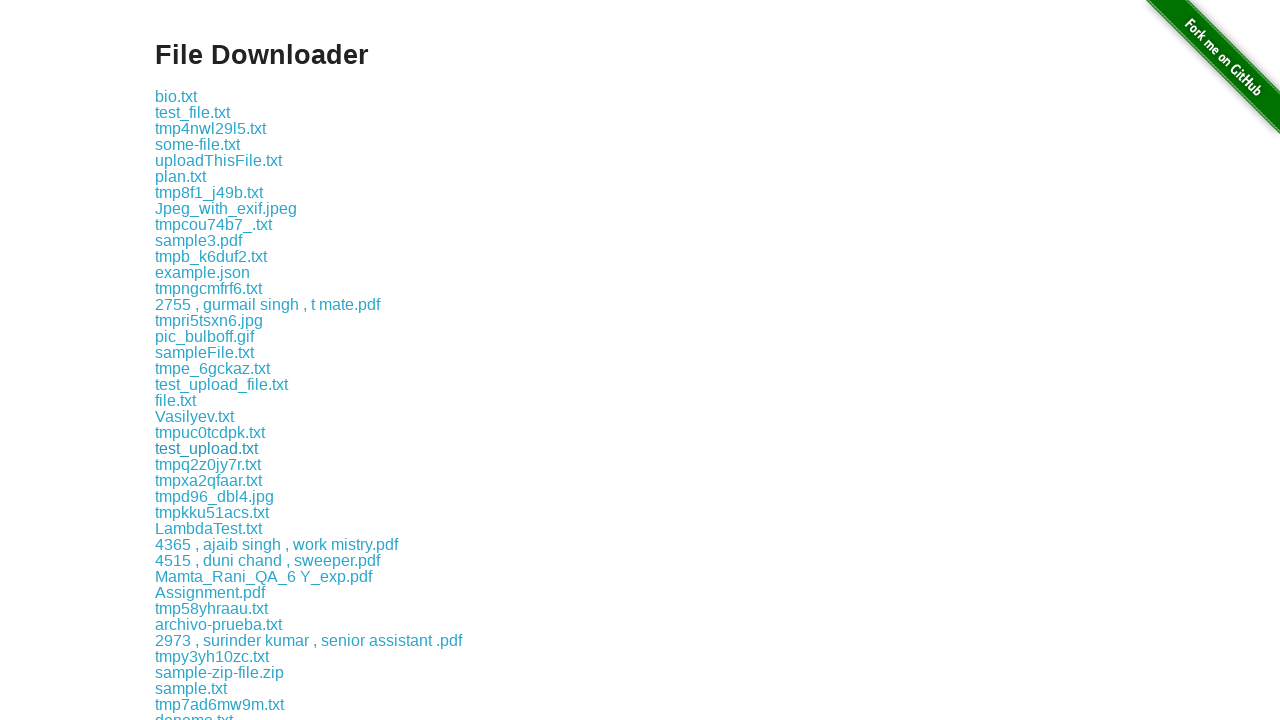

Waited 1 second between downloads
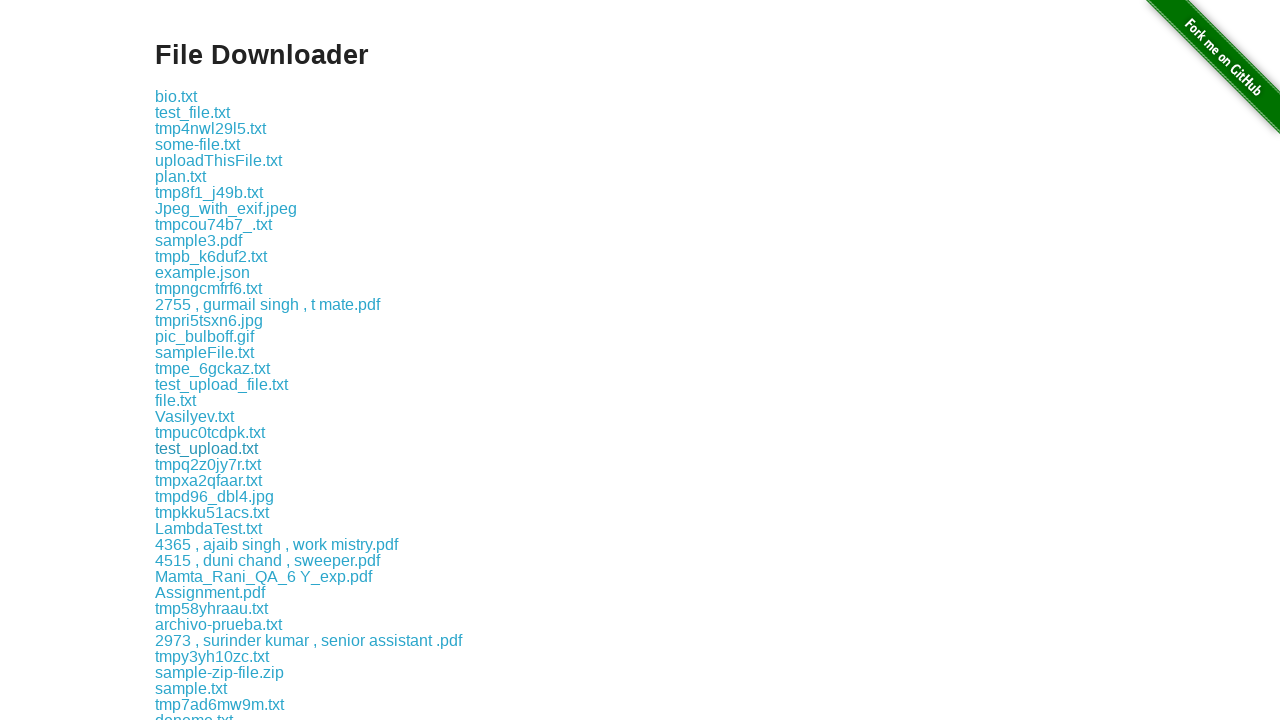

Clicked a download link
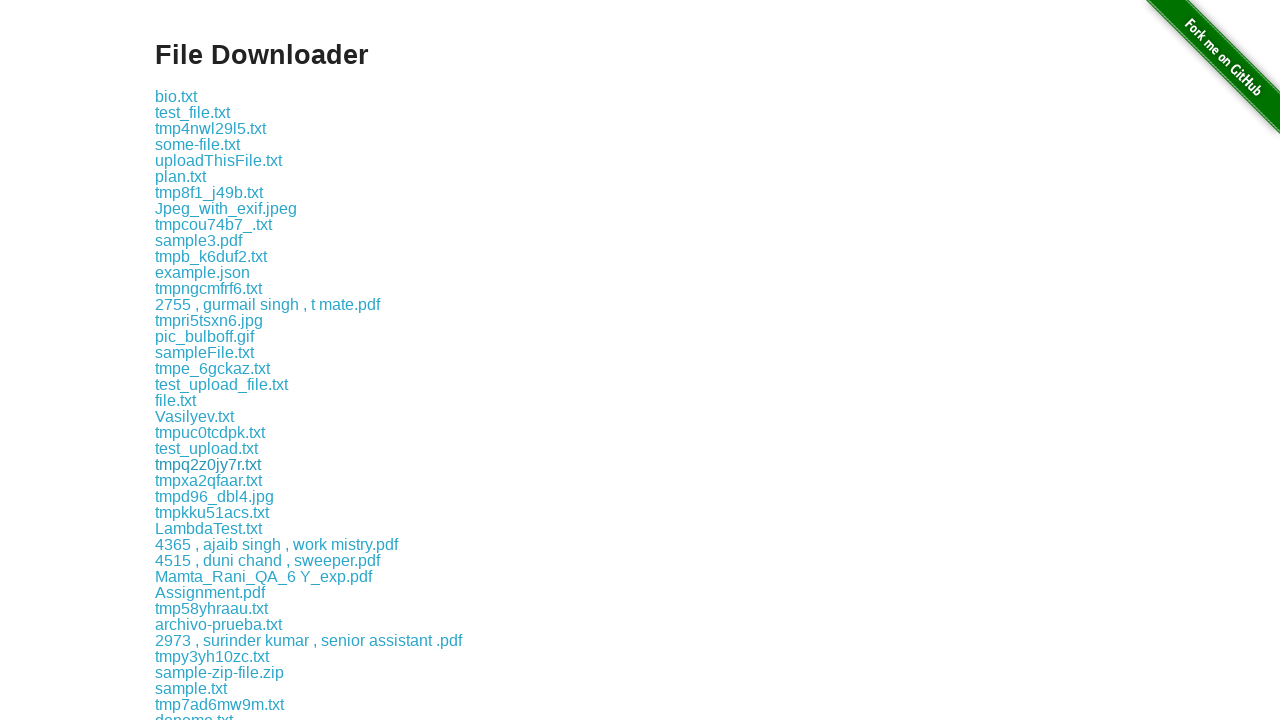

Waited 1 second between downloads
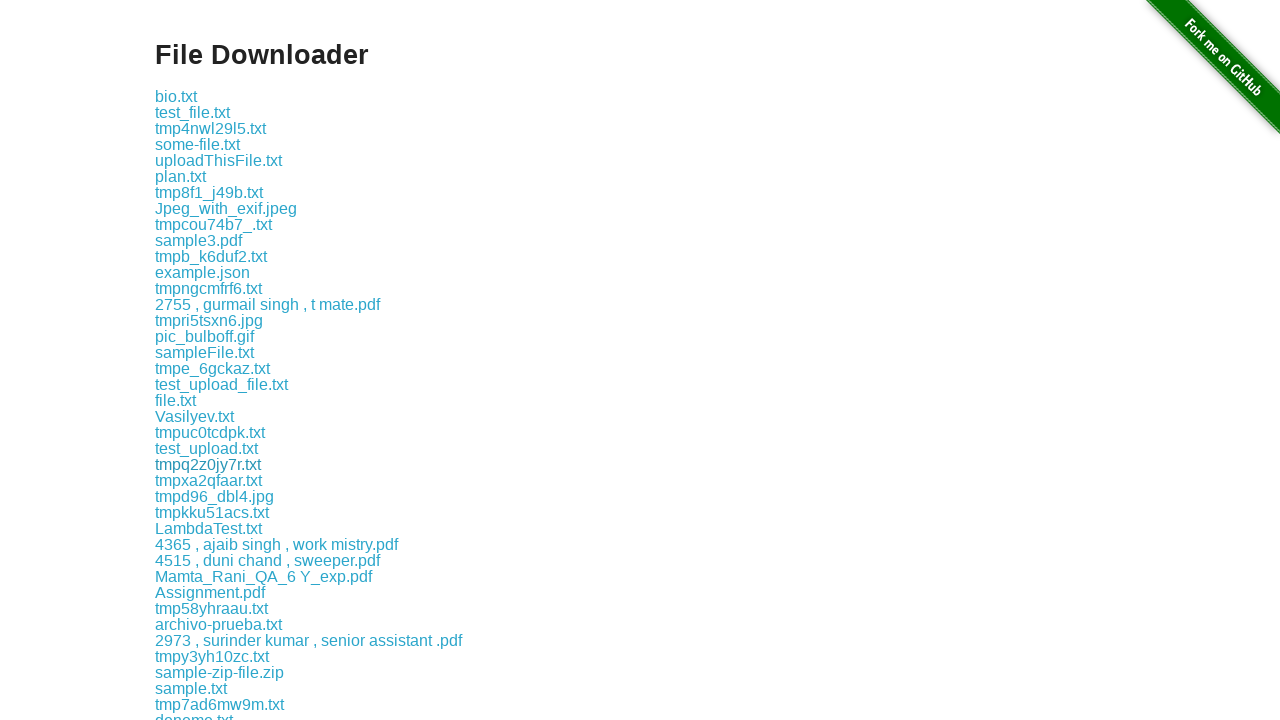

Clicked a download link
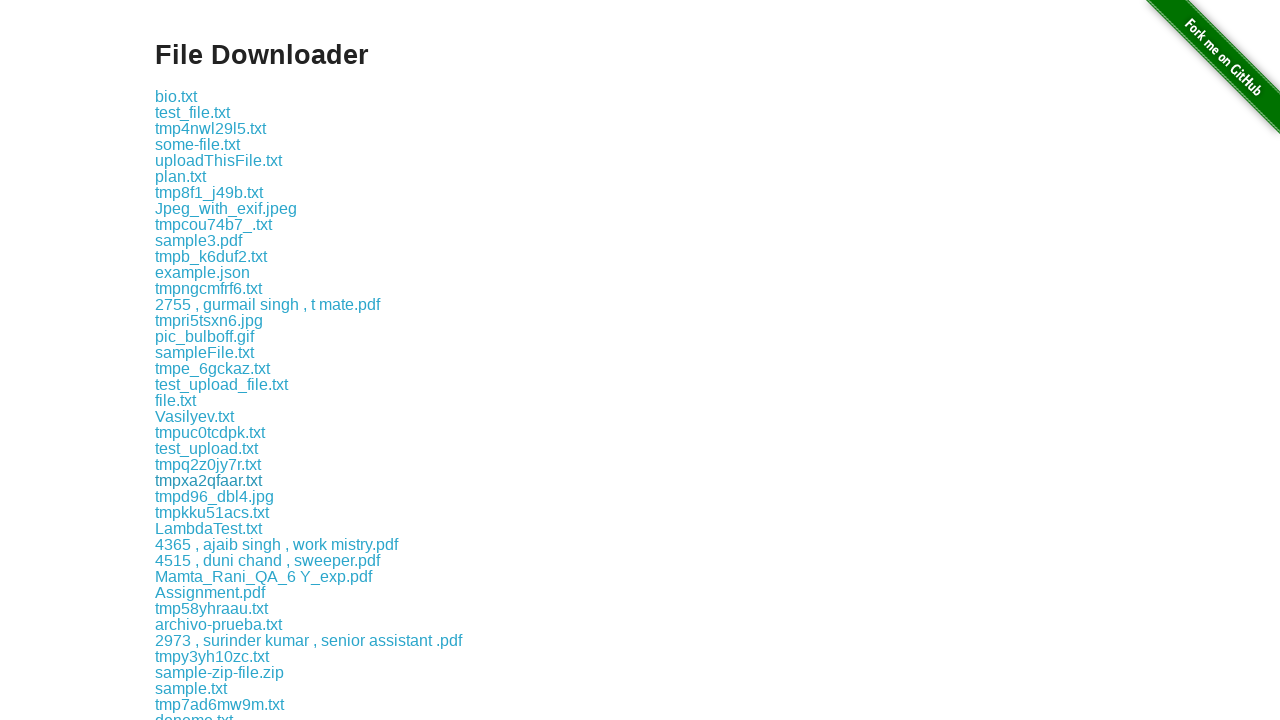

Waited 1 second between downloads
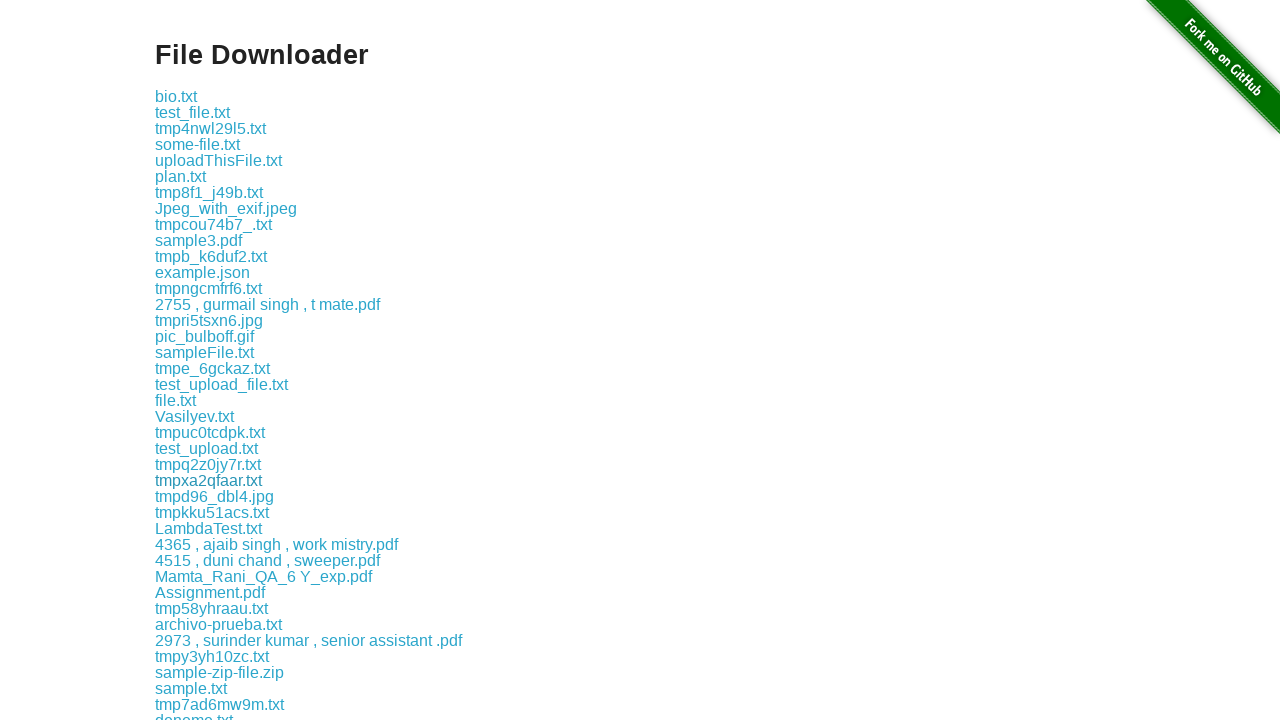

Clicked a download link
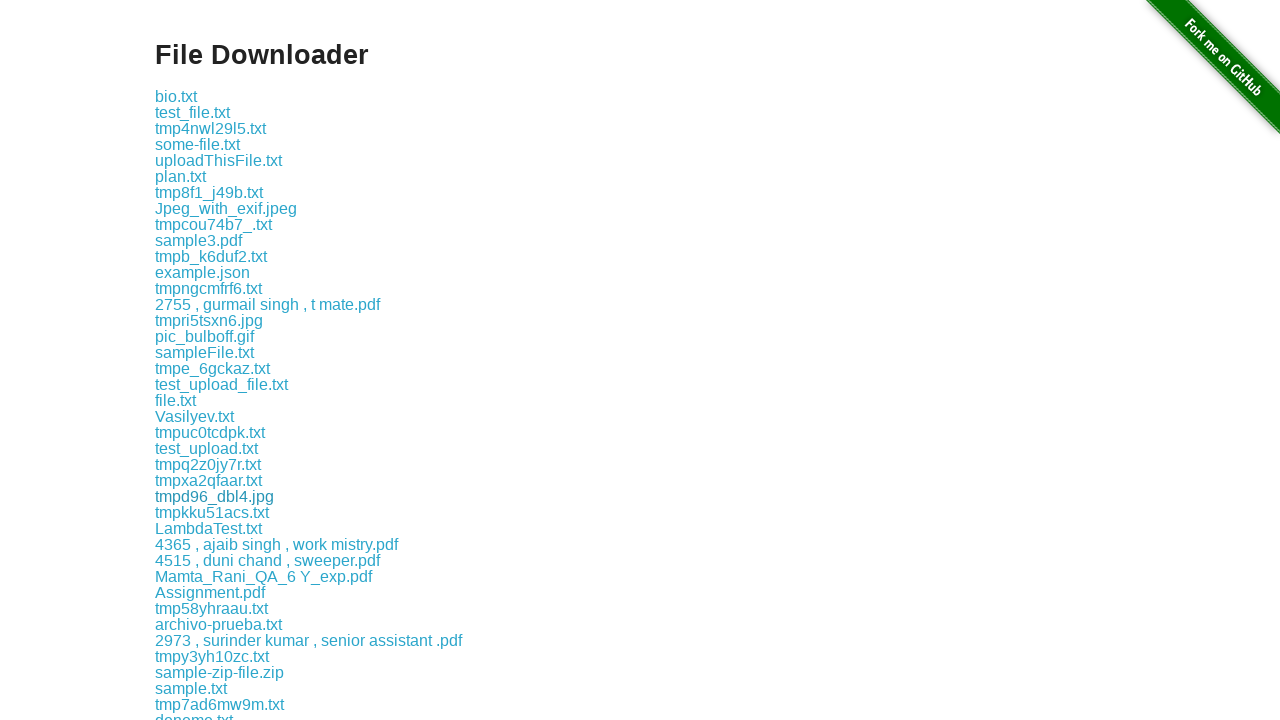

Waited 1 second between downloads
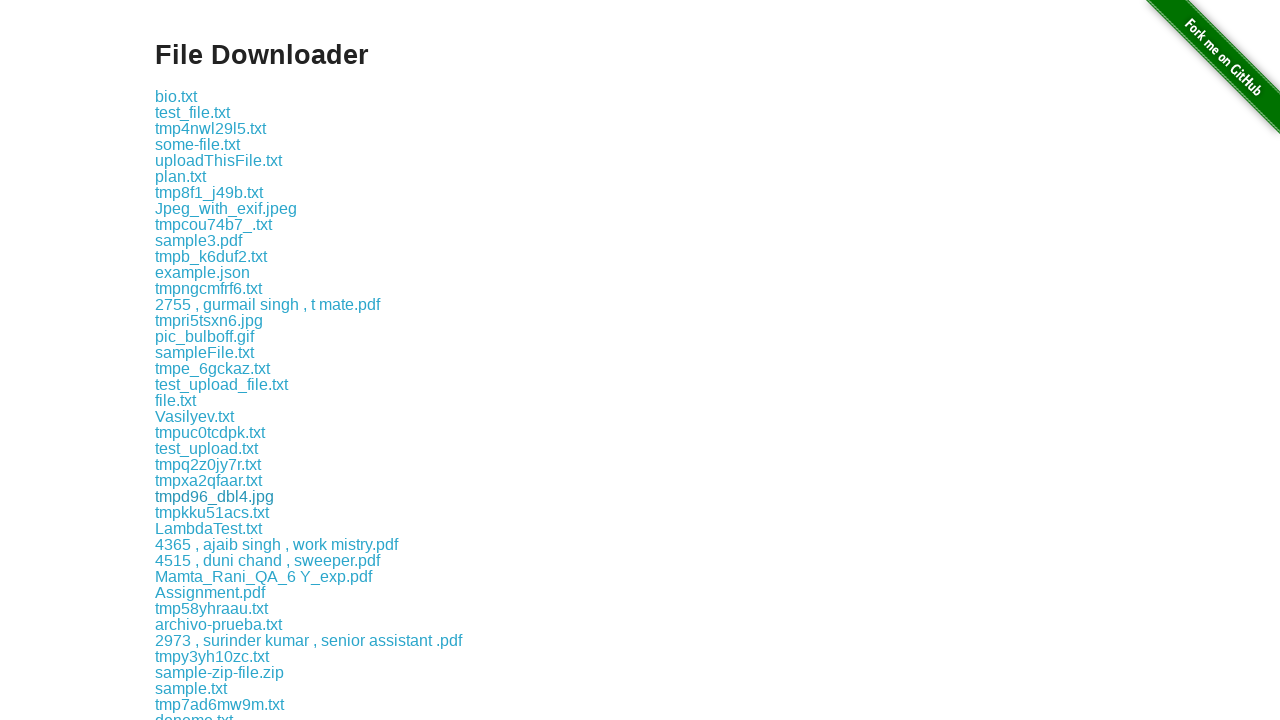

Clicked a download link
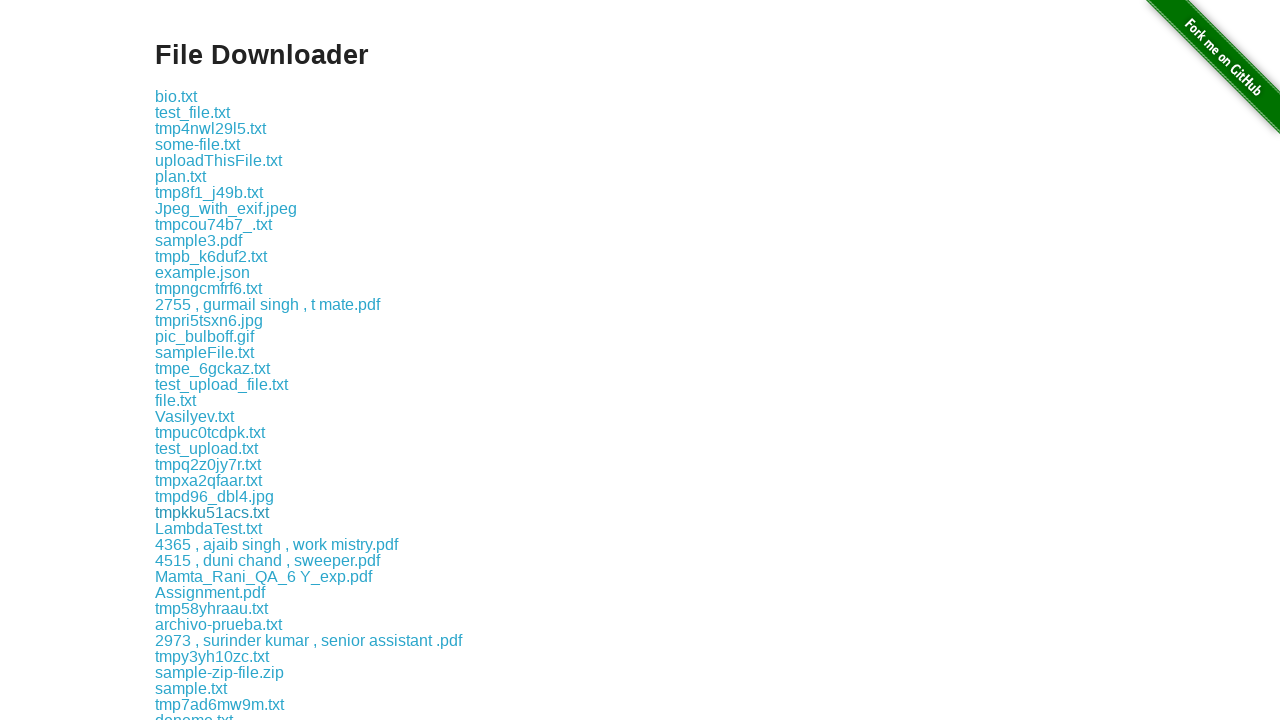

Waited 1 second between downloads
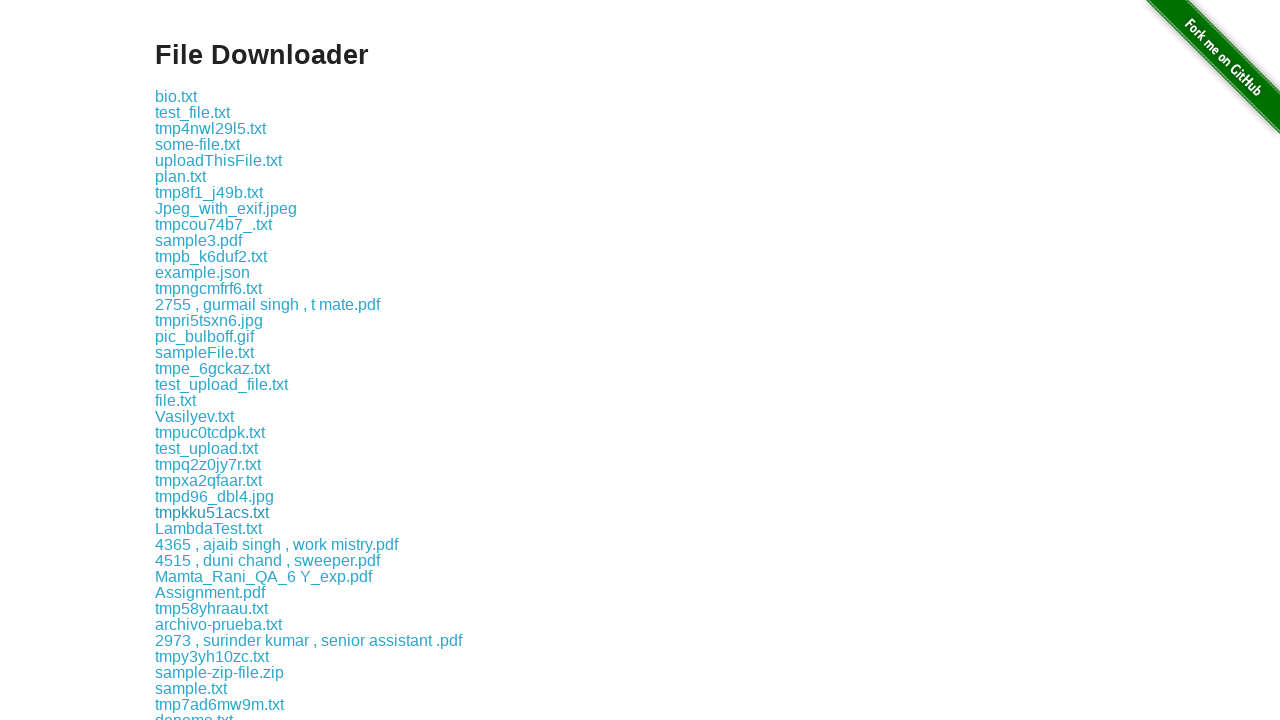

Clicked a download link
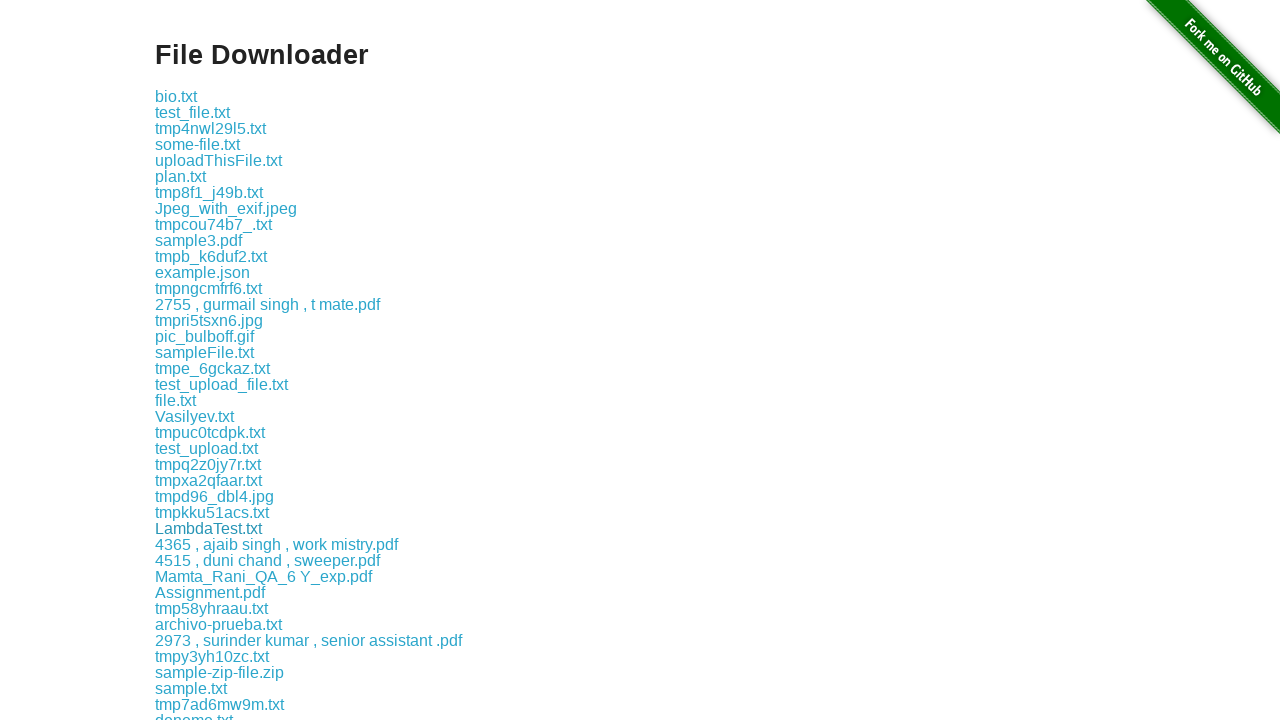

Waited 1 second between downloads
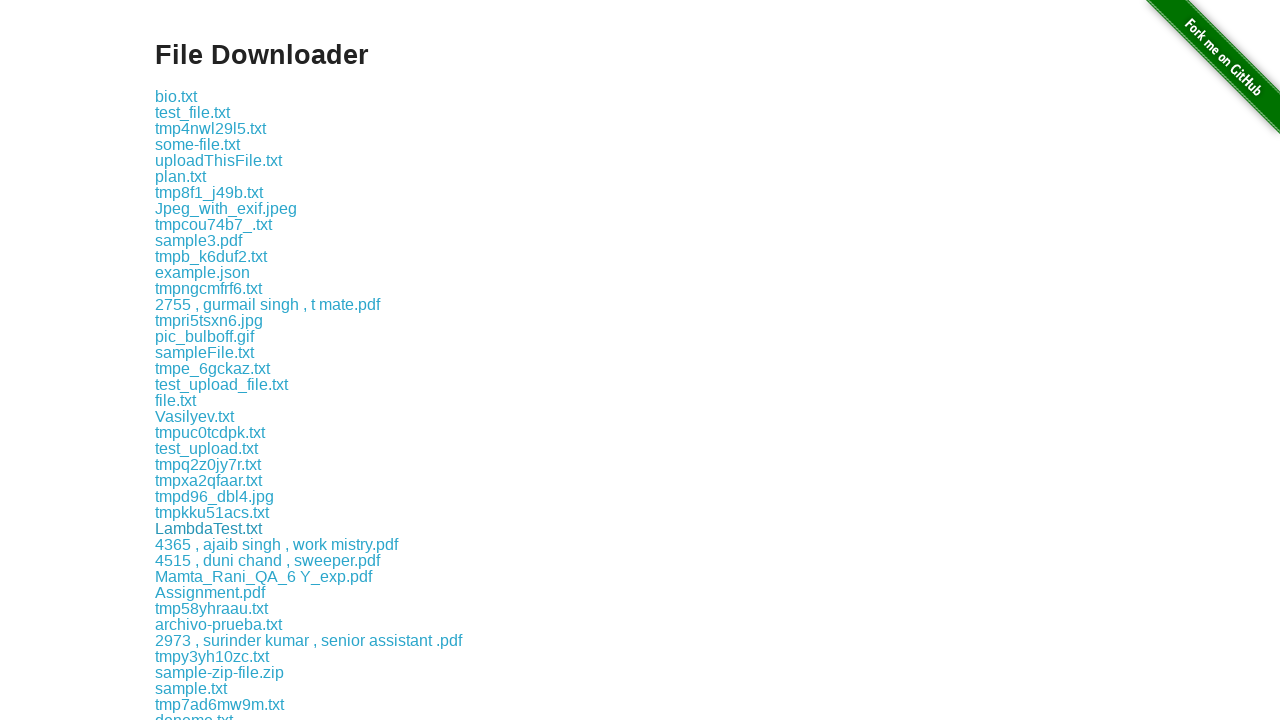

Clicked a download link
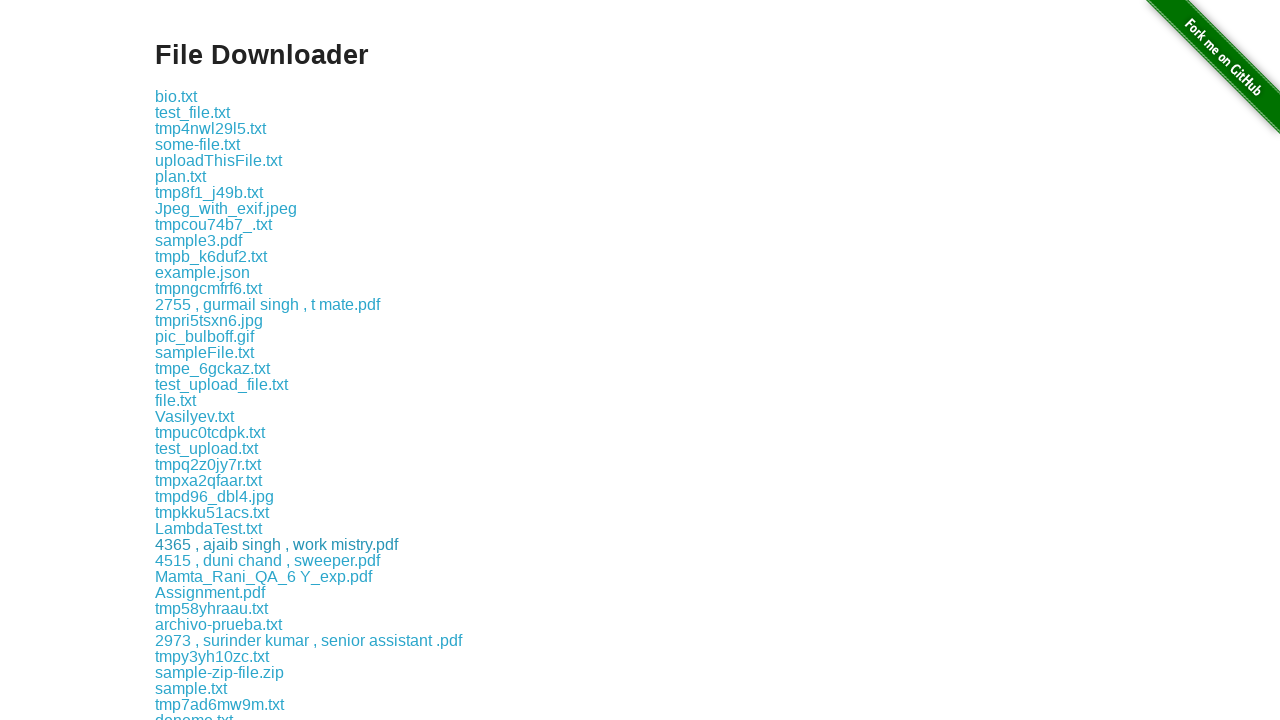

Waited 1 second between downloads
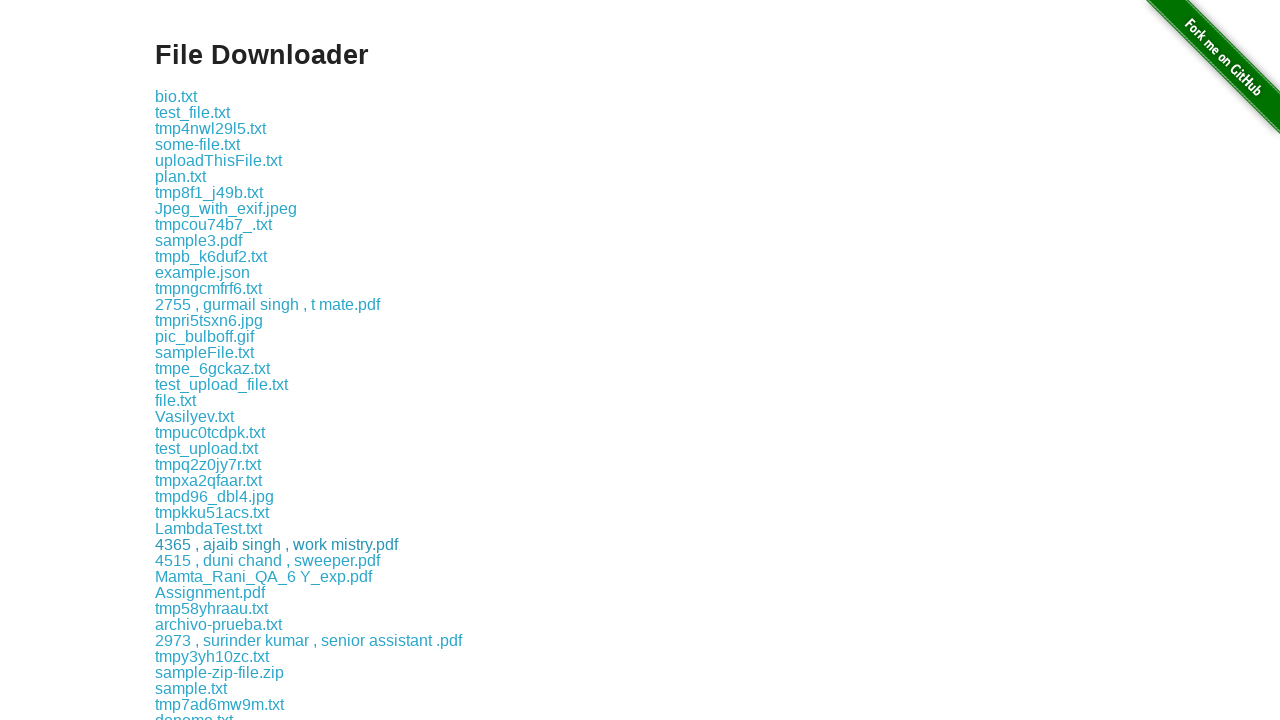

Clicked a download link
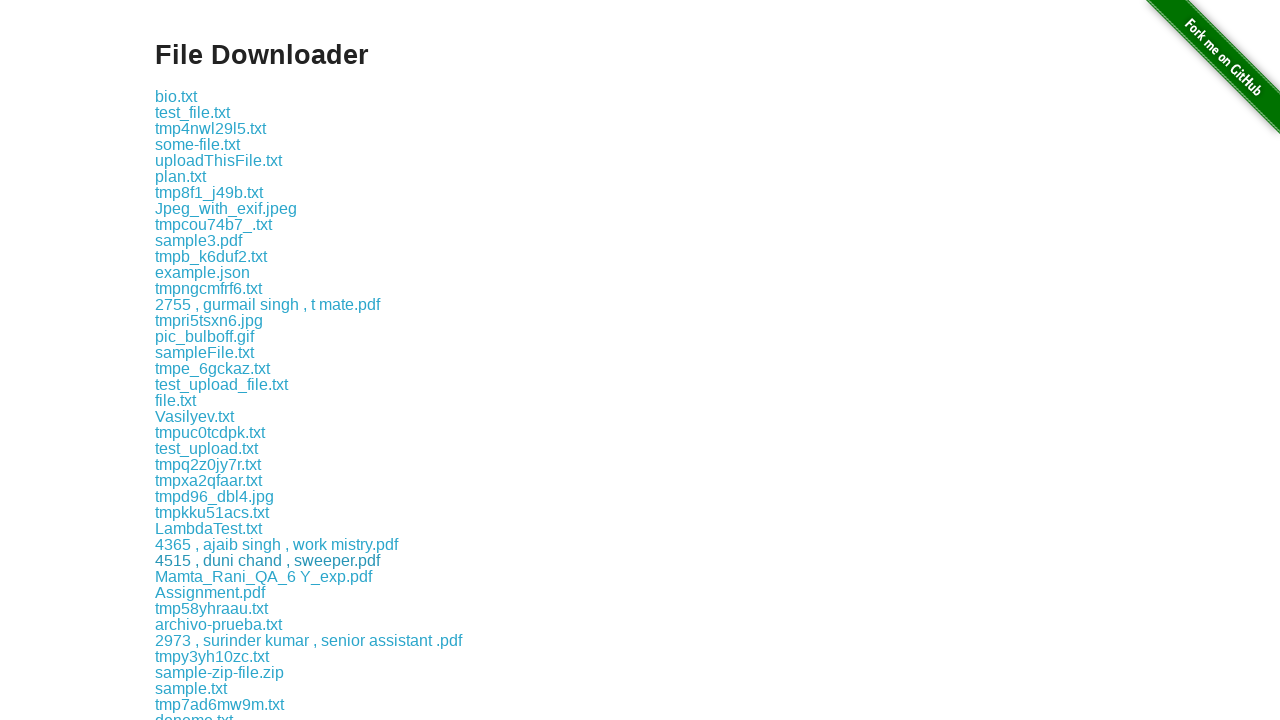

Waited 1 second between downloads
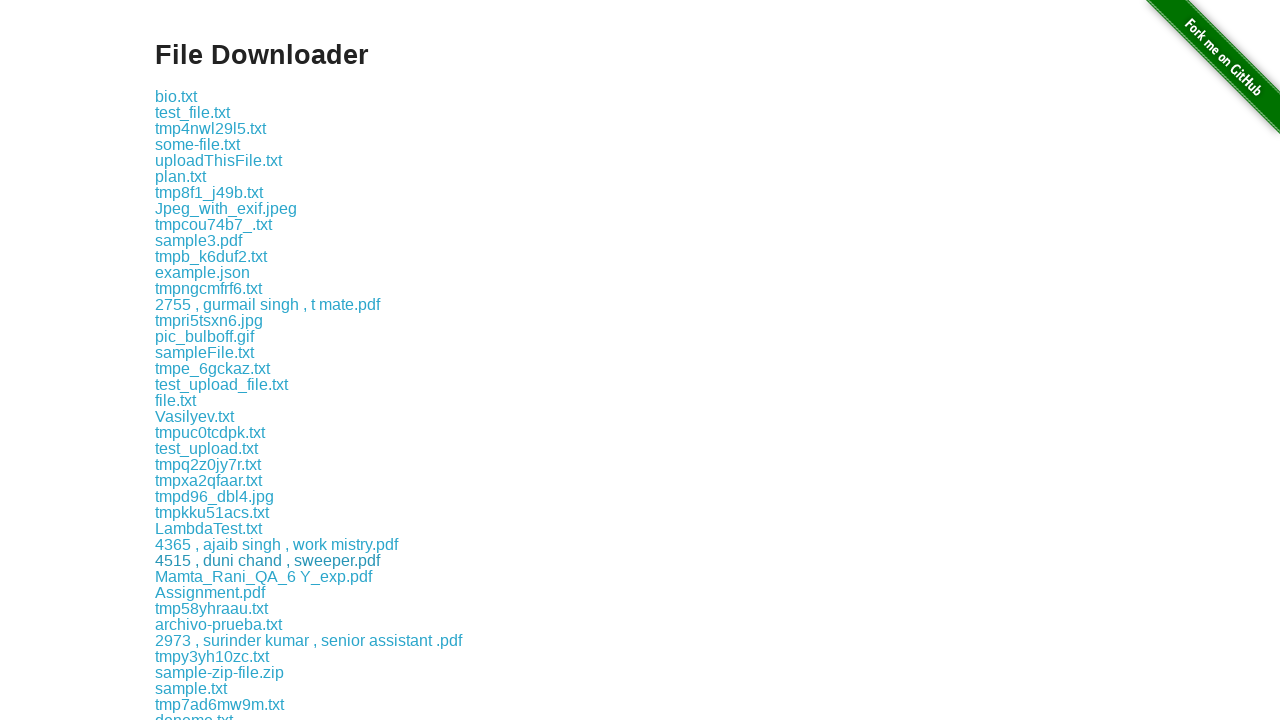

Clicked a download link
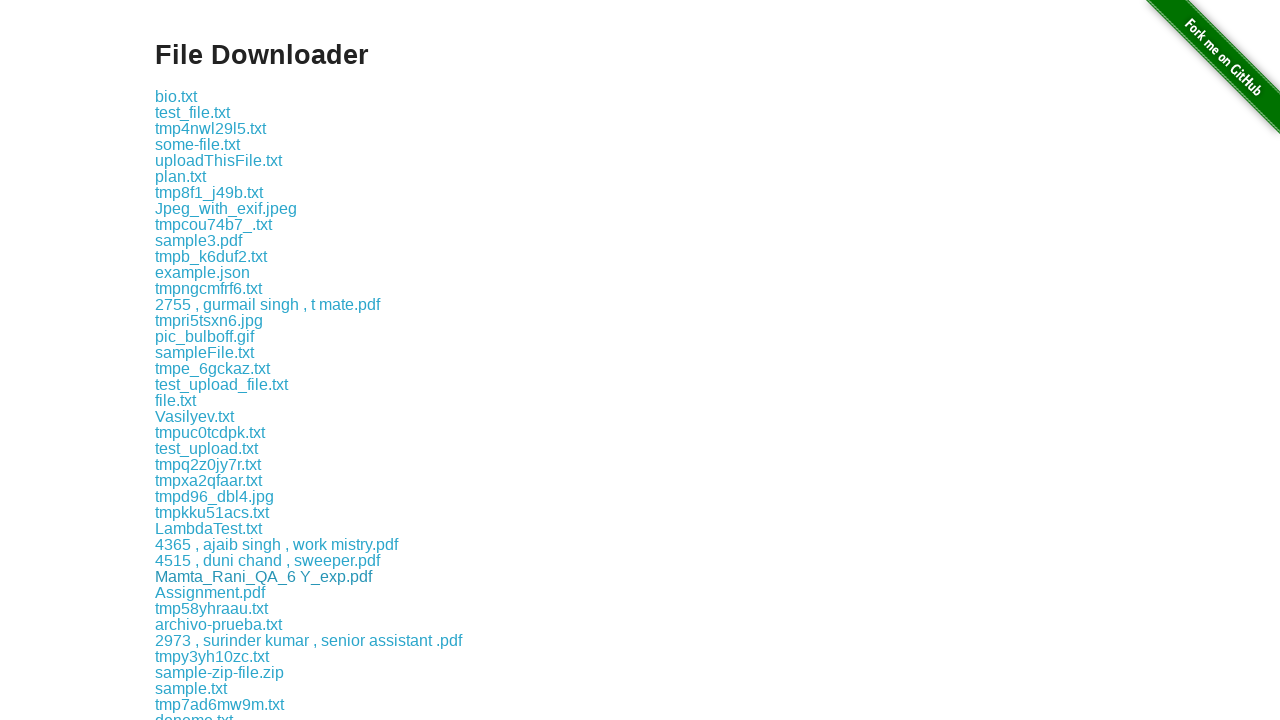

Waited 1 second between downloads
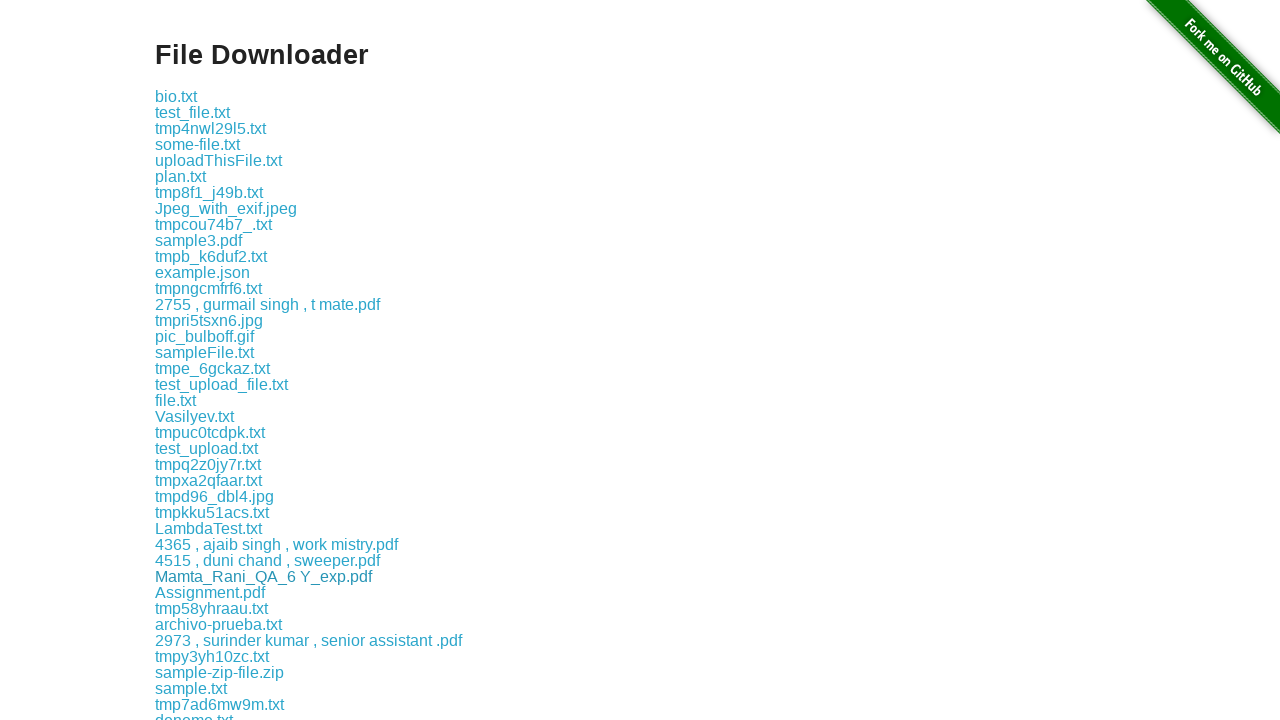

Clicked a download link
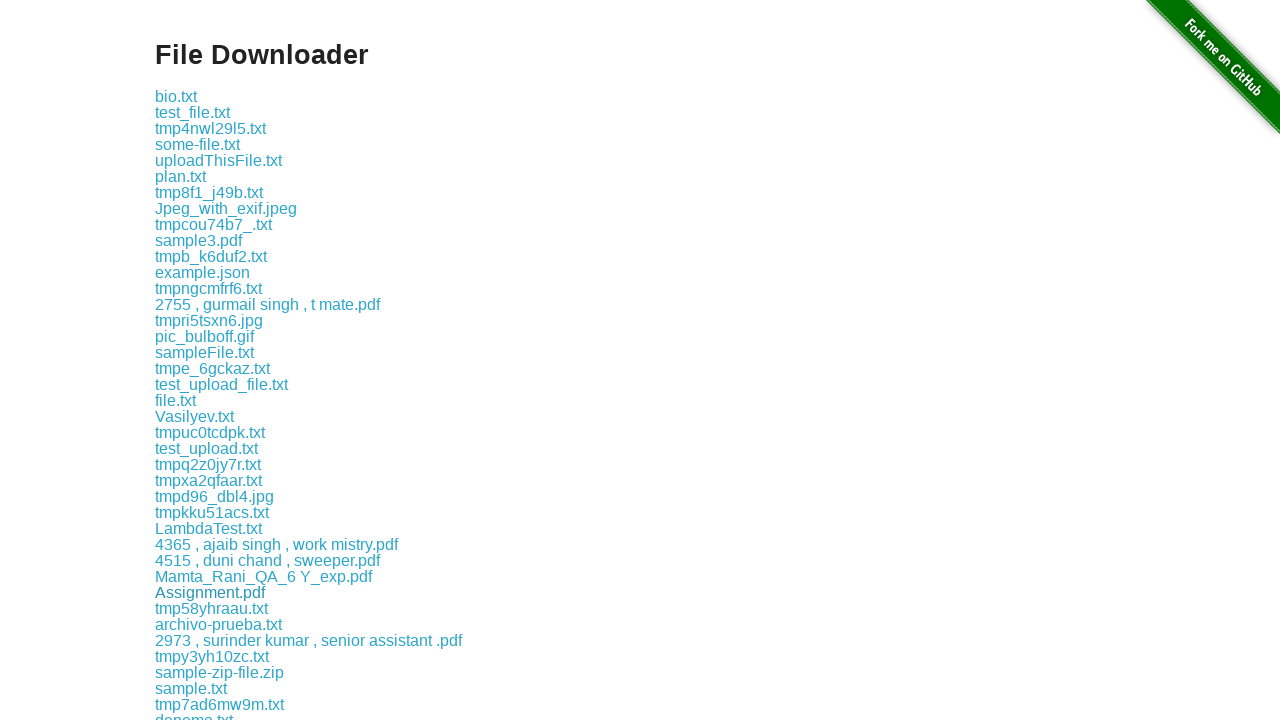

Waited 1 second between downloads
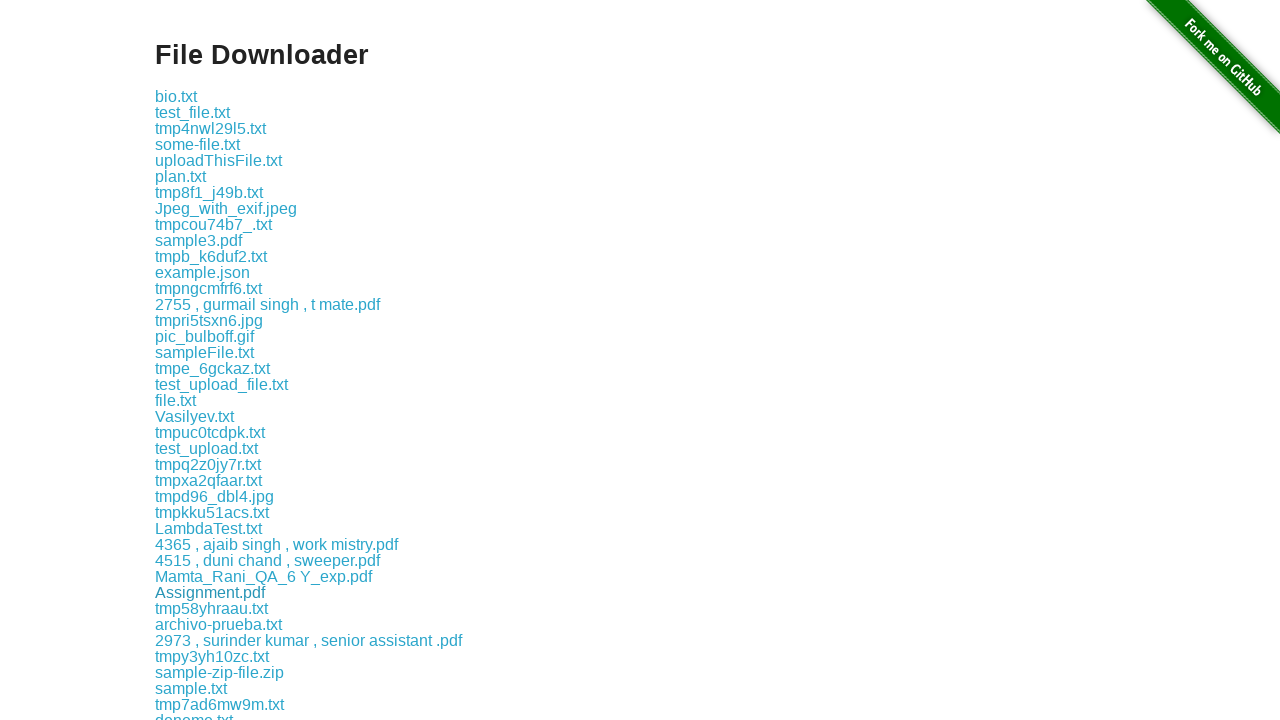

Clicked a download link
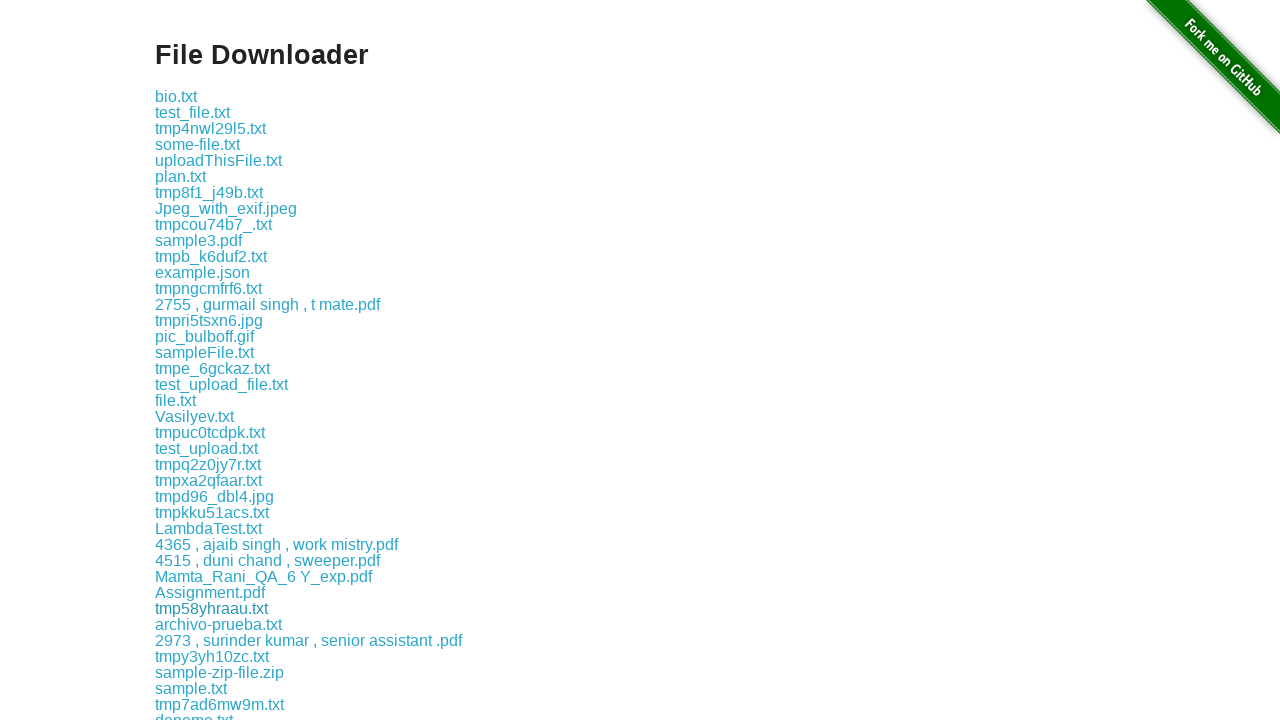

Waited 1 second between downloads
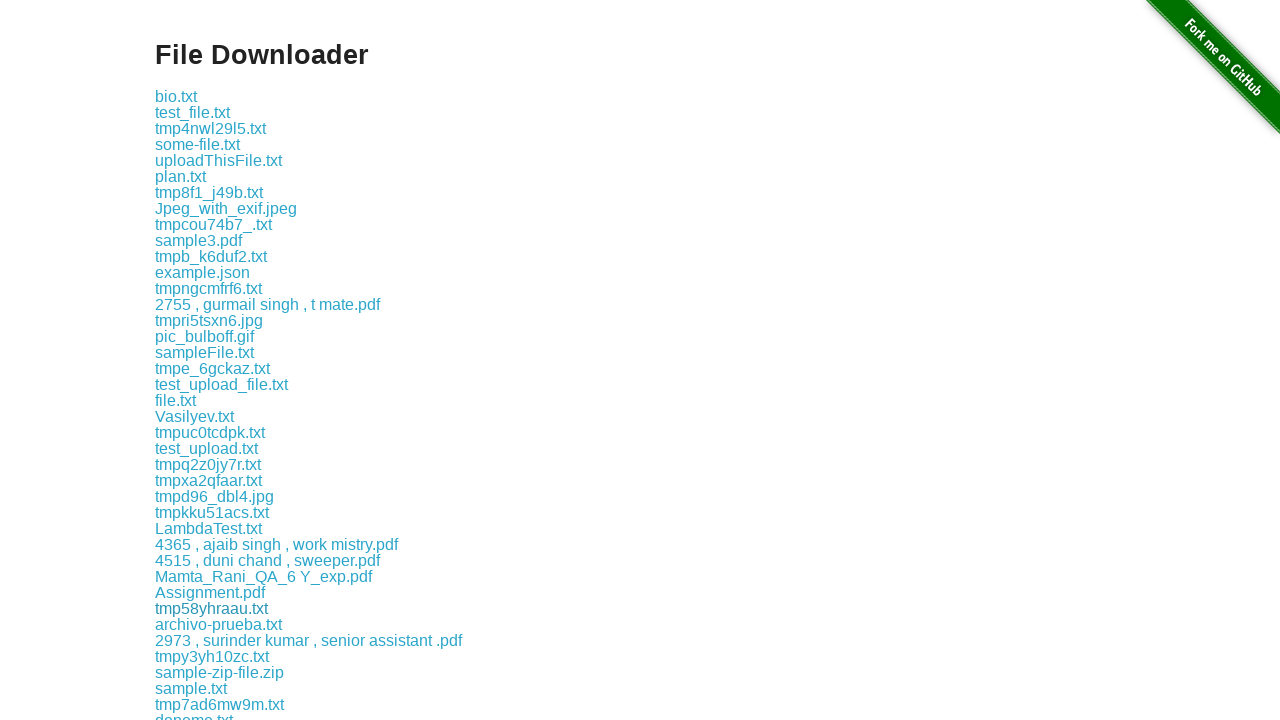

Clicked a download link
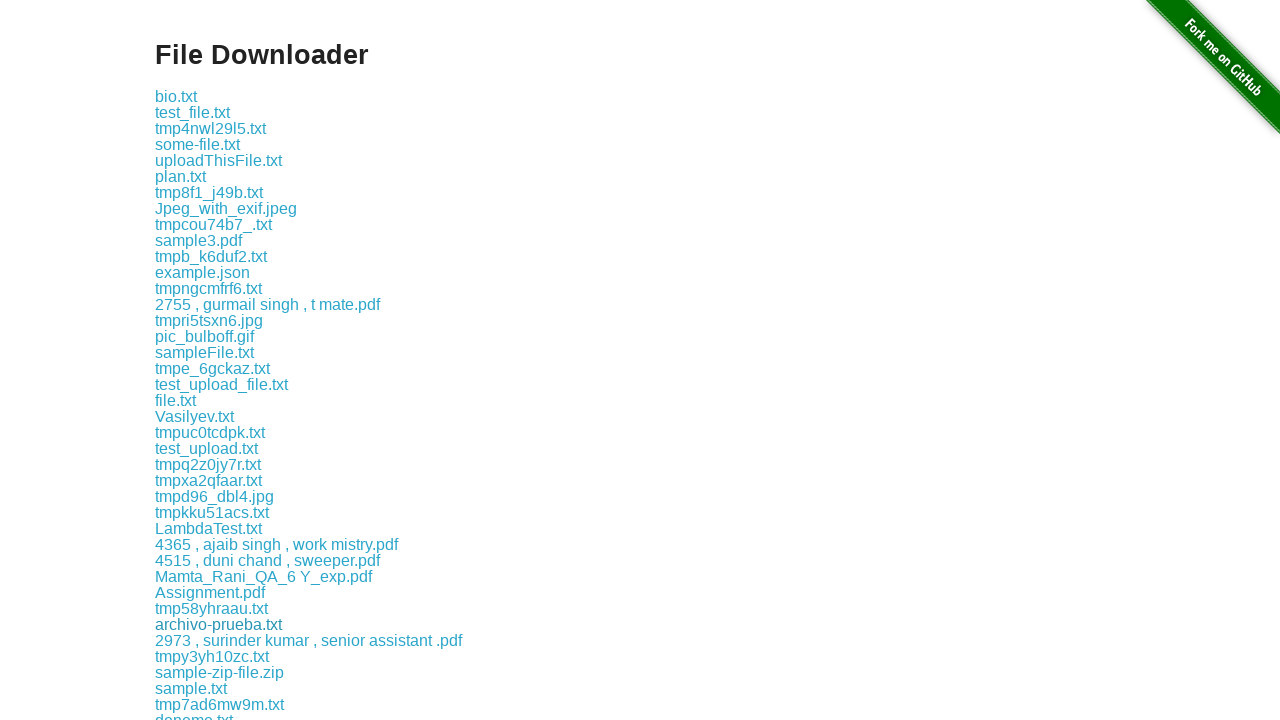

Waited 1 second between downloads
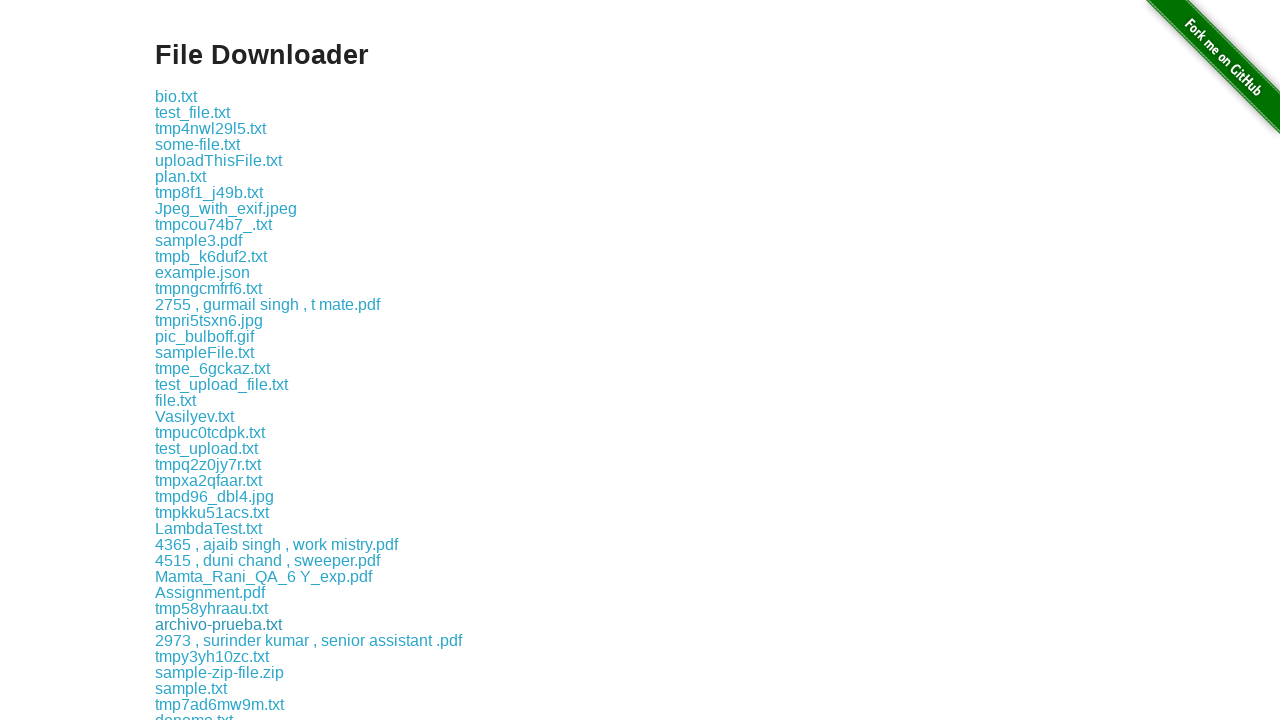

Clicked a download link
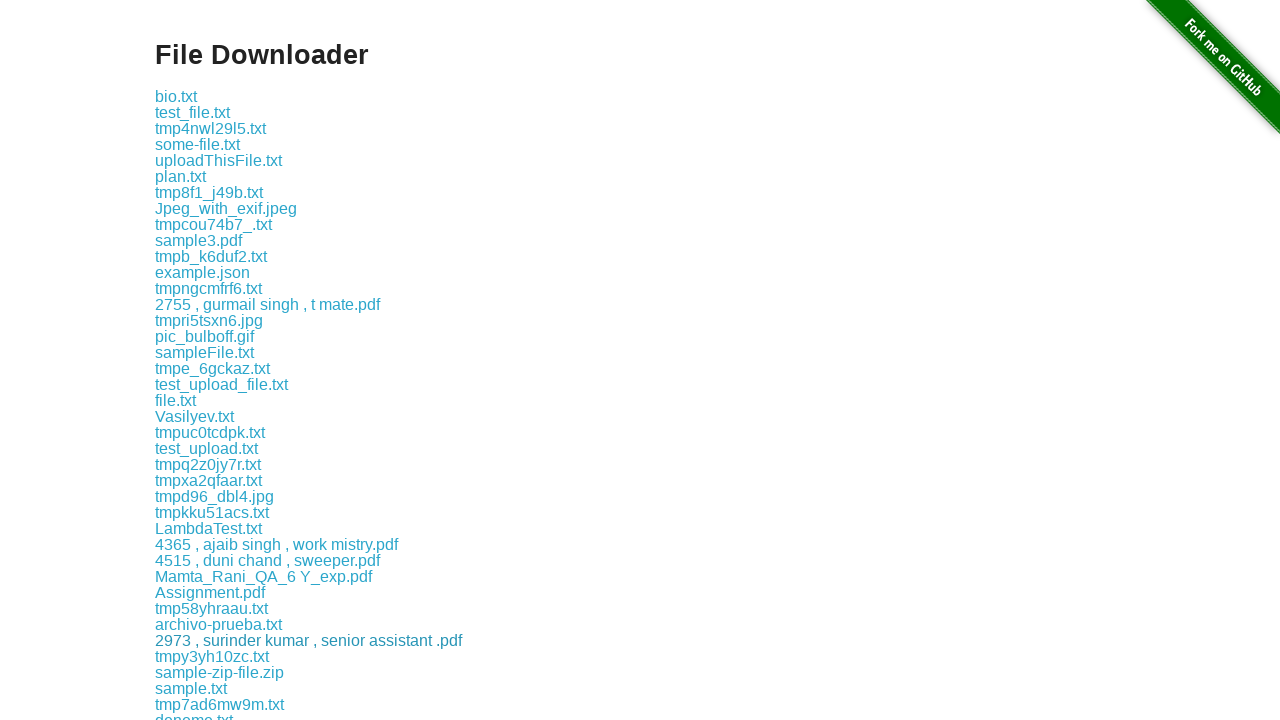

Waited 1 second between downloads
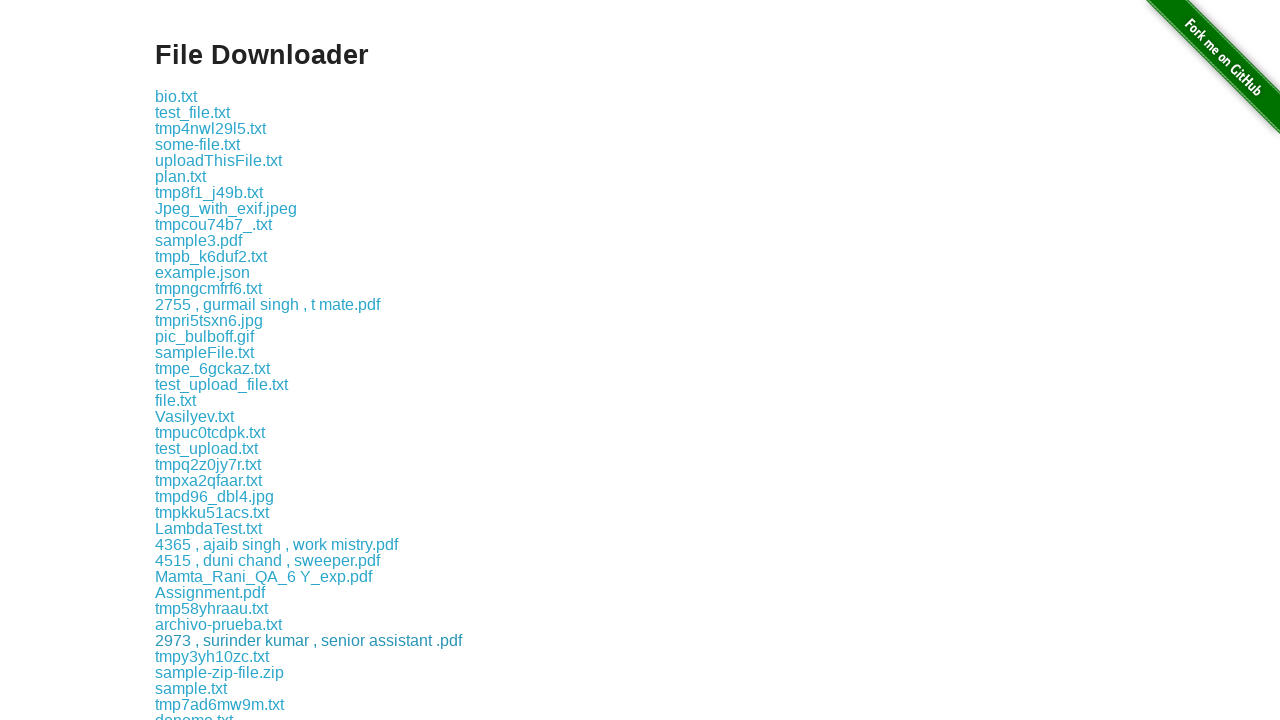

Clicked a download link
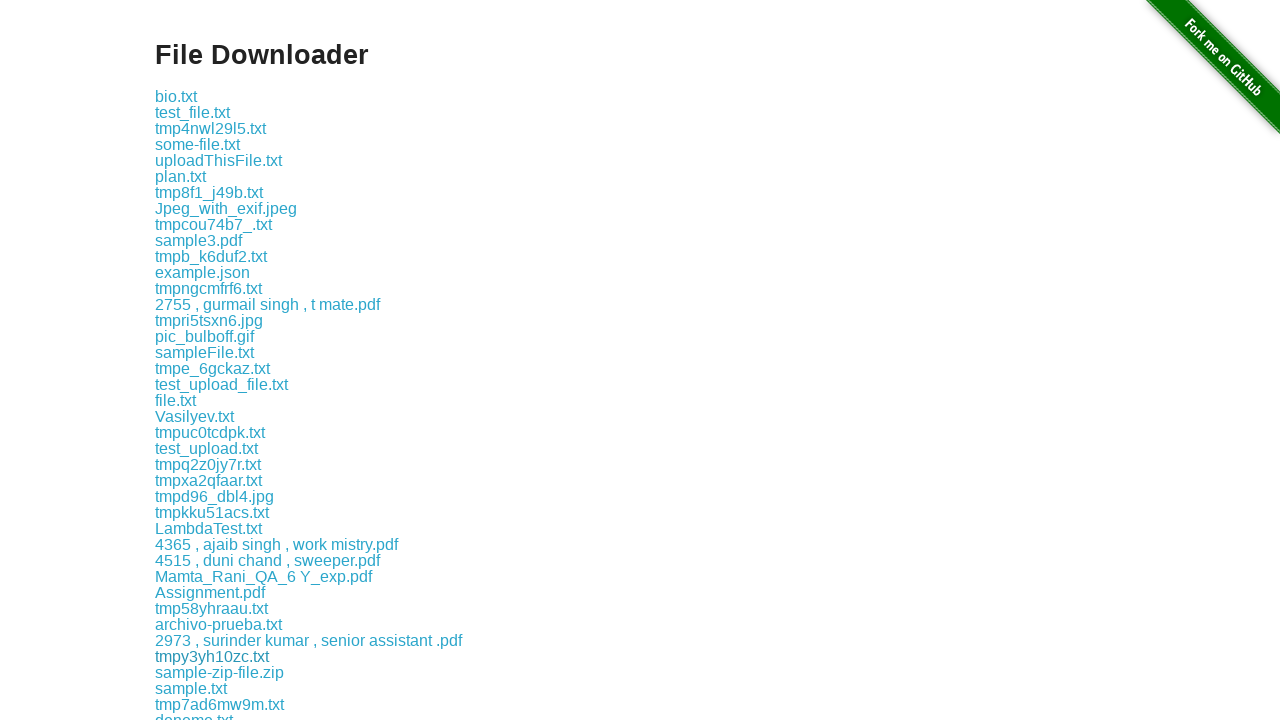

Waited 1 second between downloads
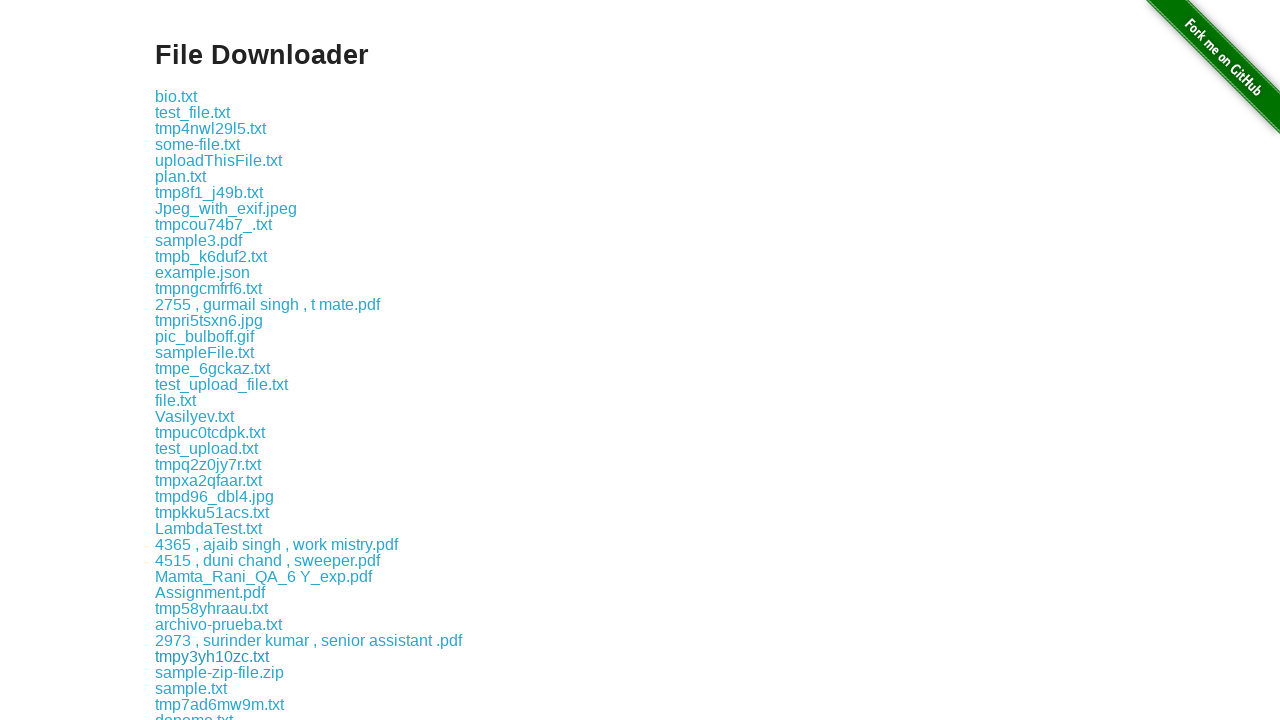

Clicked a download link
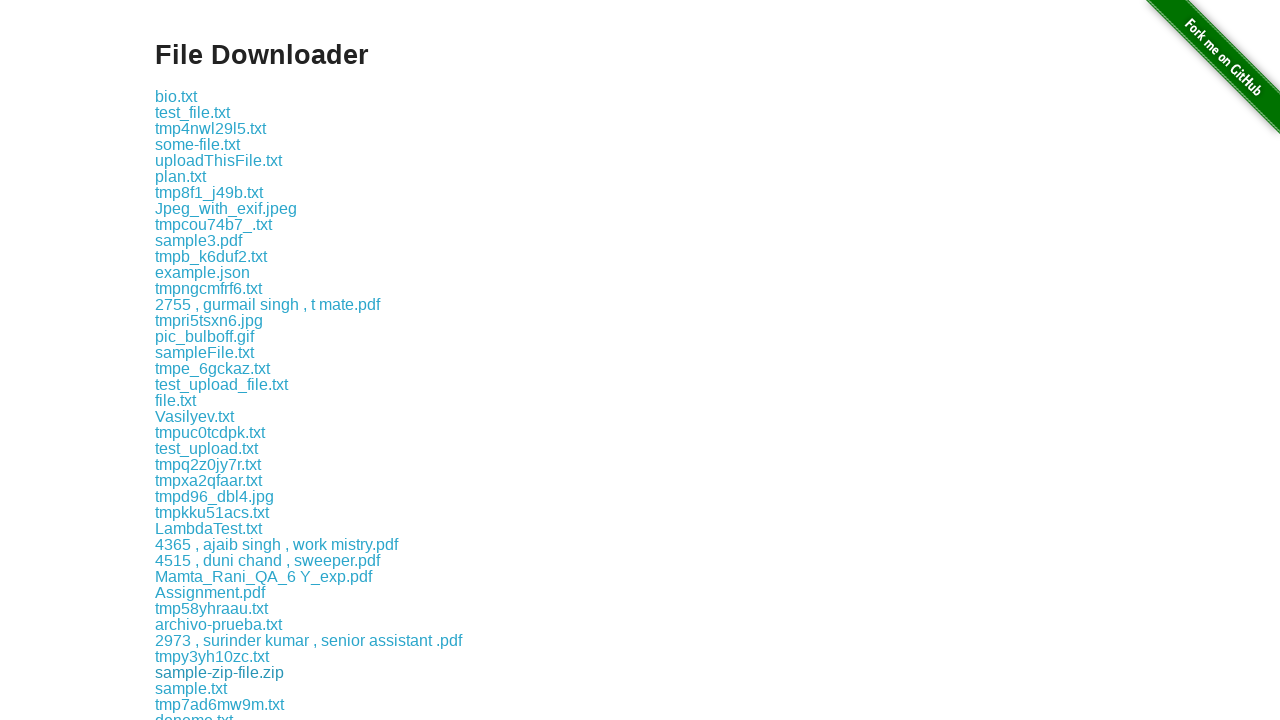

Waited 1 second between downloads
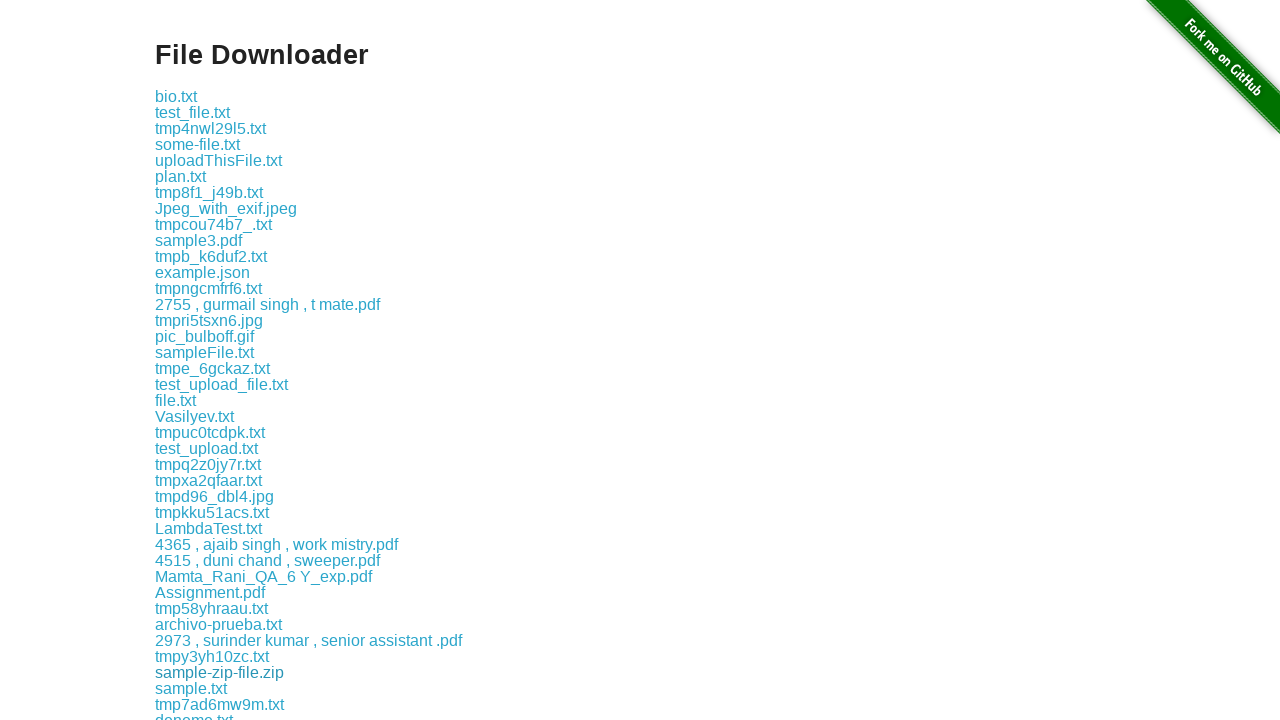

Clicked a download link
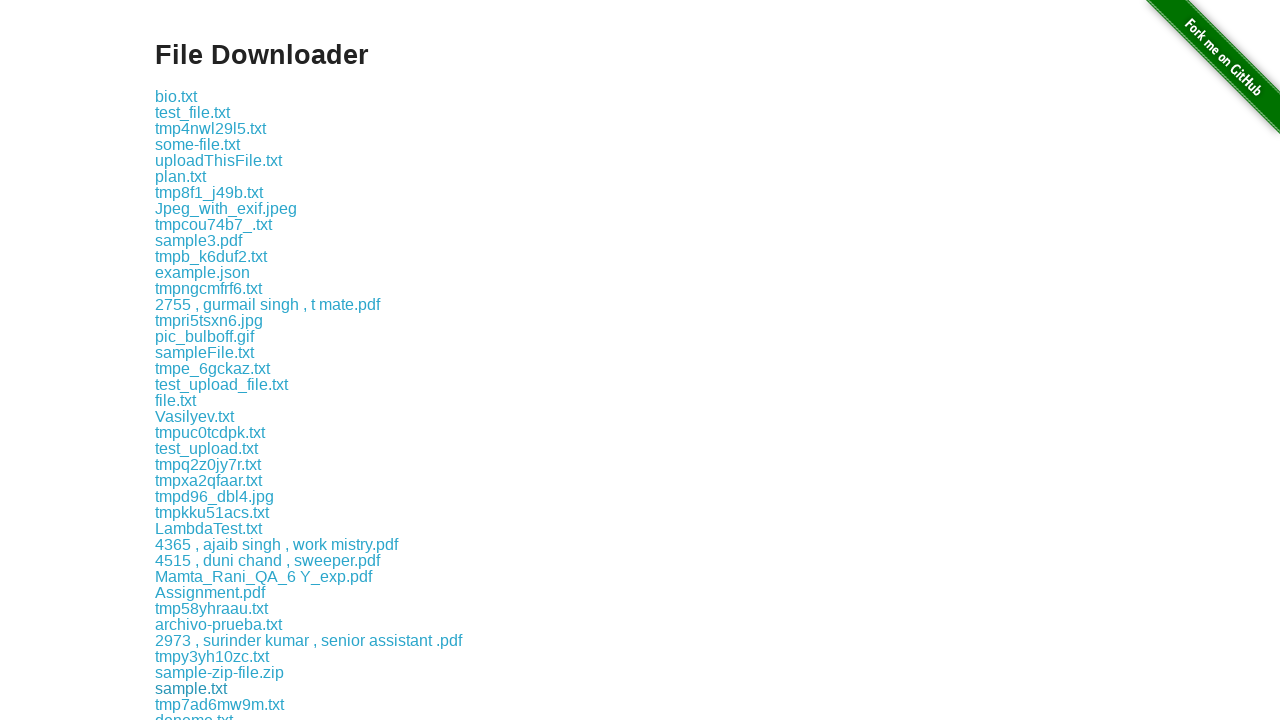

Waited 1 second between downloads
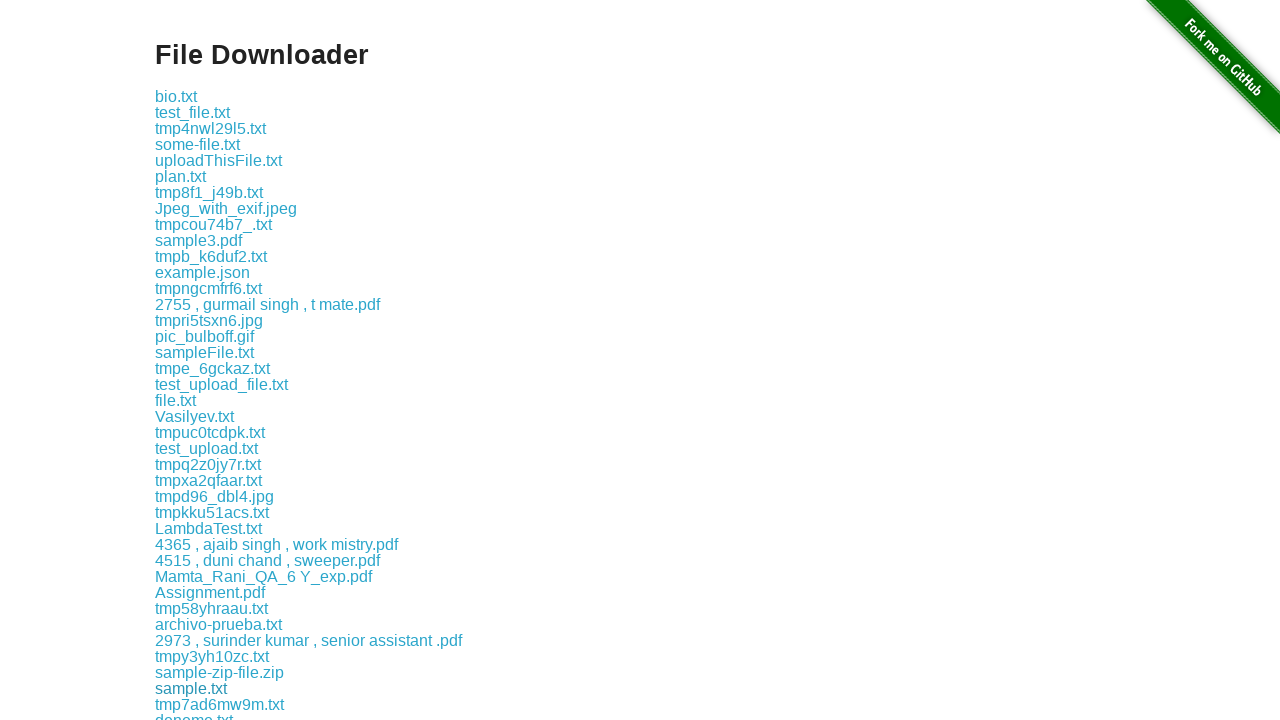

Clicked a download link
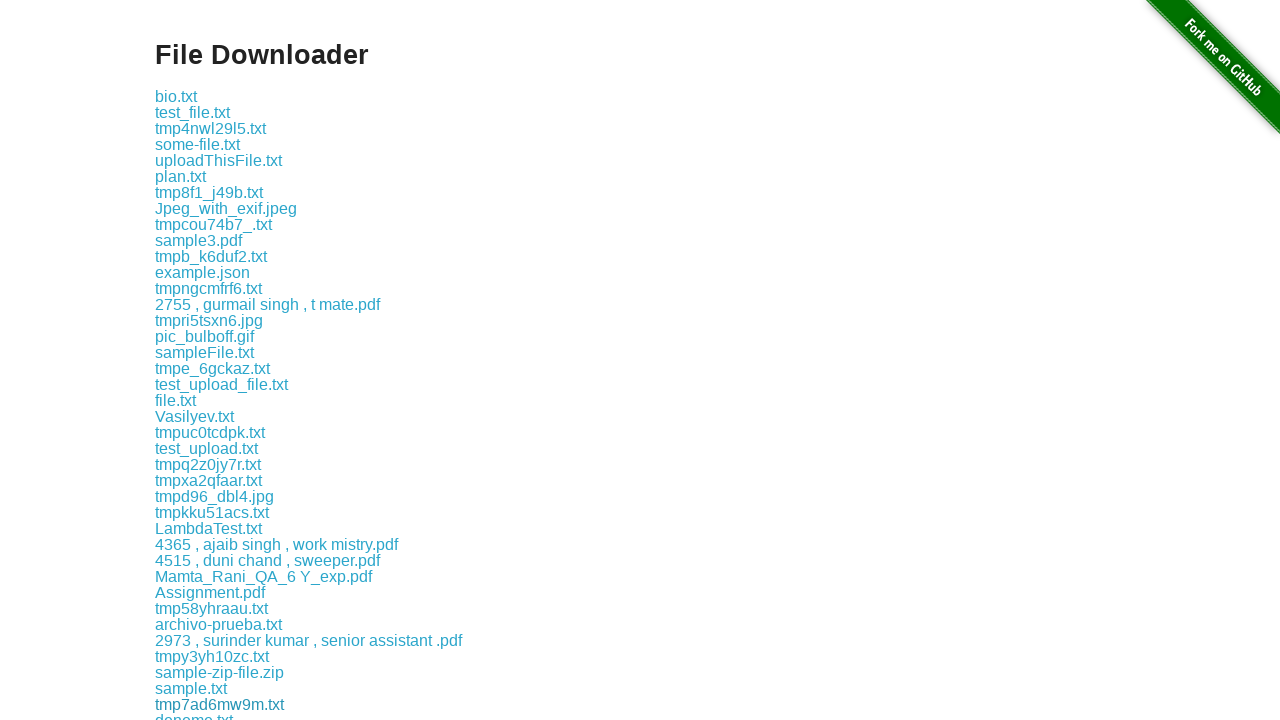

Waited 1 second between downloads
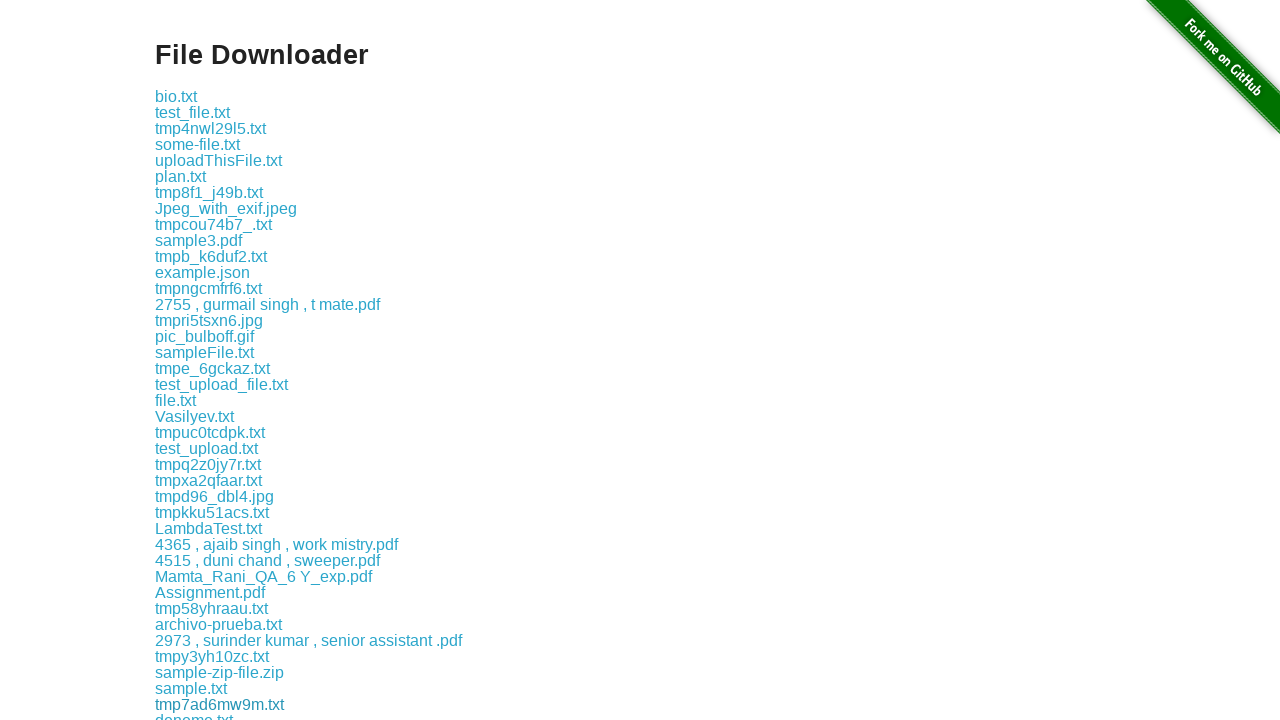

Clicked a download link
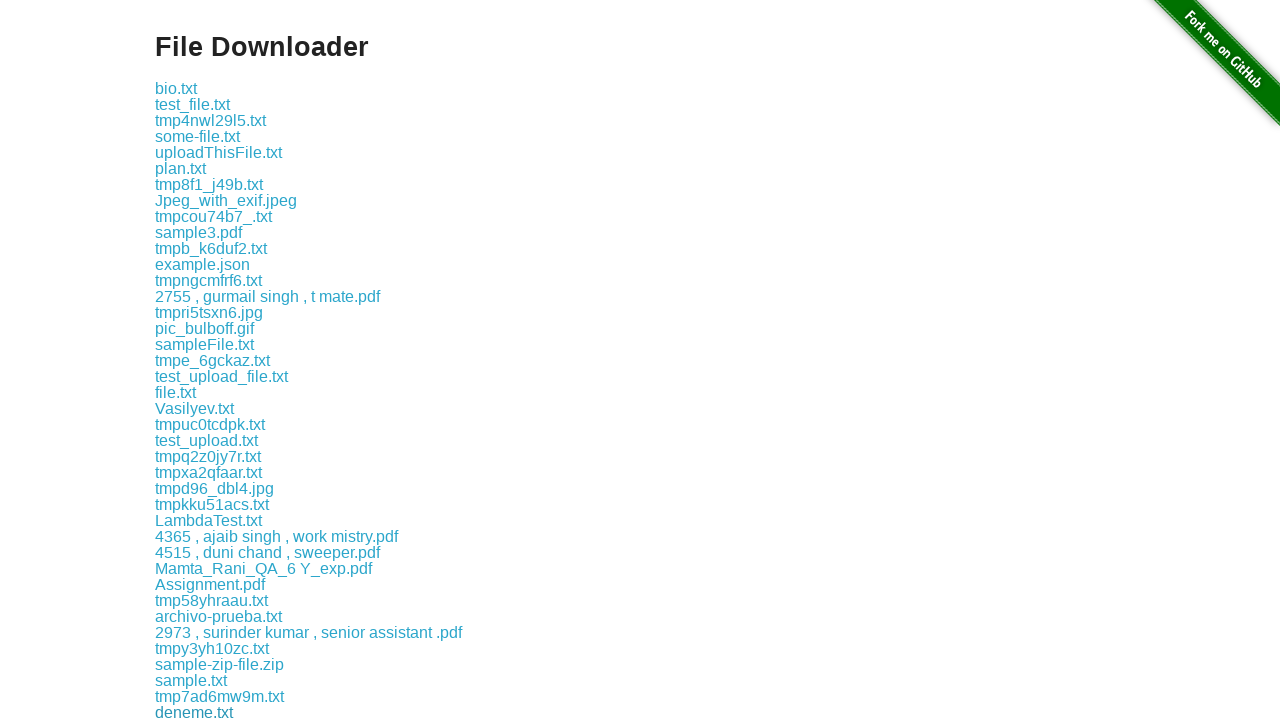

Waited 1 second between downloads
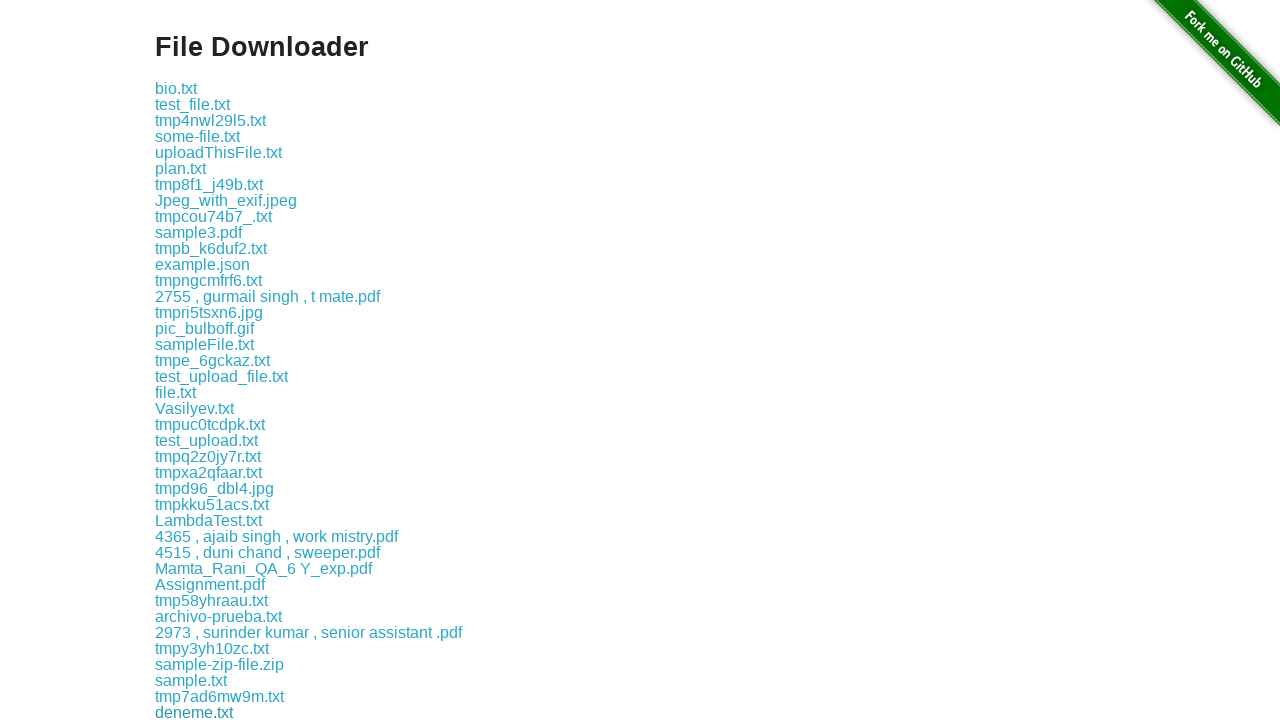

Clicked a download link
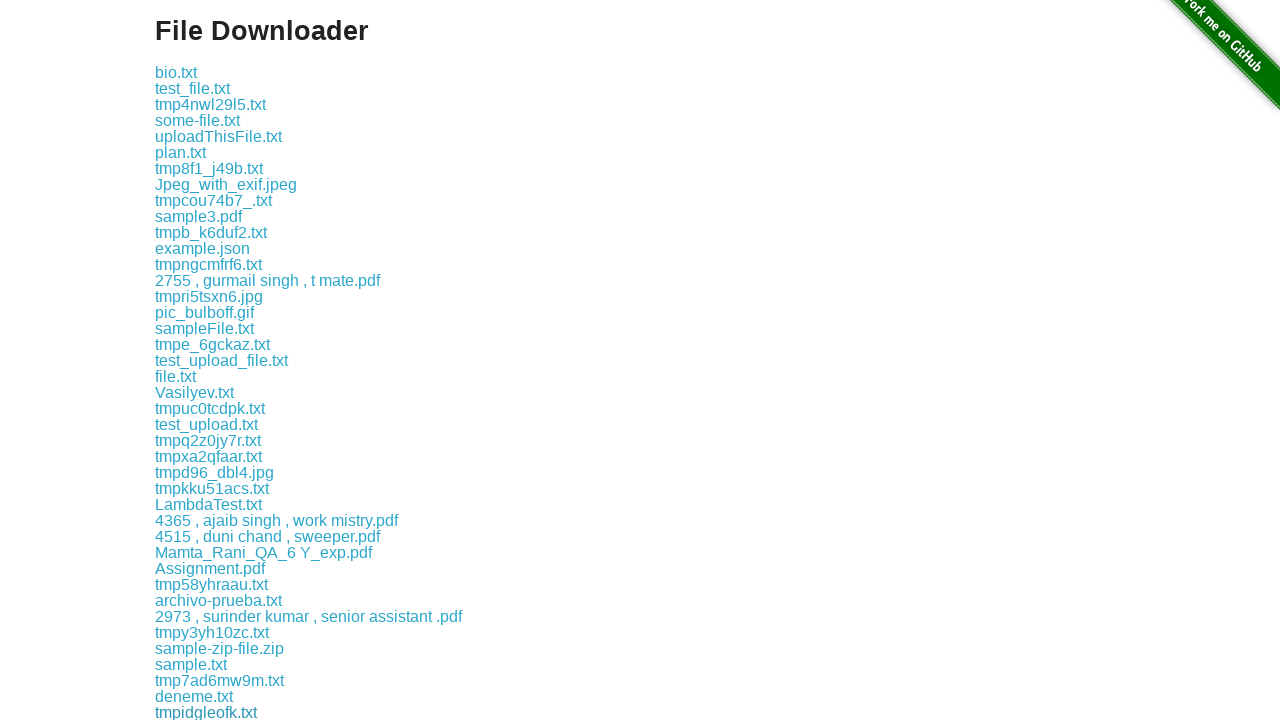

Waited 1 second between downloads
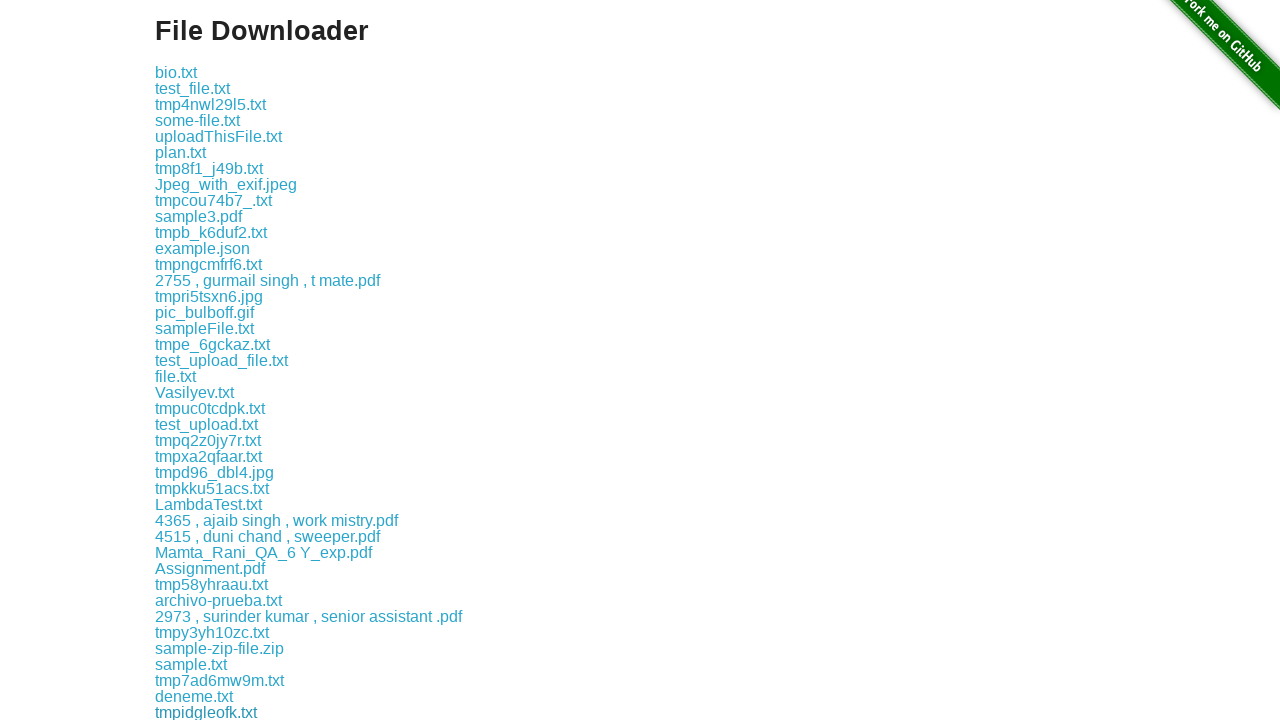

Clicked a download link
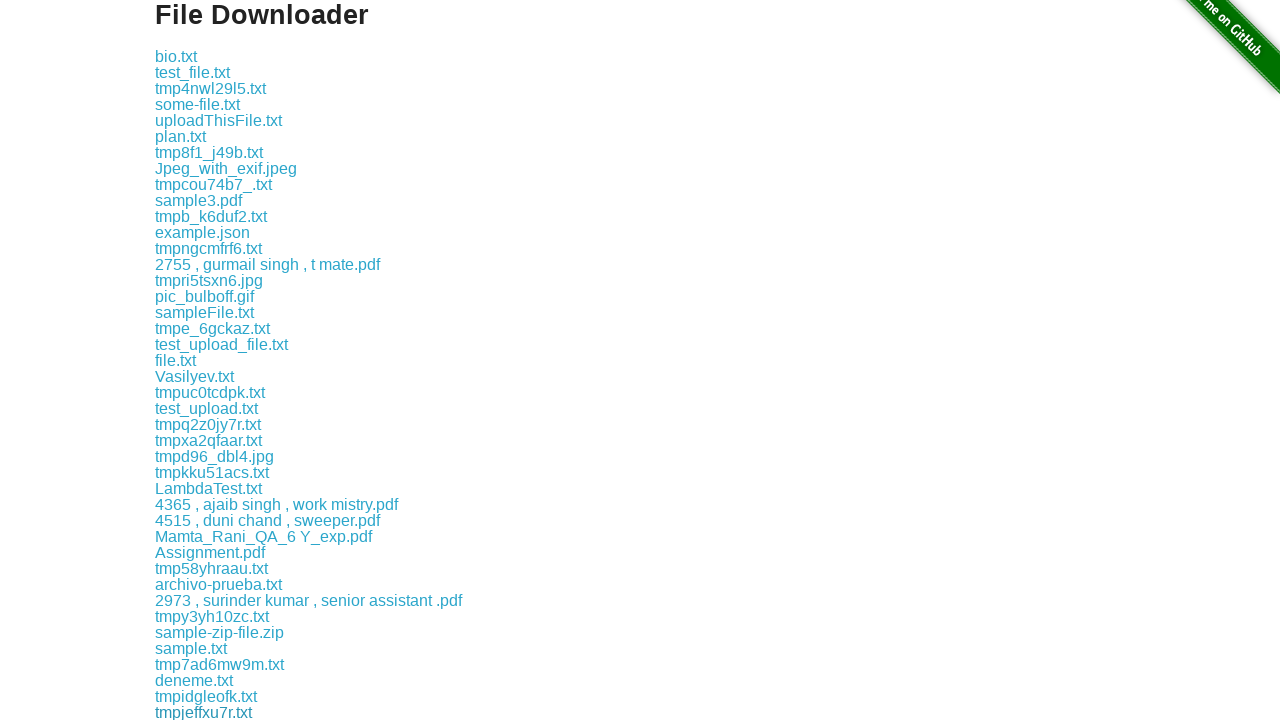

Waited 1 second between downloads
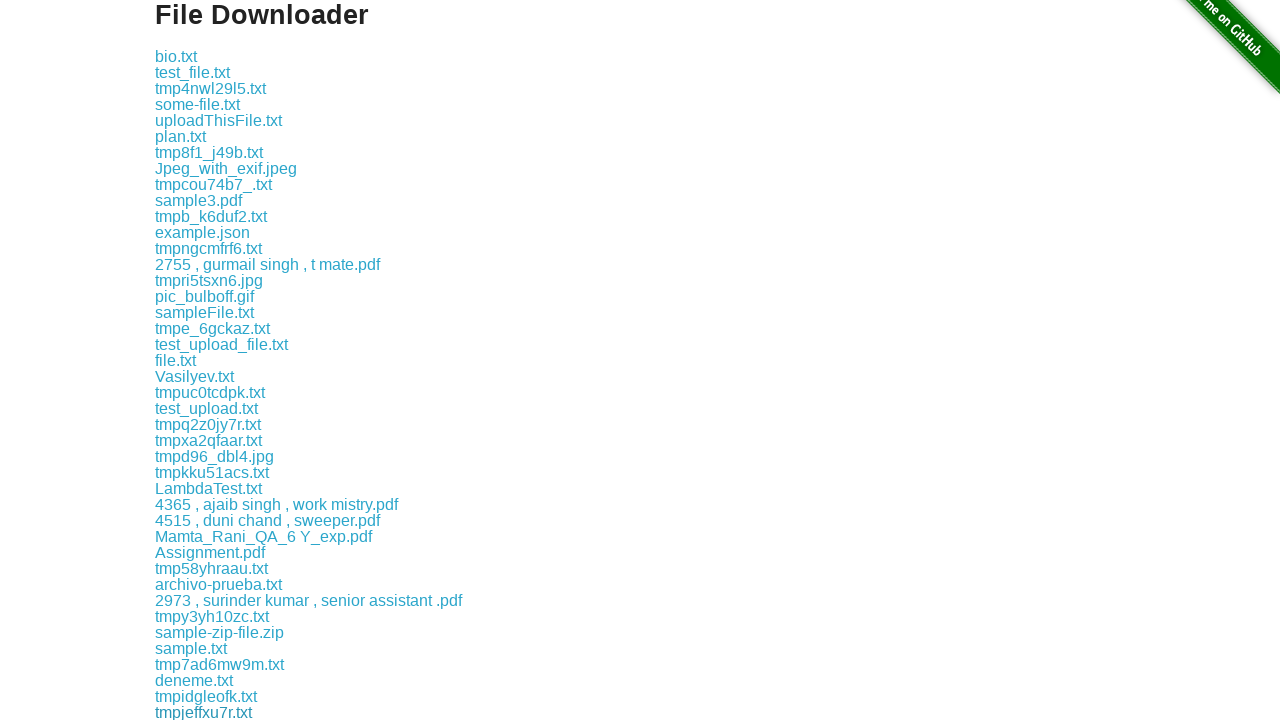

Clicked a download link
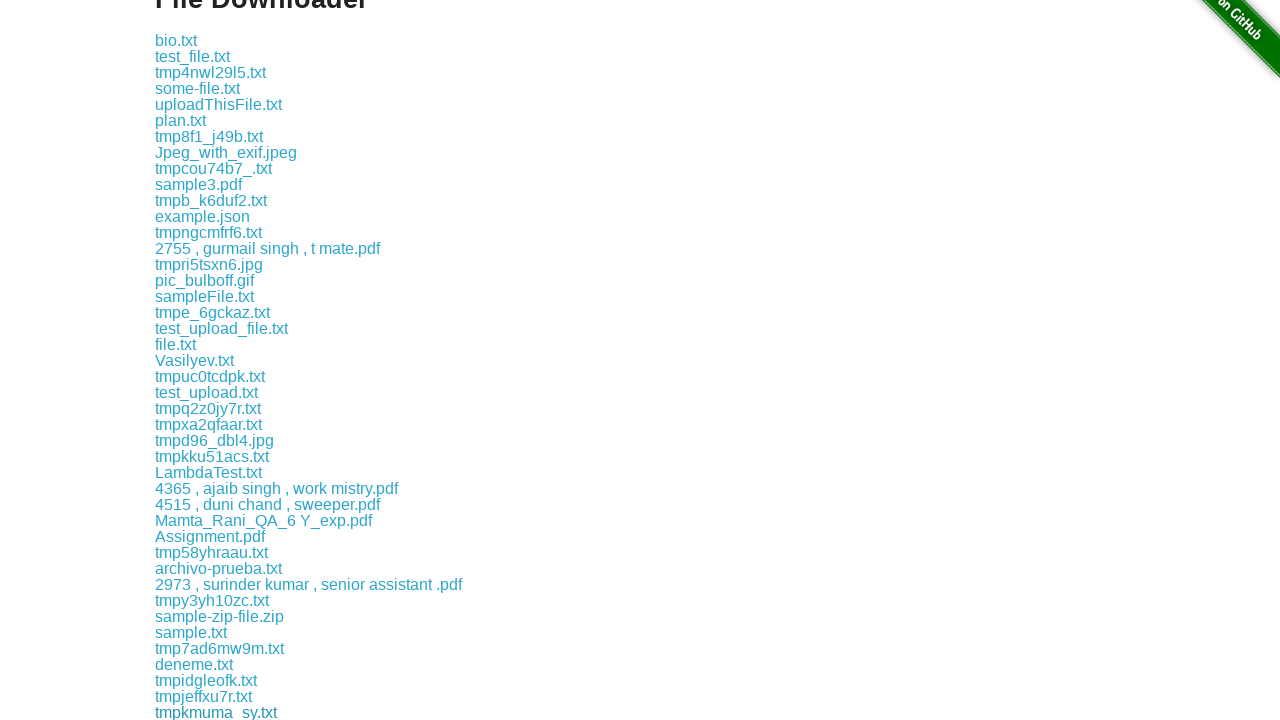

Waited 1 second between downloads
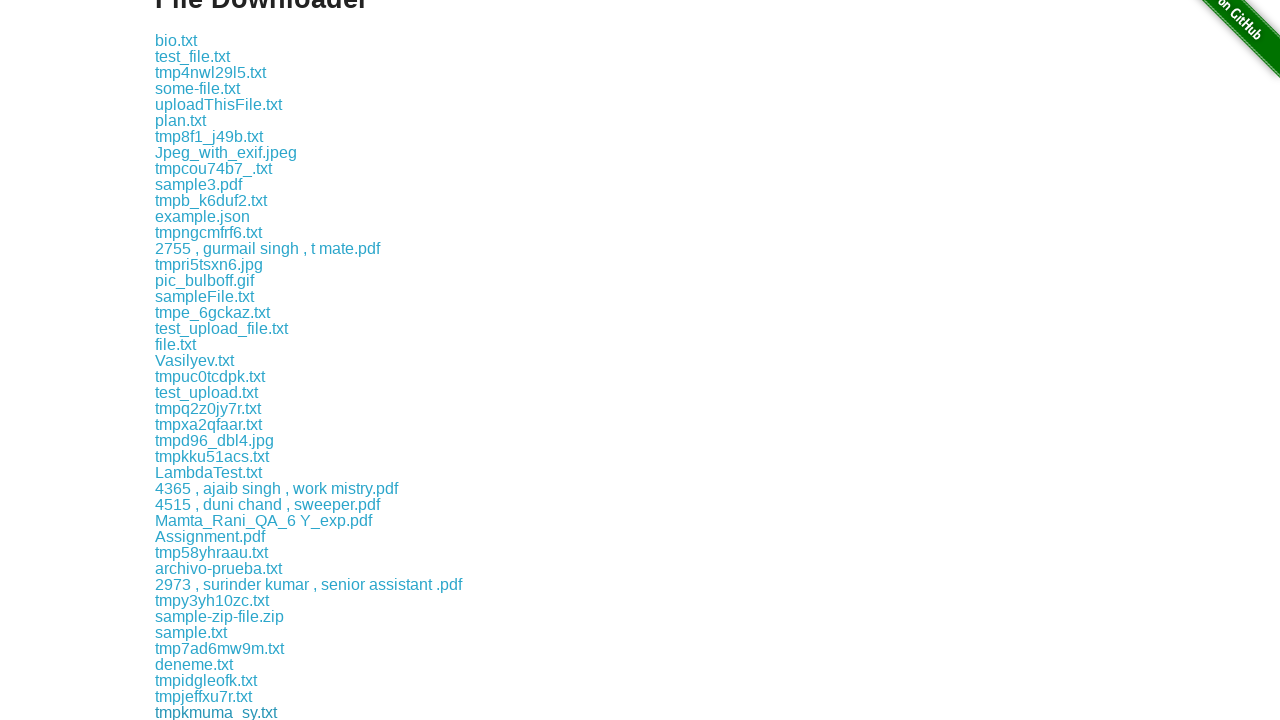

Clicked a download link
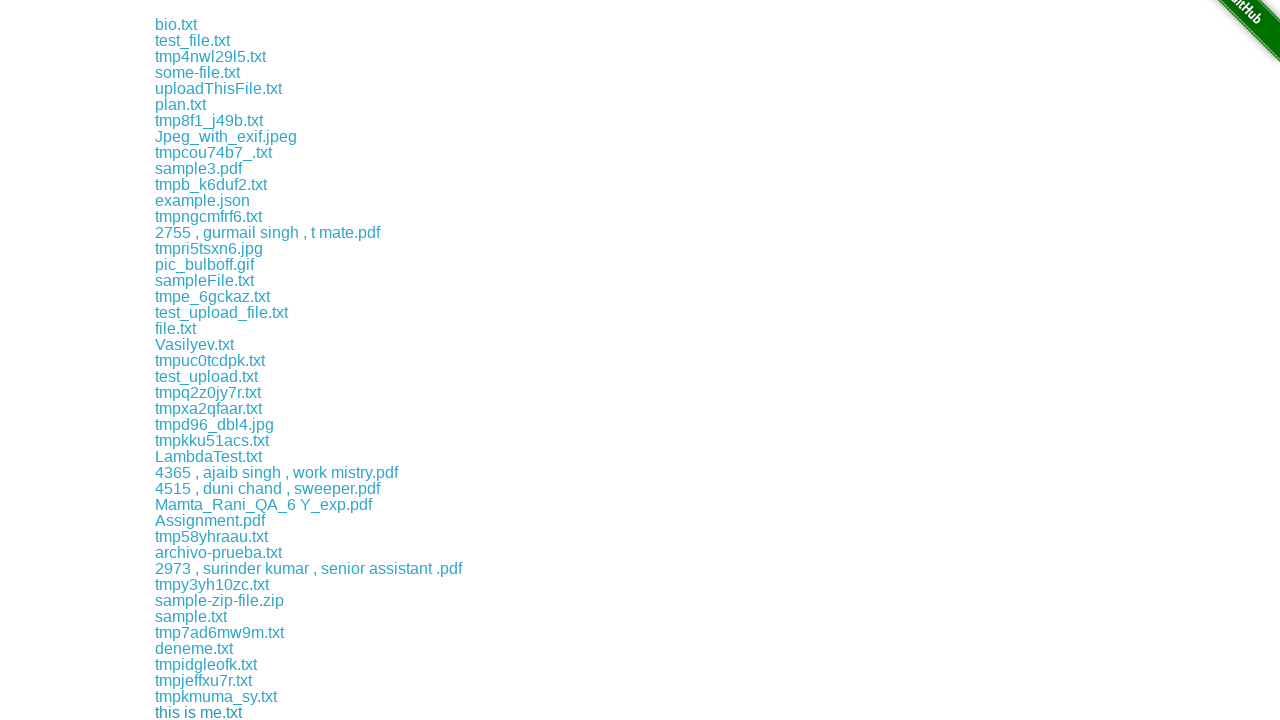

Waited 1 second between downloads
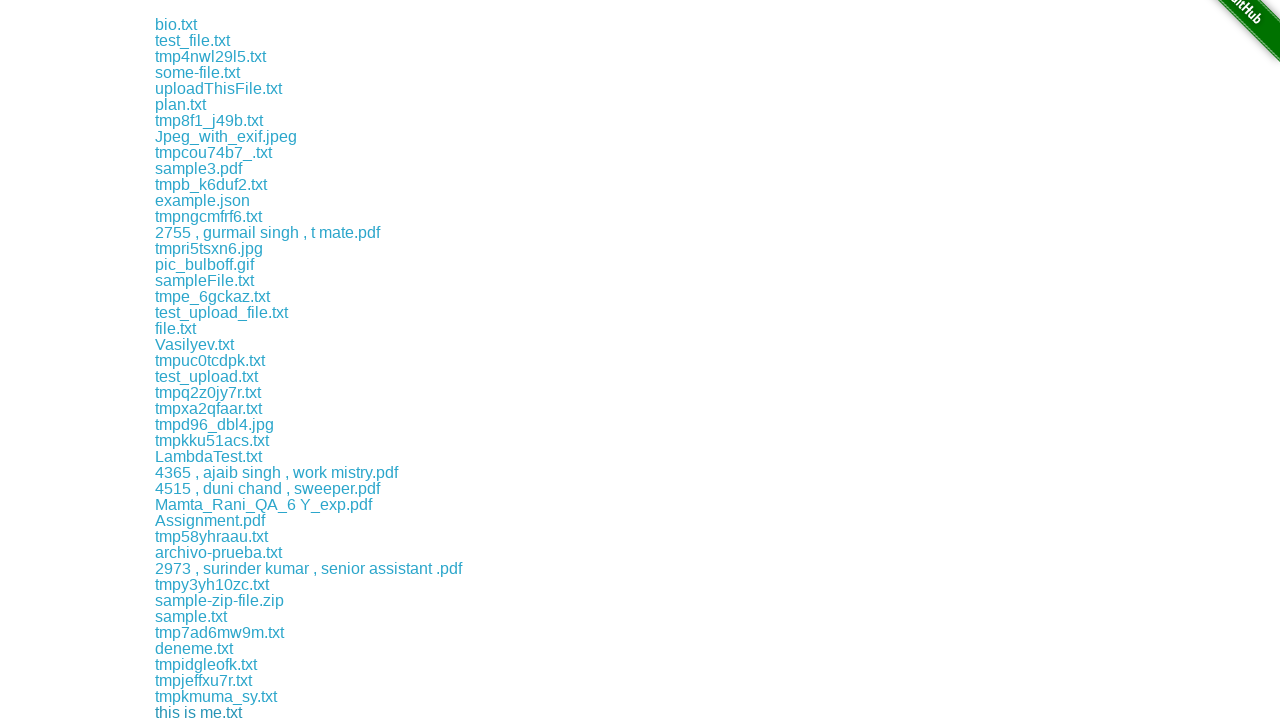

Clicked a download link
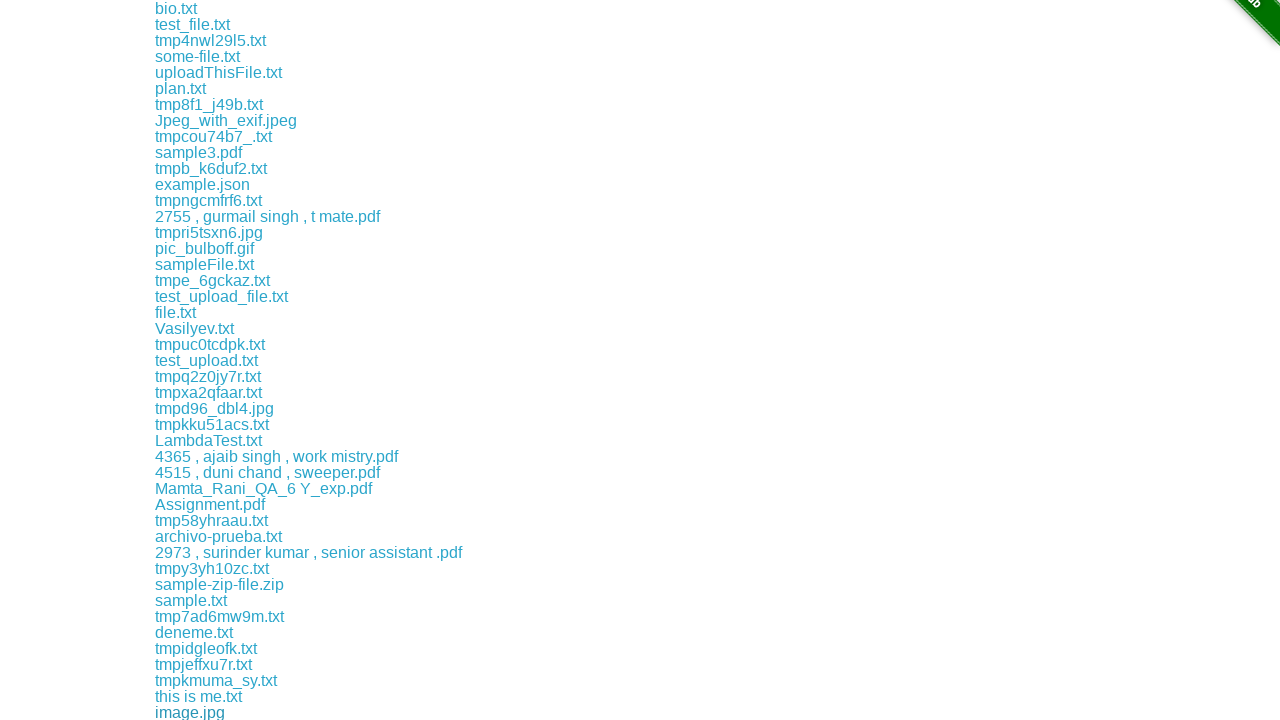

Waited 1 second between downloads
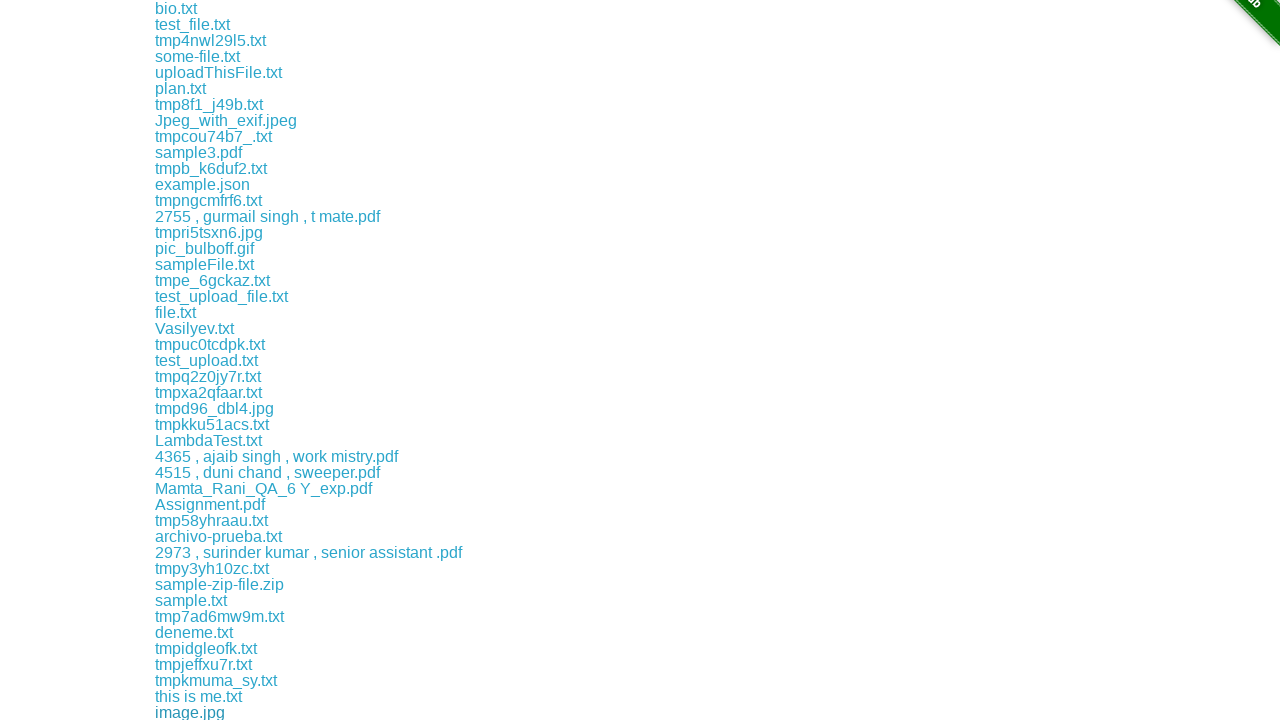

Clicked a download link
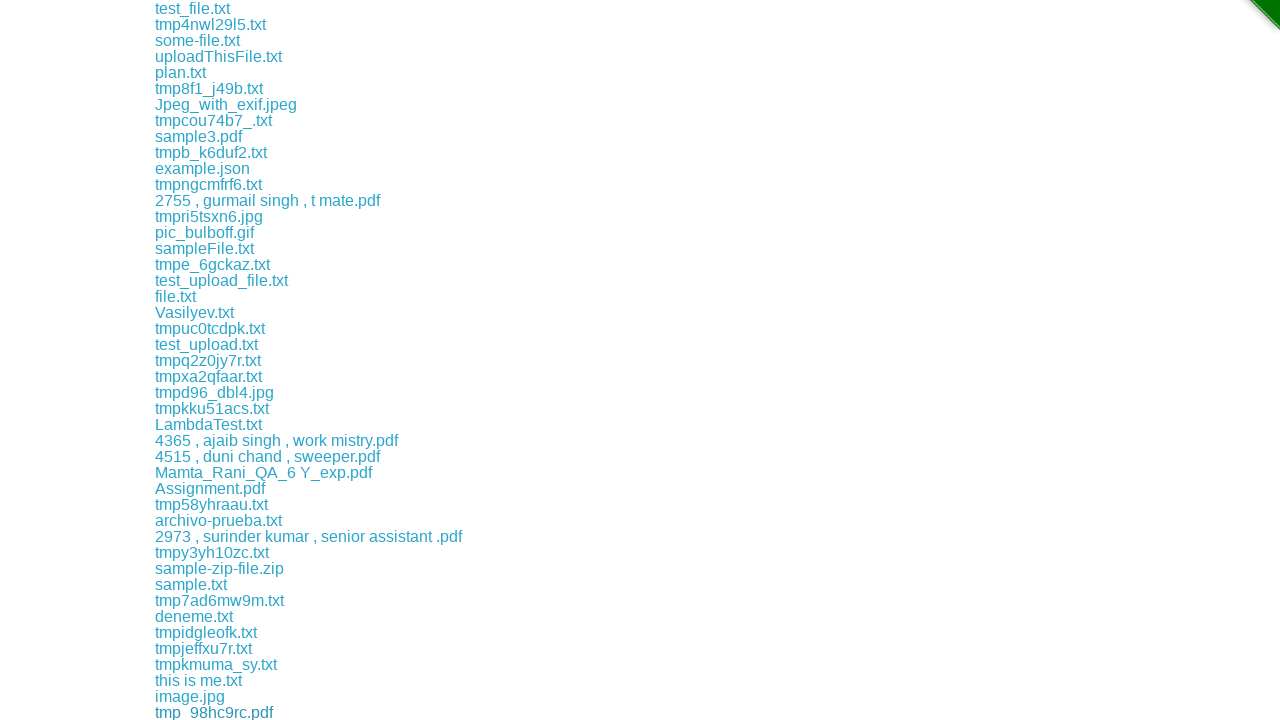

Waited 1 second between downloads
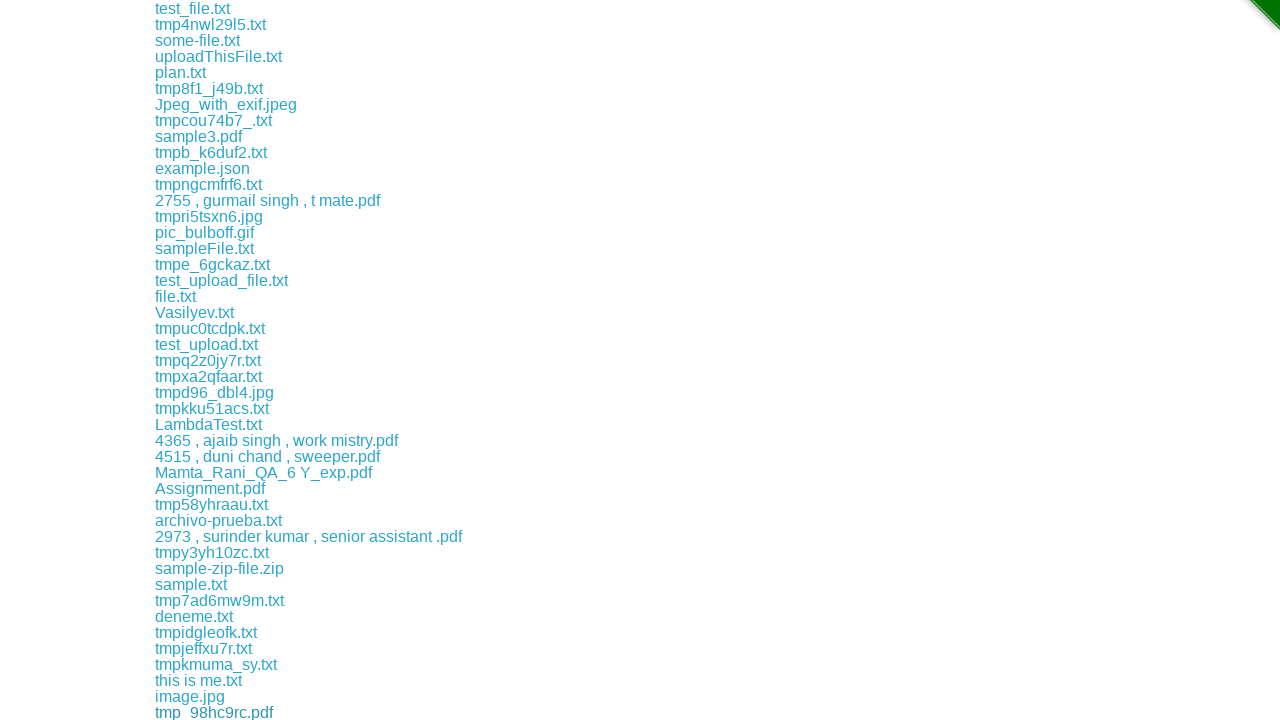

Clicked a download link
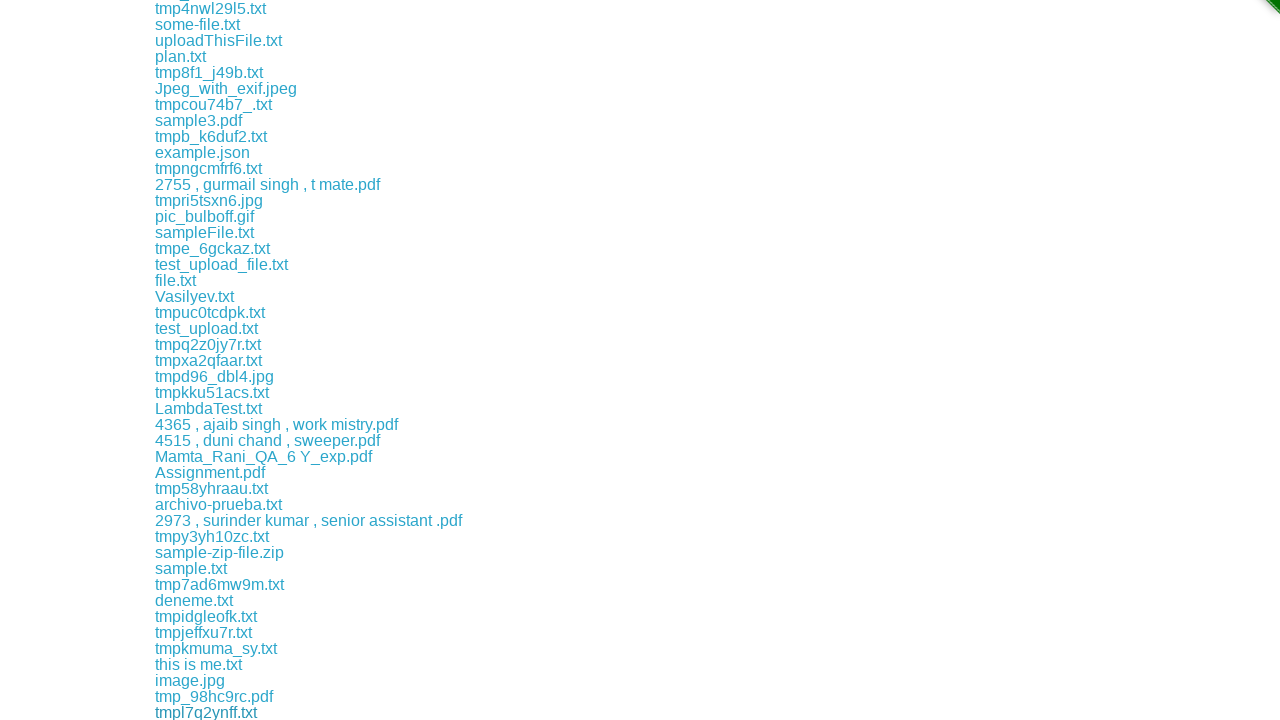

Waited 1 second between downloads
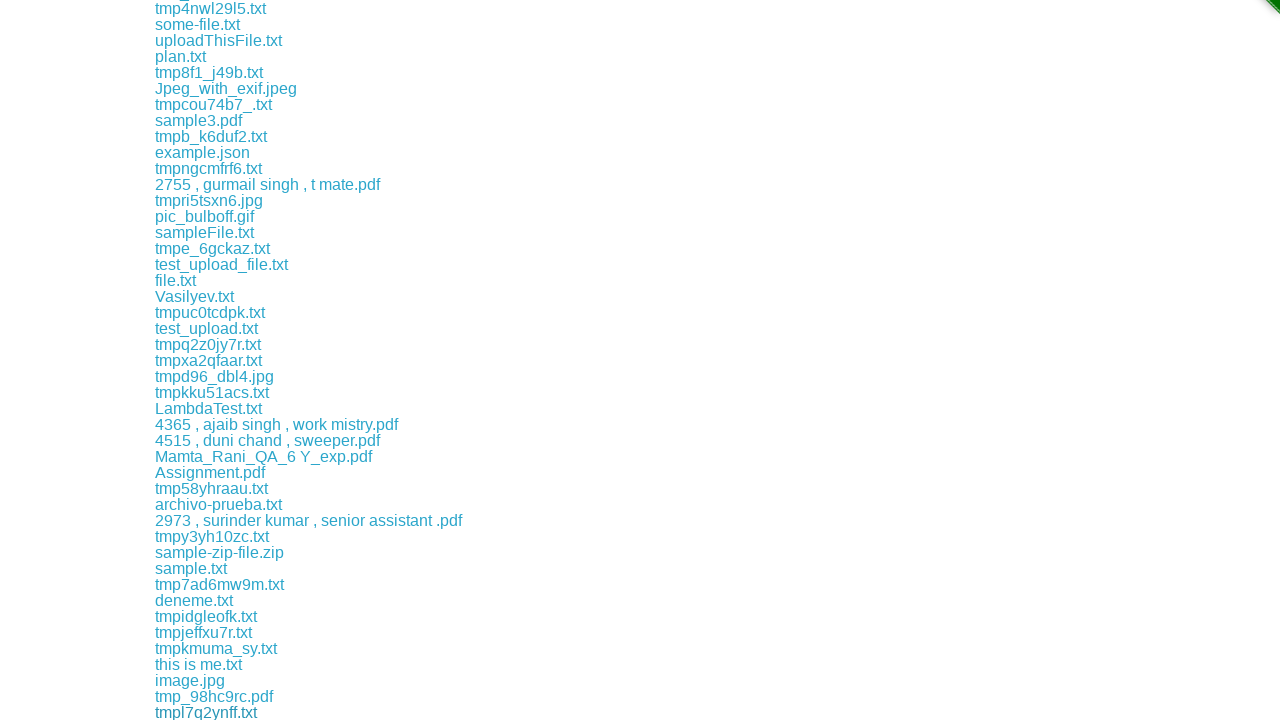

Clicked a download link
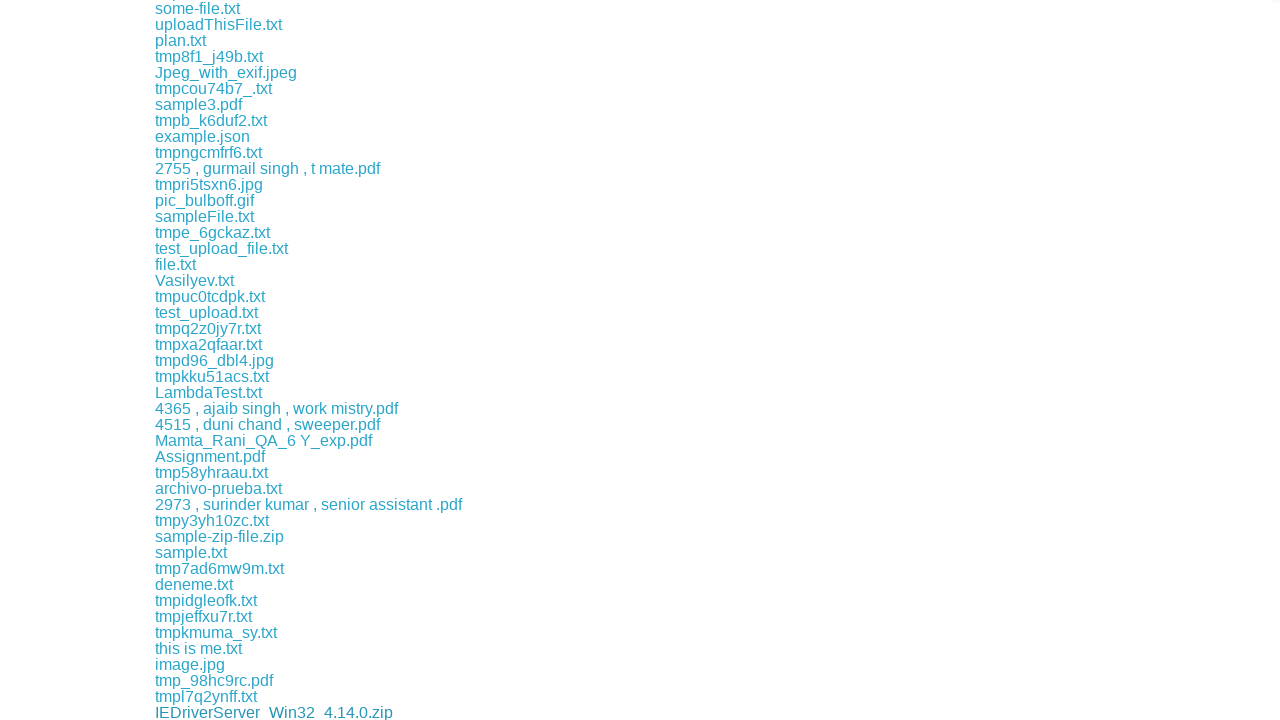

Waited 1 second between downloads
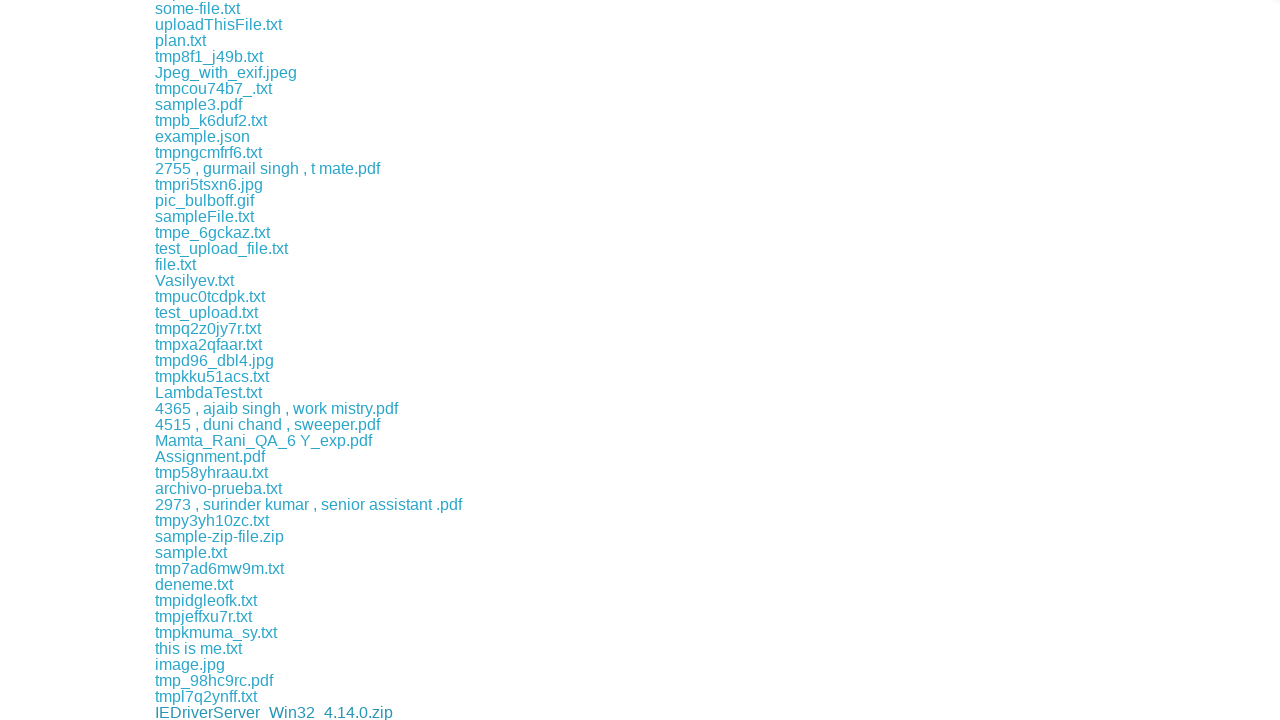

Clicked a download link
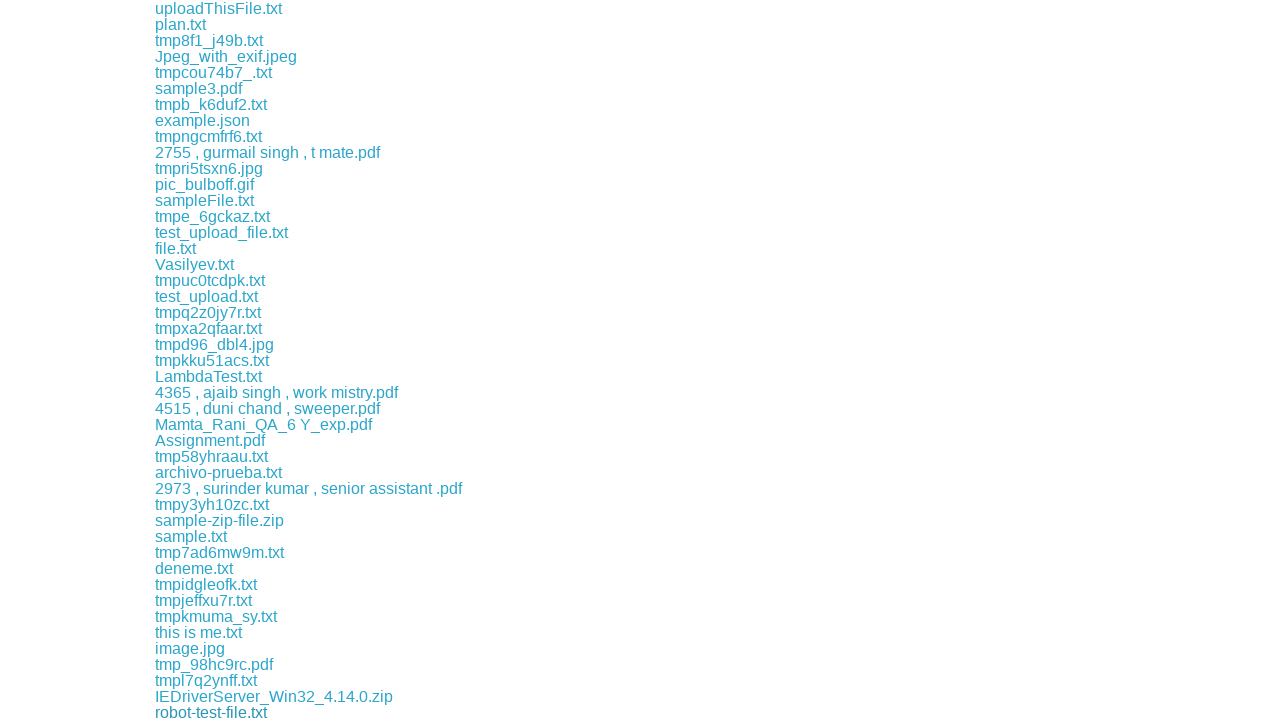

Waited 1 second between downloads
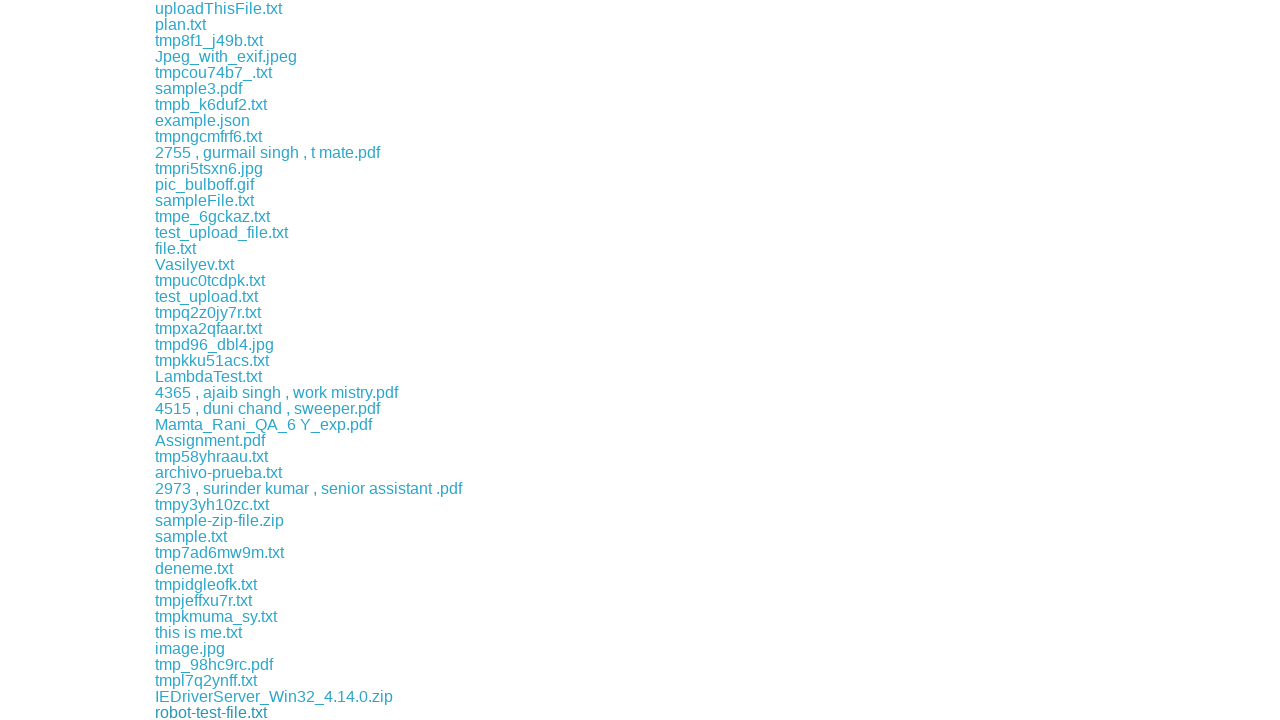

Clicked a download link
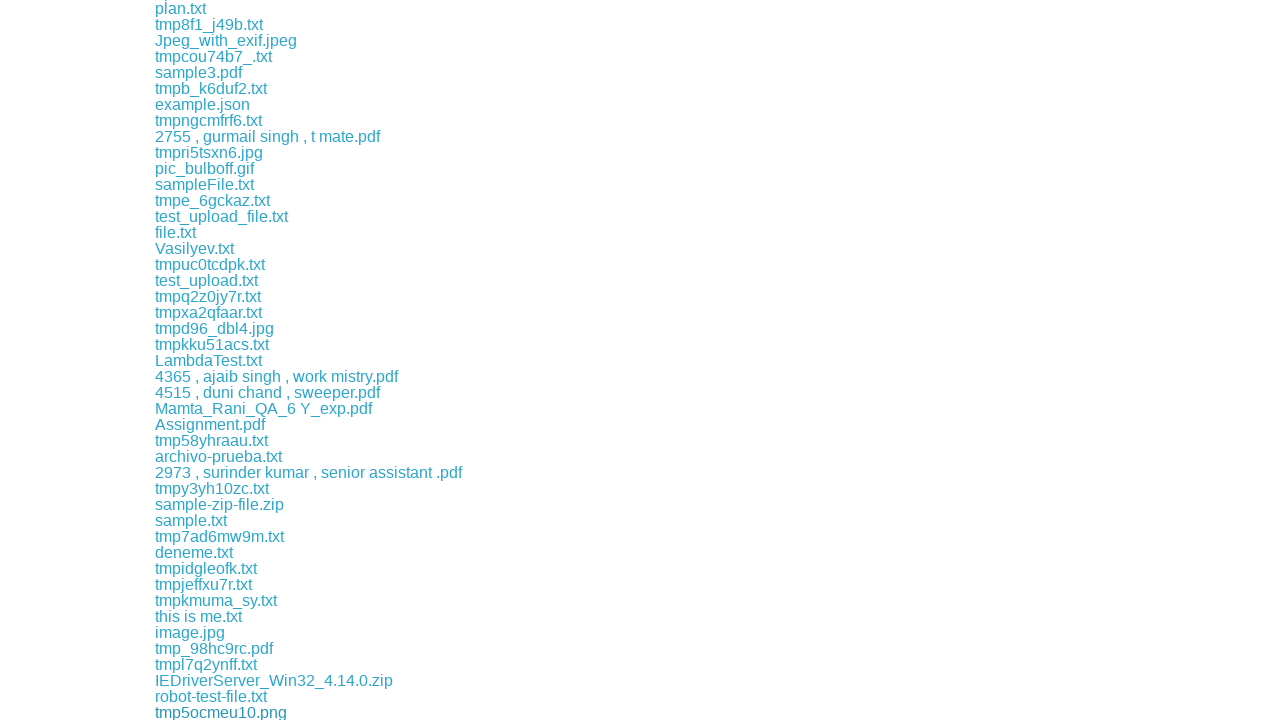

Waited 1 second between downloads
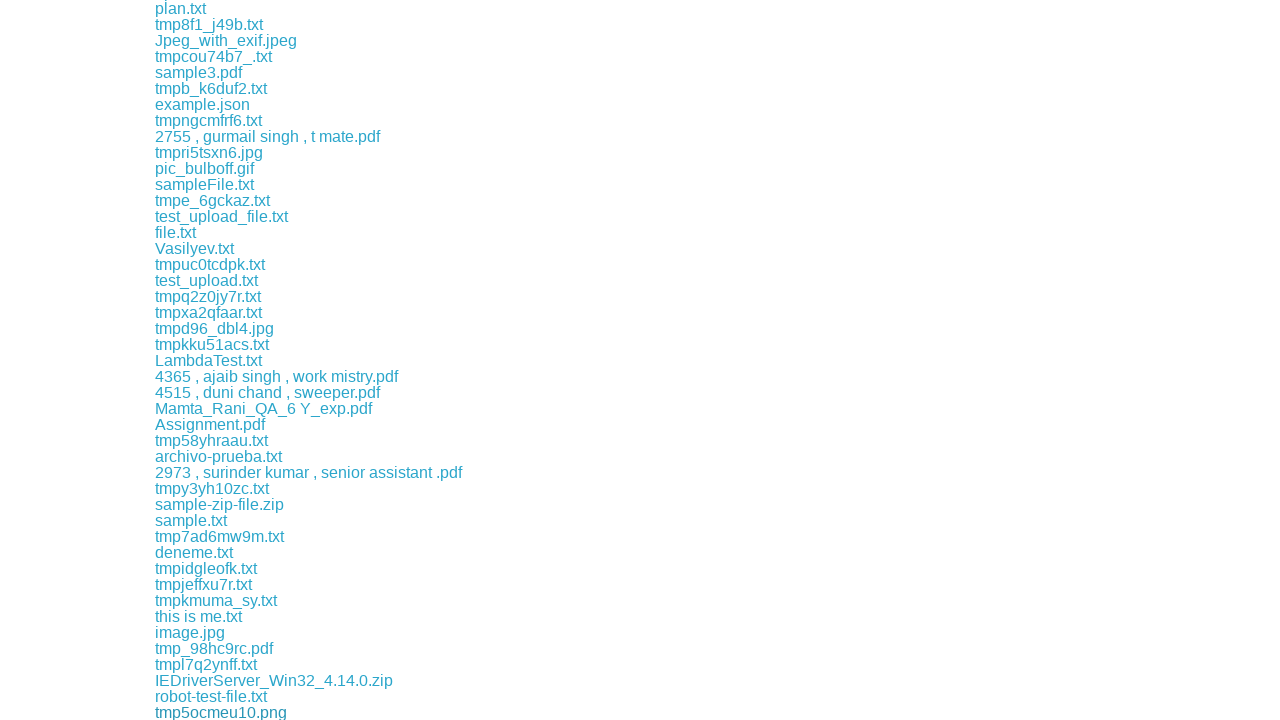

Clicked a download link
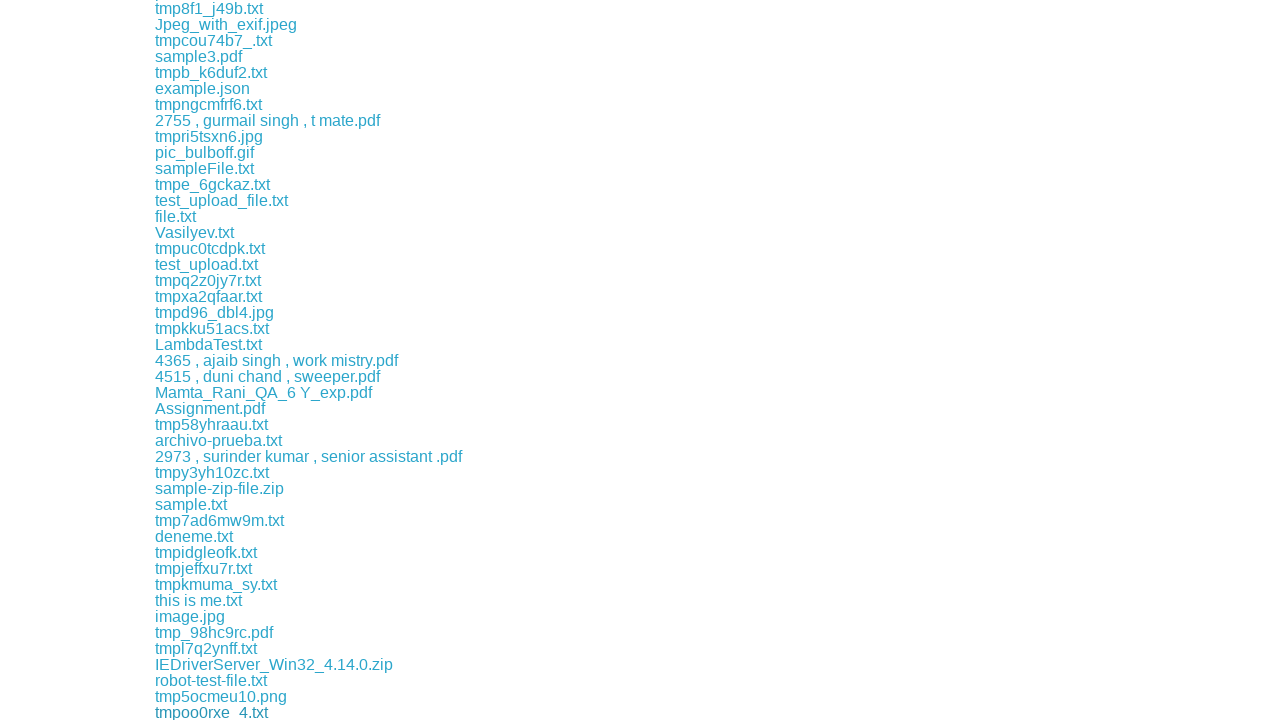

Waited 1 second between downloads
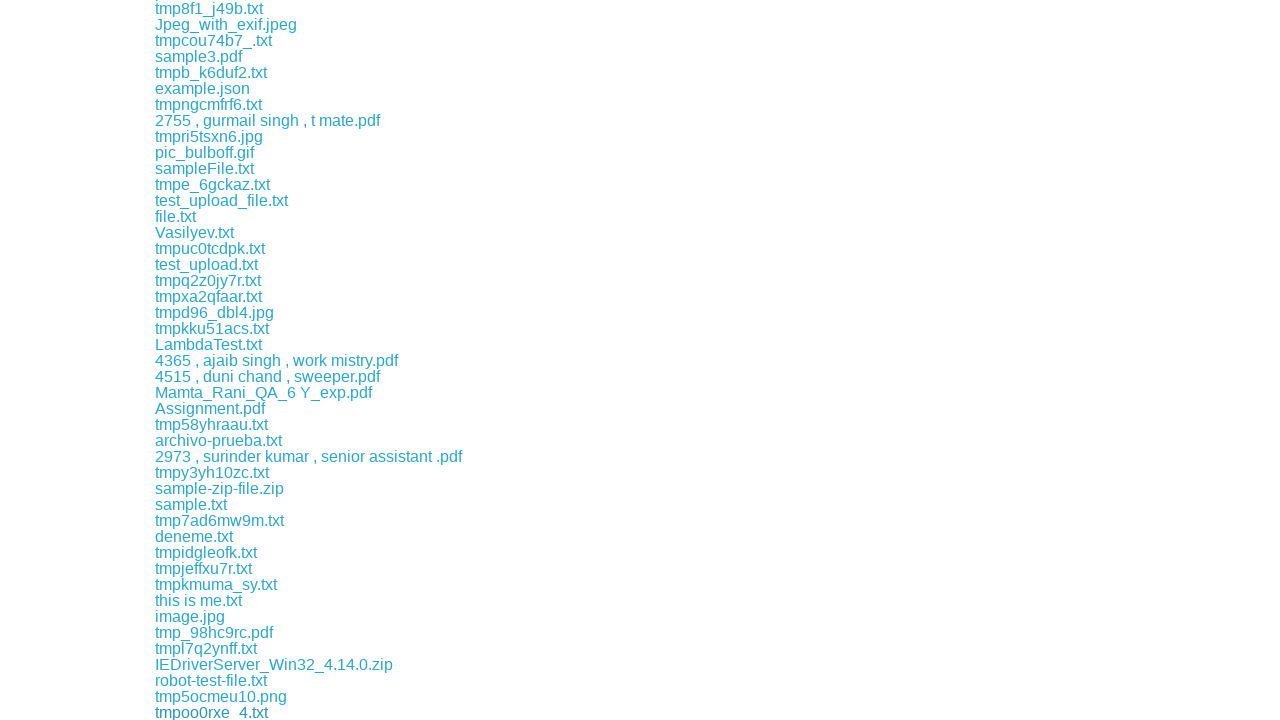

Clicked a download link
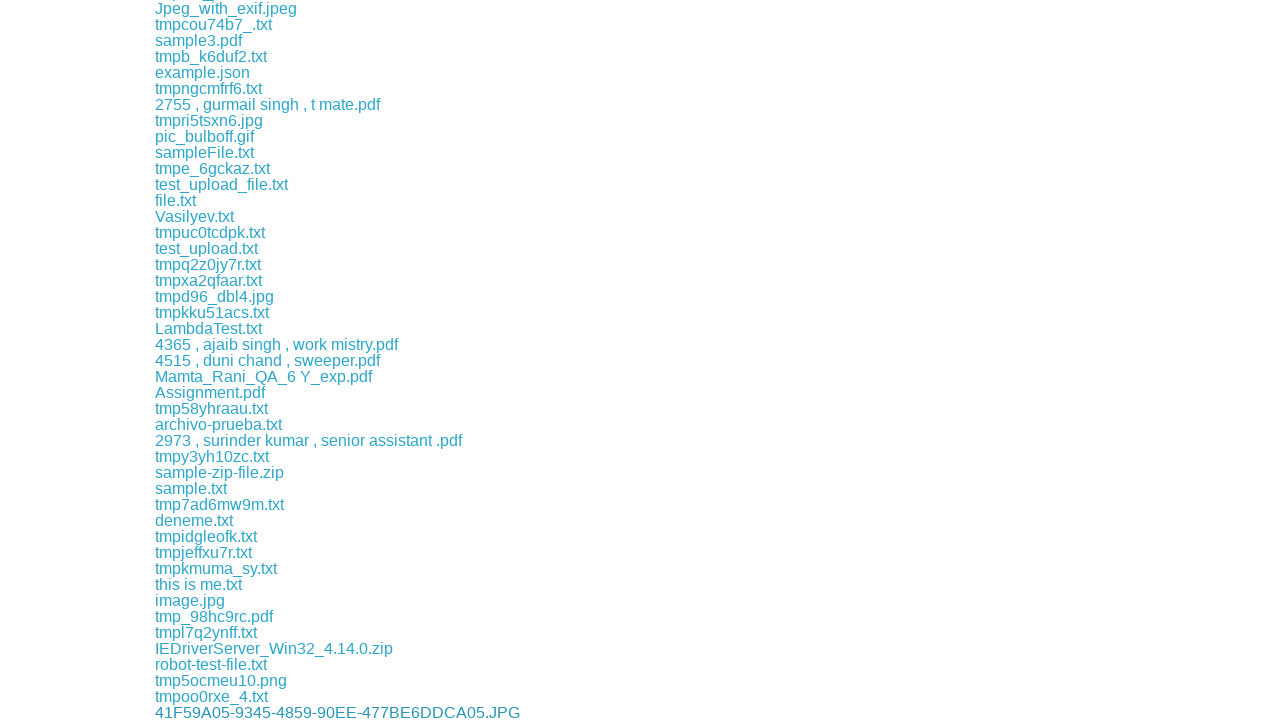

Waited 1 second between downloads
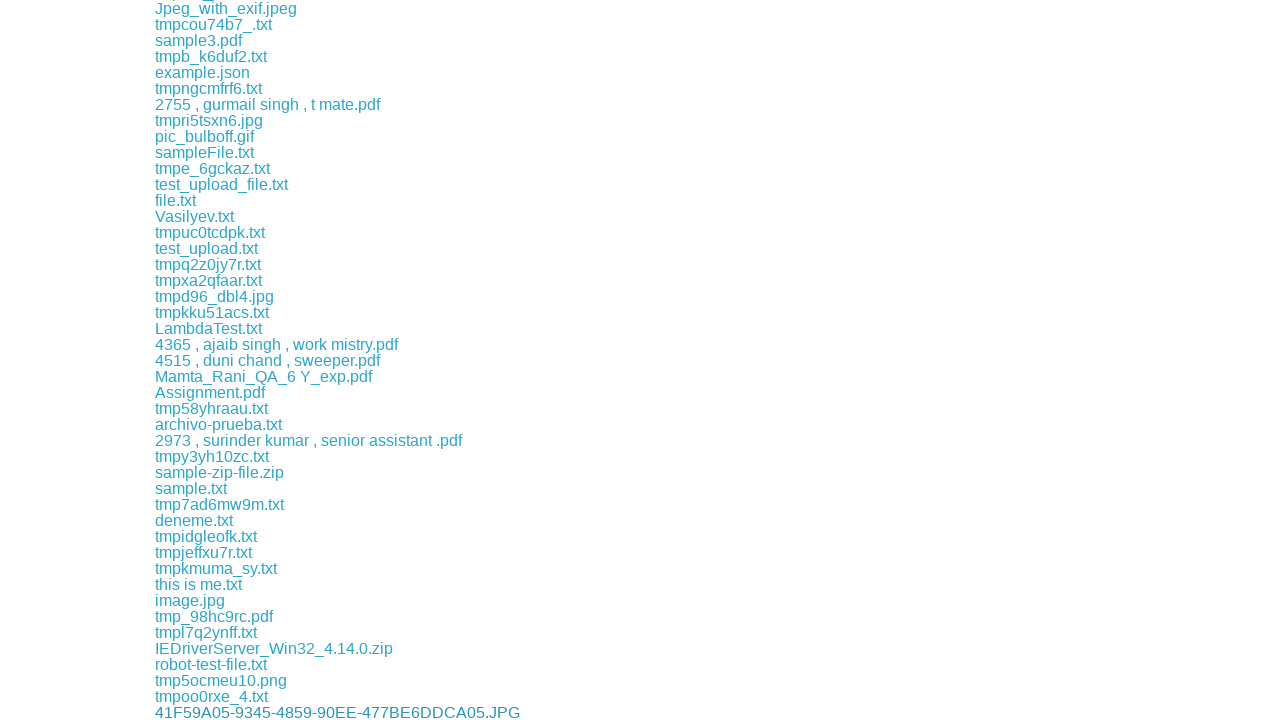

Clicked a download link
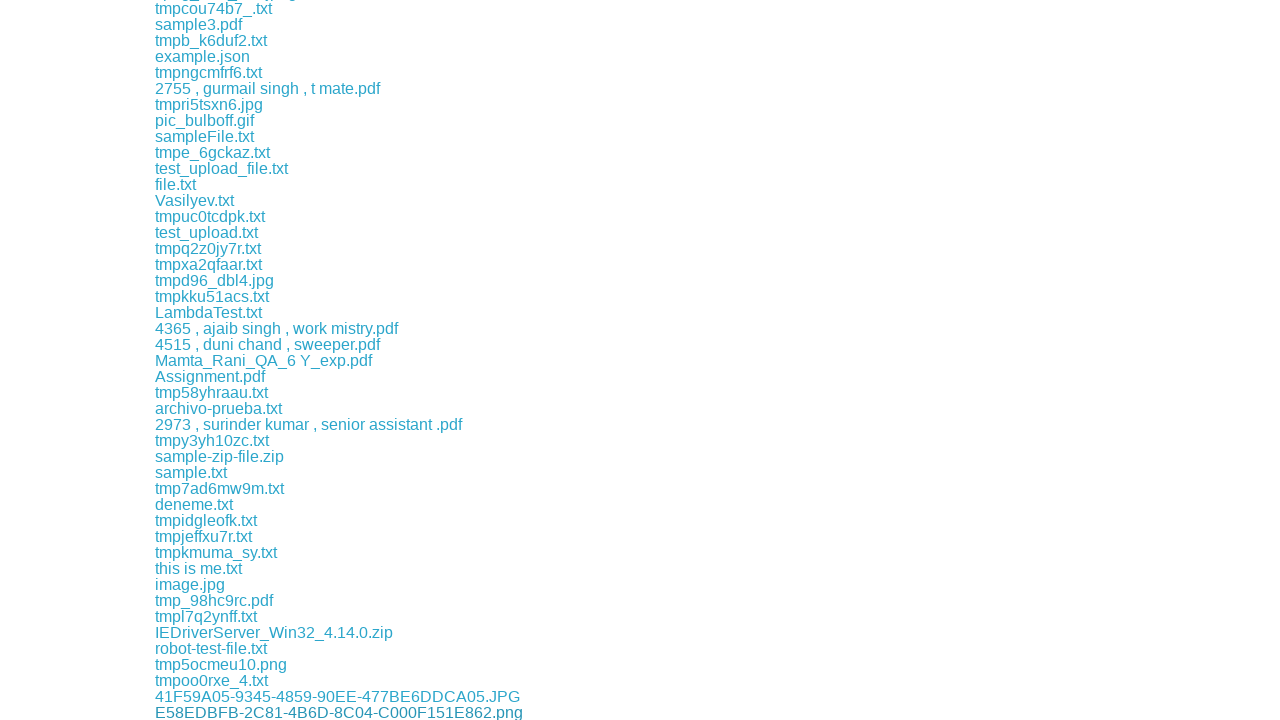

Waited 1 second between downloads
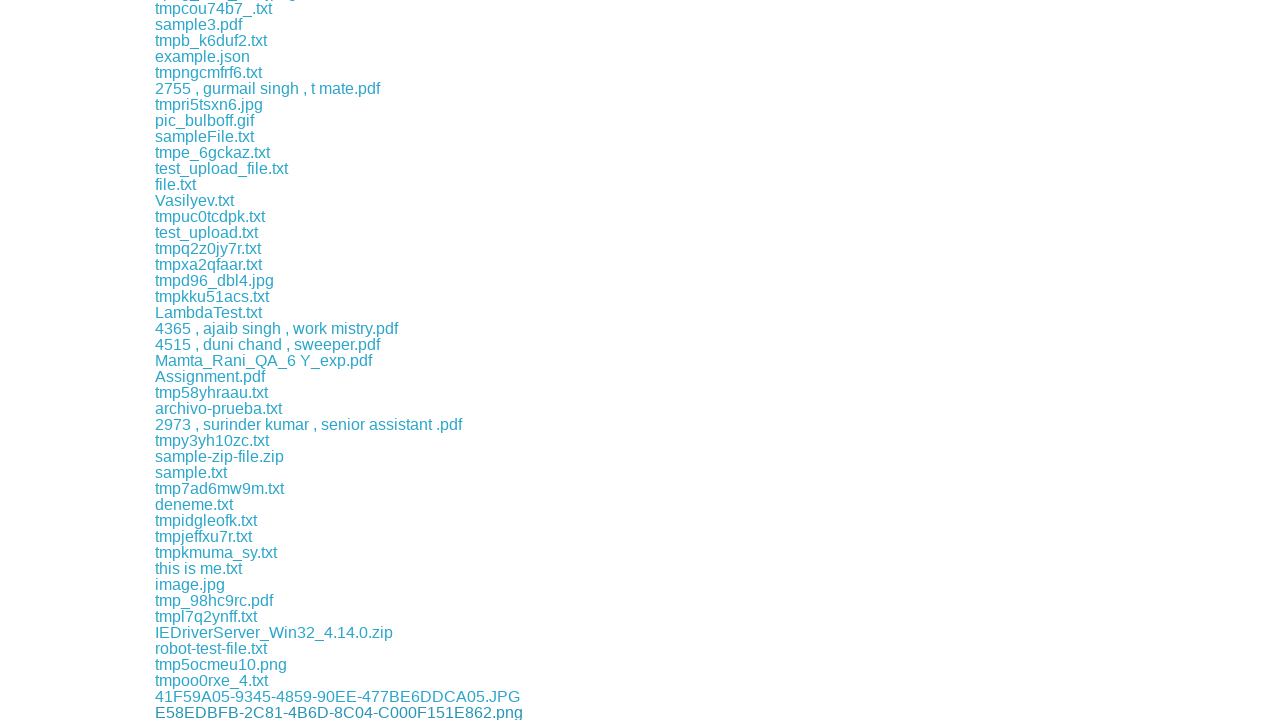

Clicked a download link
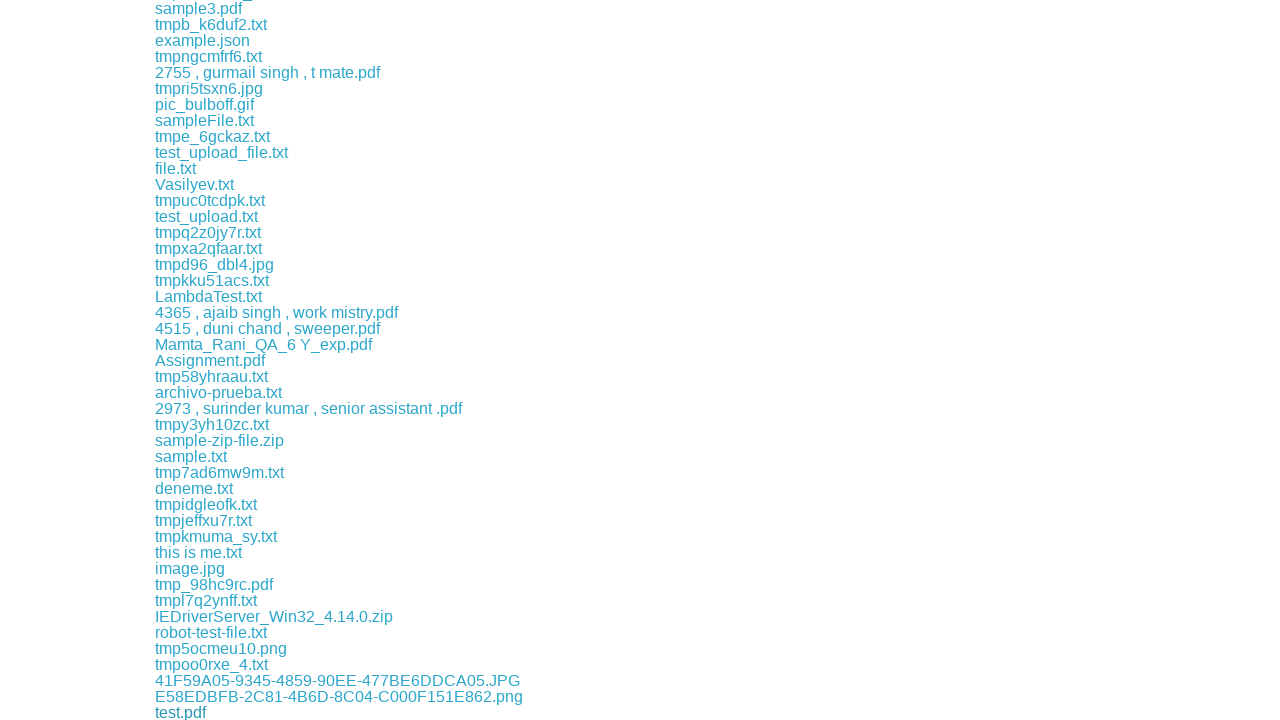

Waited 1 second between downloads
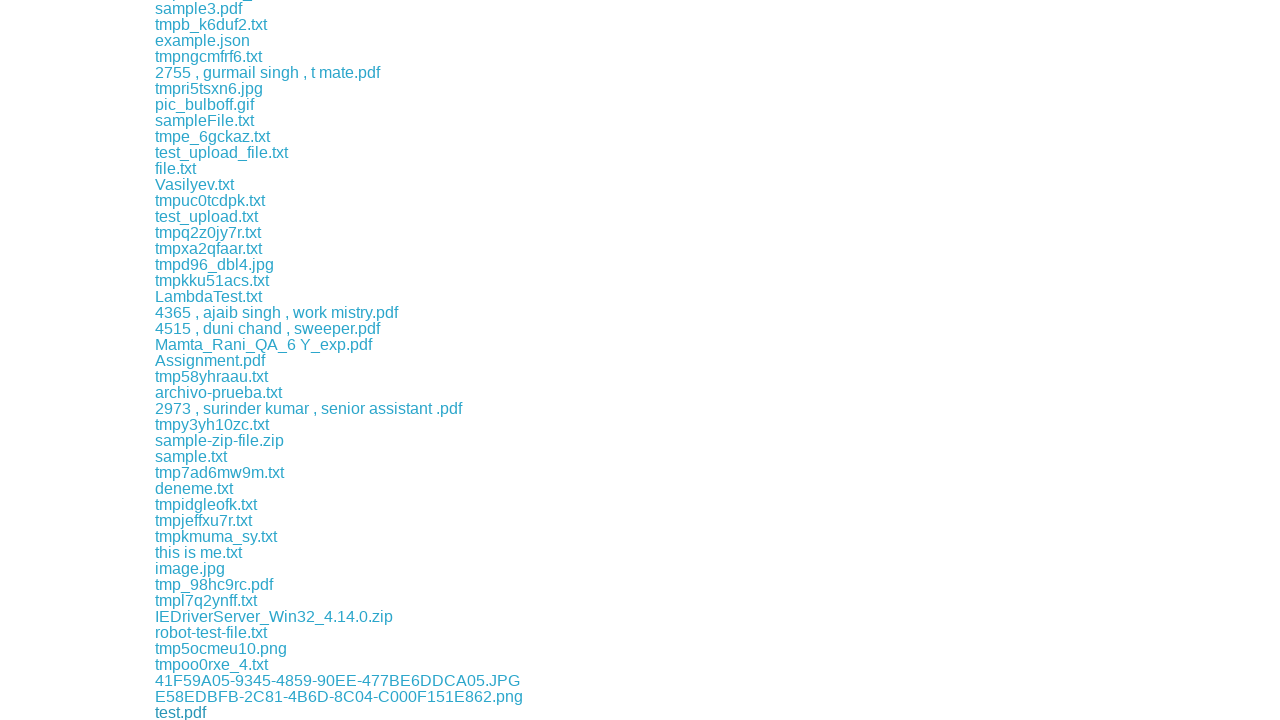

Clicked a download link
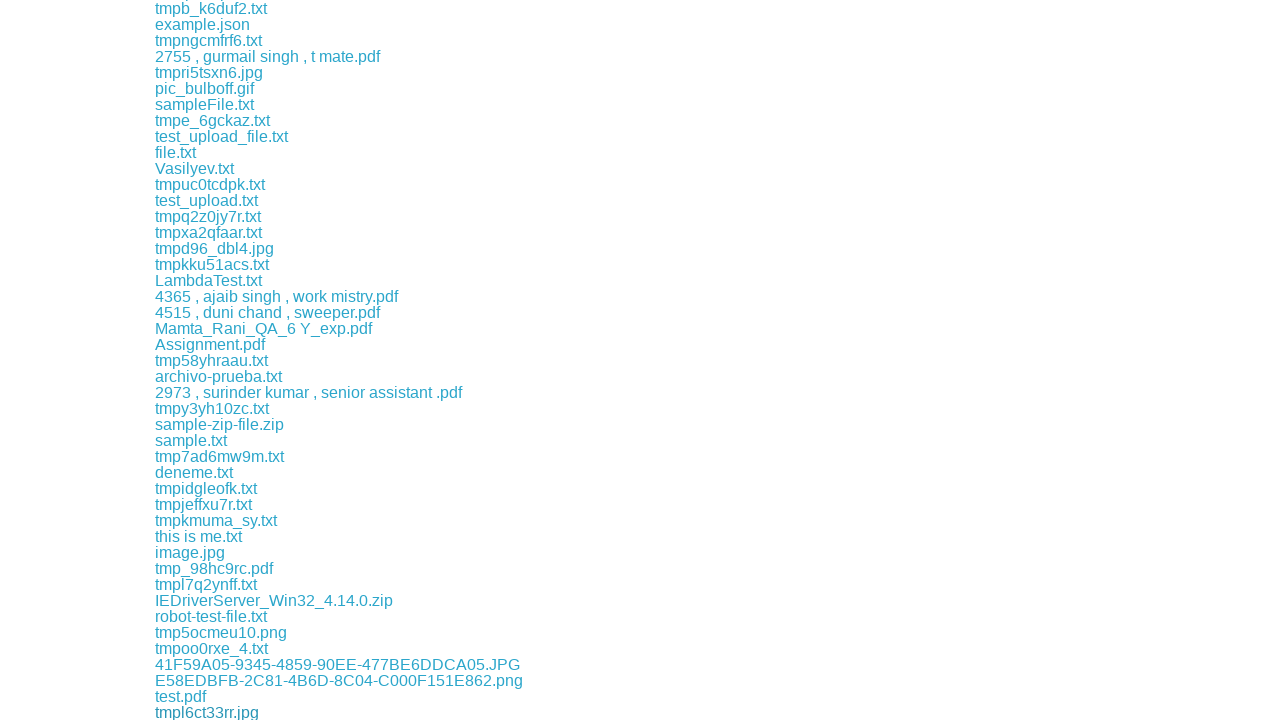

Waited 1 second between downloads
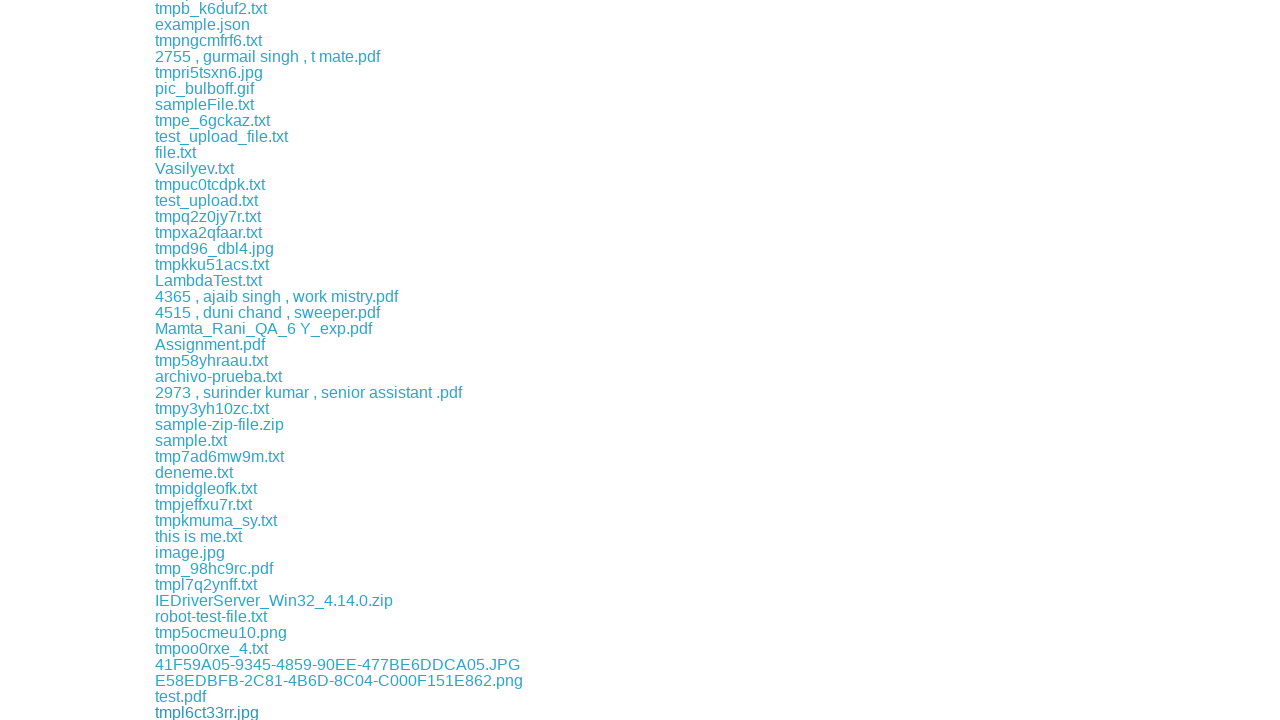

Clicked a download link
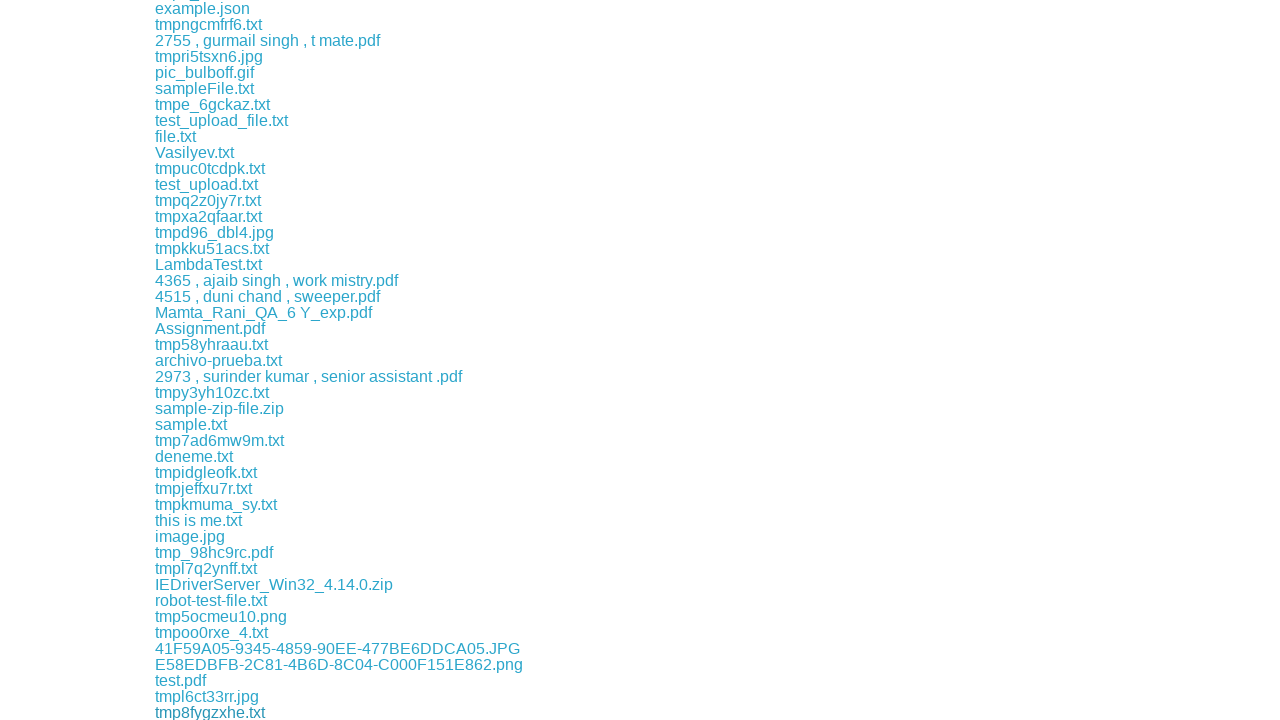

Waited 1 second between downloads
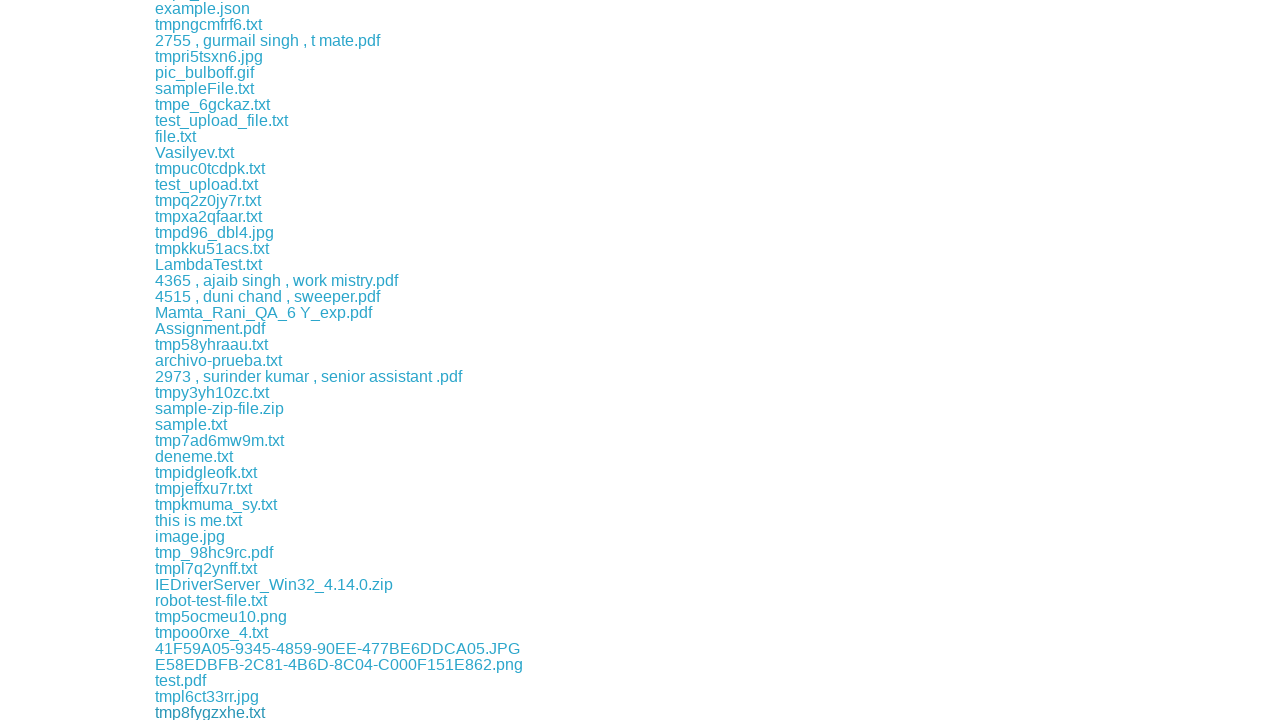

Clicked a download link
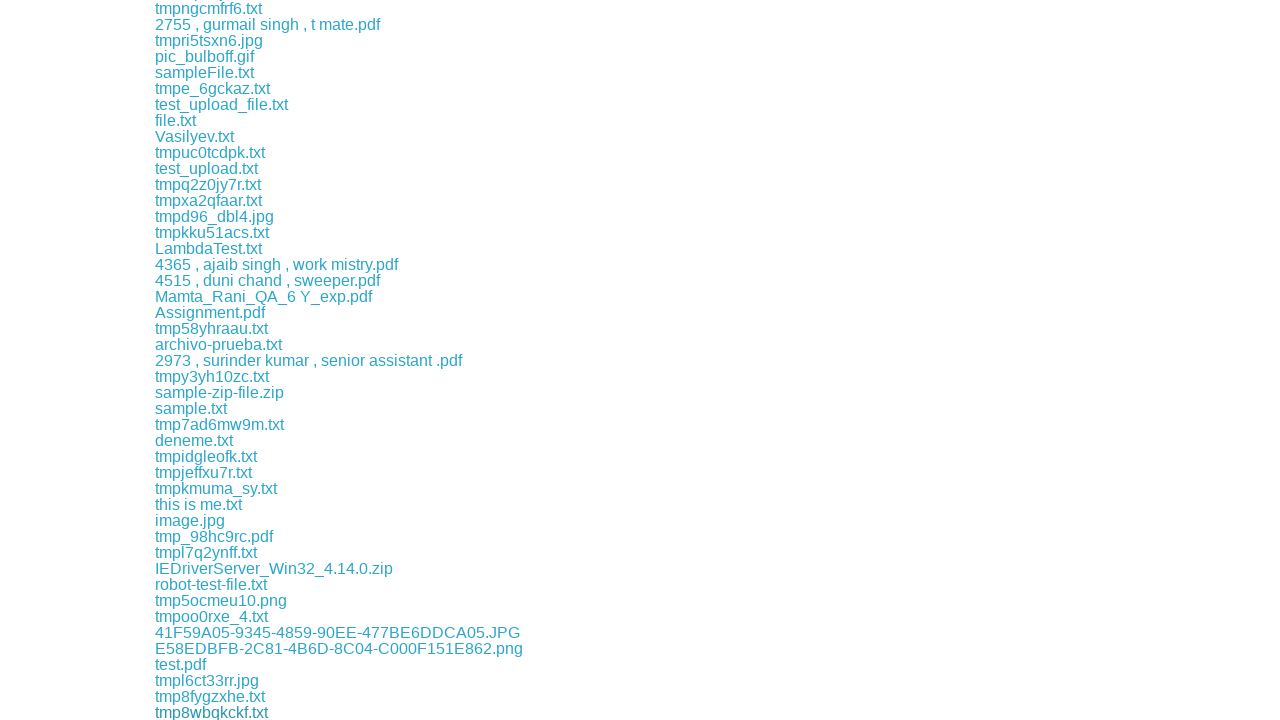

Waited 1 second between downloads
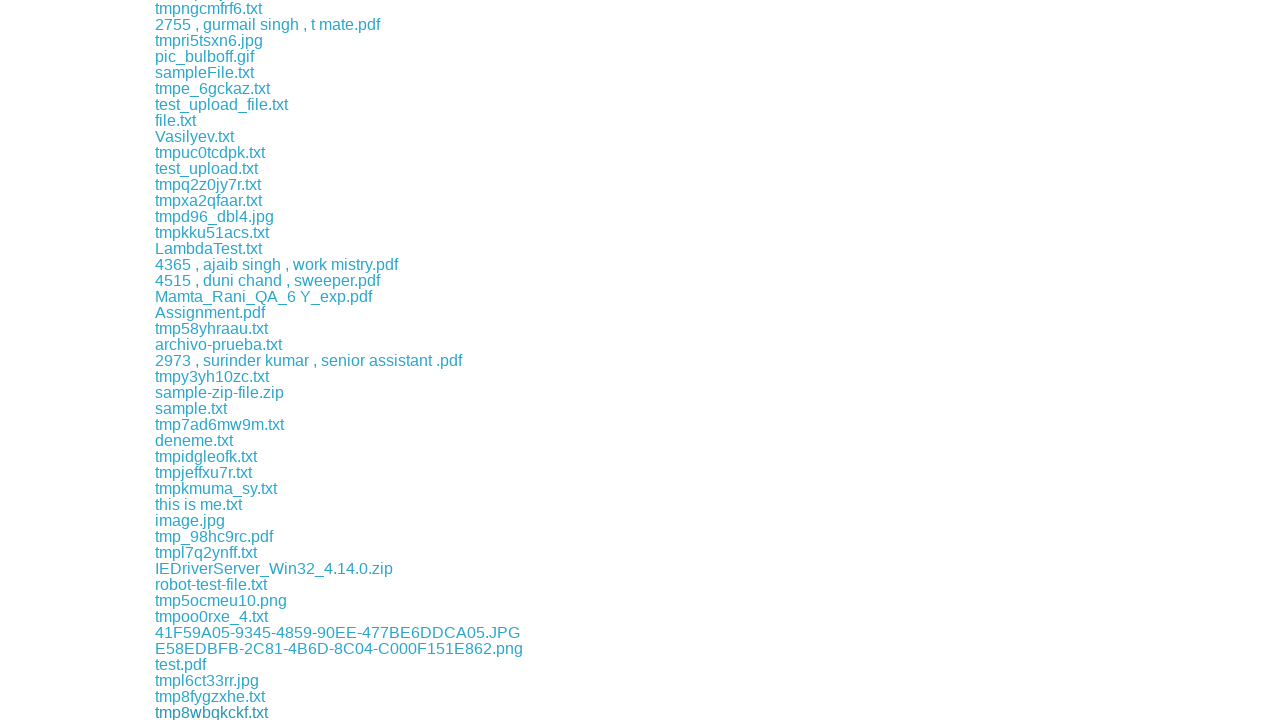

Clicked a download link
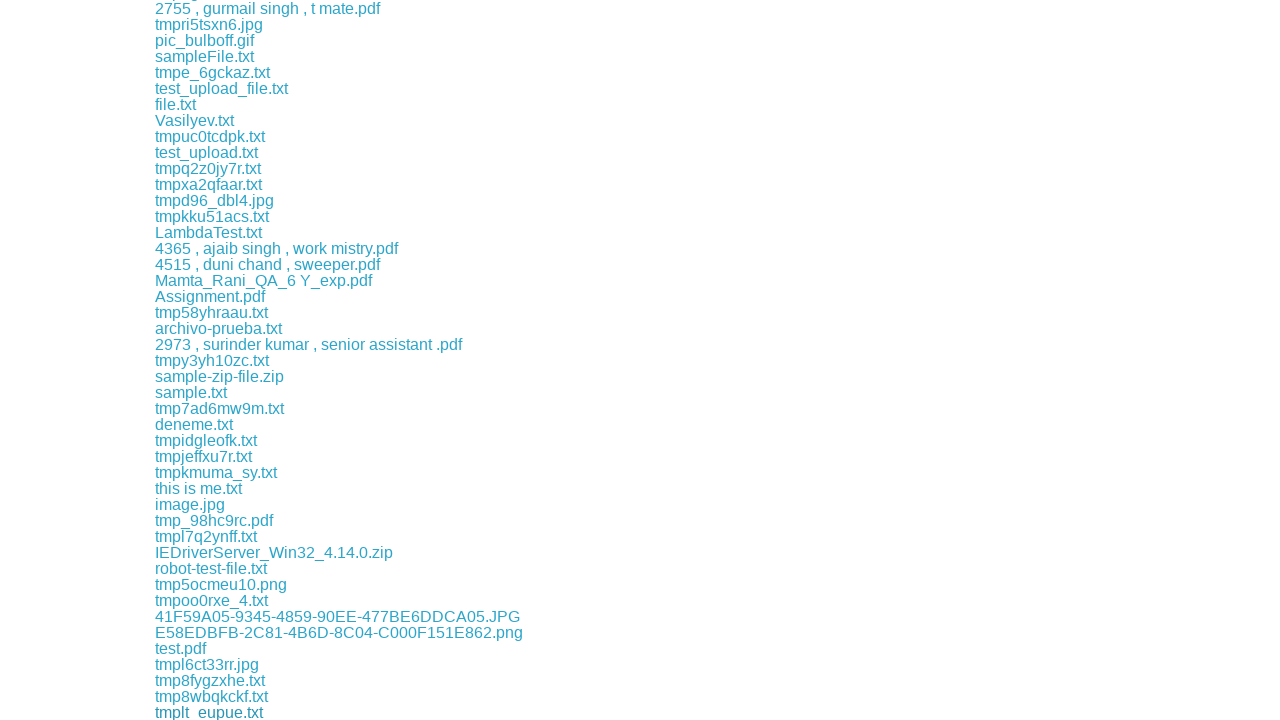

Waited 1 second between downloads
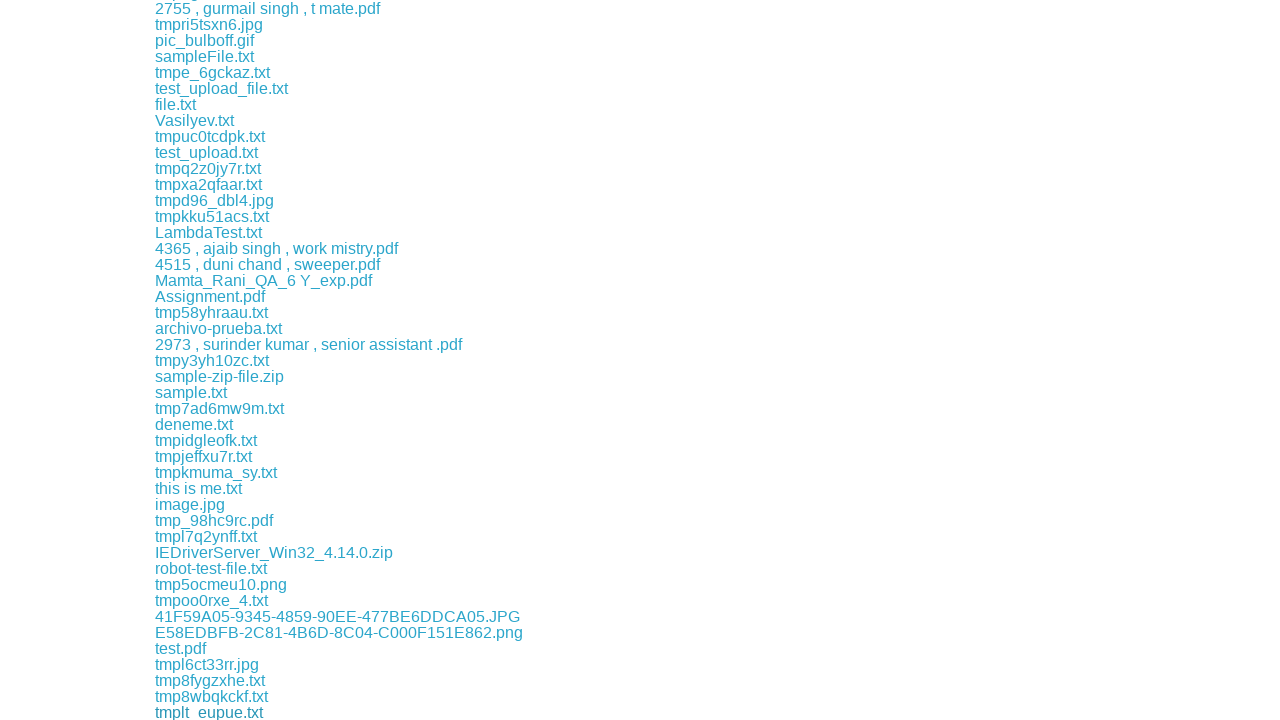

Clicked a download link
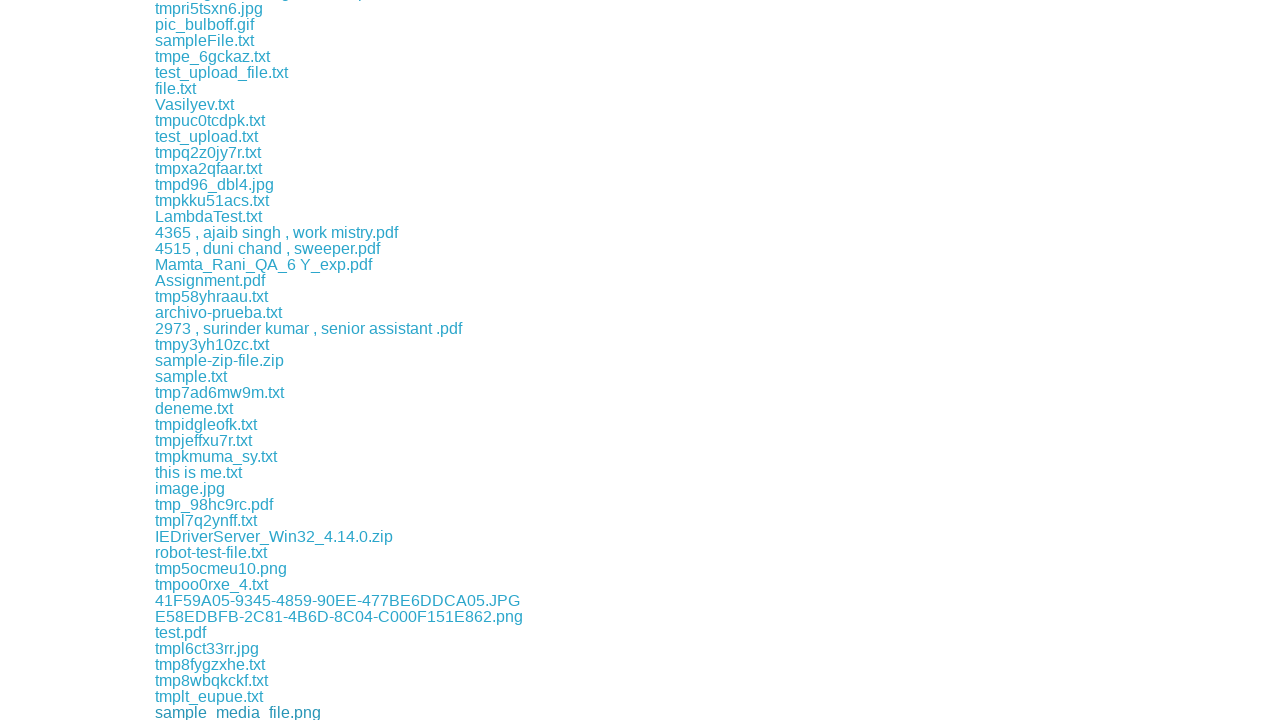

Waited 1 second between downloads
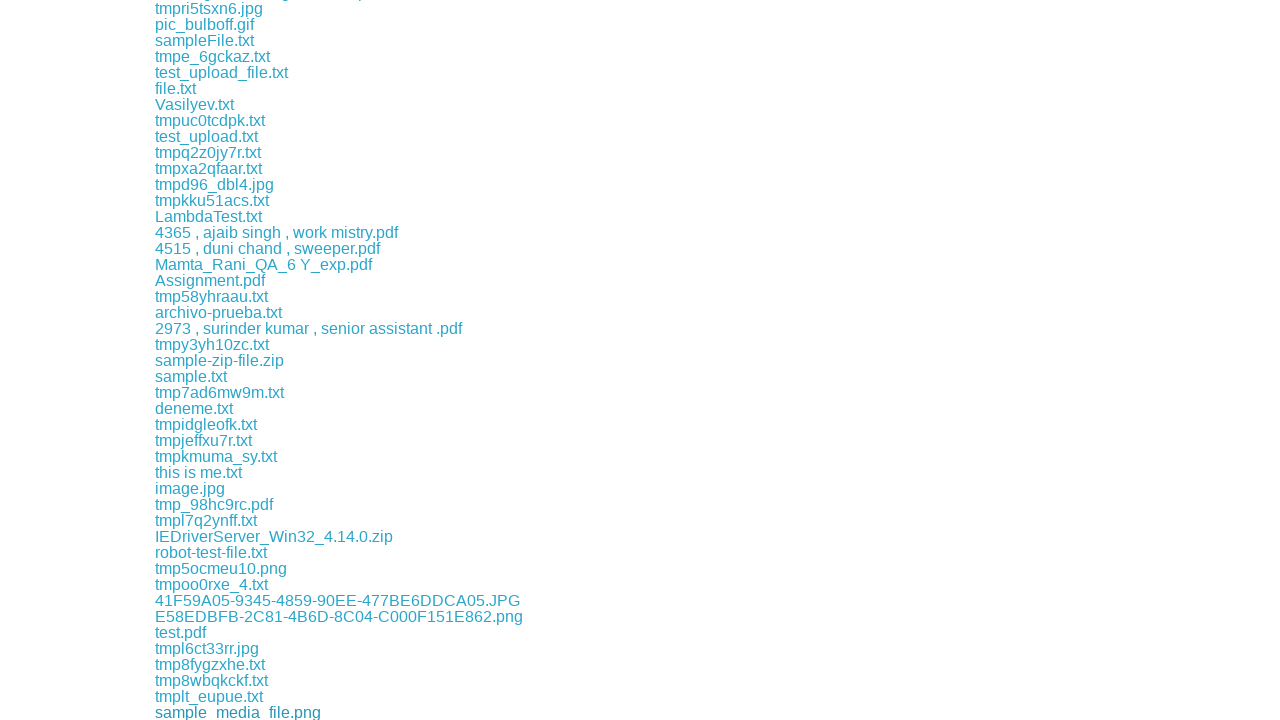

Clicked a download link
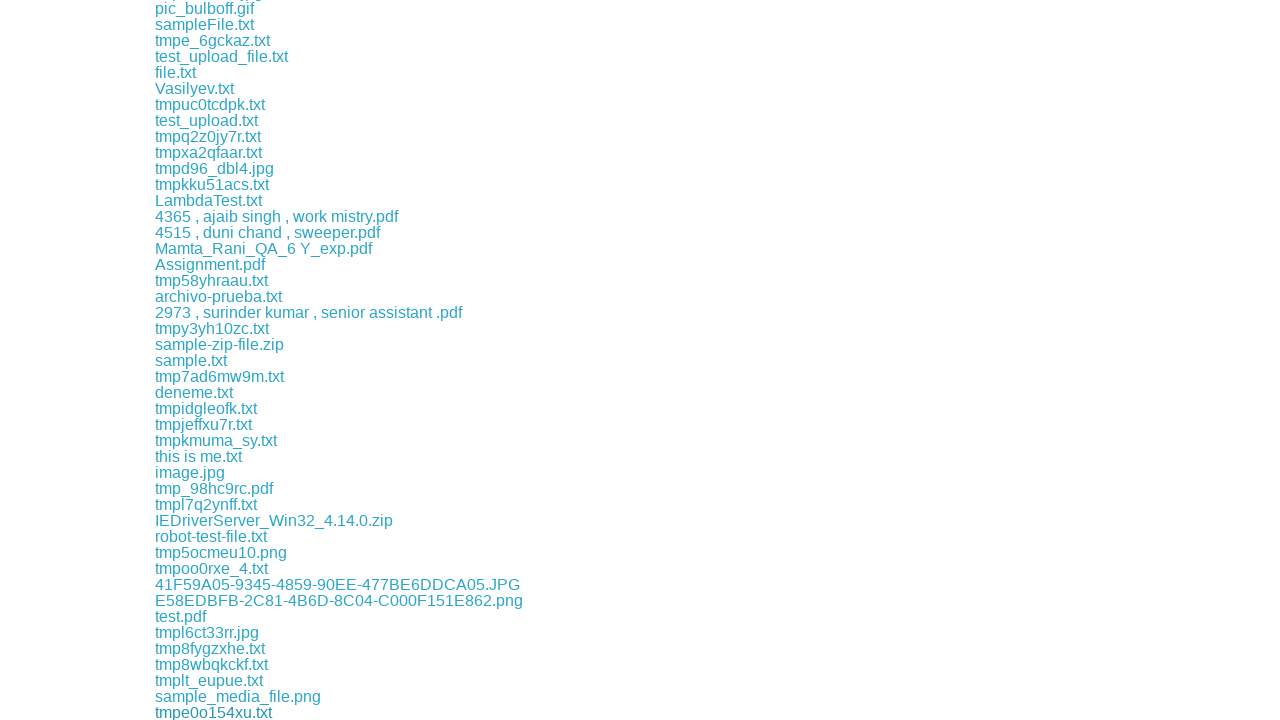

Waited 1 second between downloads
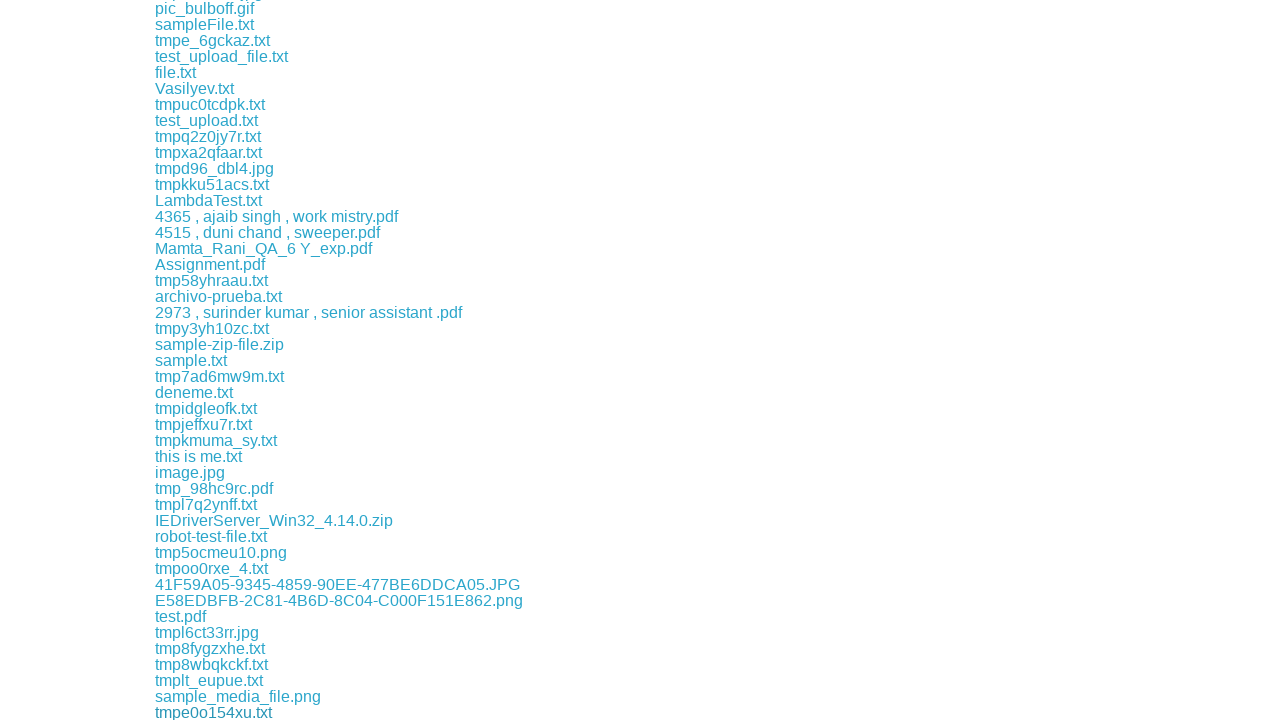

Clicked a download link
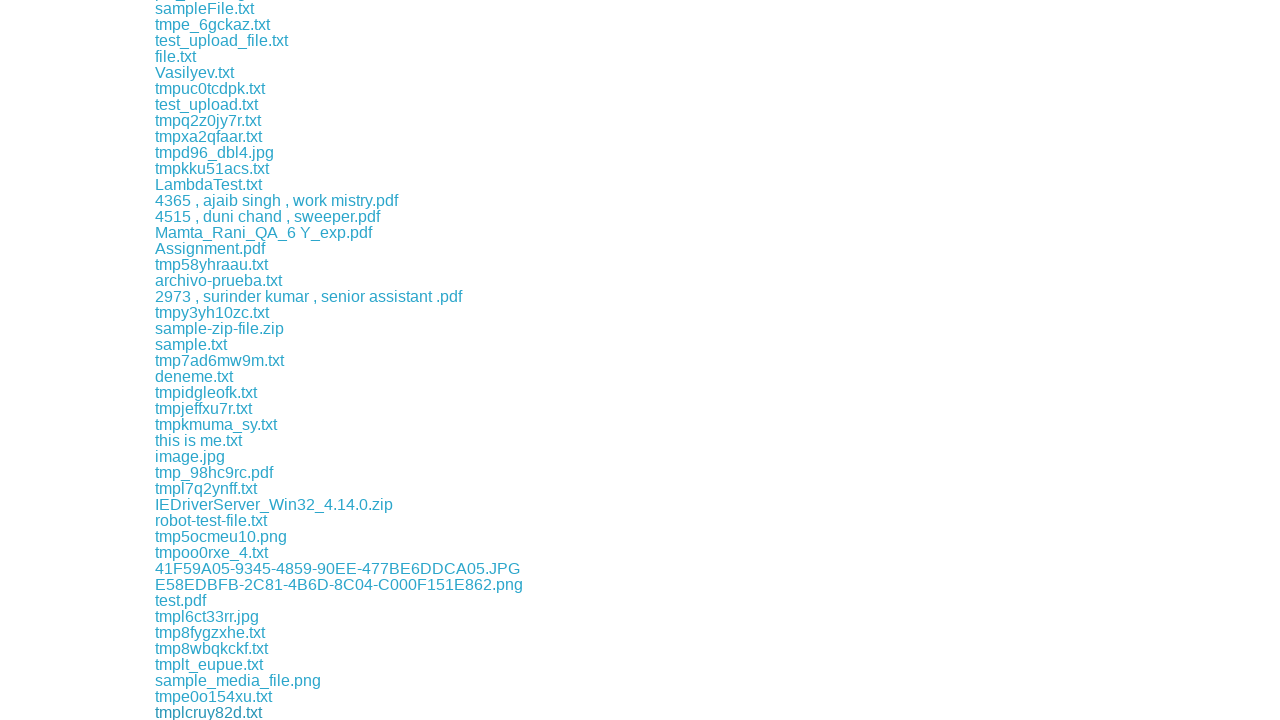

Waited 1 second between downloads
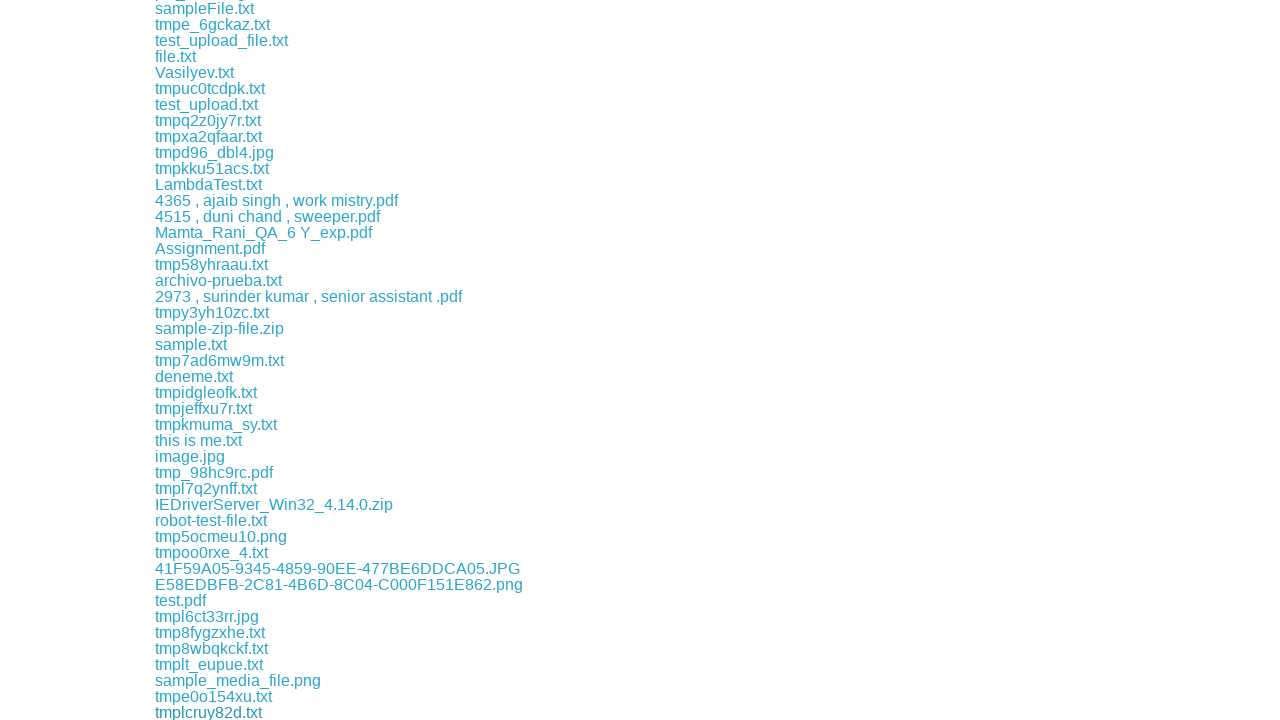

Clicked a download link
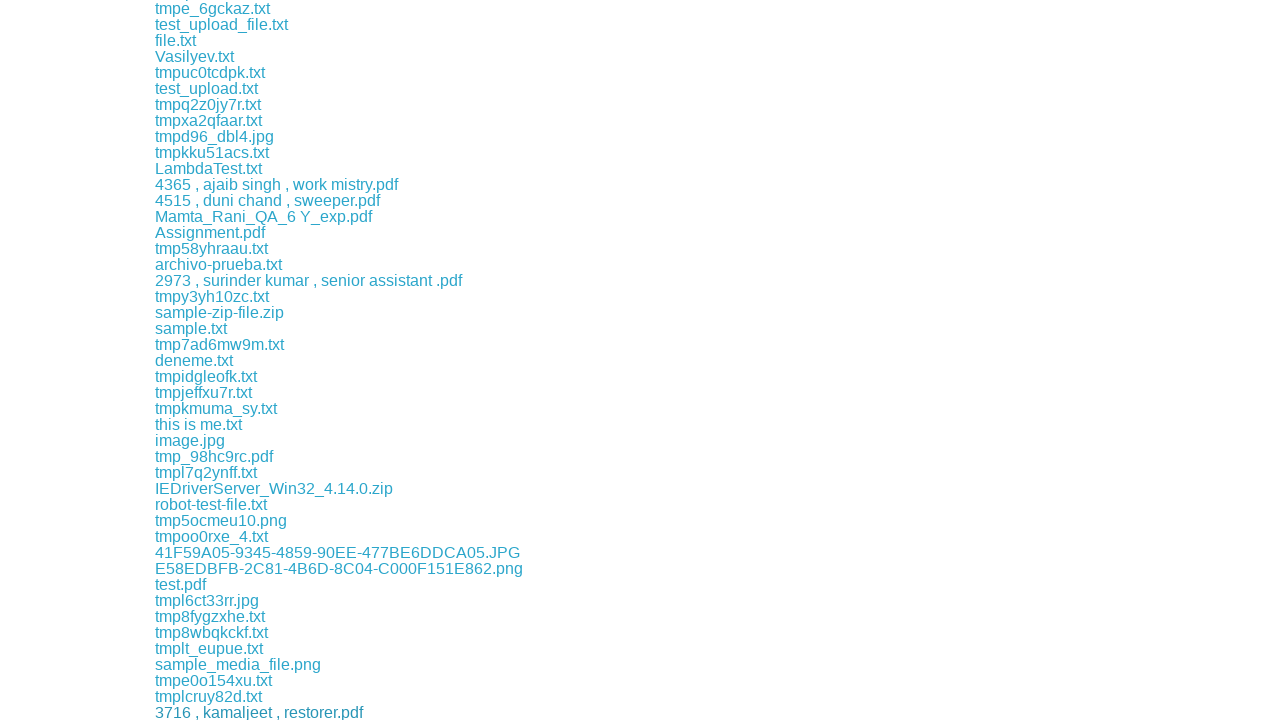

Waited 1 second between downloads
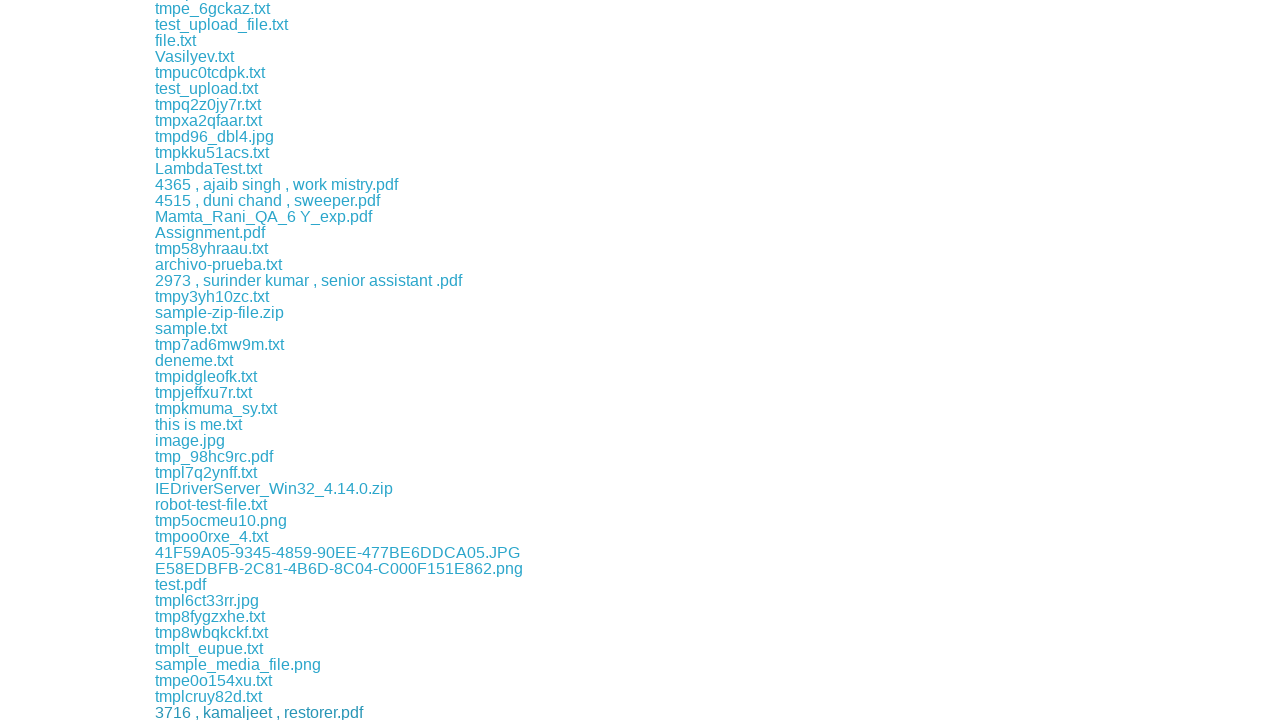

Clicked a download link
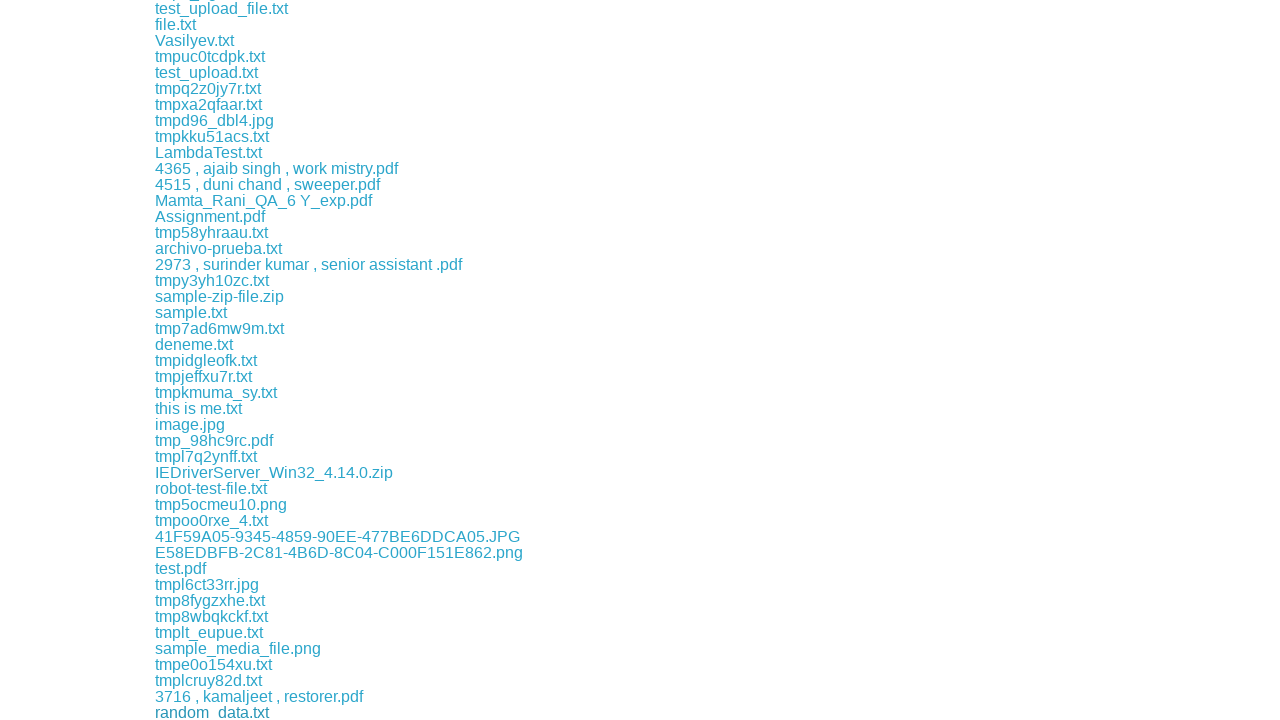

Waited 1 second between downloads
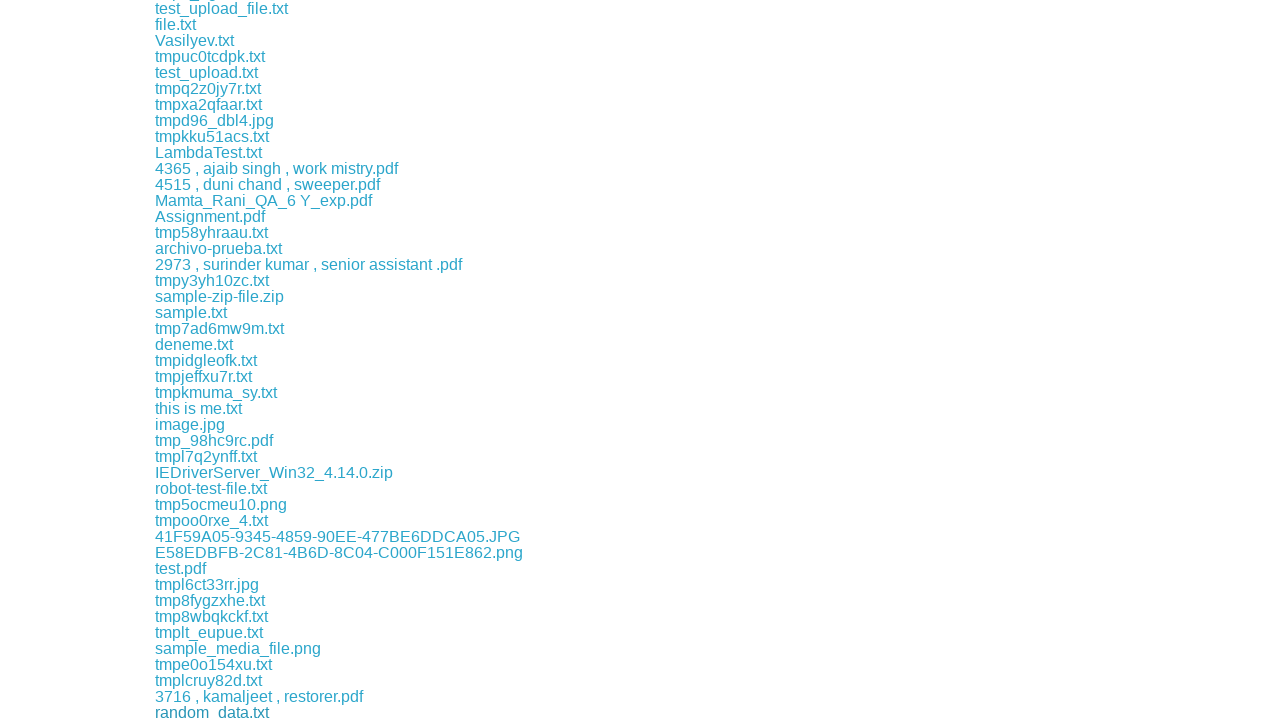

Clicked a download link
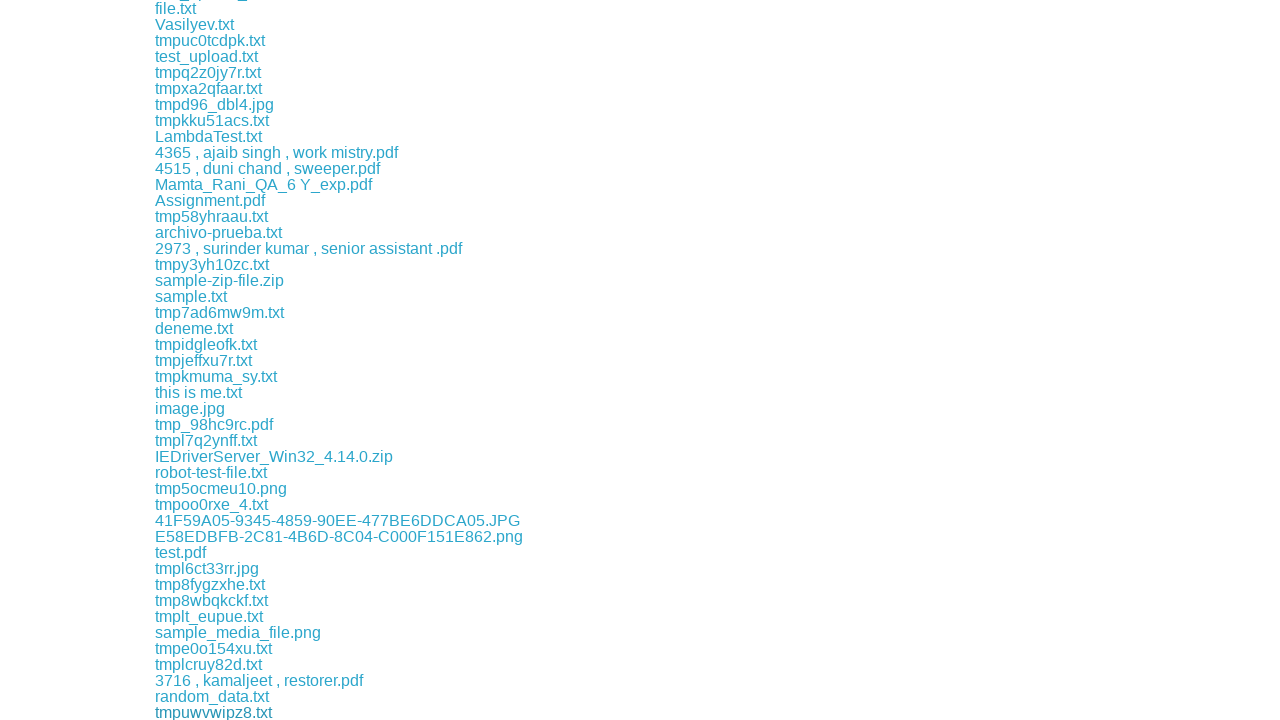

Waited 1 second between downloads
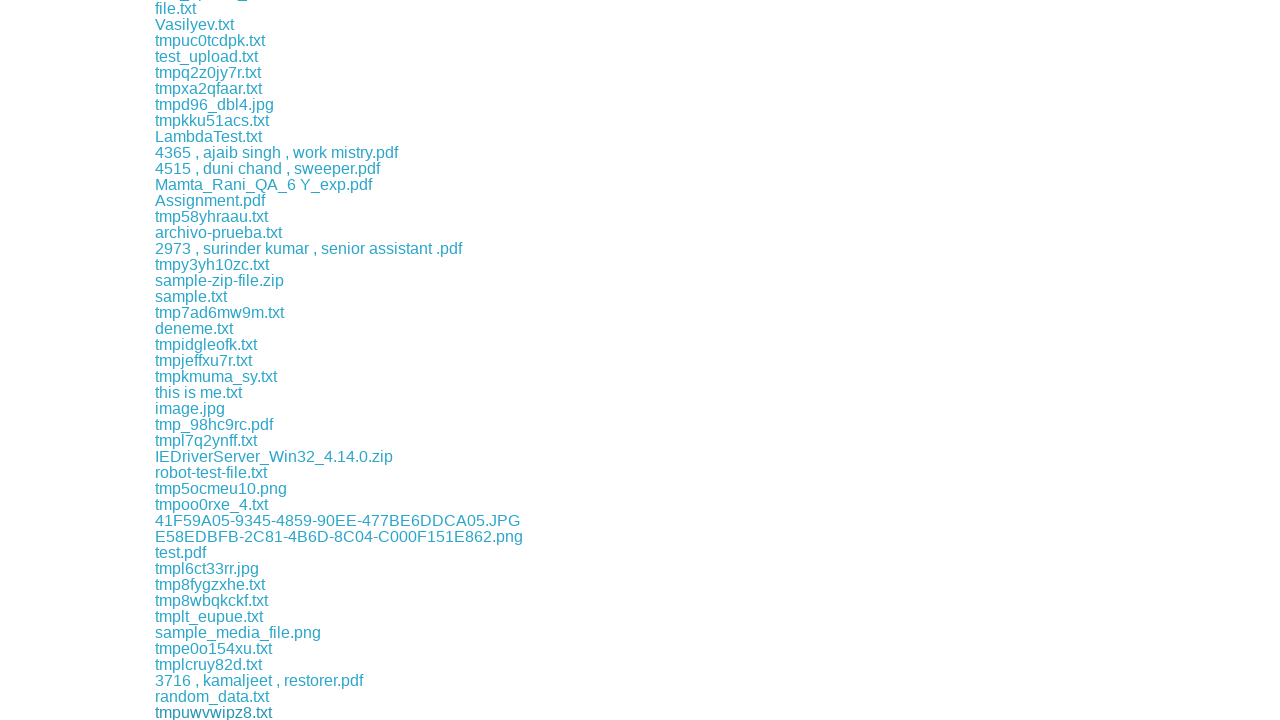

Clicked a download link
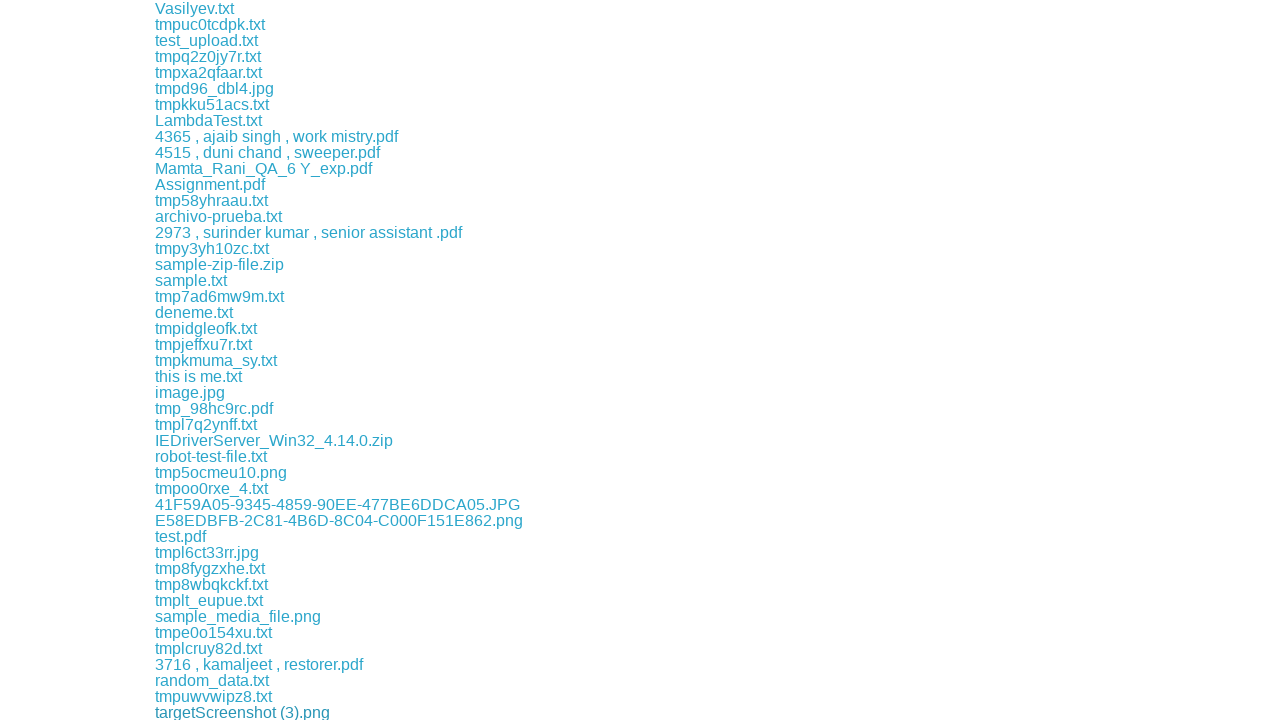

Waited 1 second between downloads
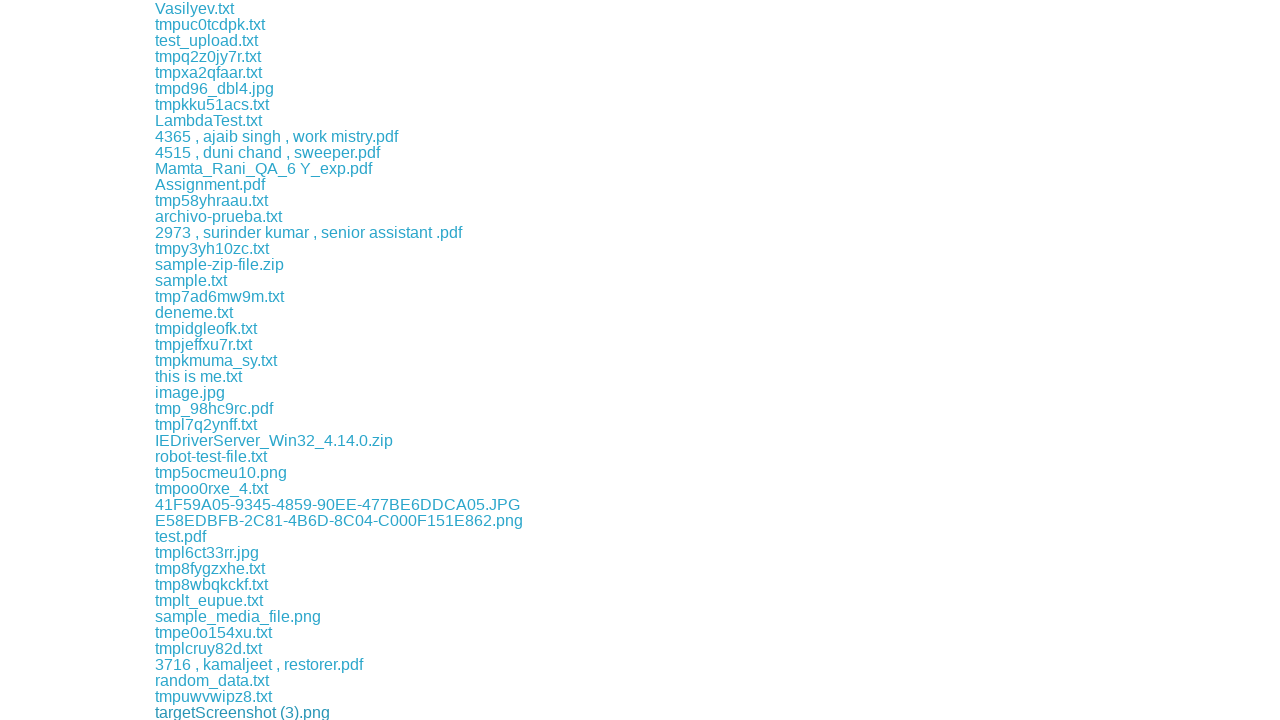

Clicked a download link
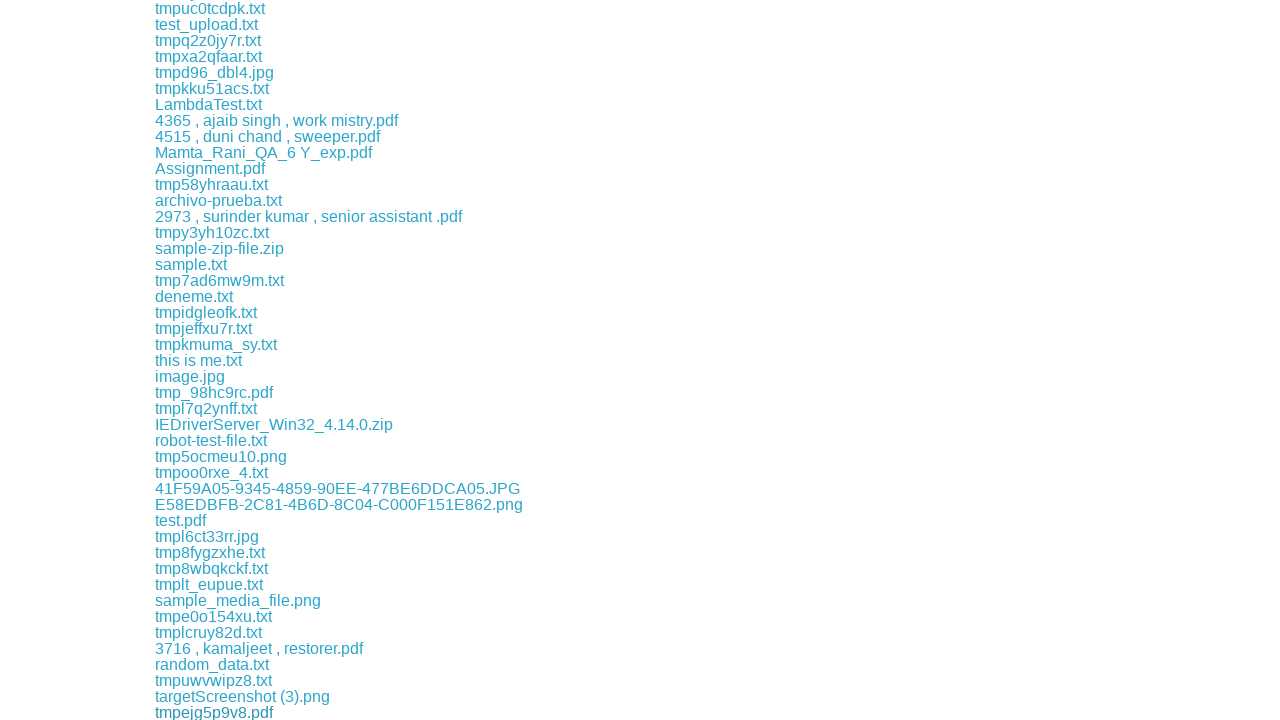

Waited 1 second between downloads
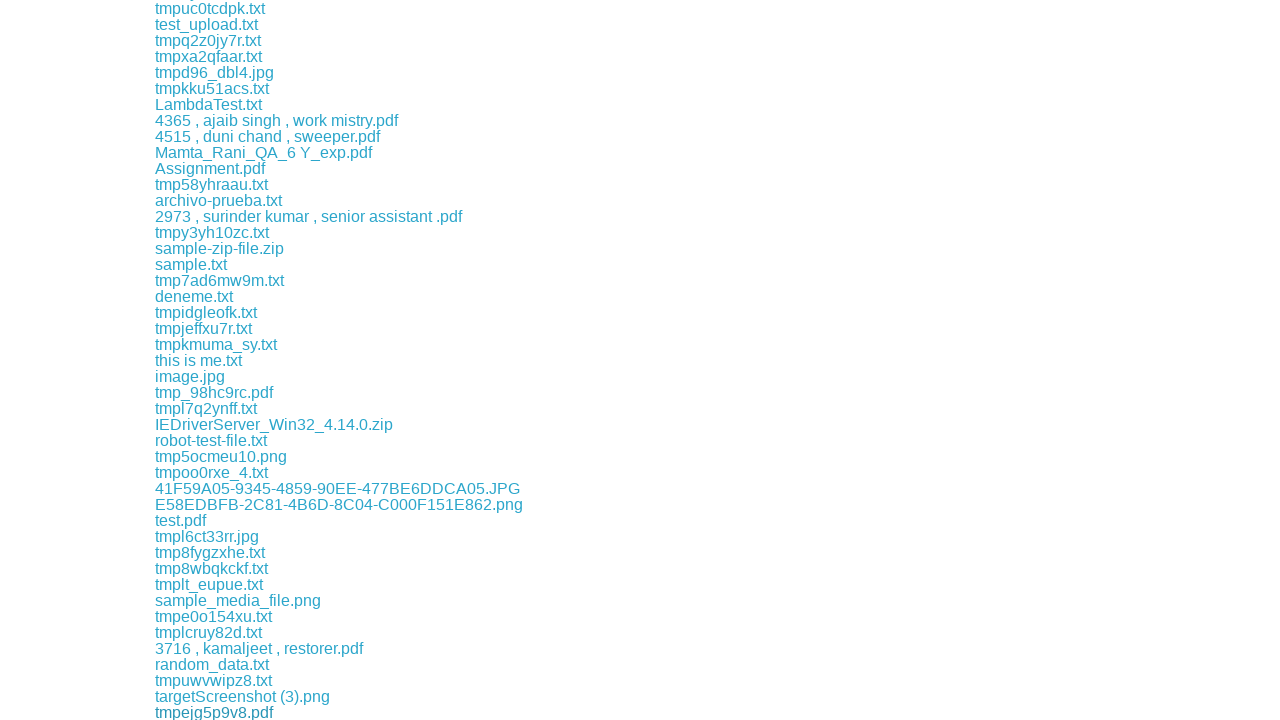

Clicked a download link
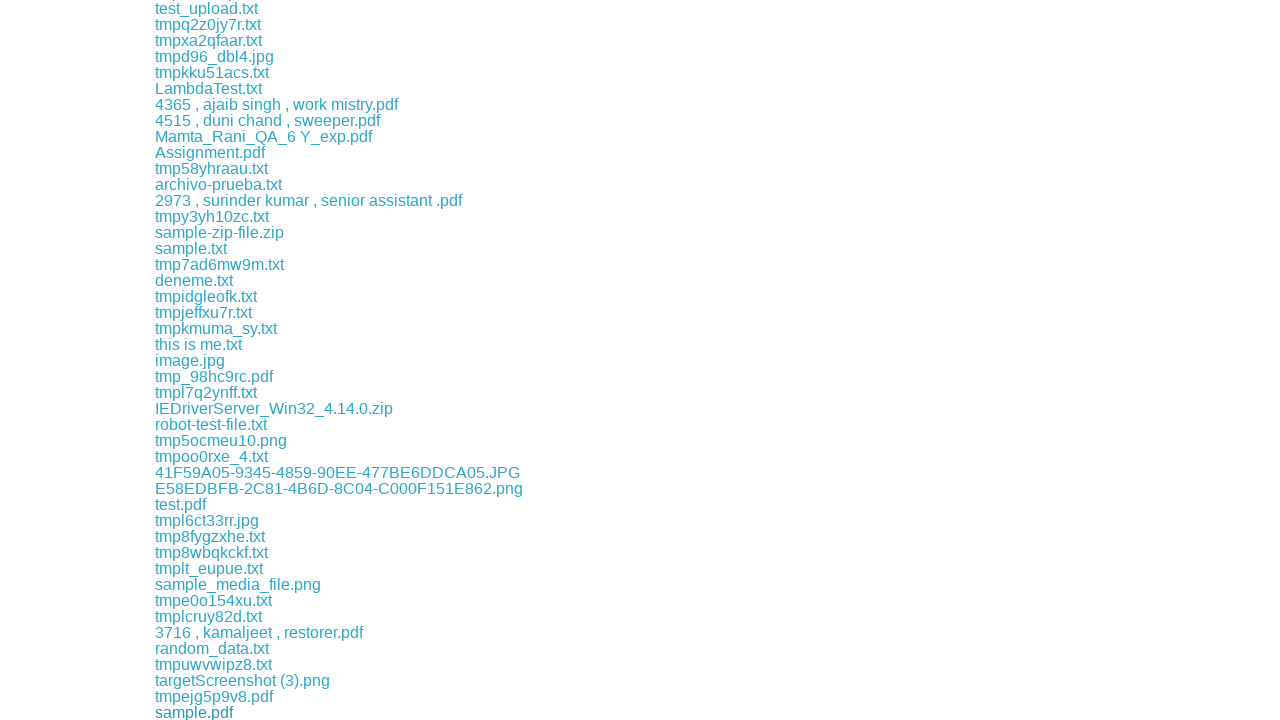

Waited 1 second between downloads
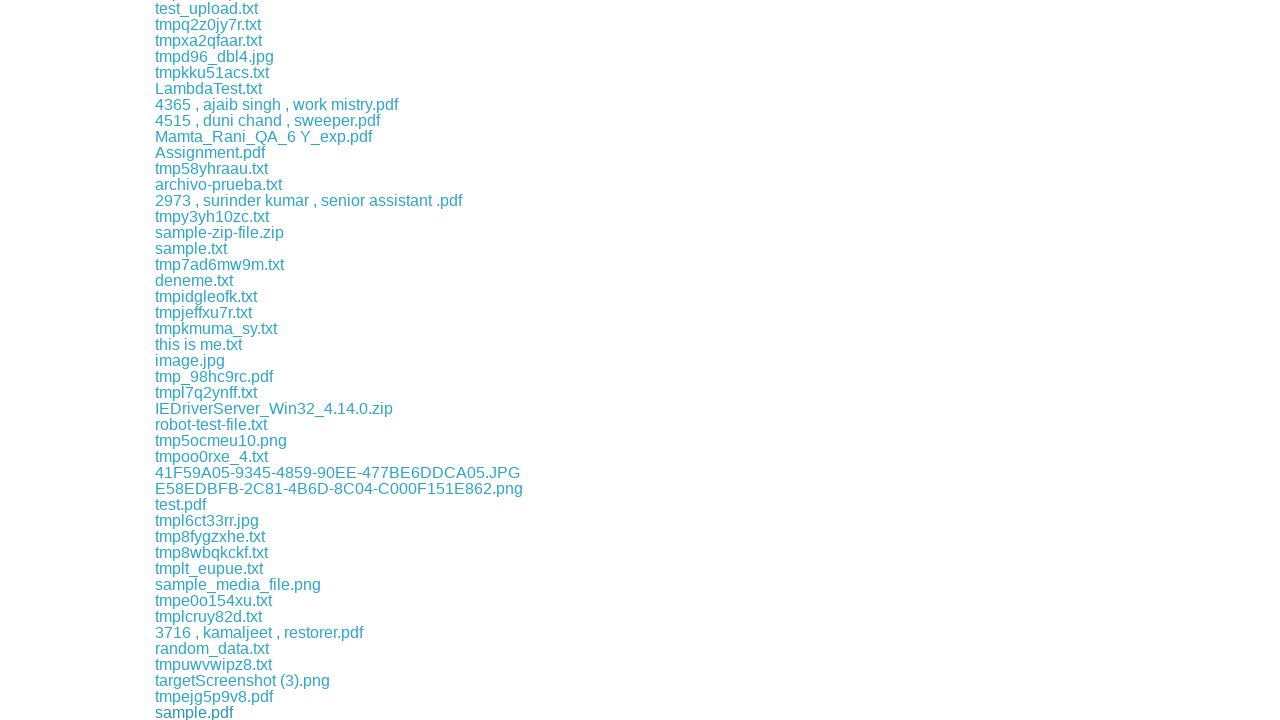

Clicked a download link
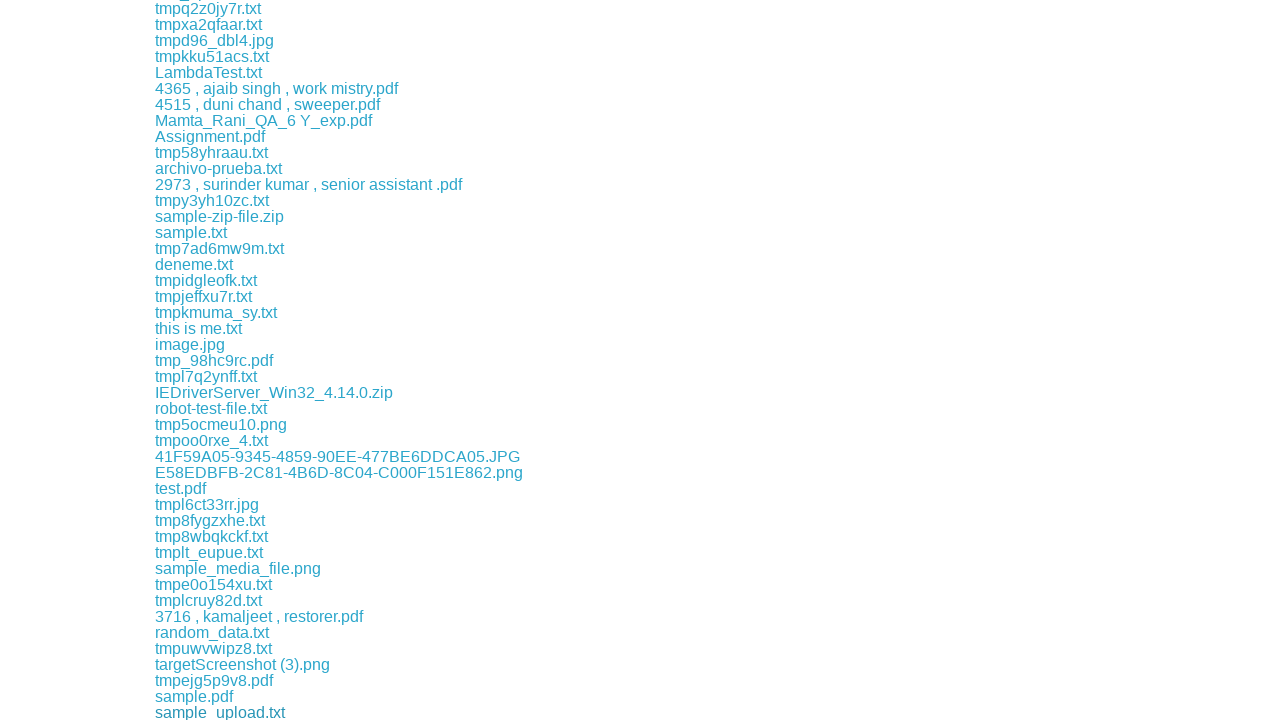

Waited 1 second between downloads
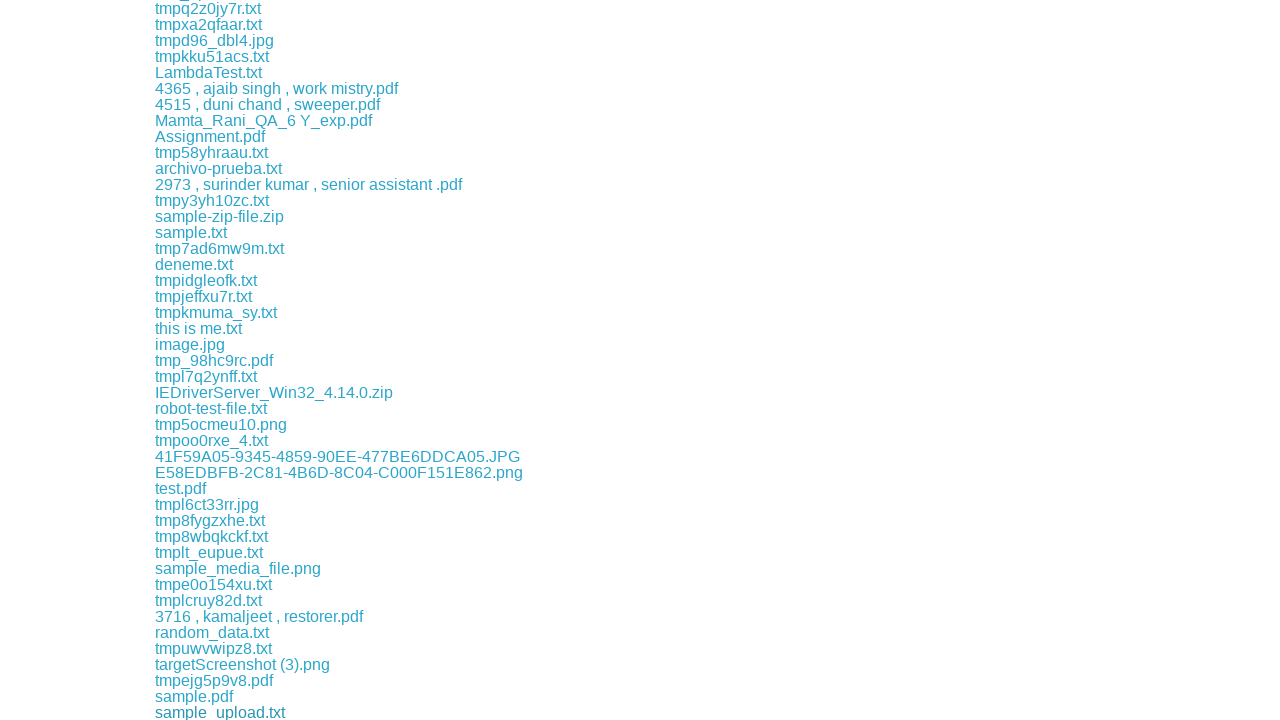

Clicked a download link
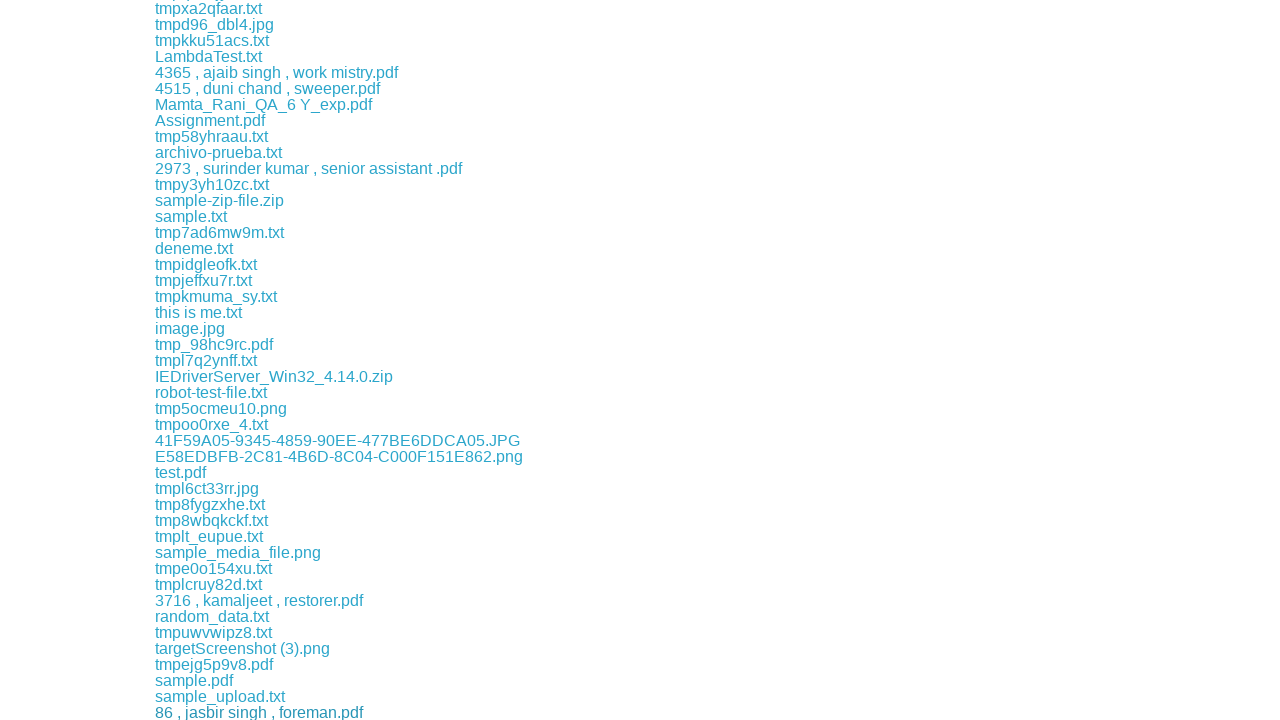

Waited 1 second between downloads
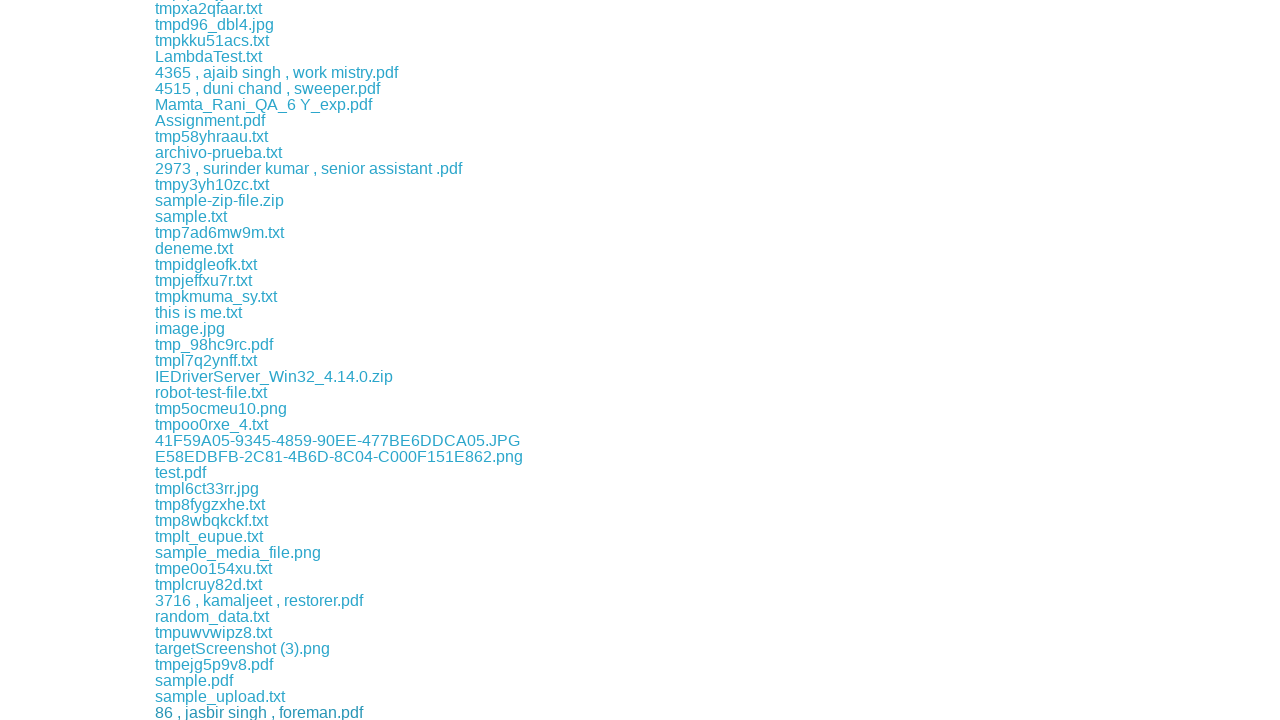

Clicked a download link
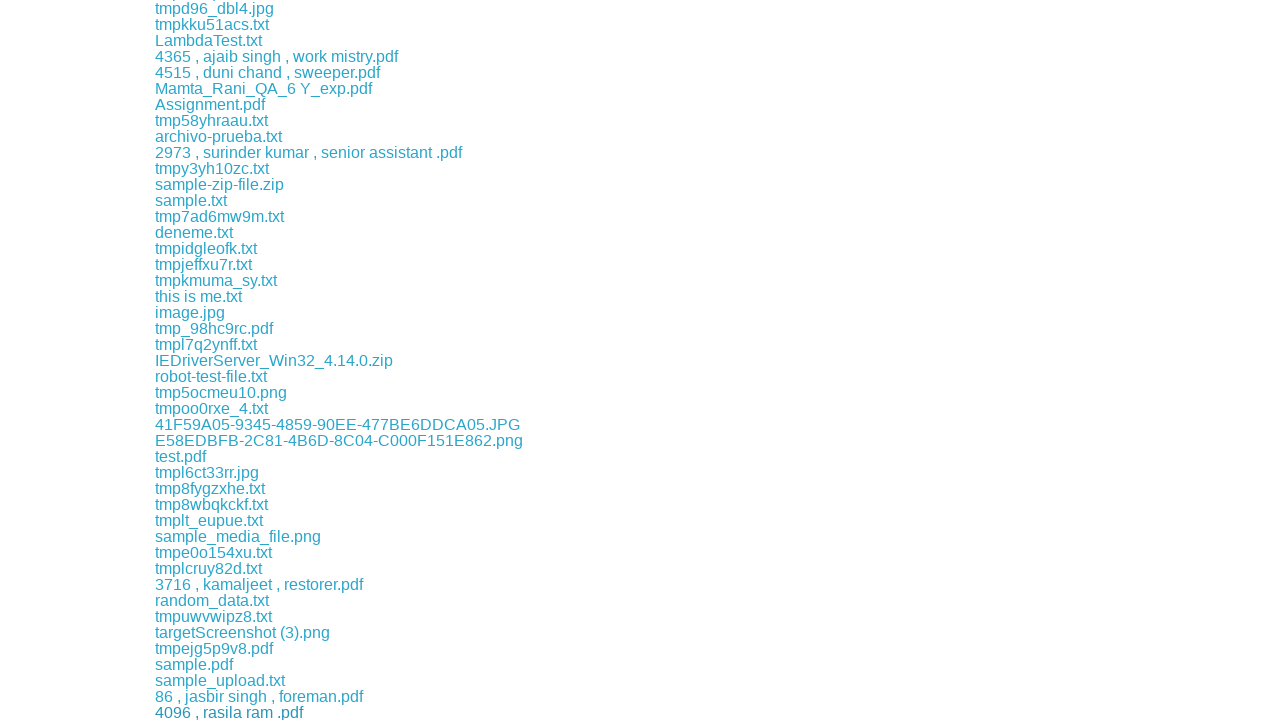

Waited 1 second between downloads
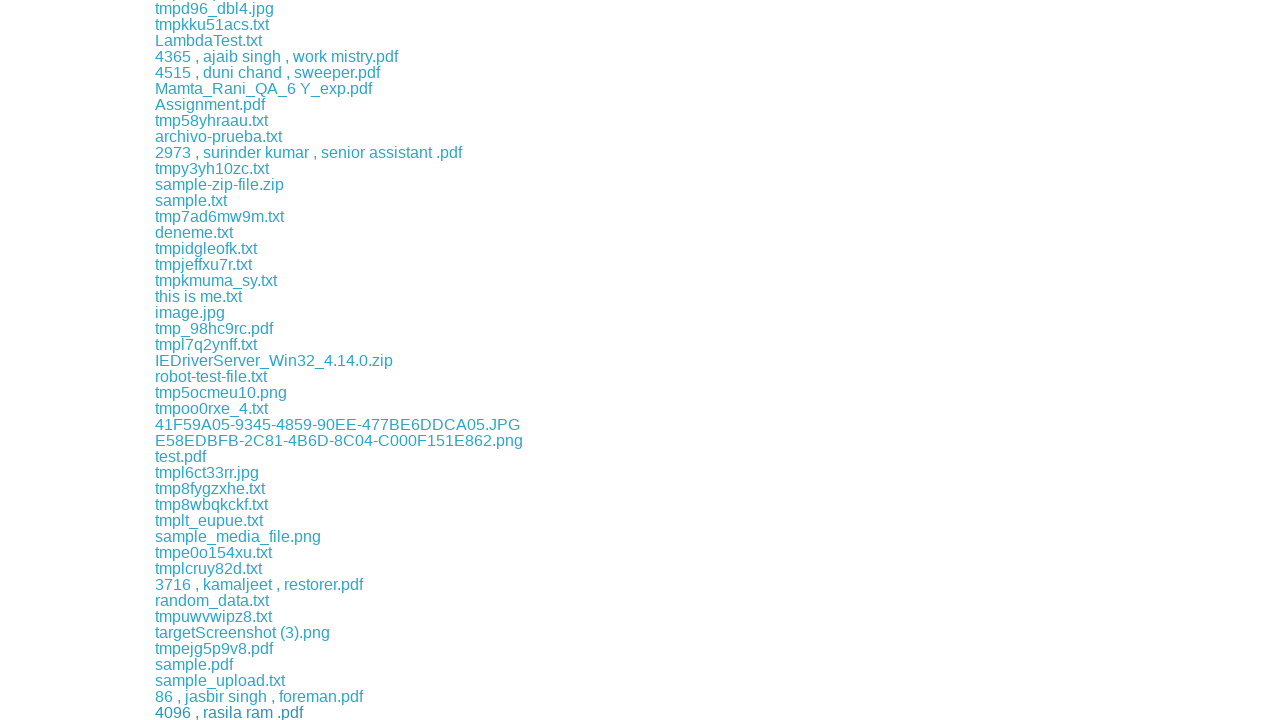

Clicked a download link
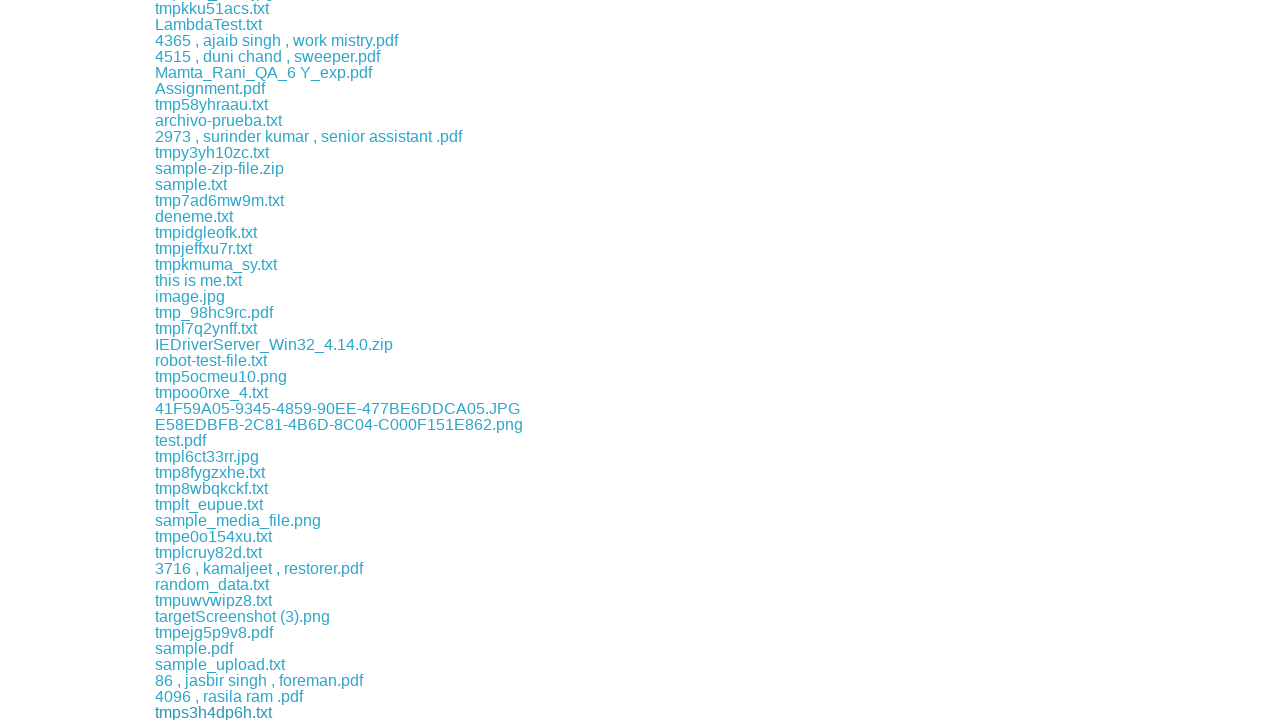

Waited 1 second between downloads
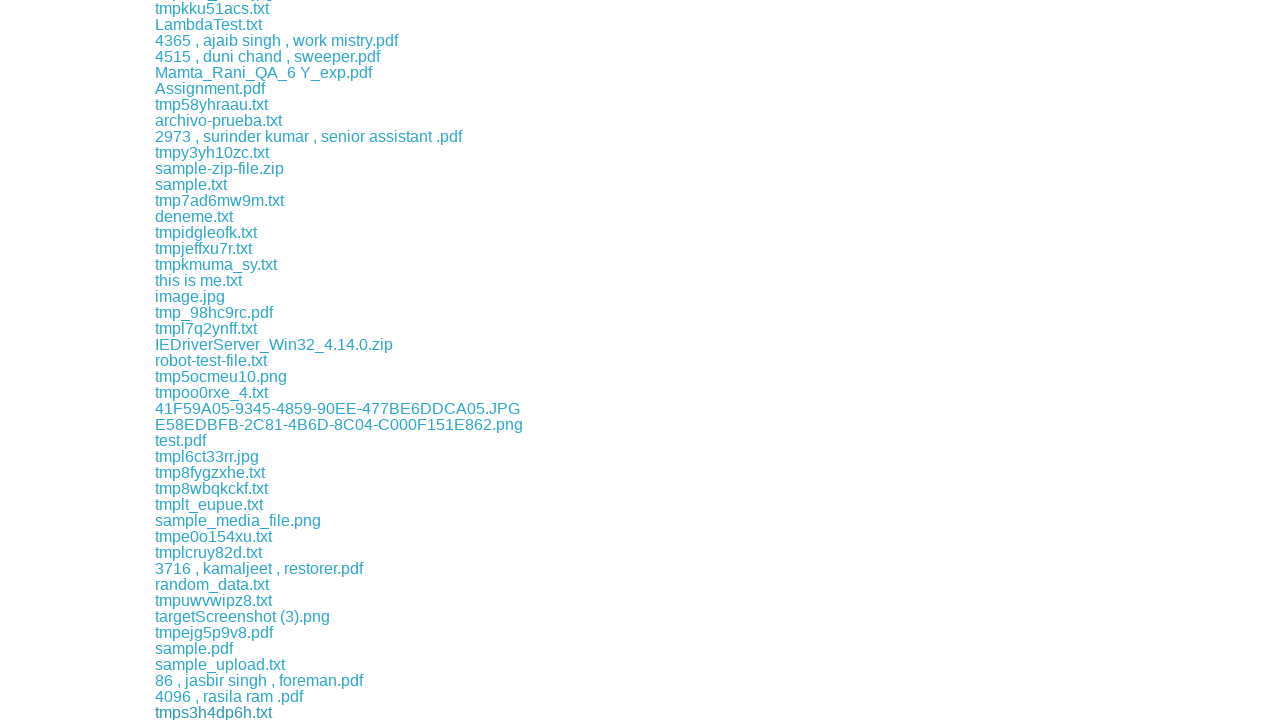

Clicked a download link
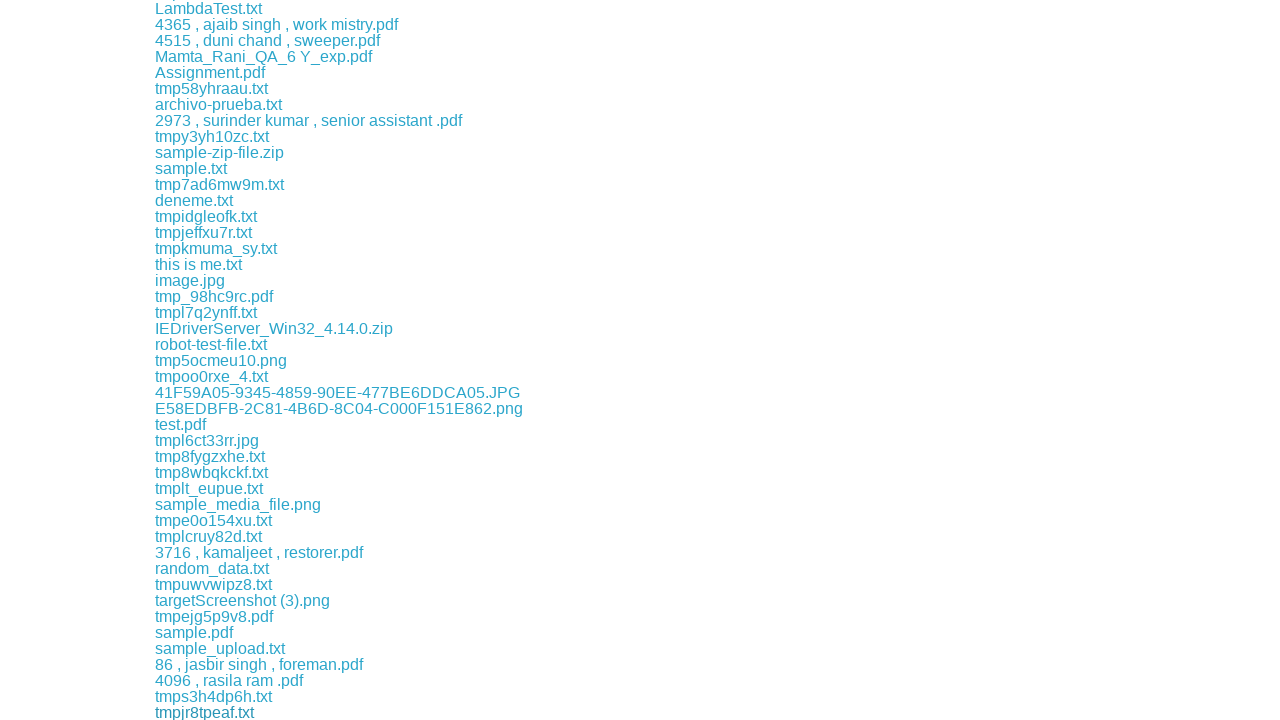

Waited 1 second between downloads
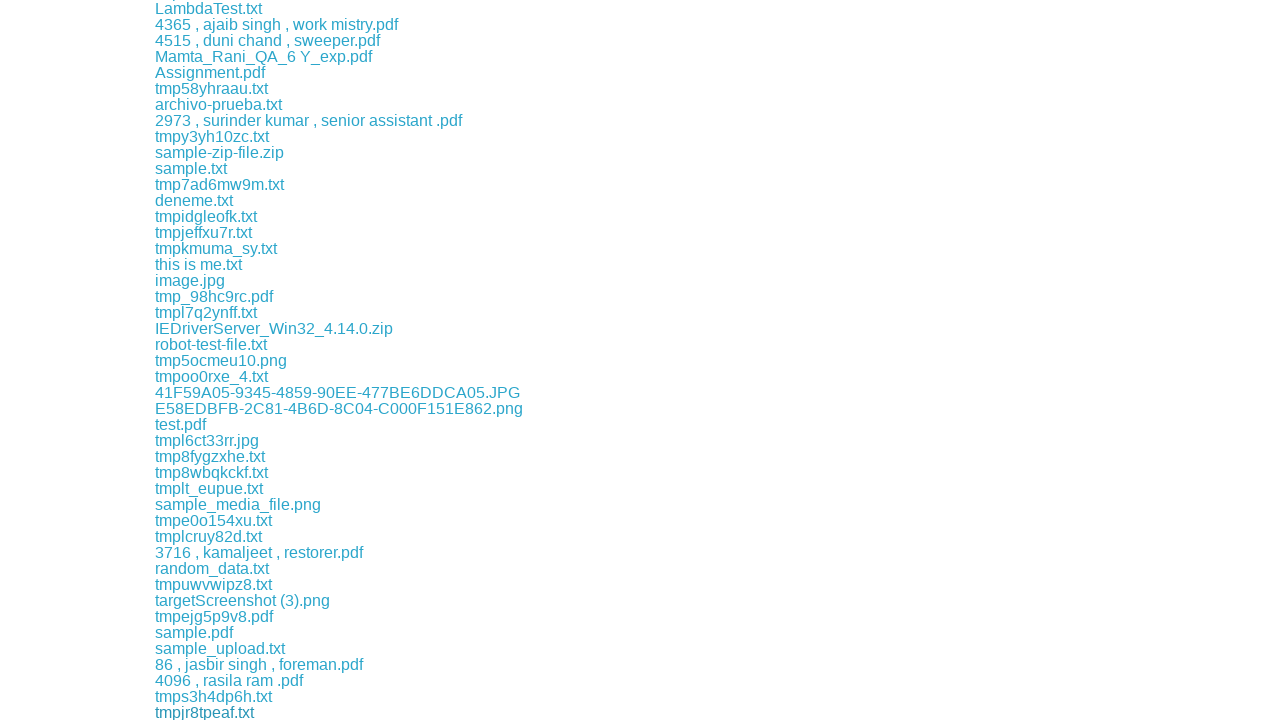

Clicked a download link
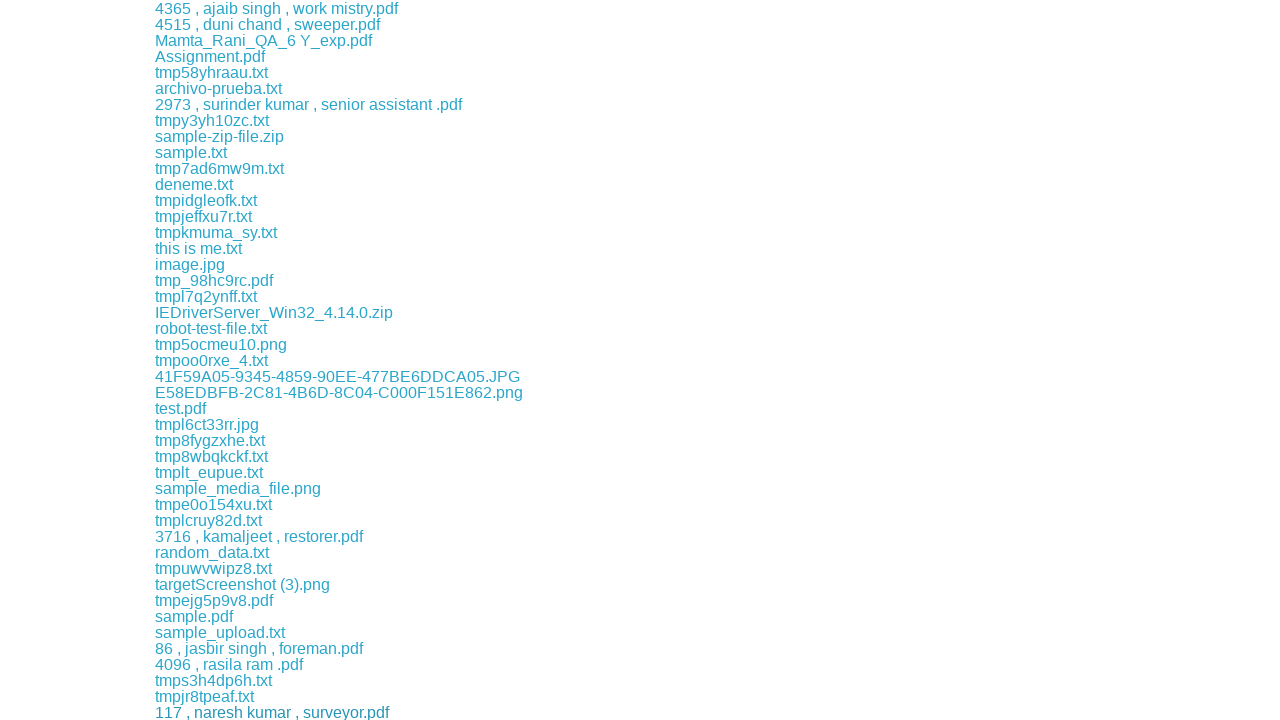

Waited 1 second between downloads
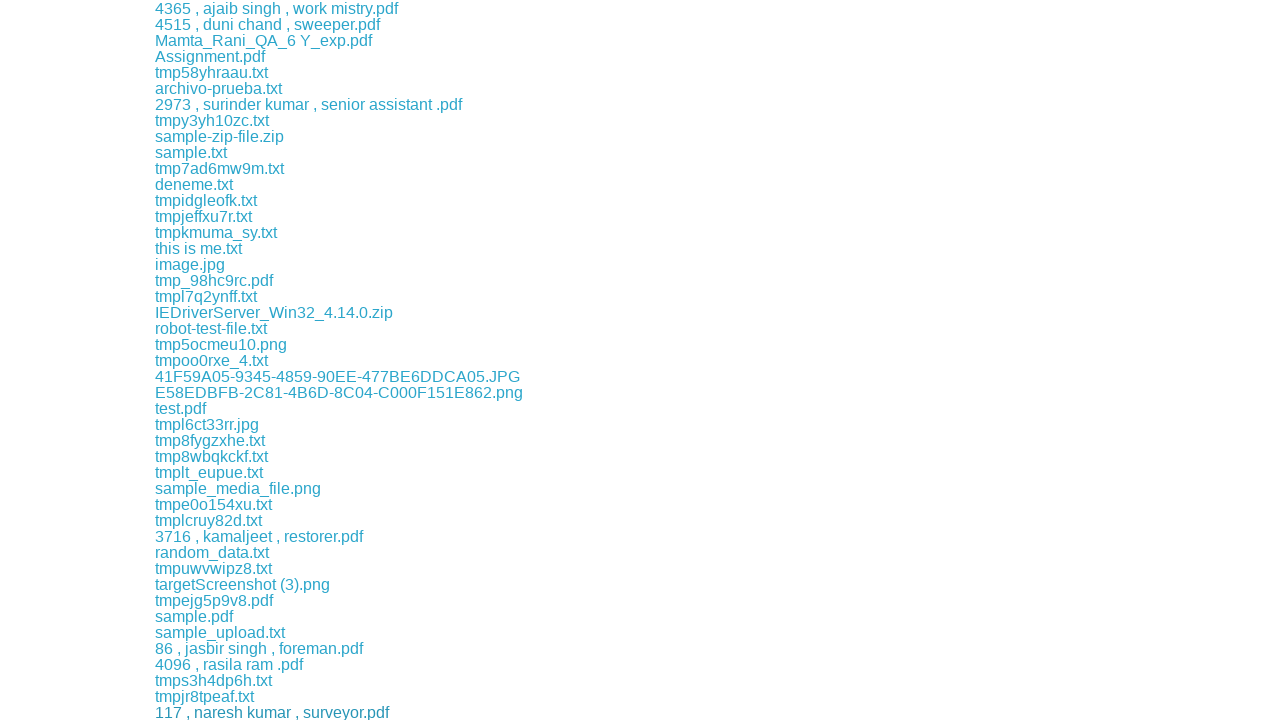

Clicked a download link
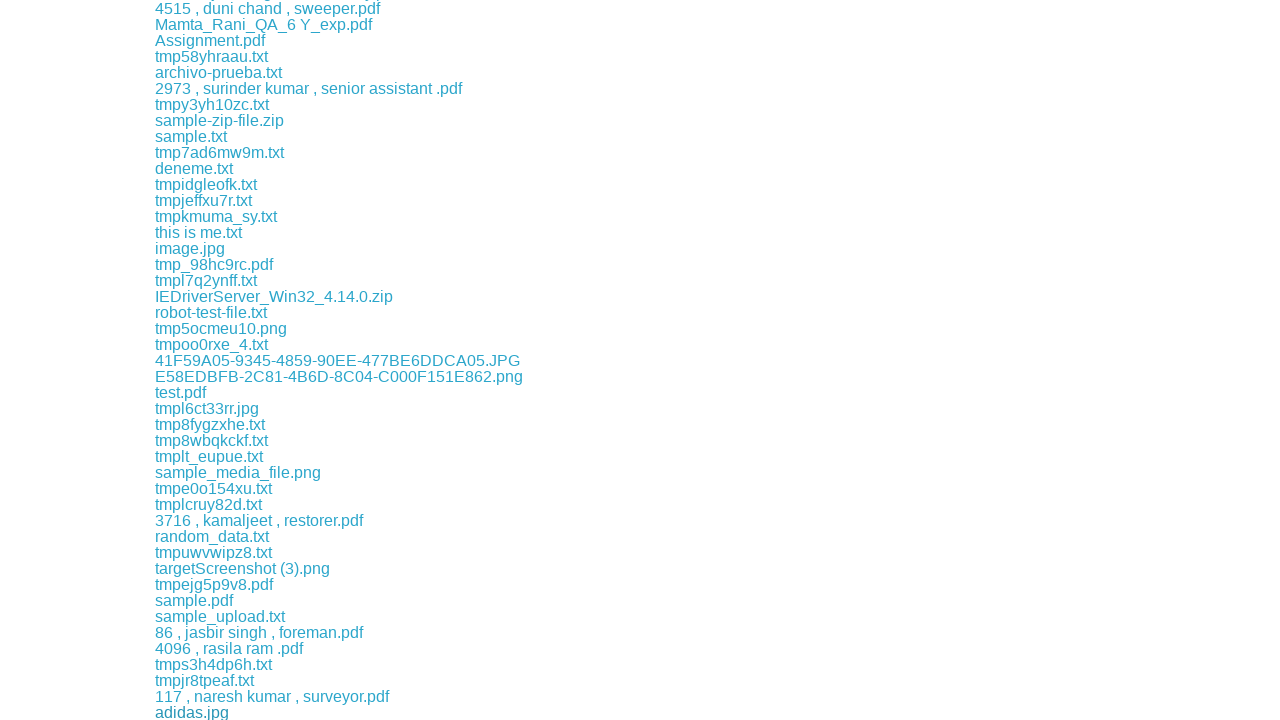

Waited 1 second between downloads
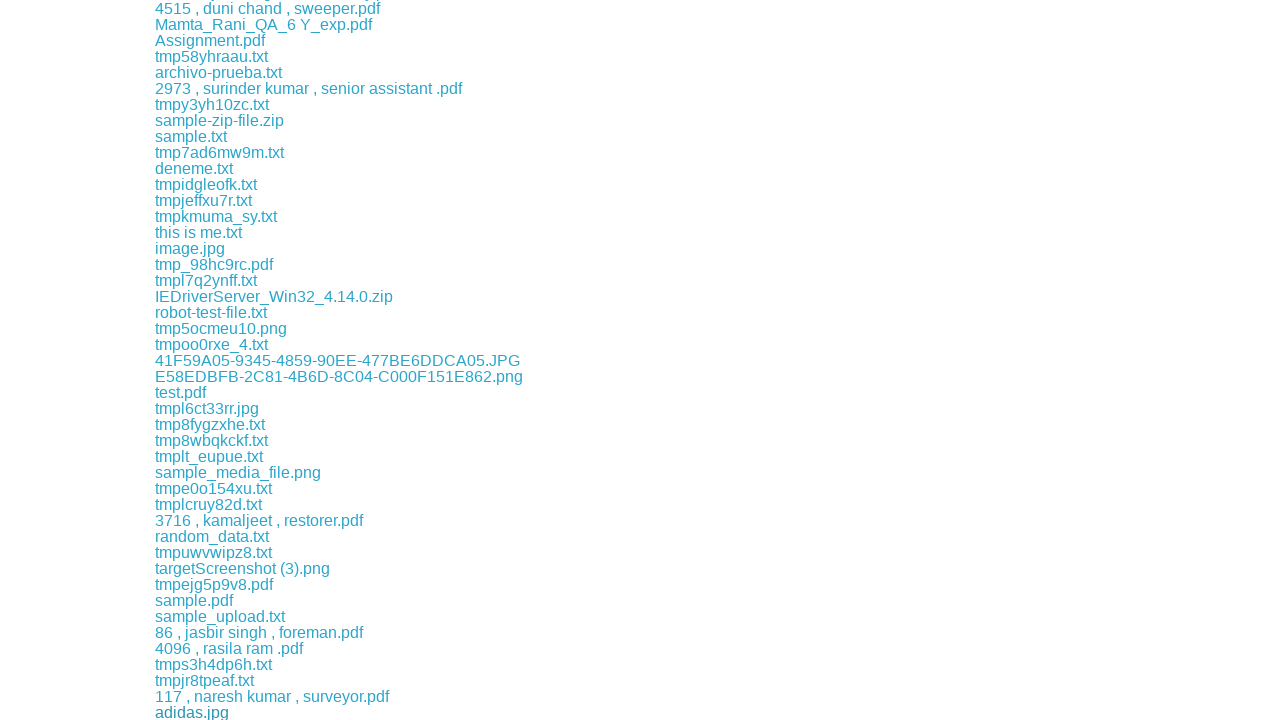

Clicked a download link
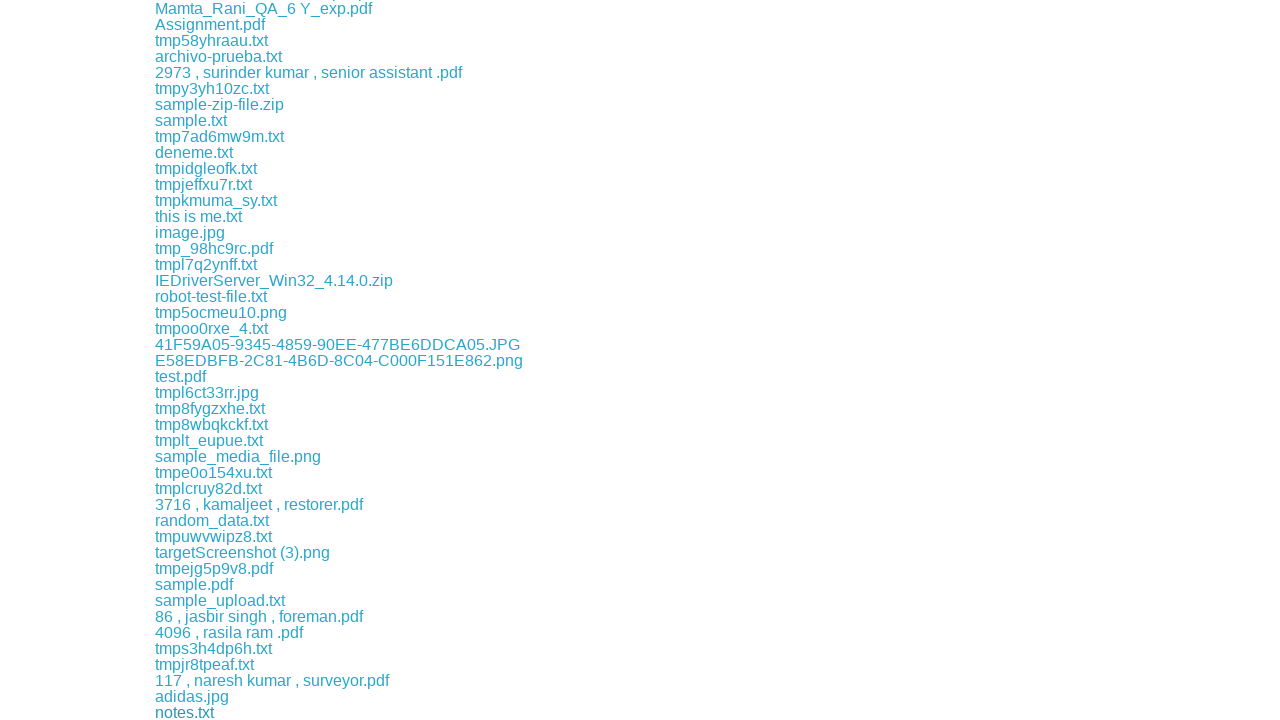

Waited 1 second between downloads
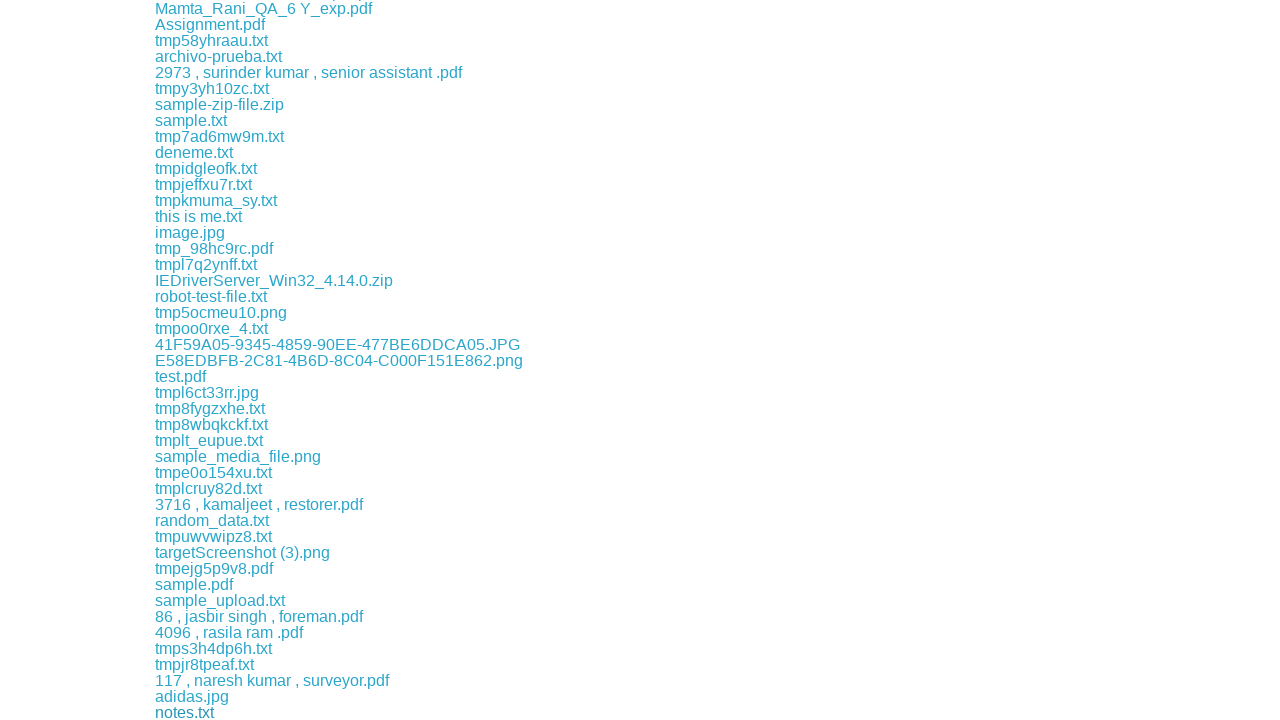

Clicked a download link
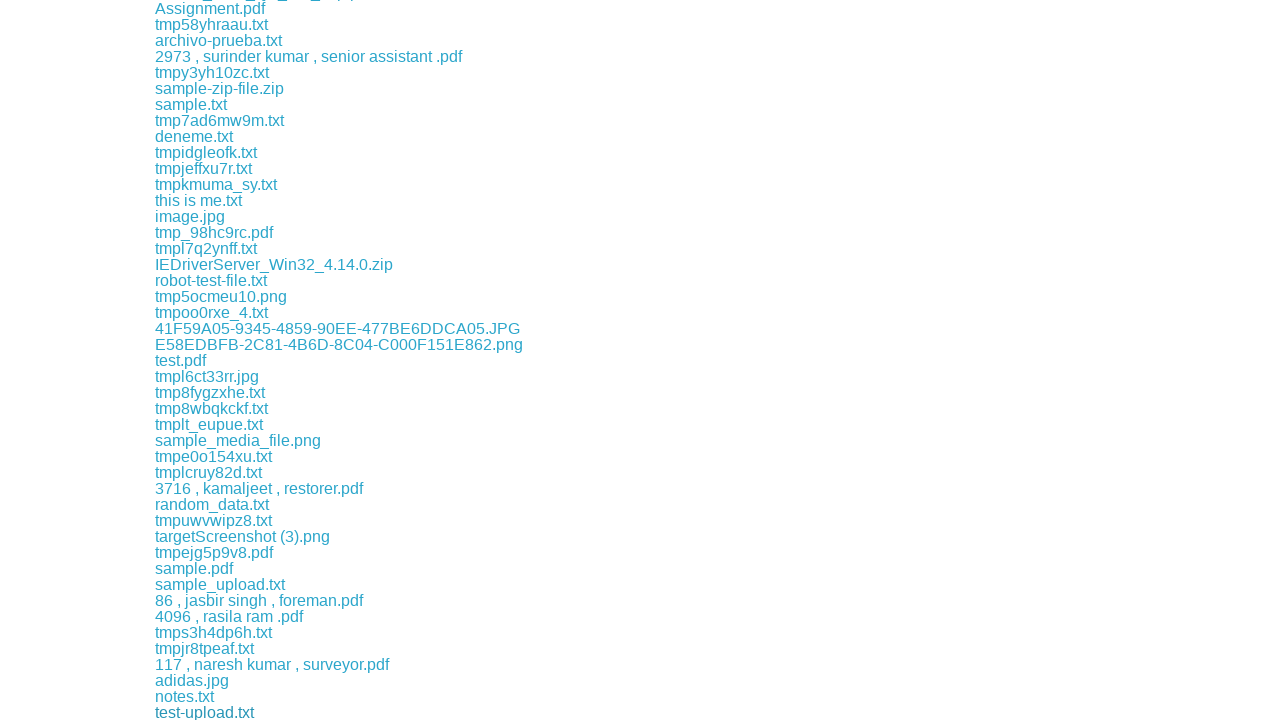

Waited 1 second between downloads
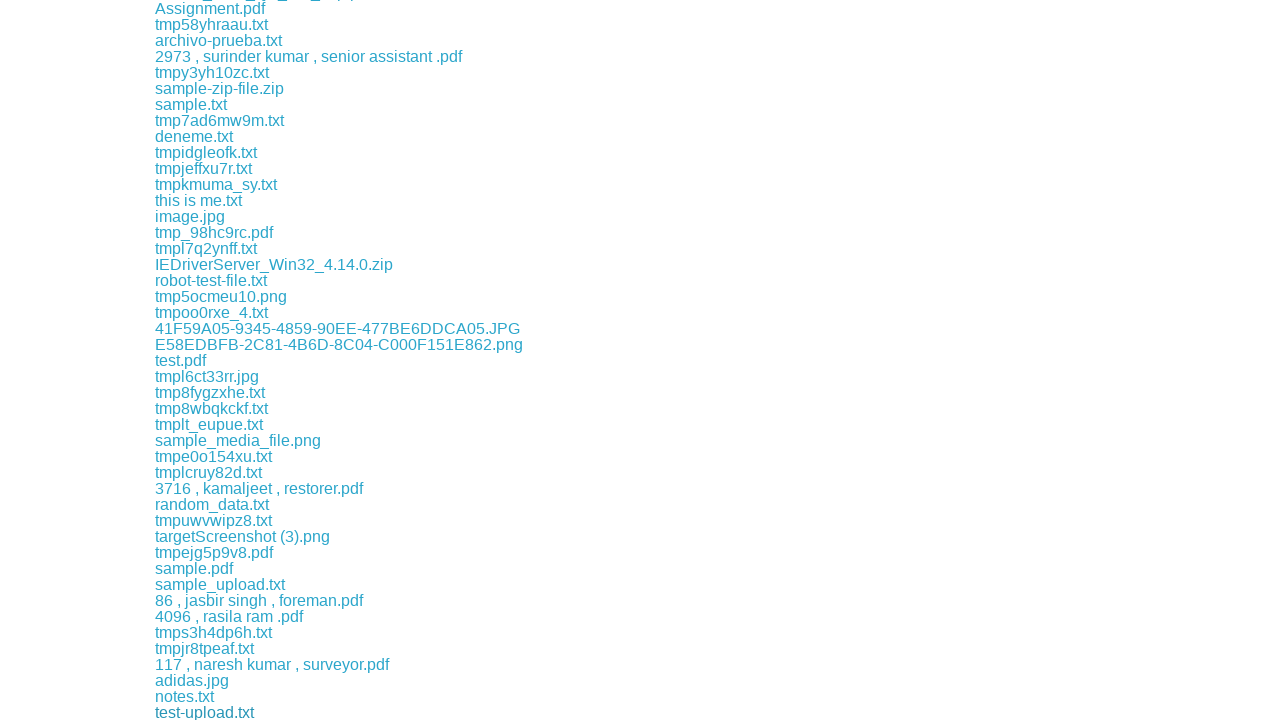

Clicked a download link
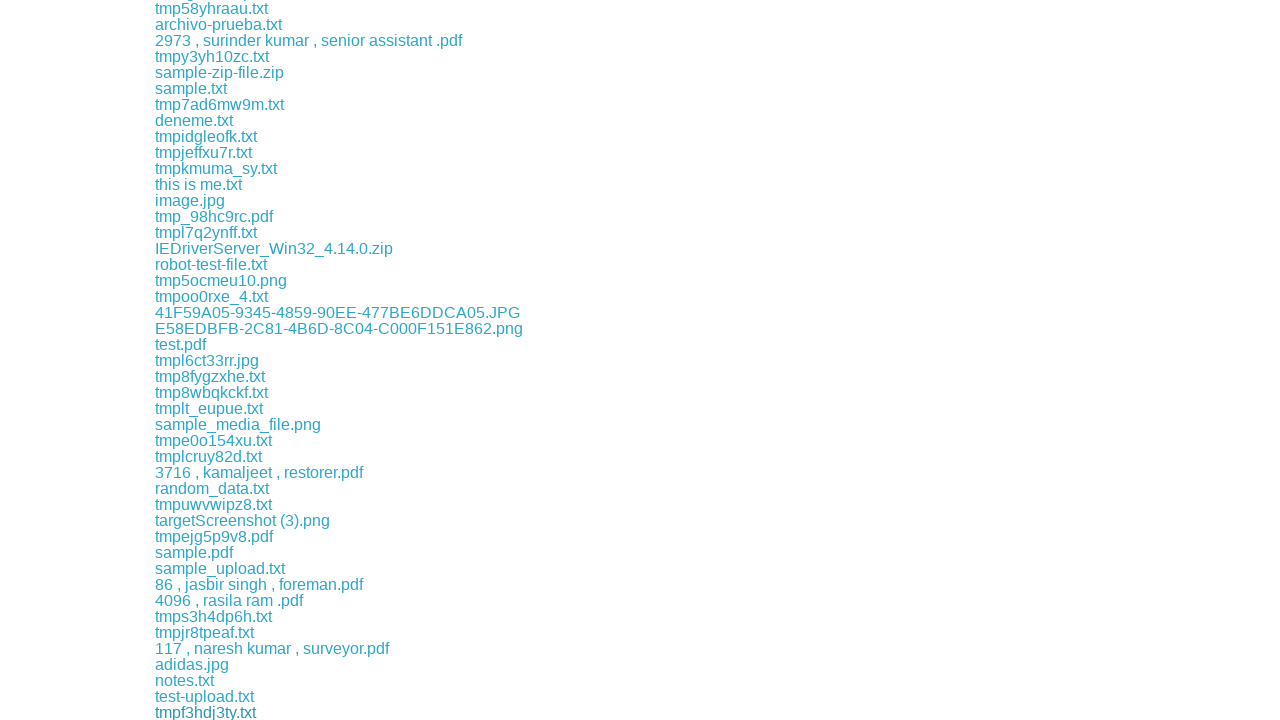

Waited 1 second between downloads
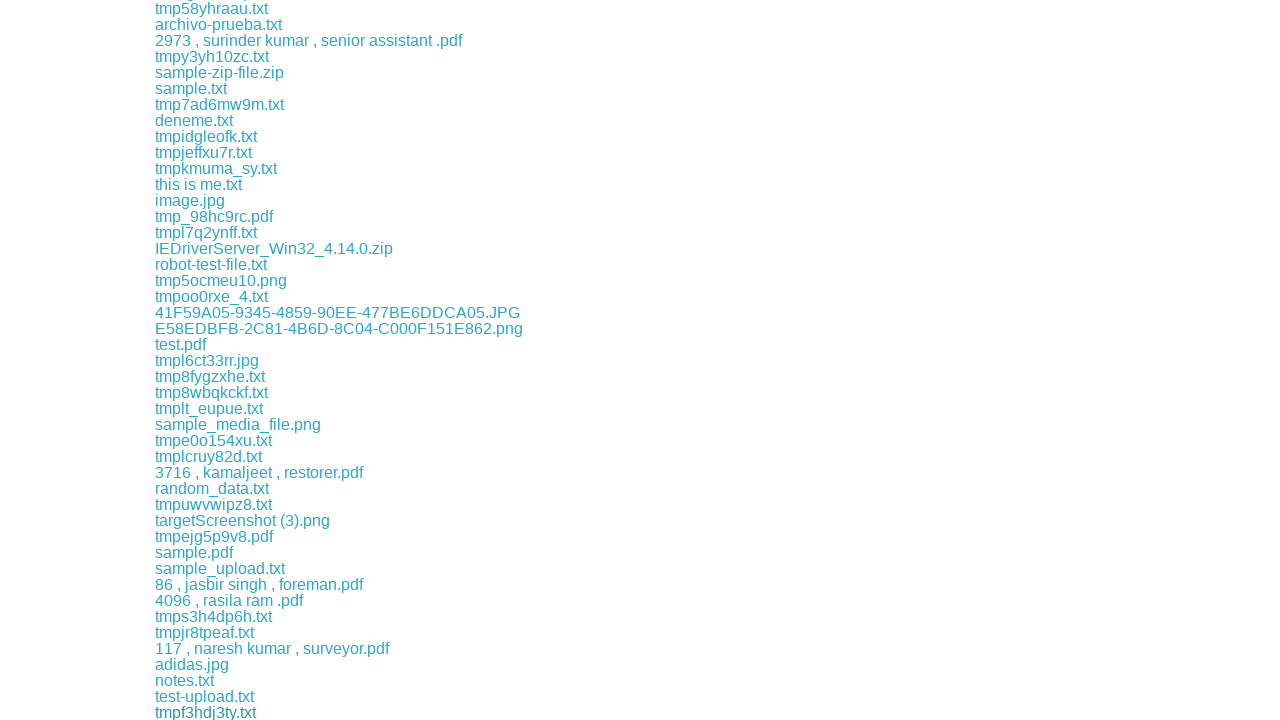

Clicked a download link
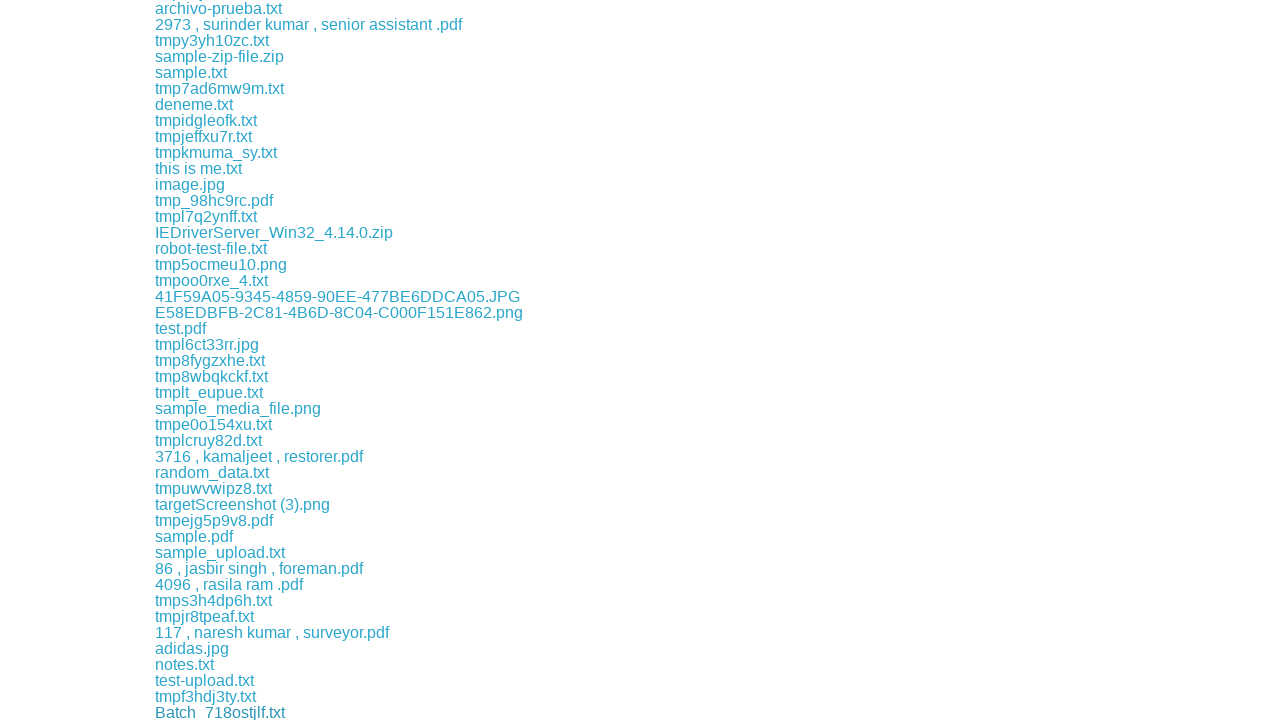

Waited 1 second between downloads
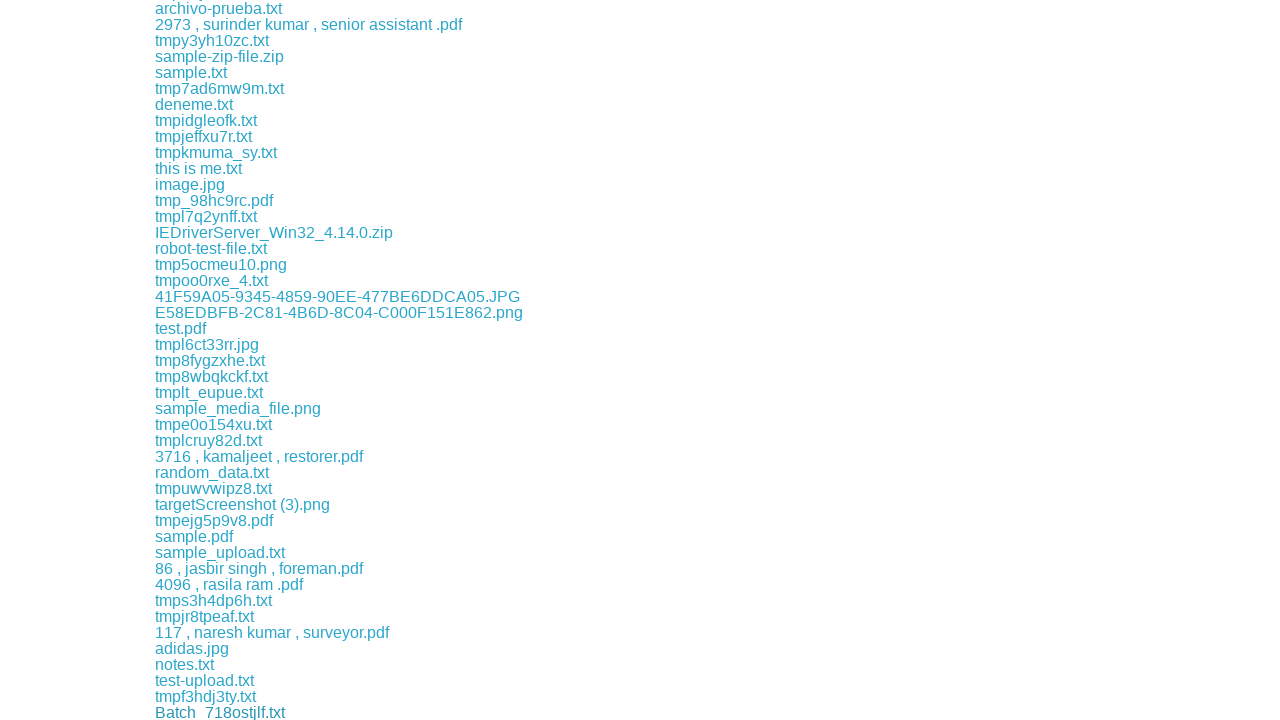

Clicked a download link
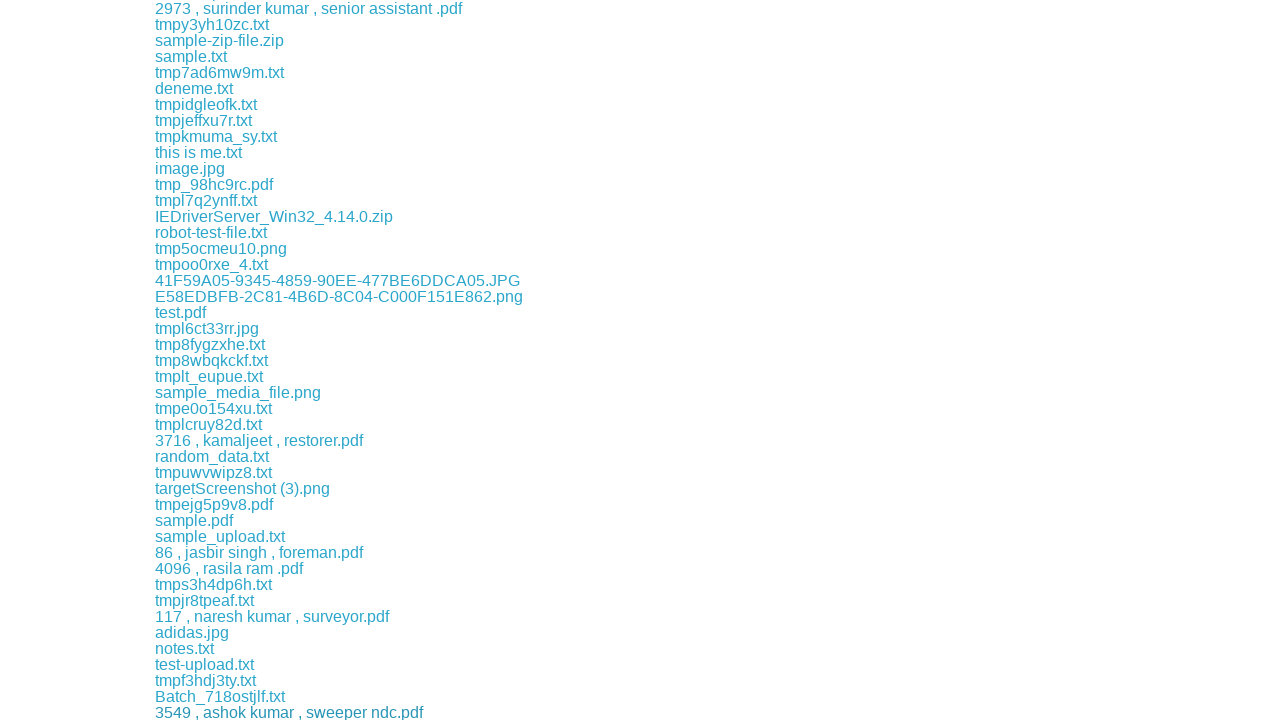

Waited 1 second between downloads
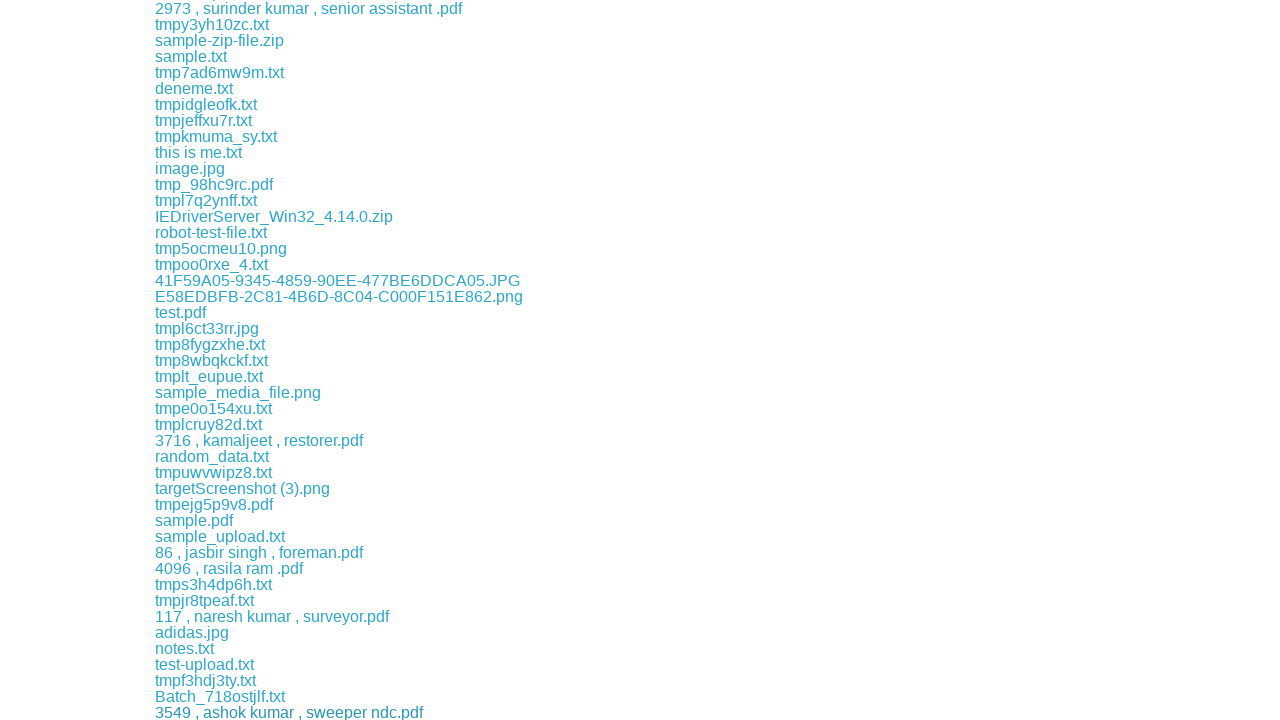

Clicked a download link
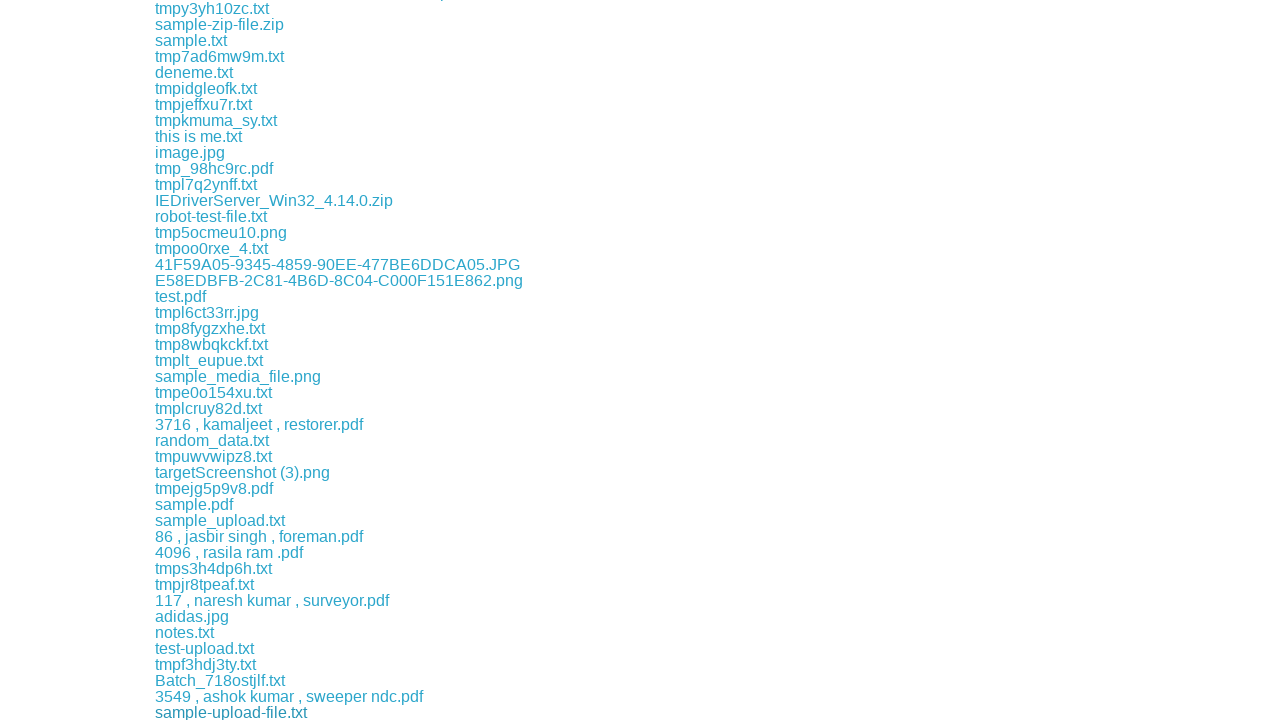

Waited 1 second between downloads
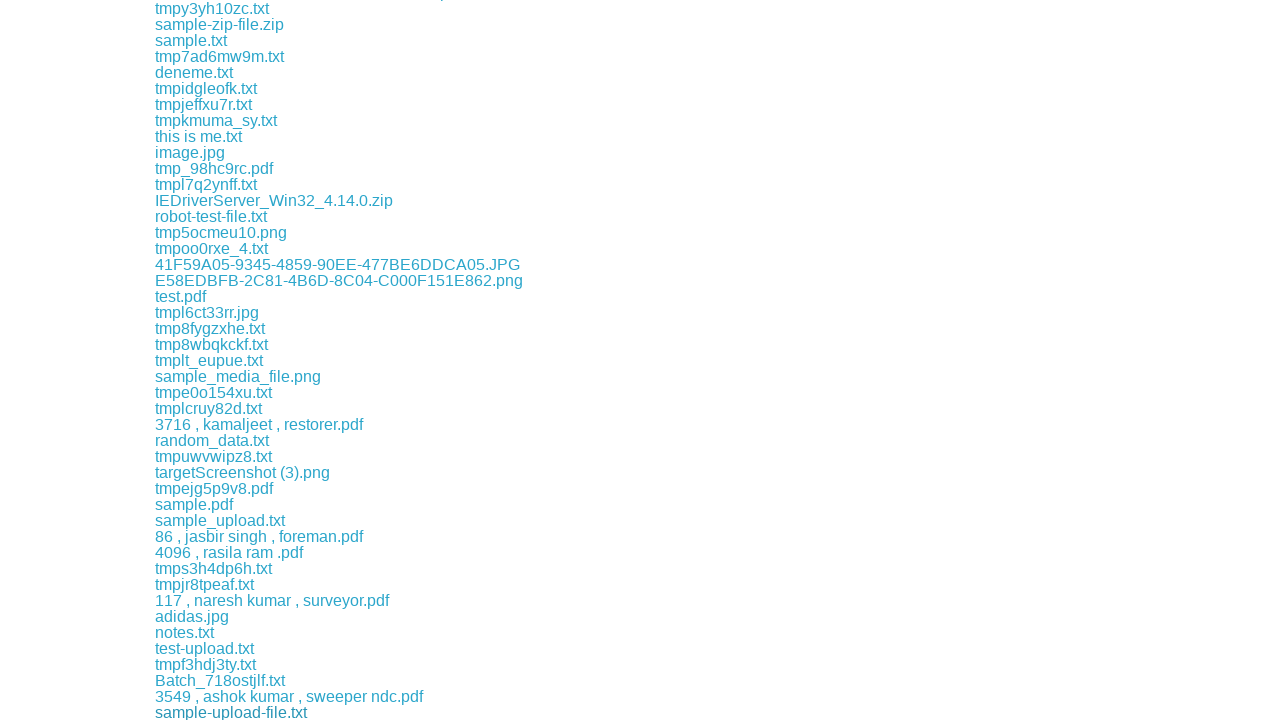

Clicked a download link
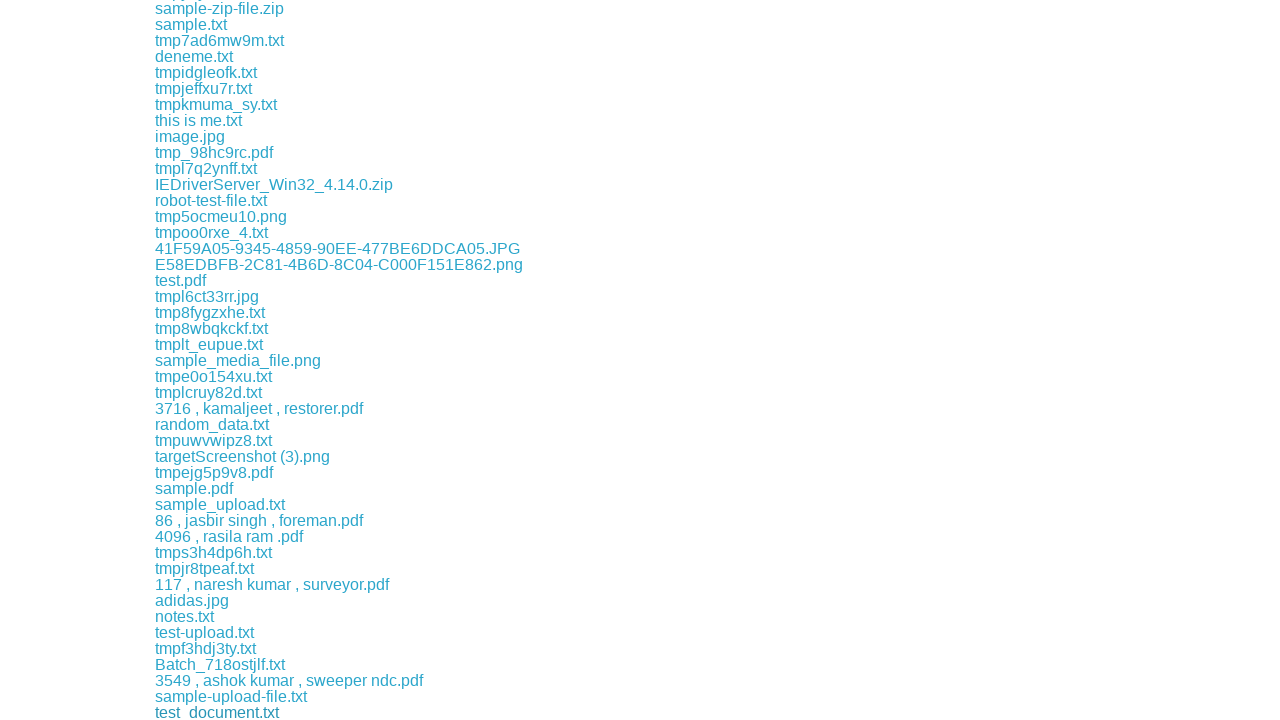

Waited 1 second between downloads
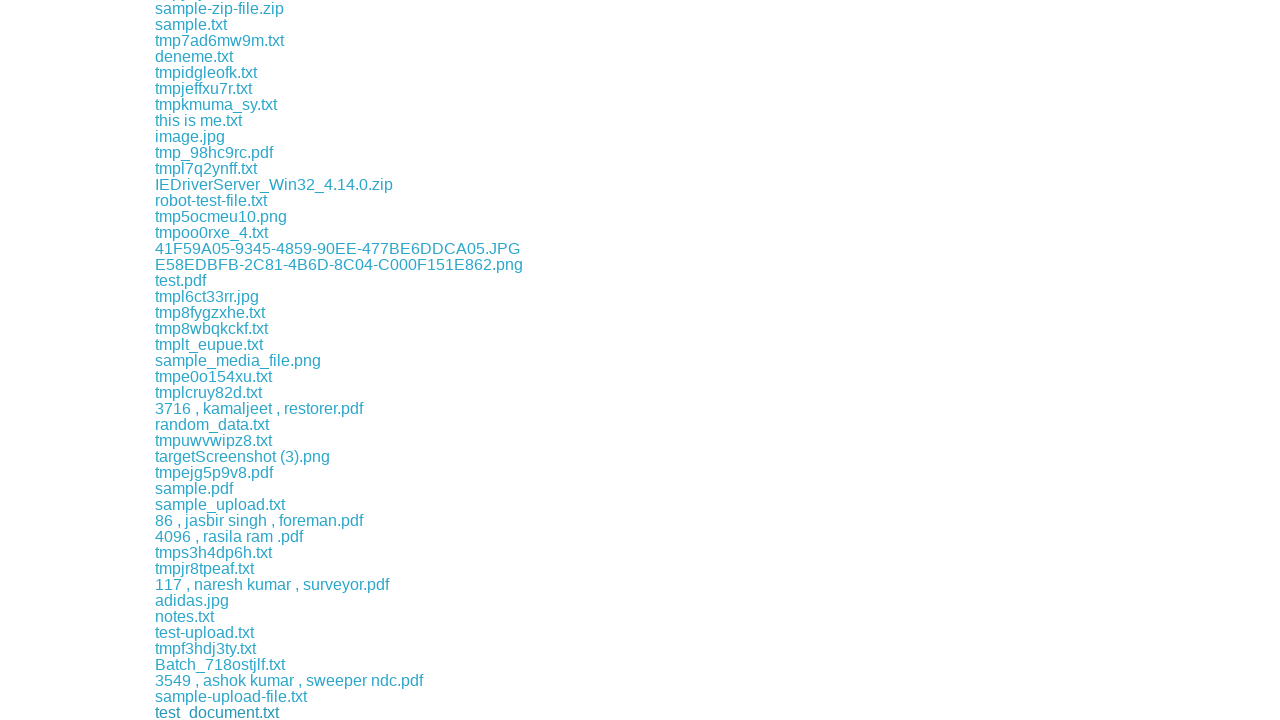

Clicked a download link
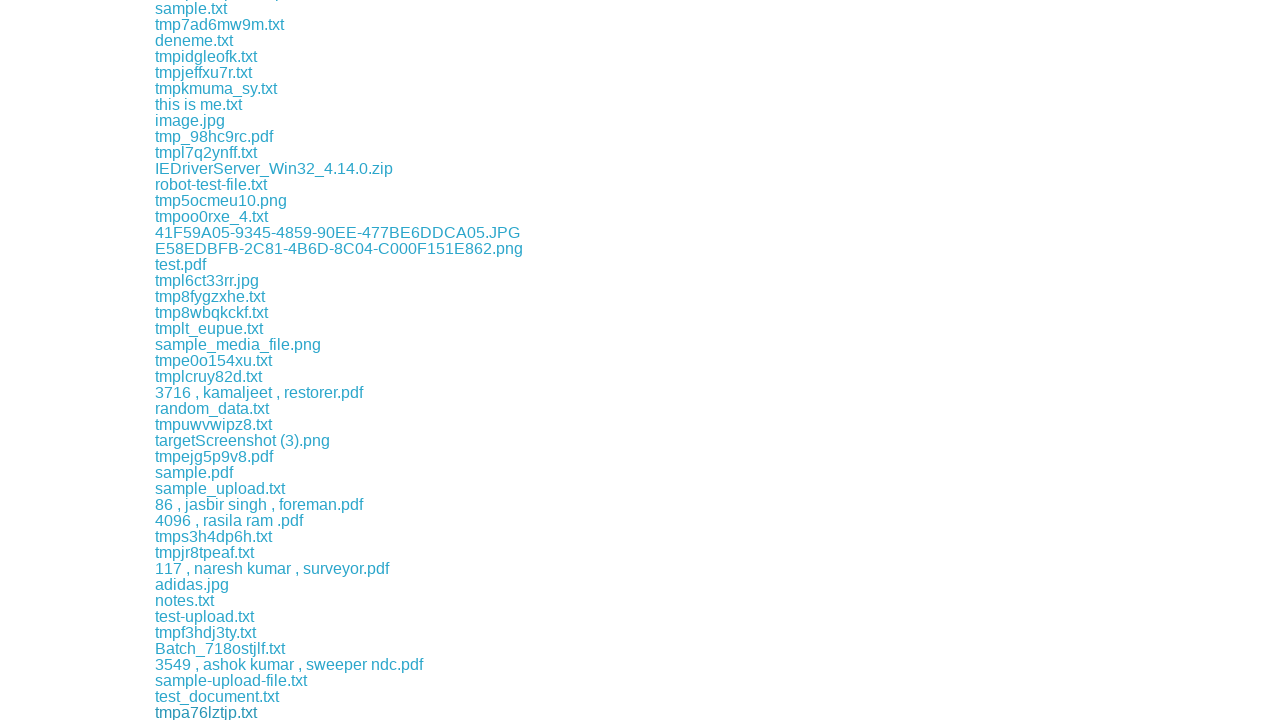

Waited 1 second between downloads
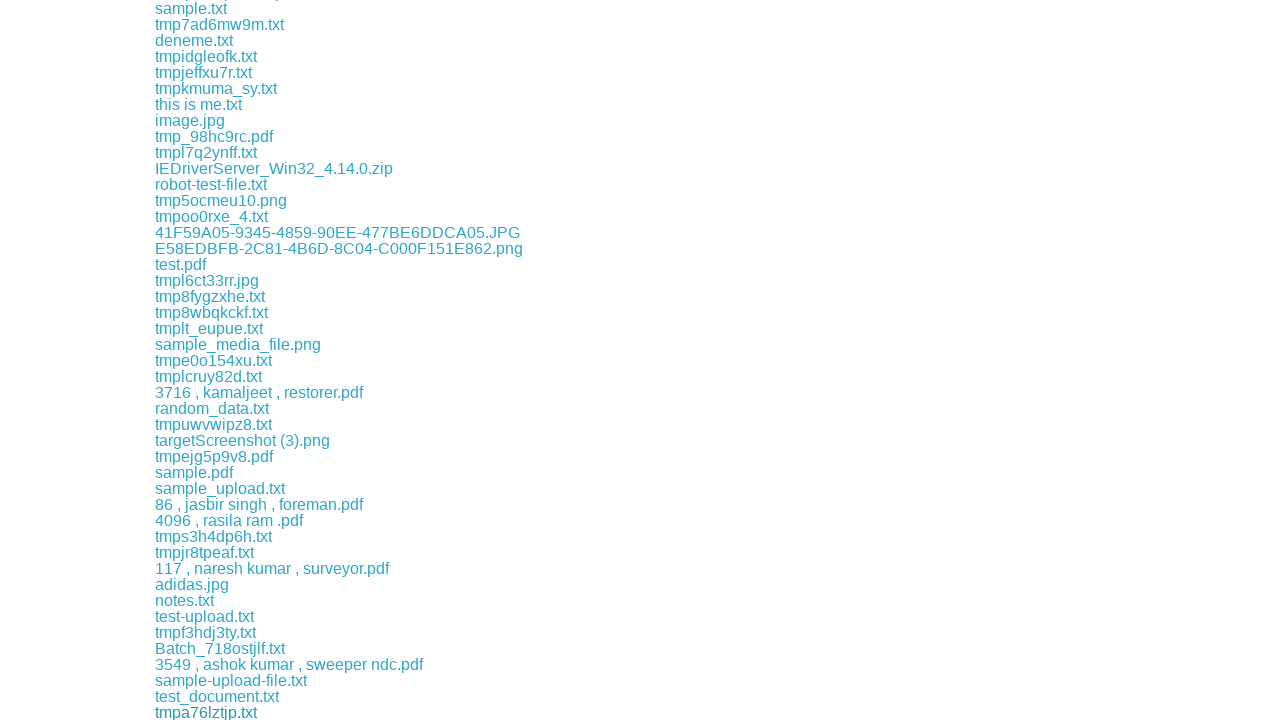

Clicked a download link
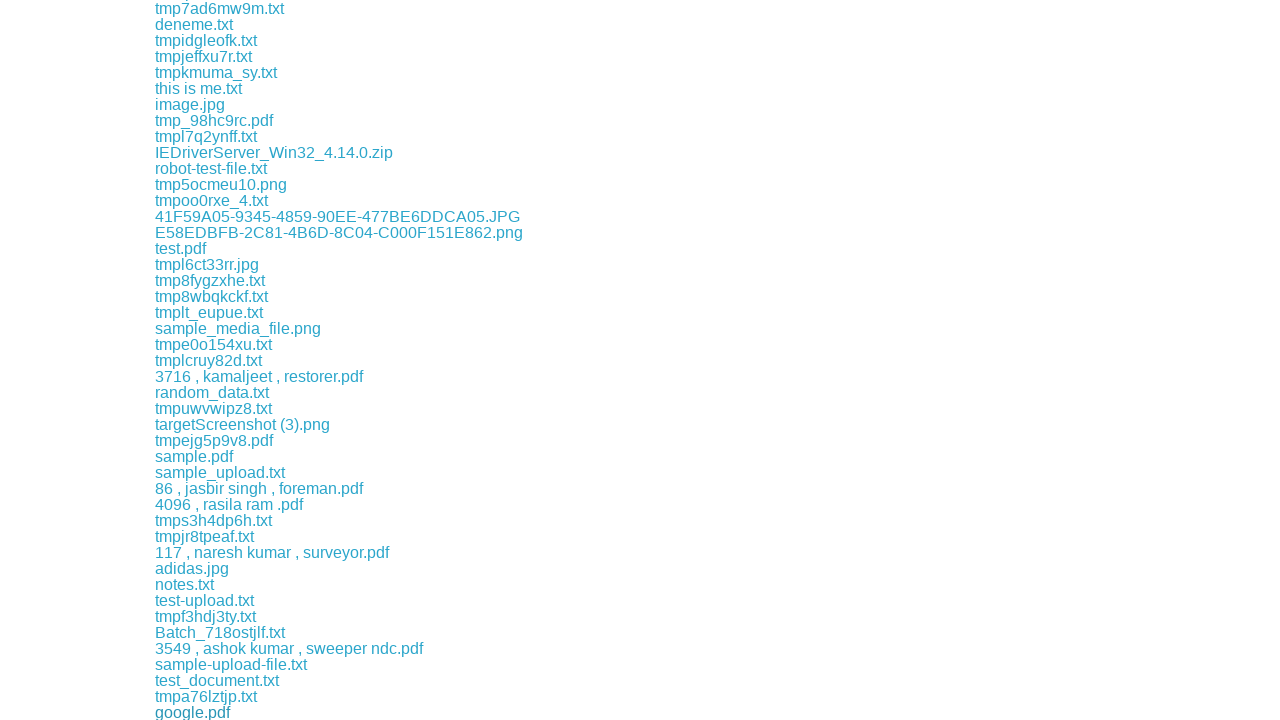

Waited 1 second between downloads
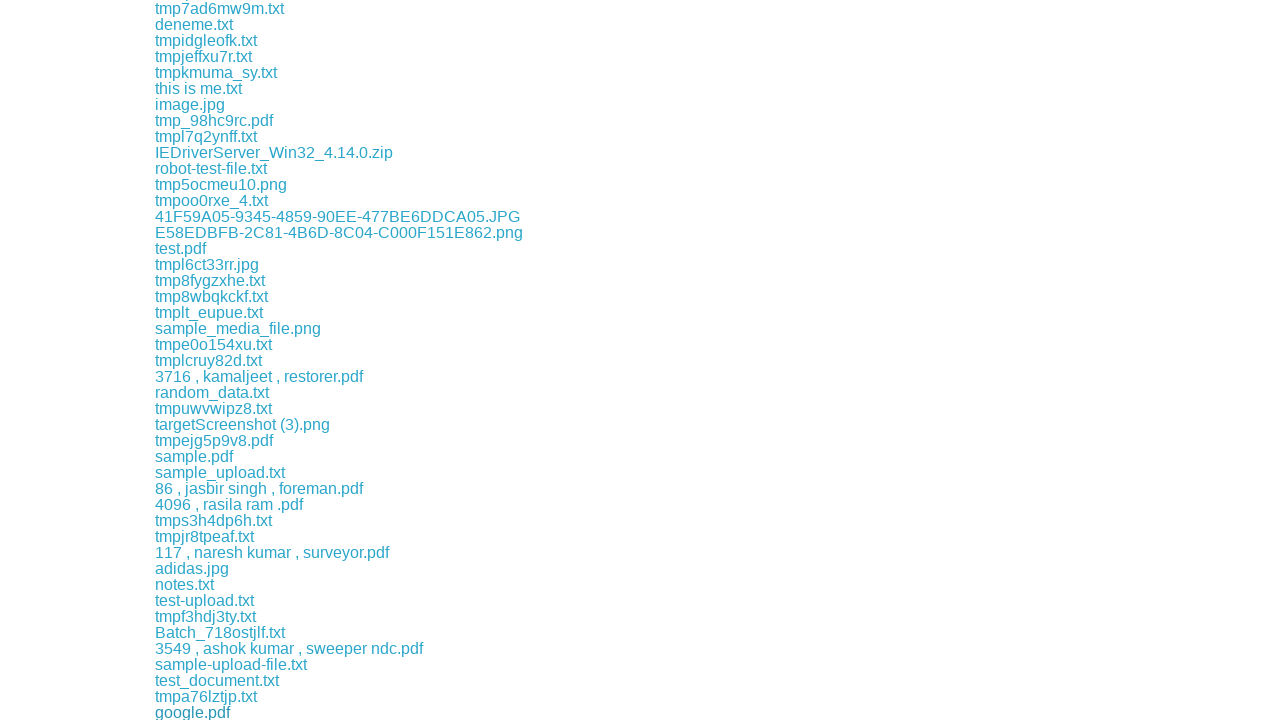

Clicked a download link
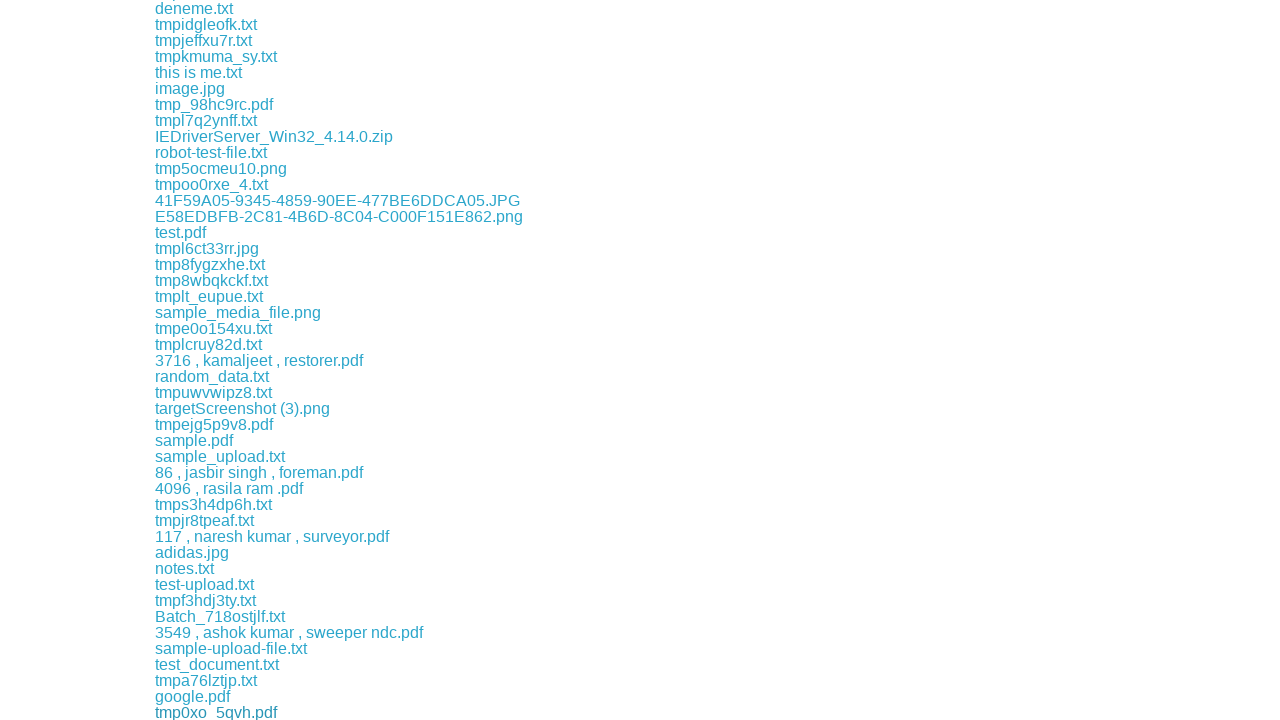

Waited 1 second between downloads
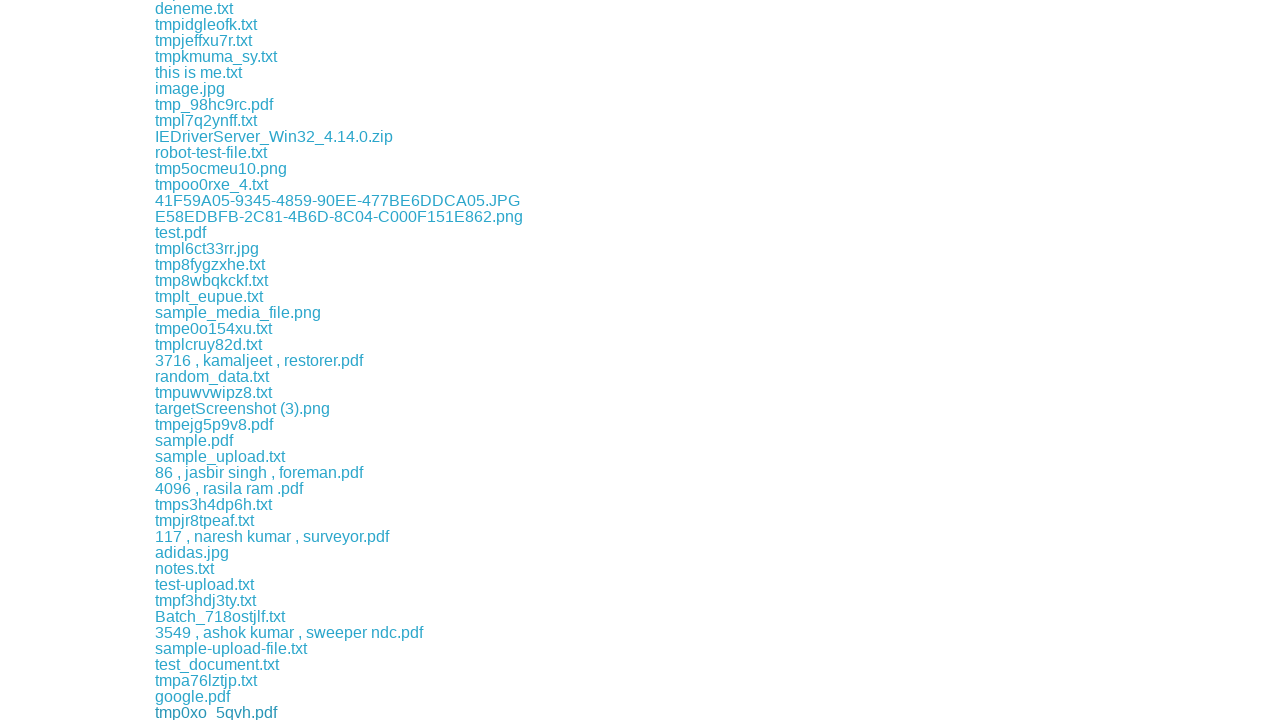

Clicked a download link
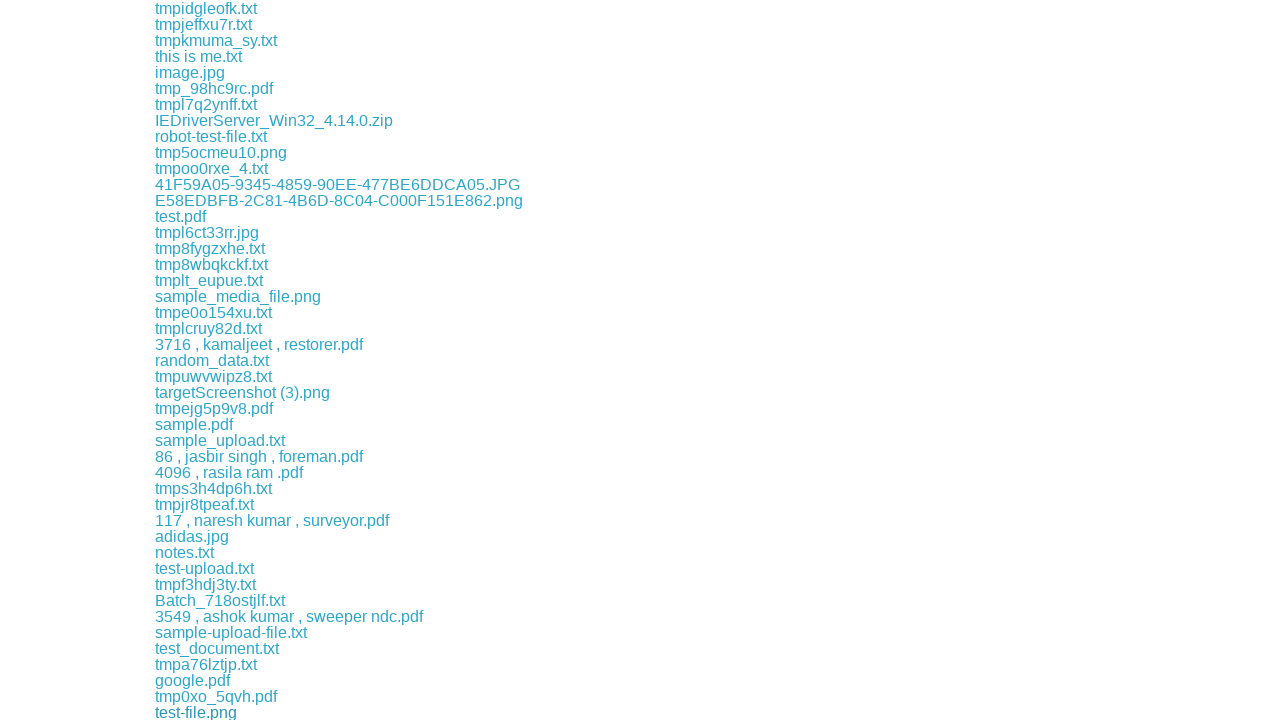

Waited 1 second between downloads
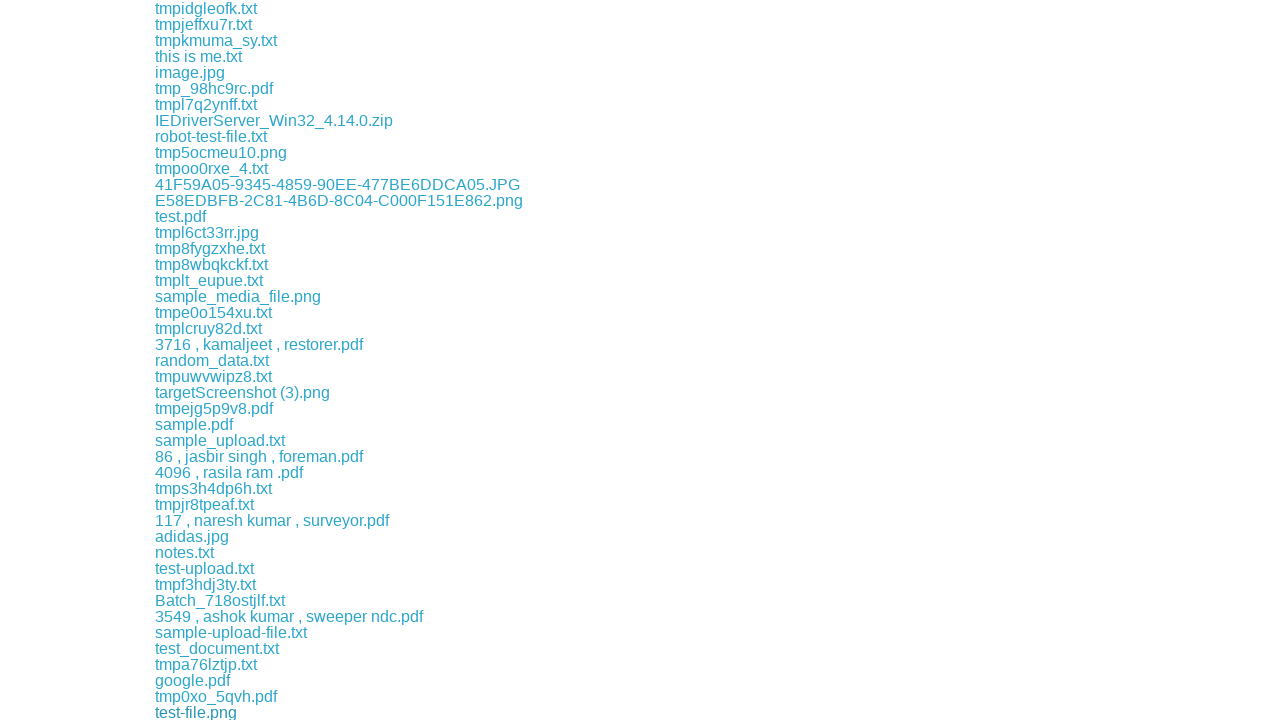

Clicked a download link
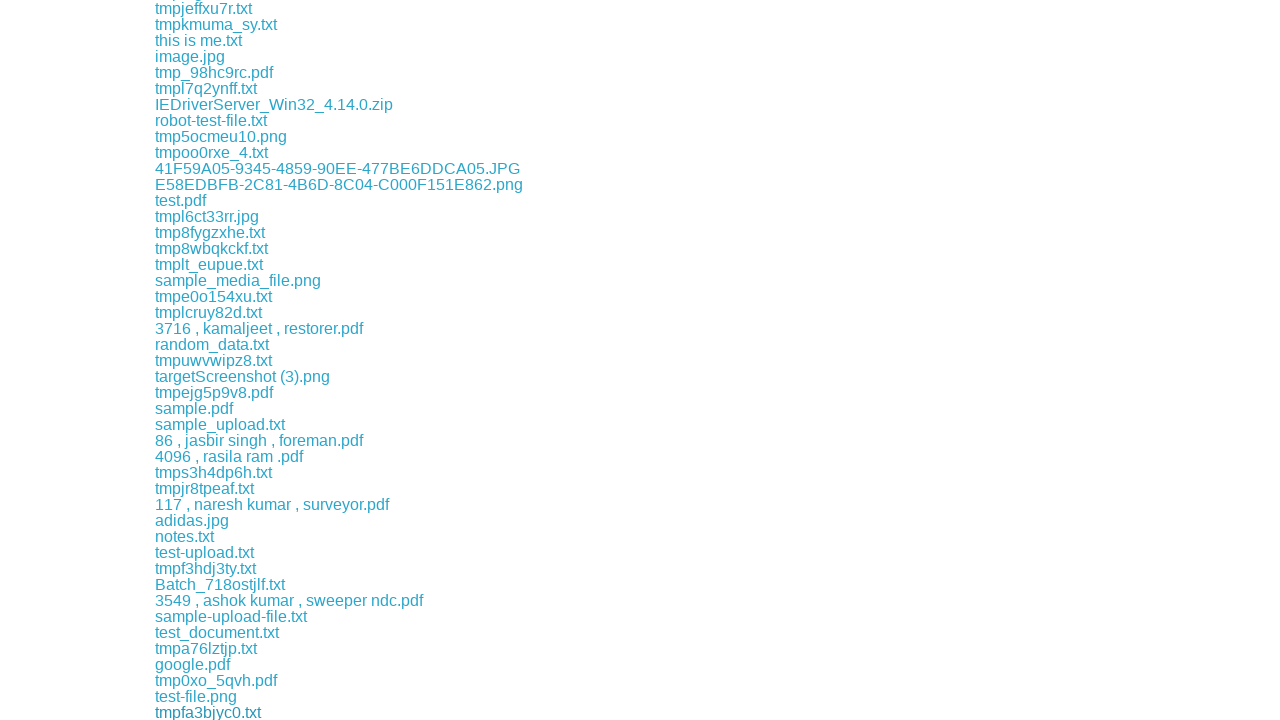

Waited 1 second between downloads
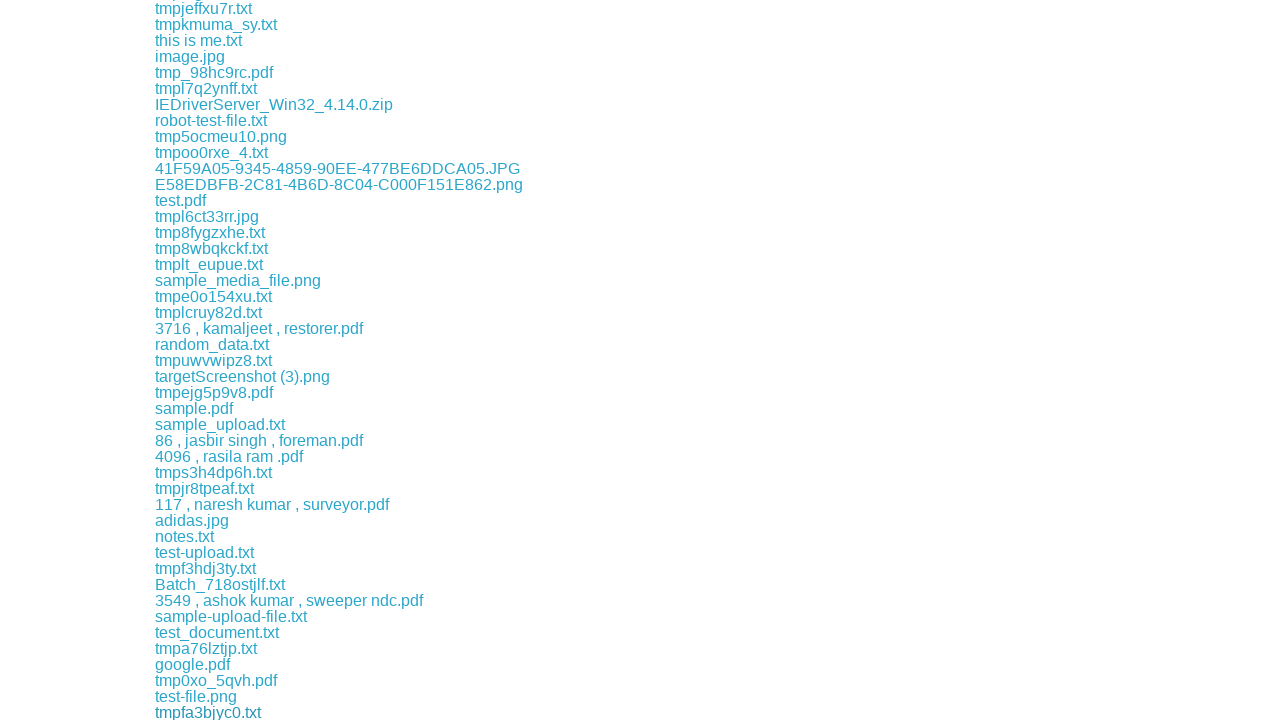

Clicked a download link
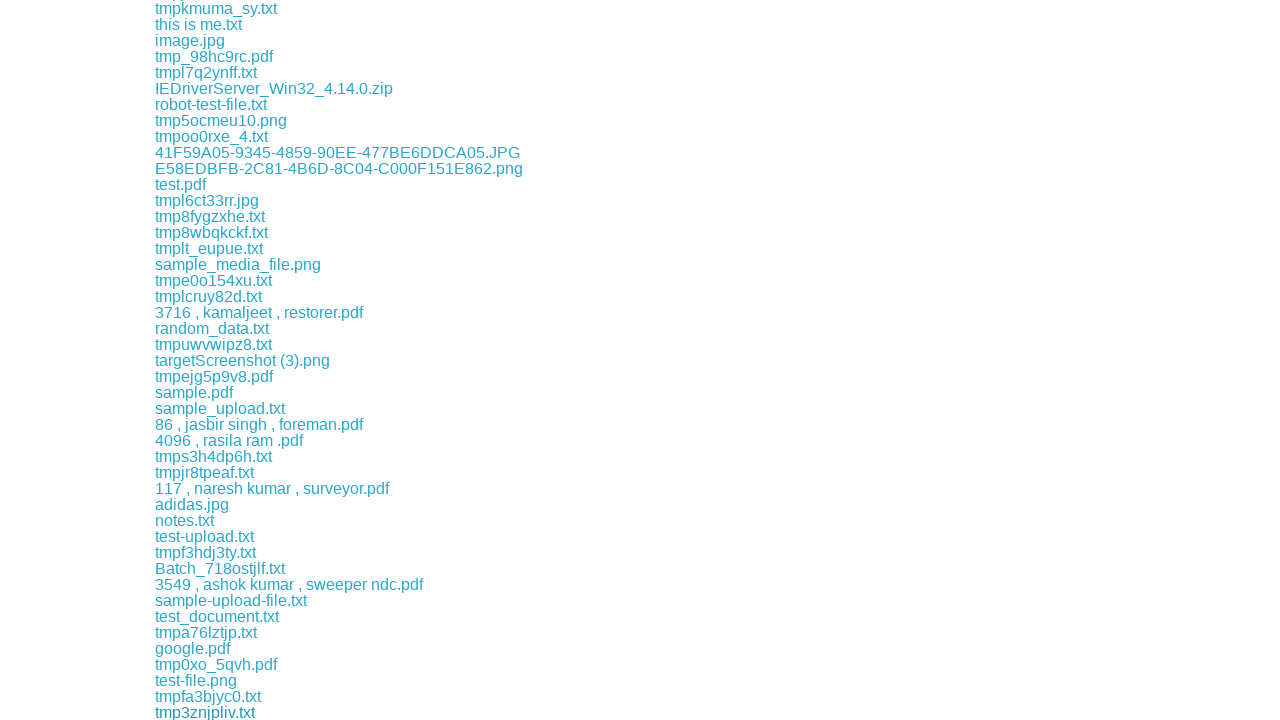

Waited 1 second between downloads
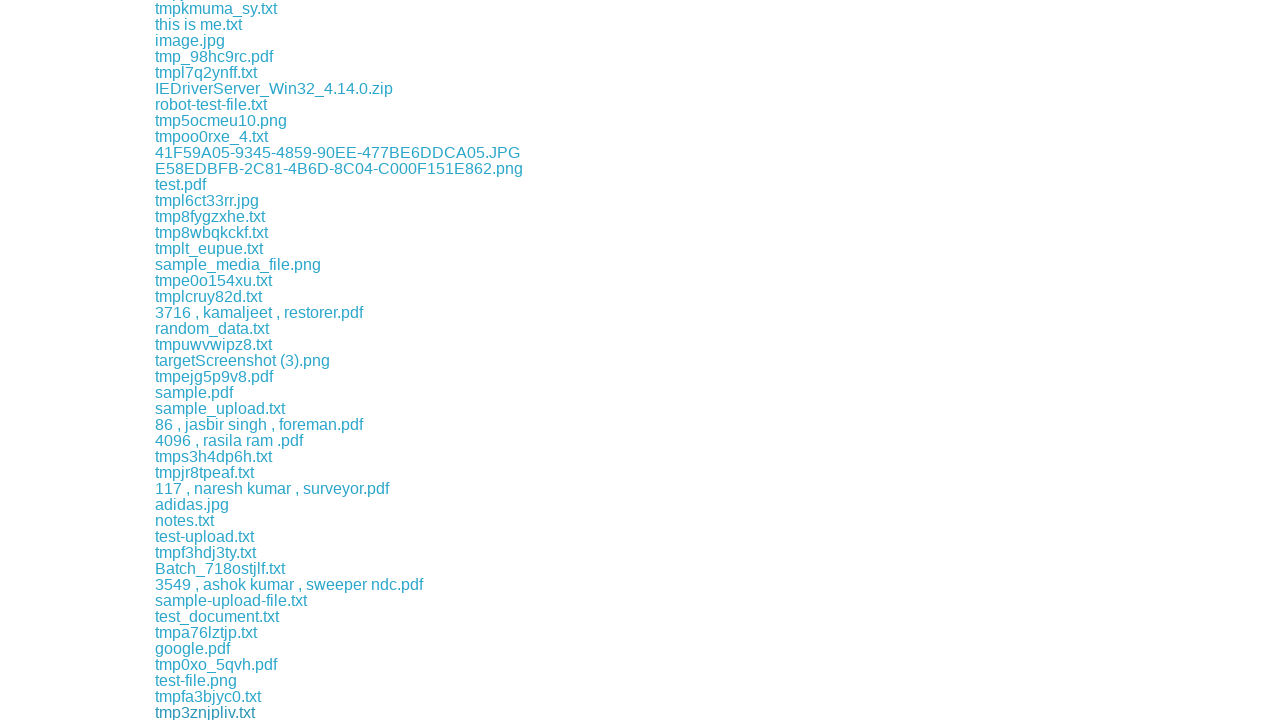

Clicked a download link
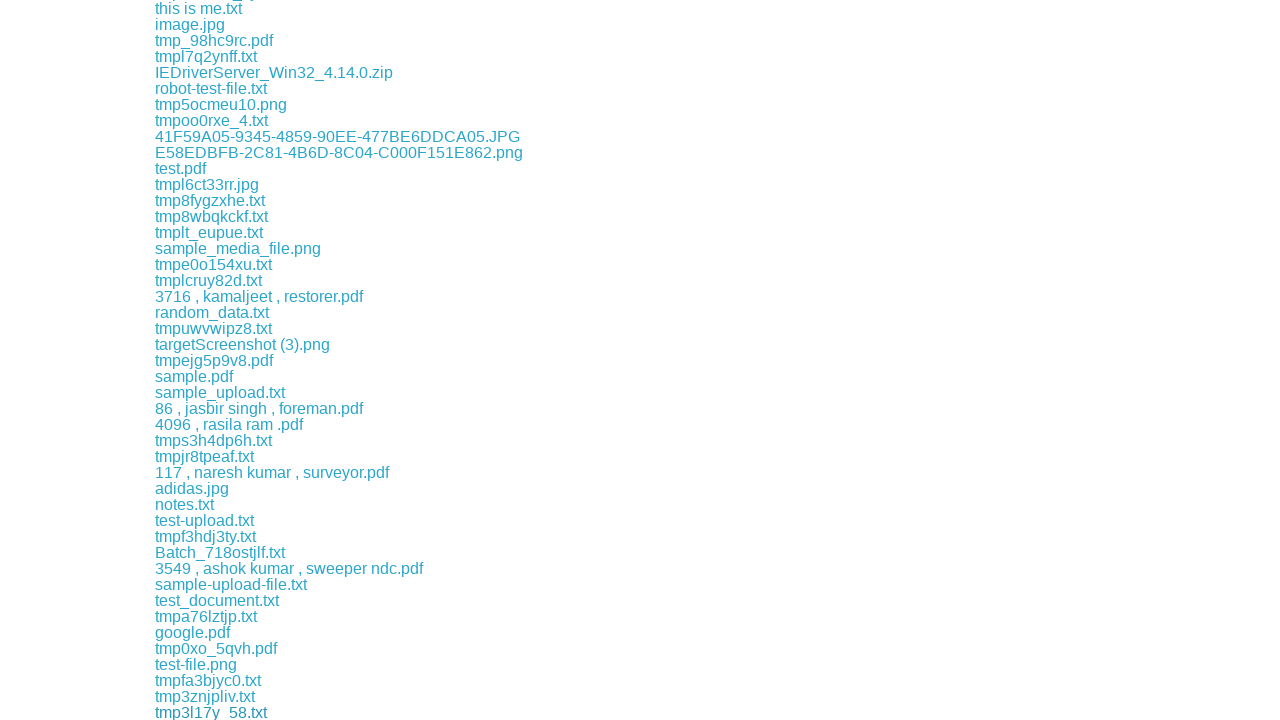

Waited 1 second between downloads
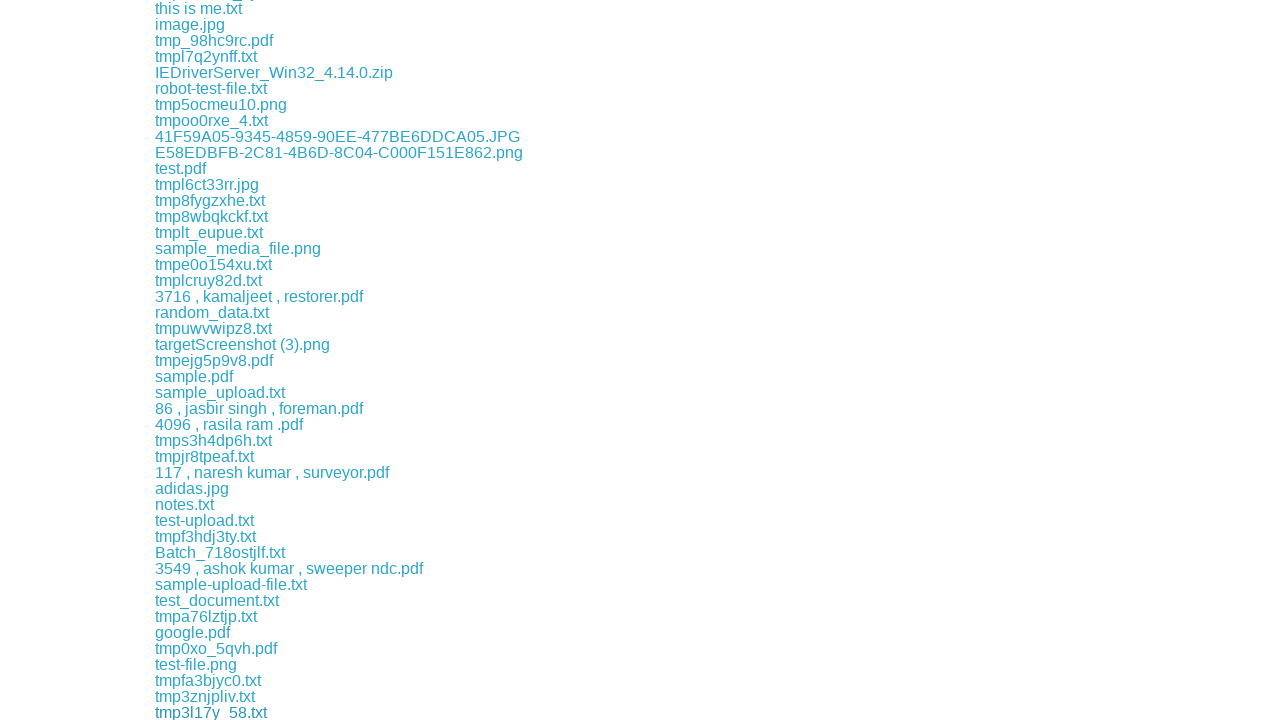

Clicked a download link
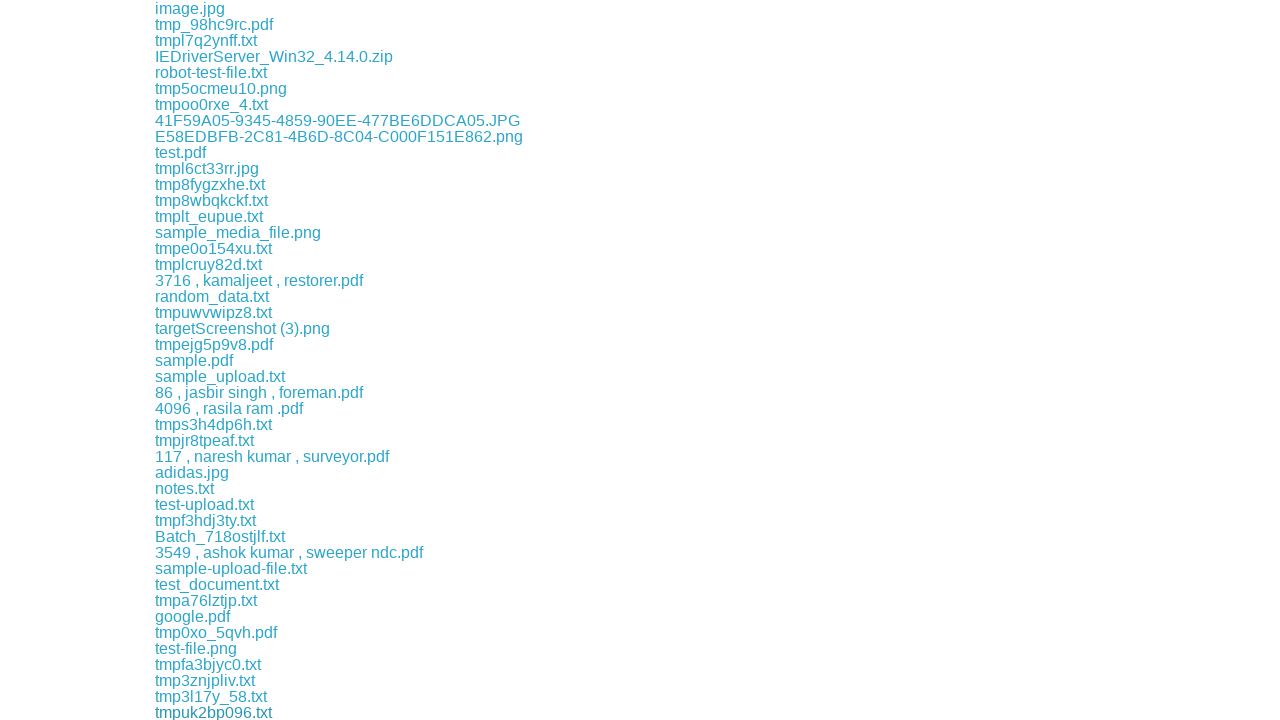

Waited 1 second between downloads
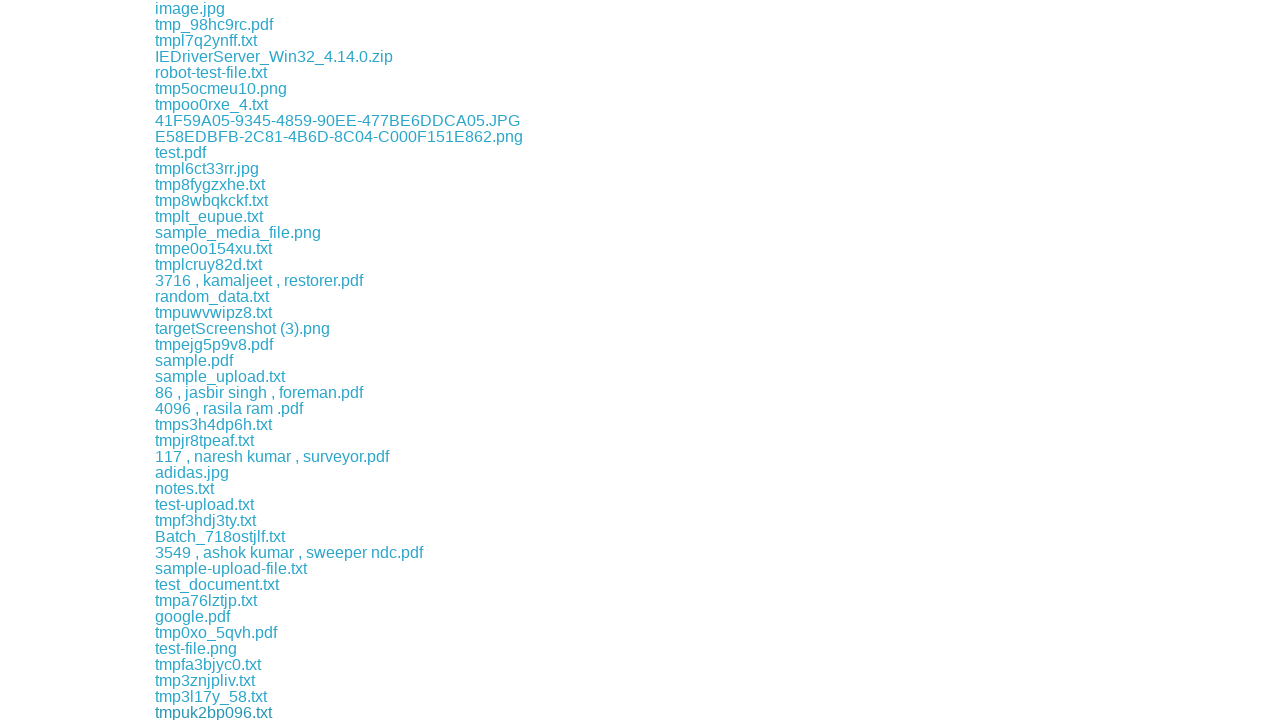

Clicked a download link
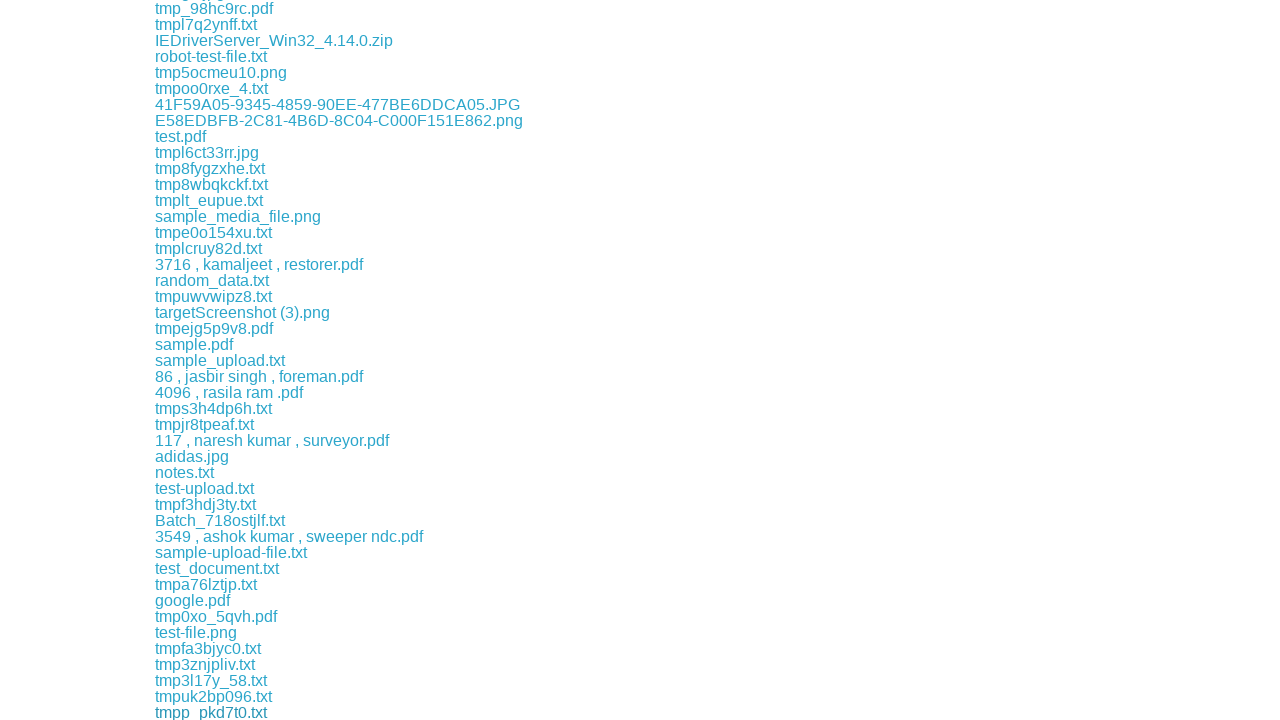

Waited 1 second between downloads
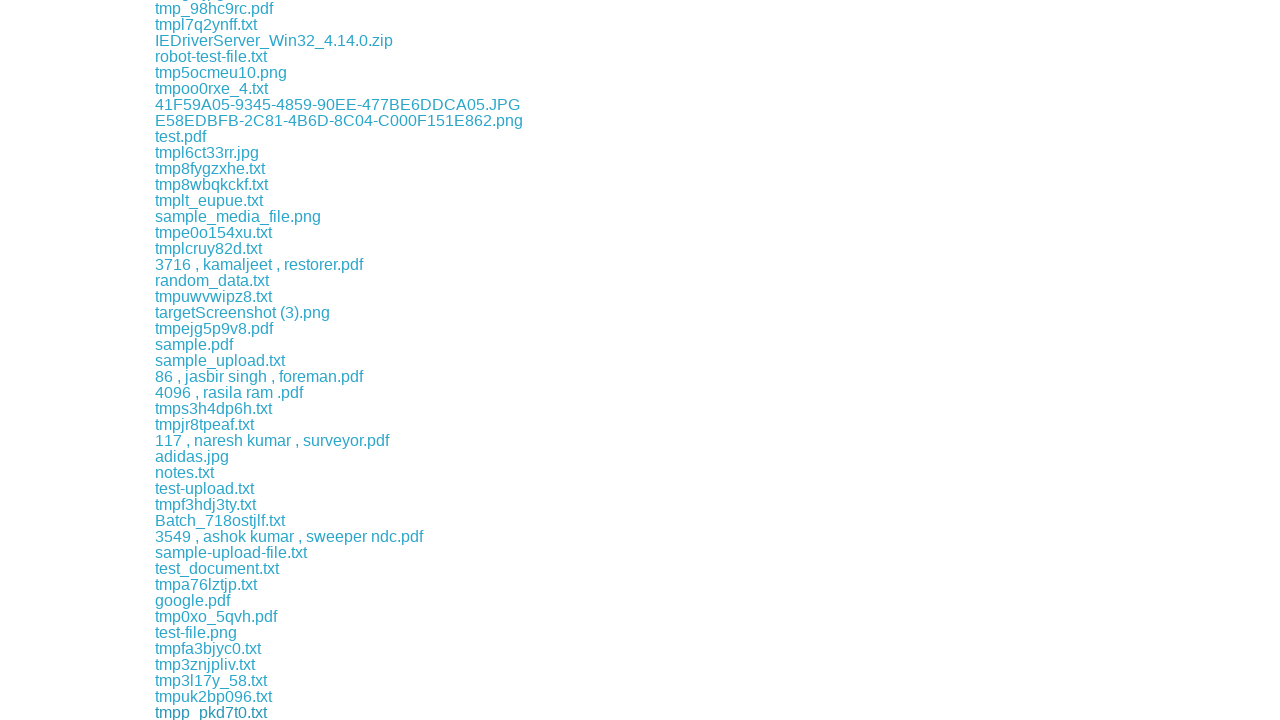

Clicked a download link
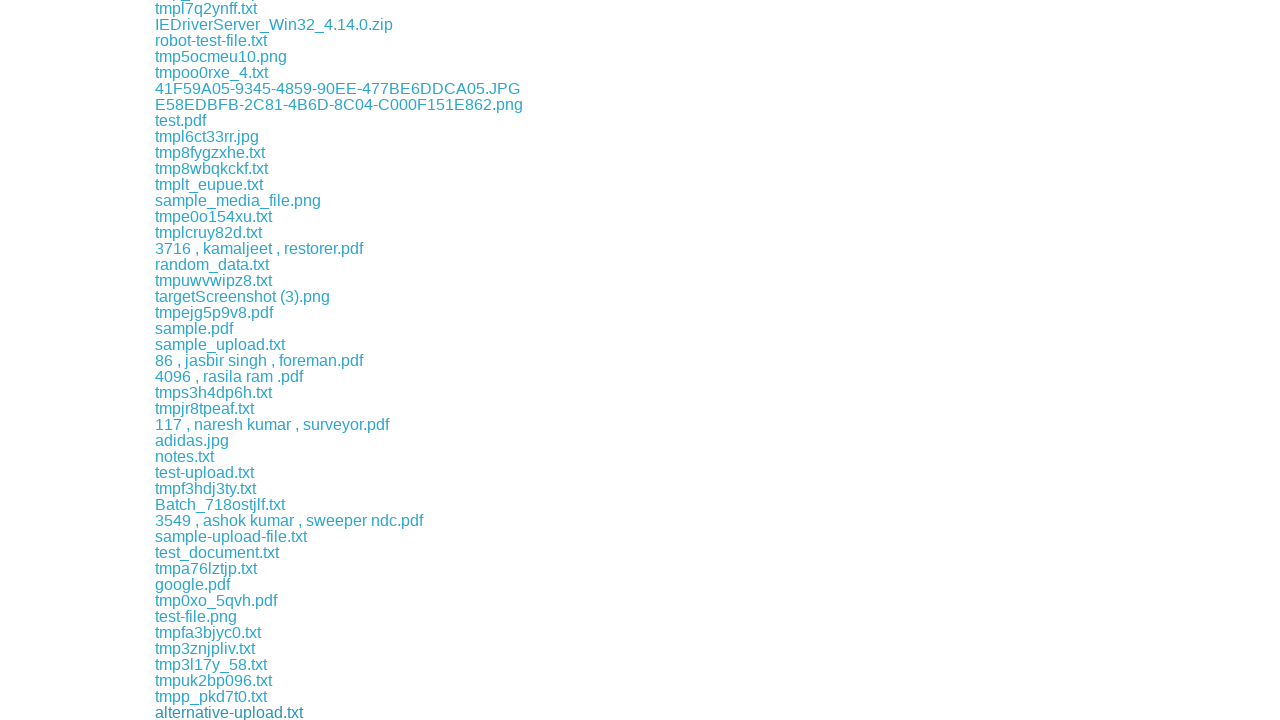

Waited 1 second between downloads
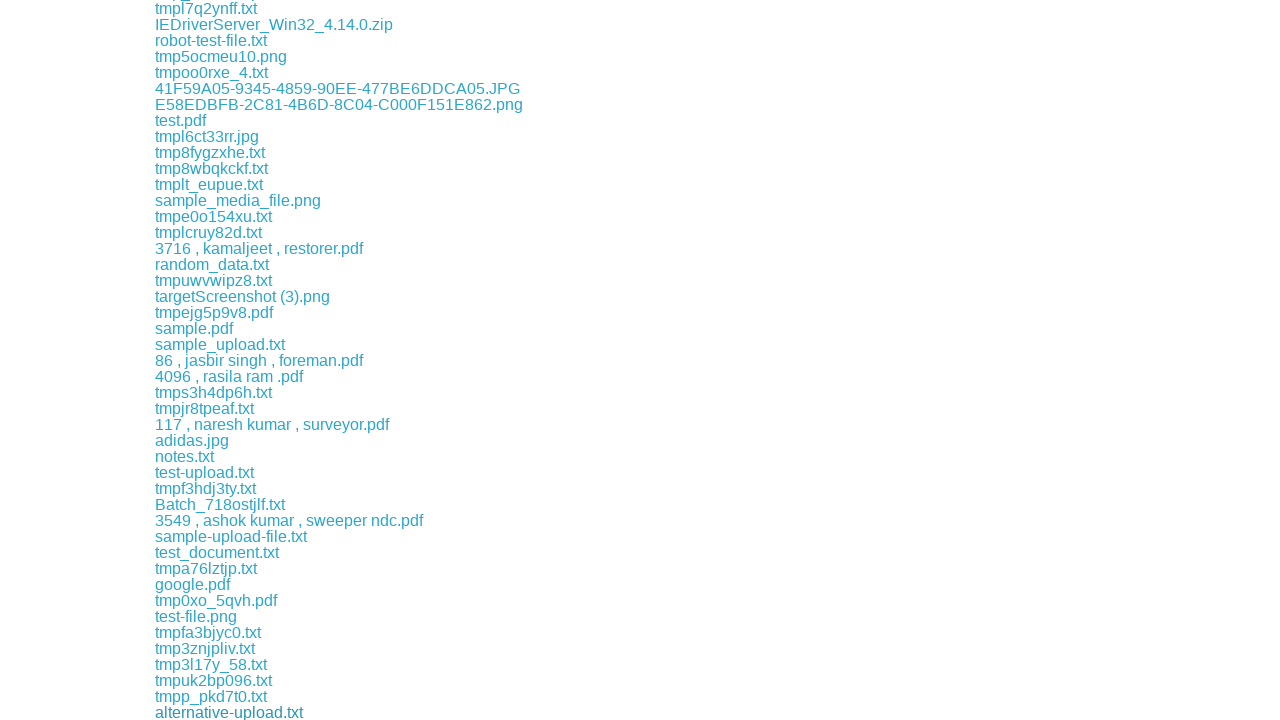

Clicked a download link
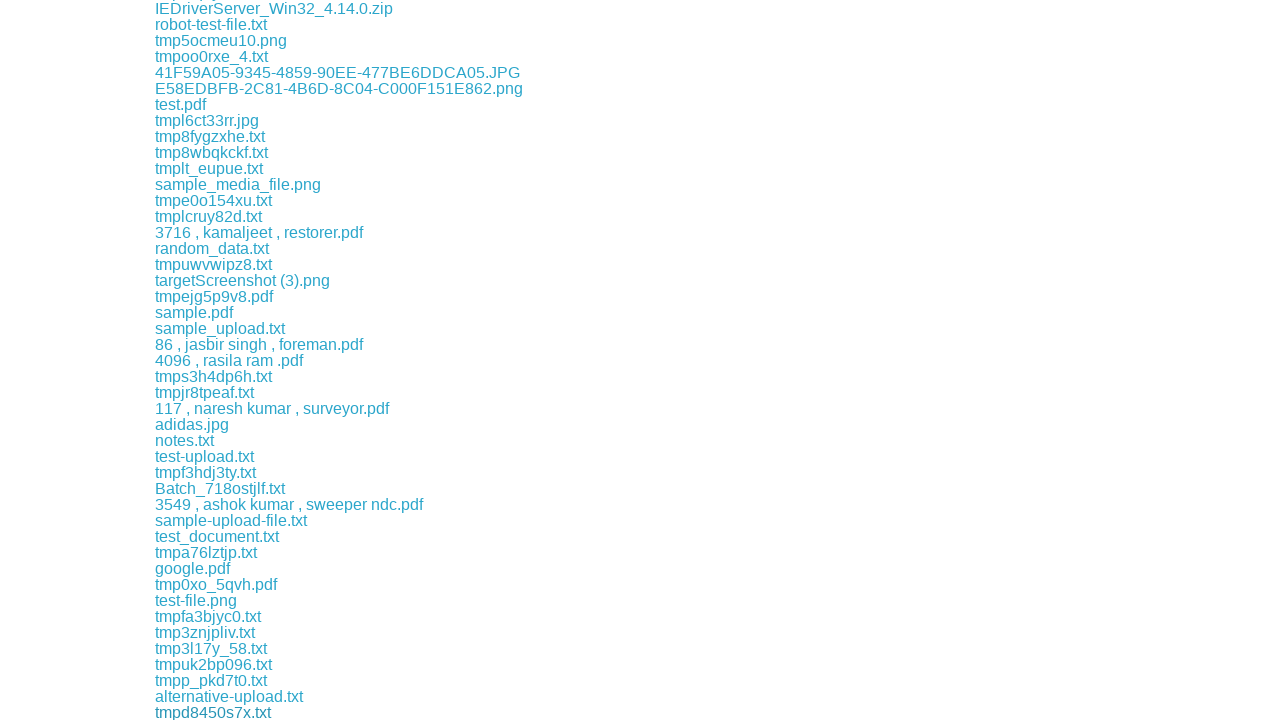

Waited 1 second between downloads
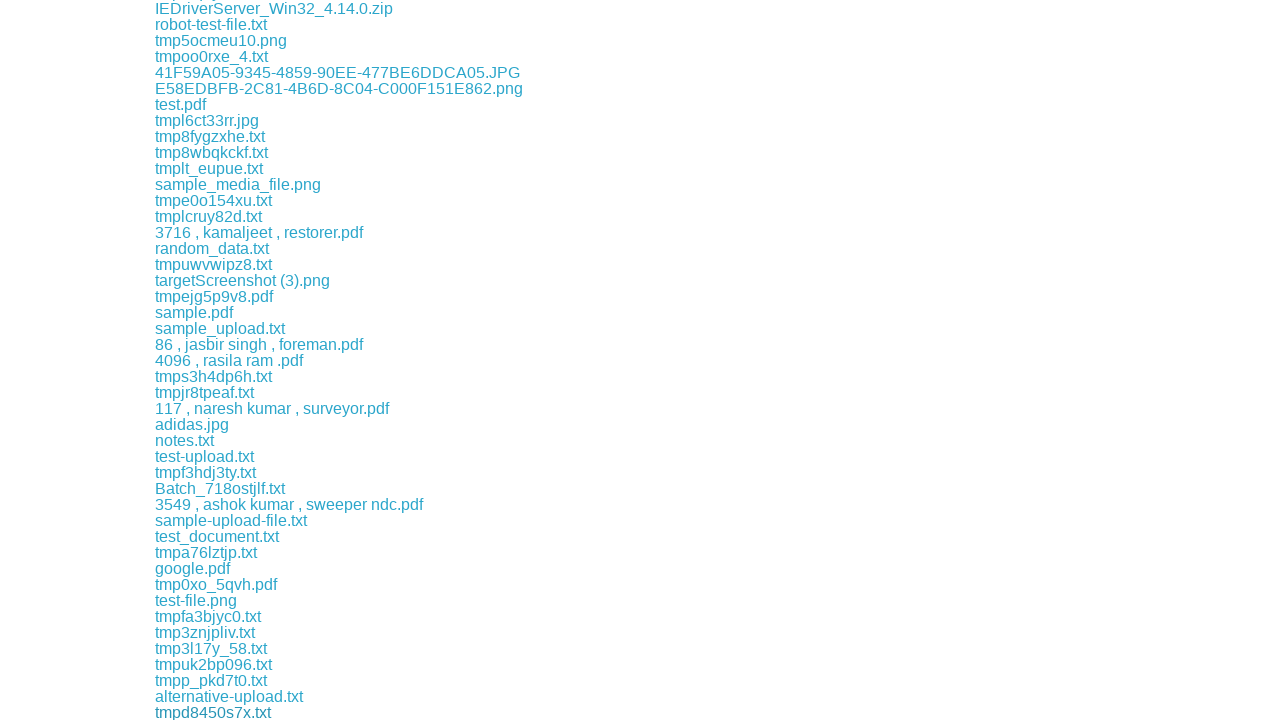

Clicked a download link
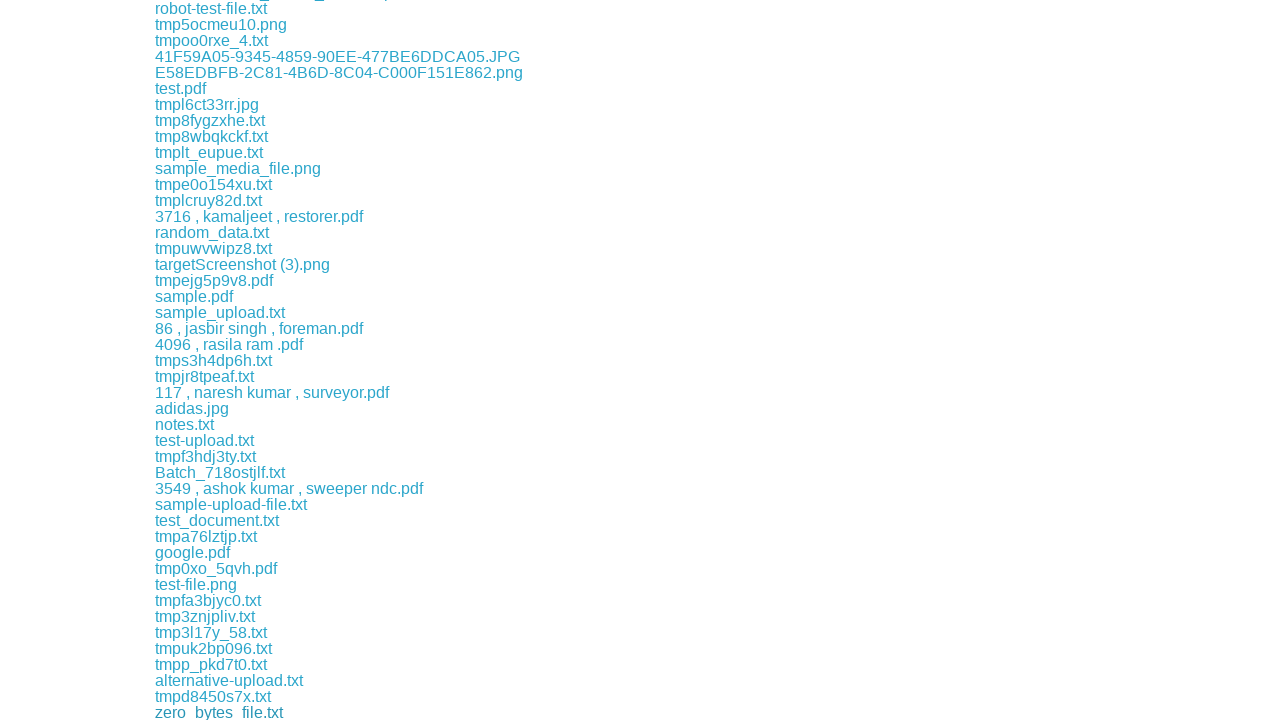

Waited 1 second between downloads
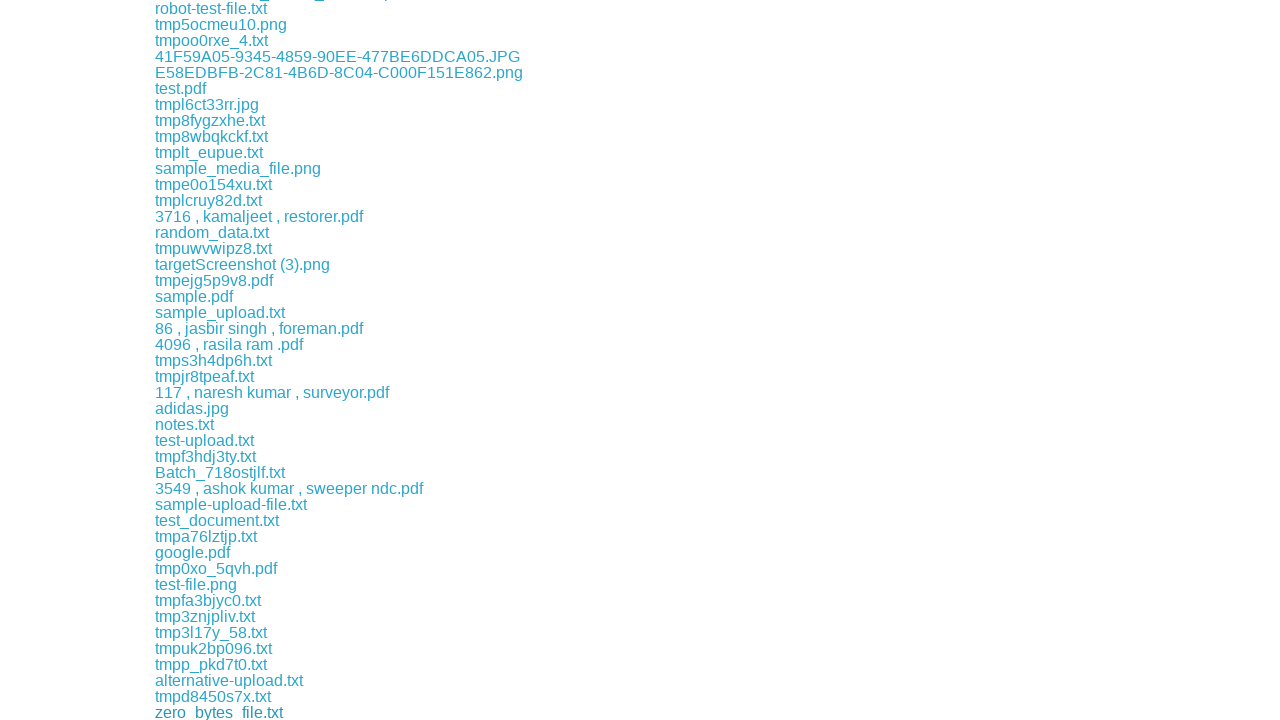

Clicked a download link
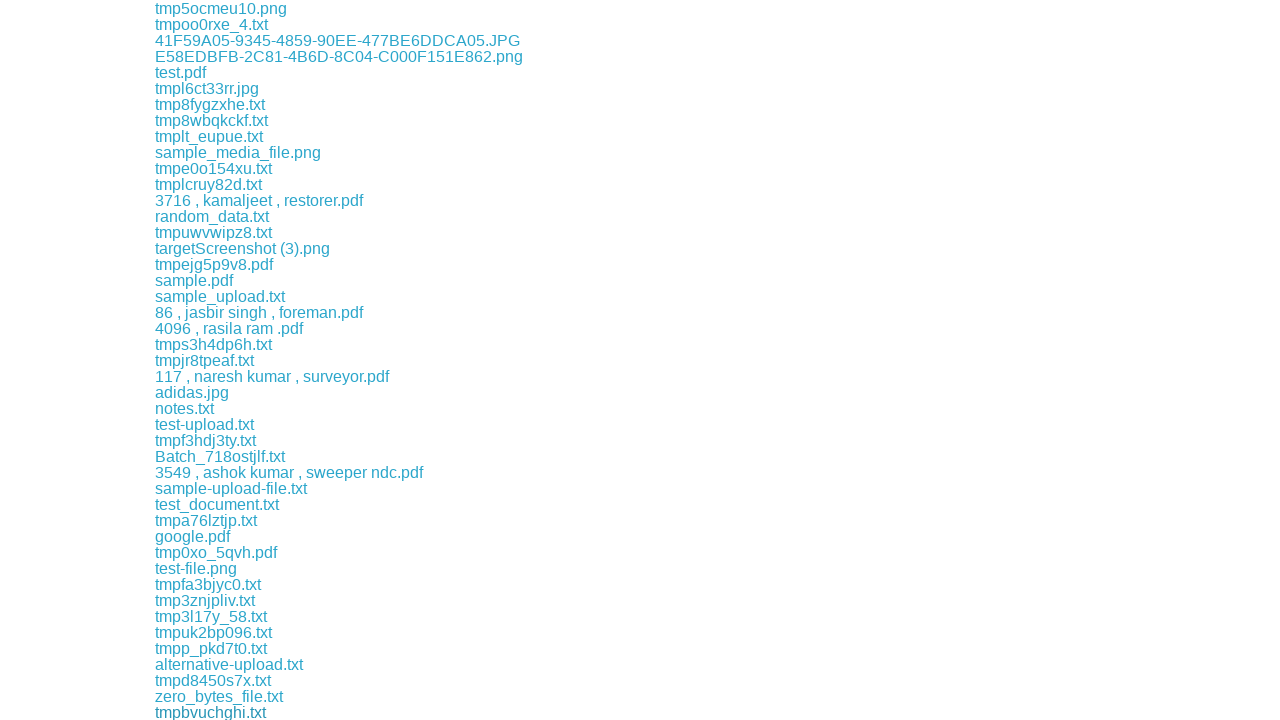

Waited 1 second between downloads
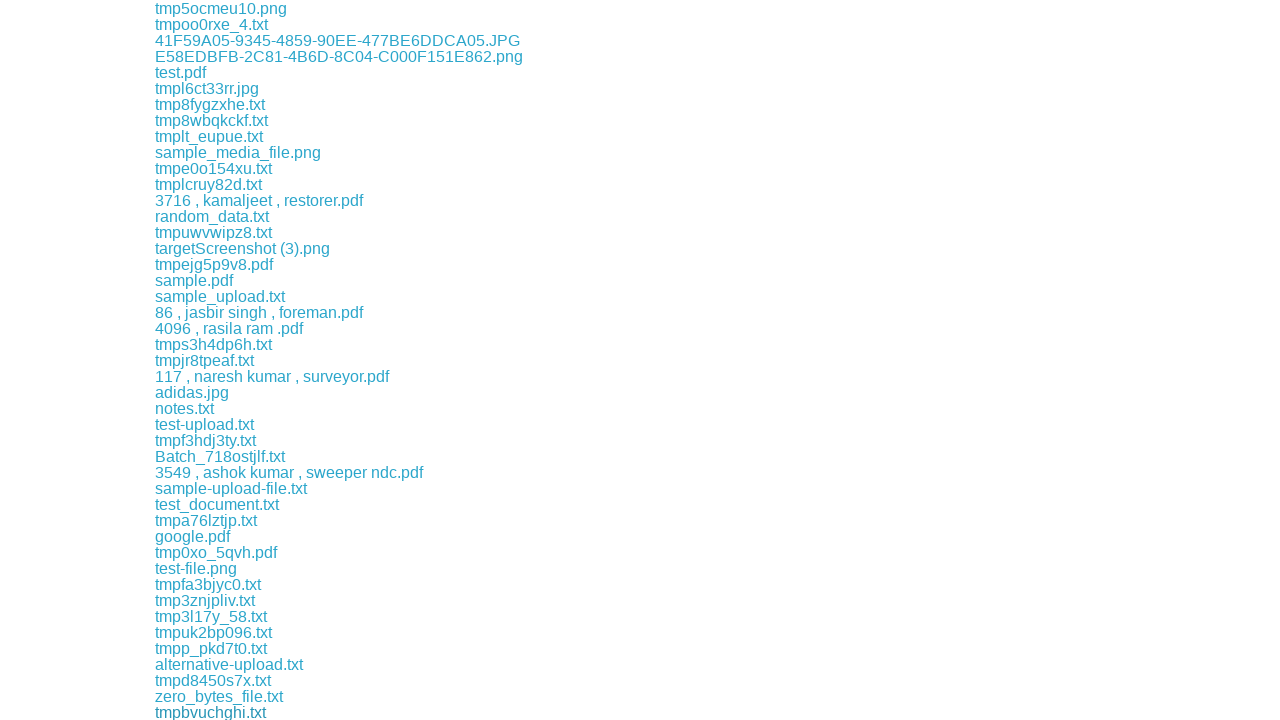

Clicked a download link
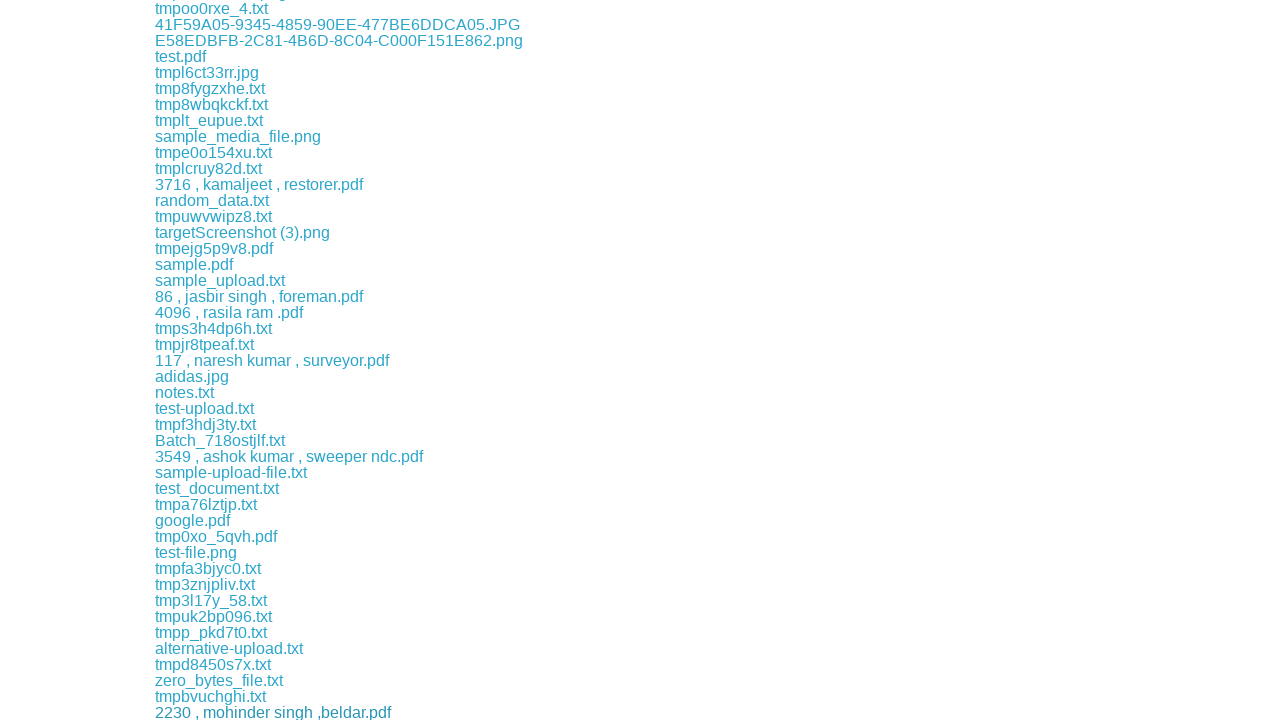

Waited 1 second between downloads
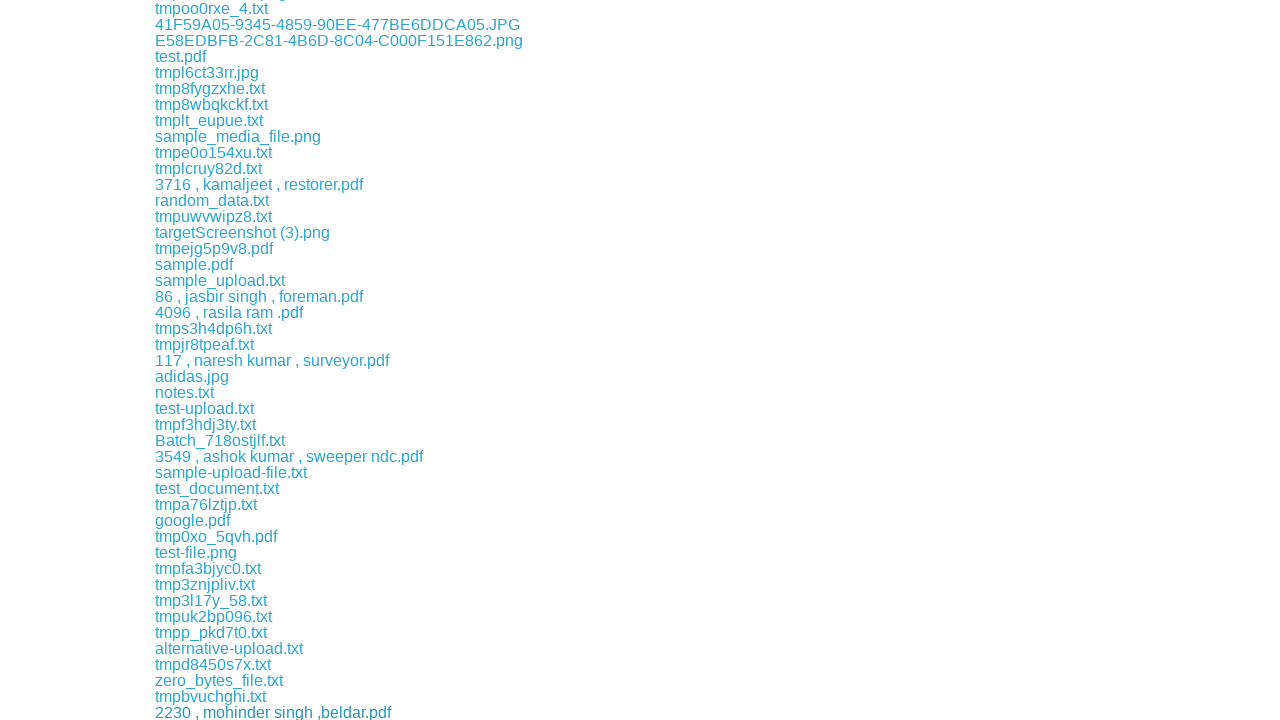

Clicked a download link
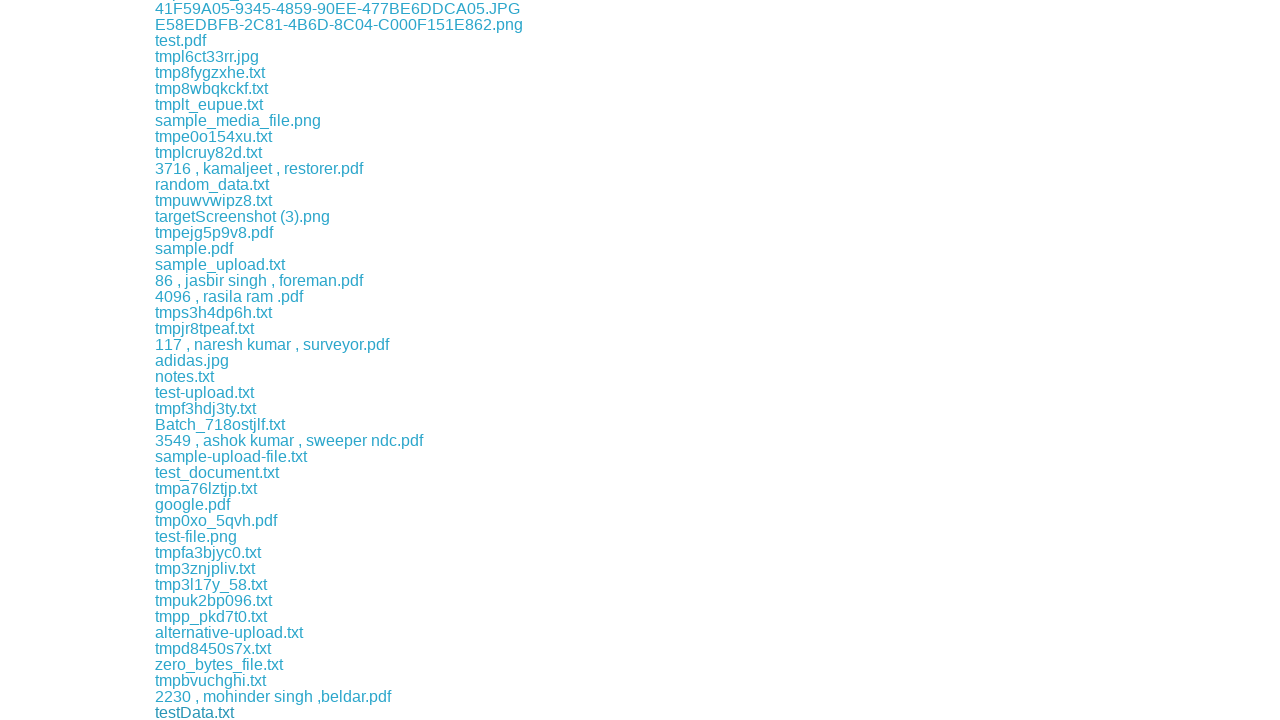

Waited 1 second between downloads
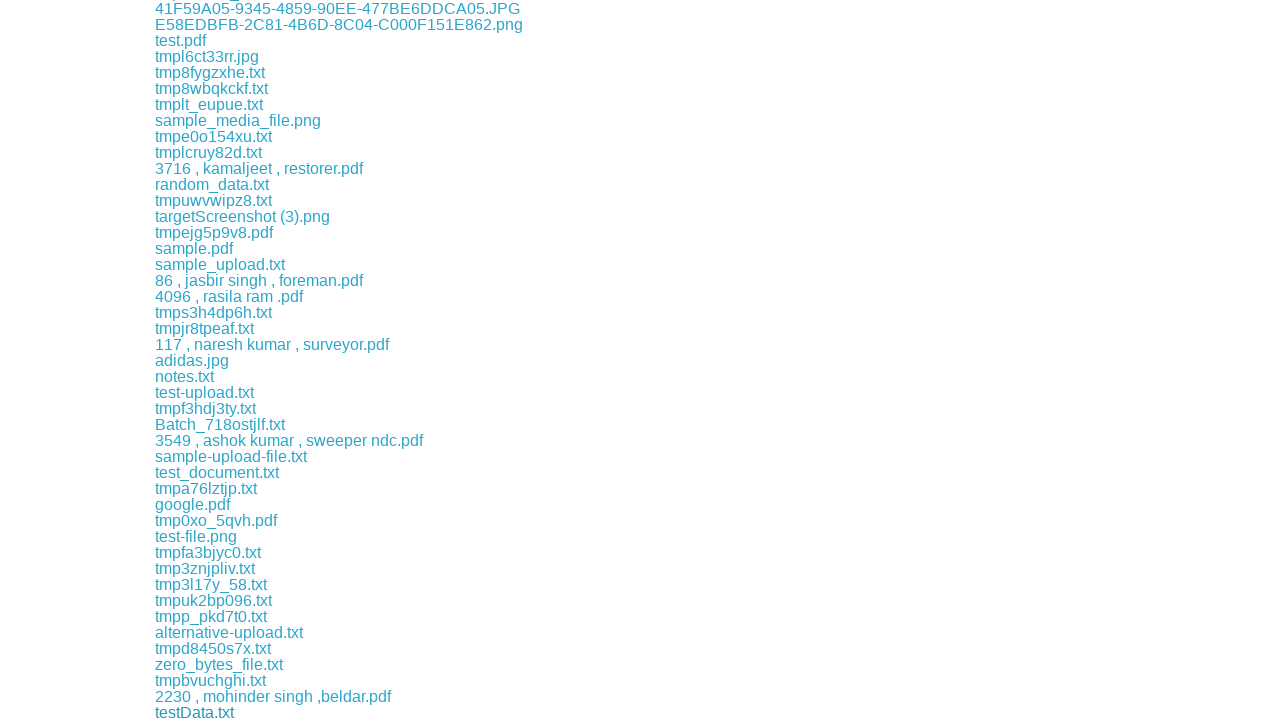

Clicked a download link
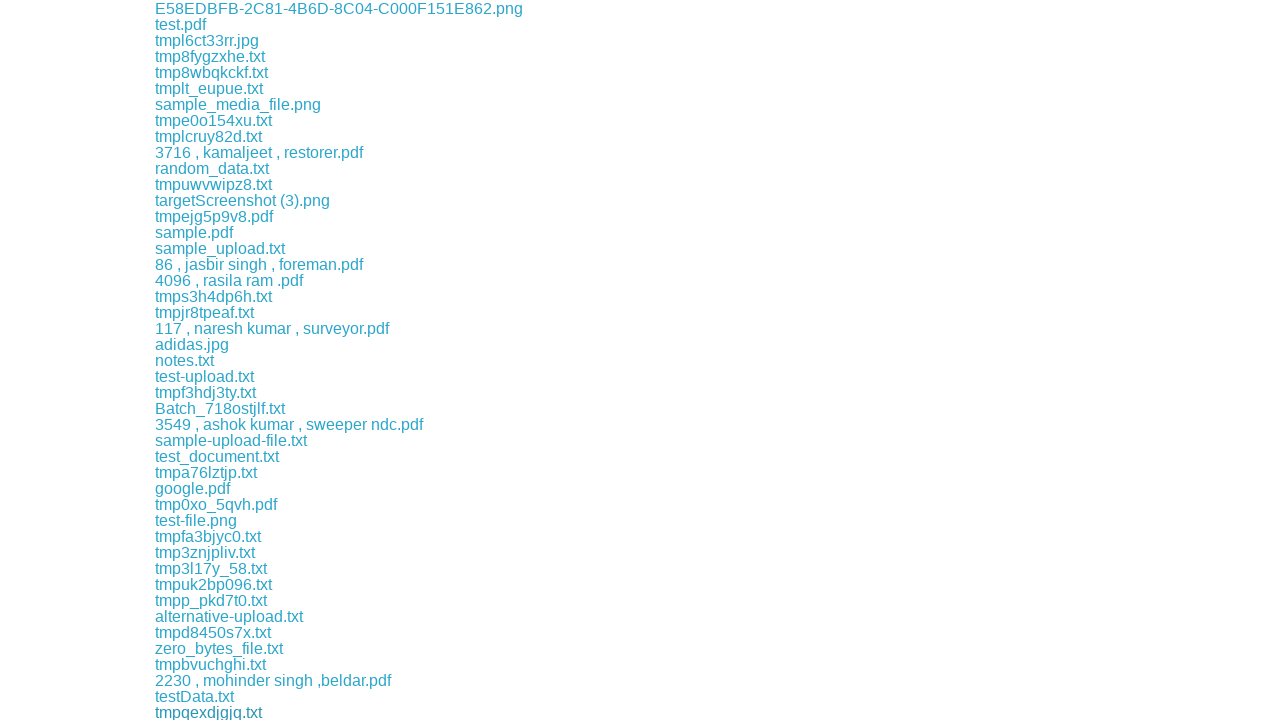

Waited 1 second between downloads
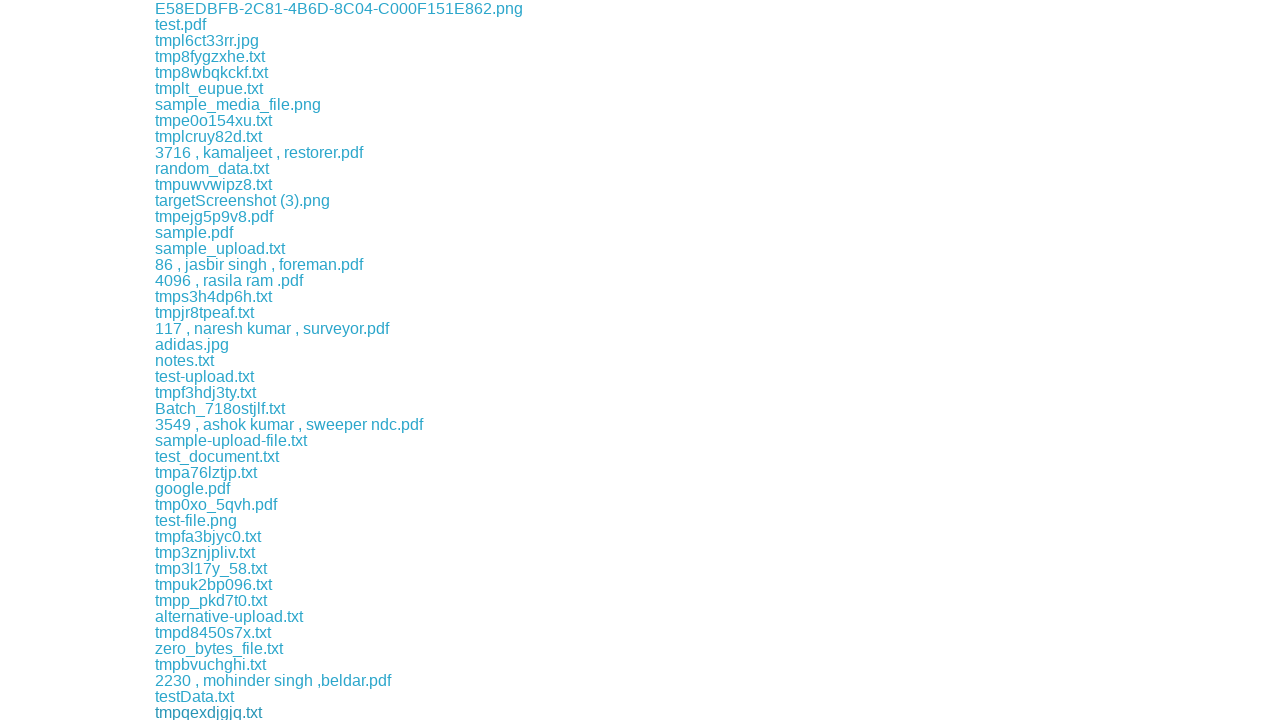

Clicked a download link
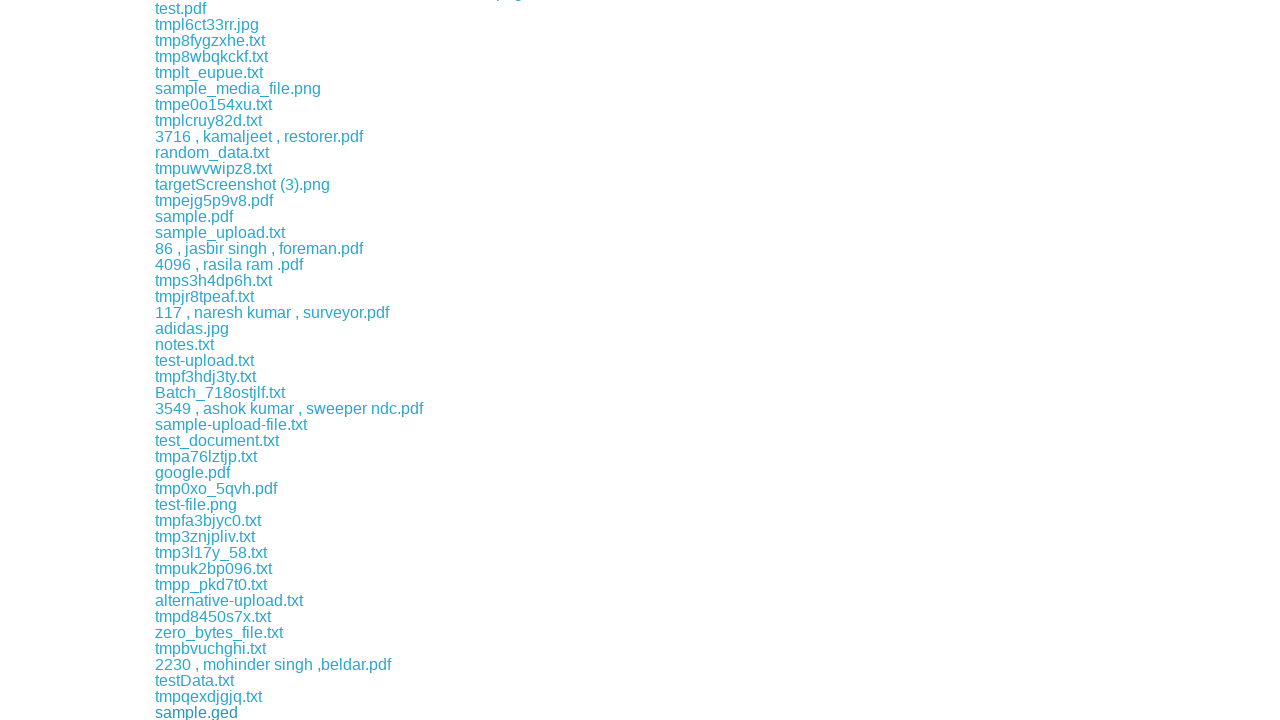

Waited 1 second between downloads
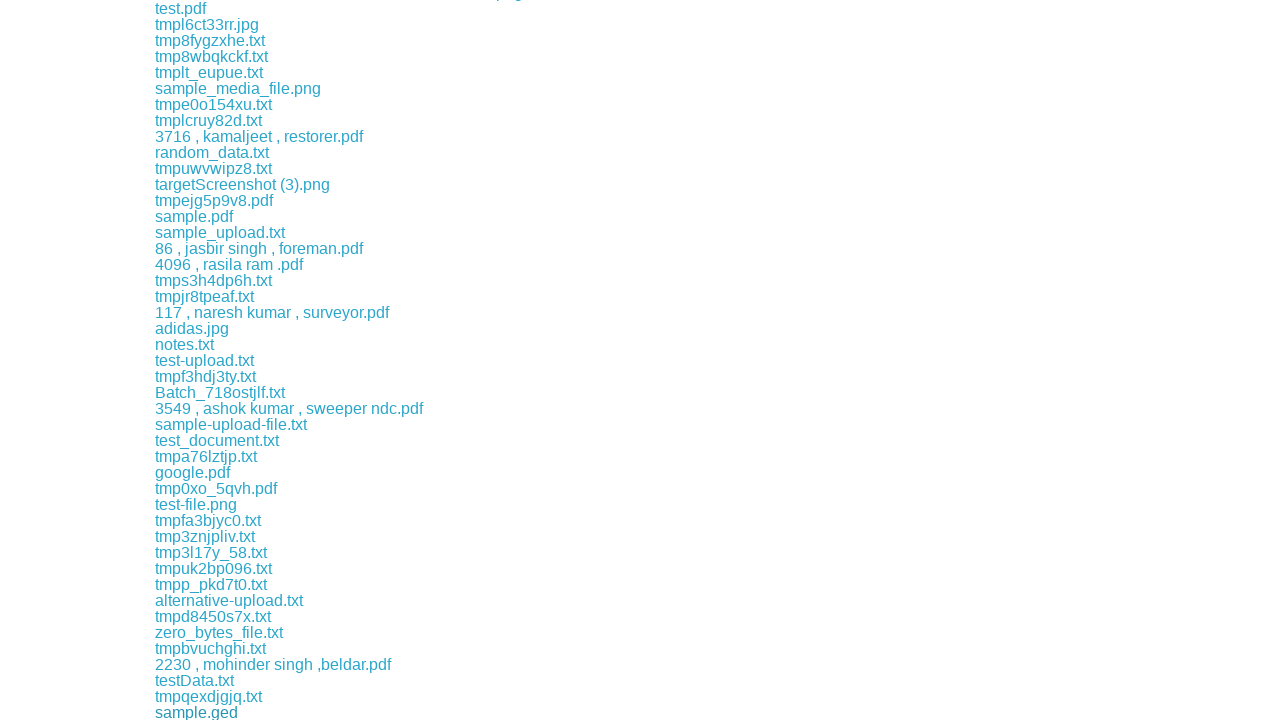

Clicked a download link
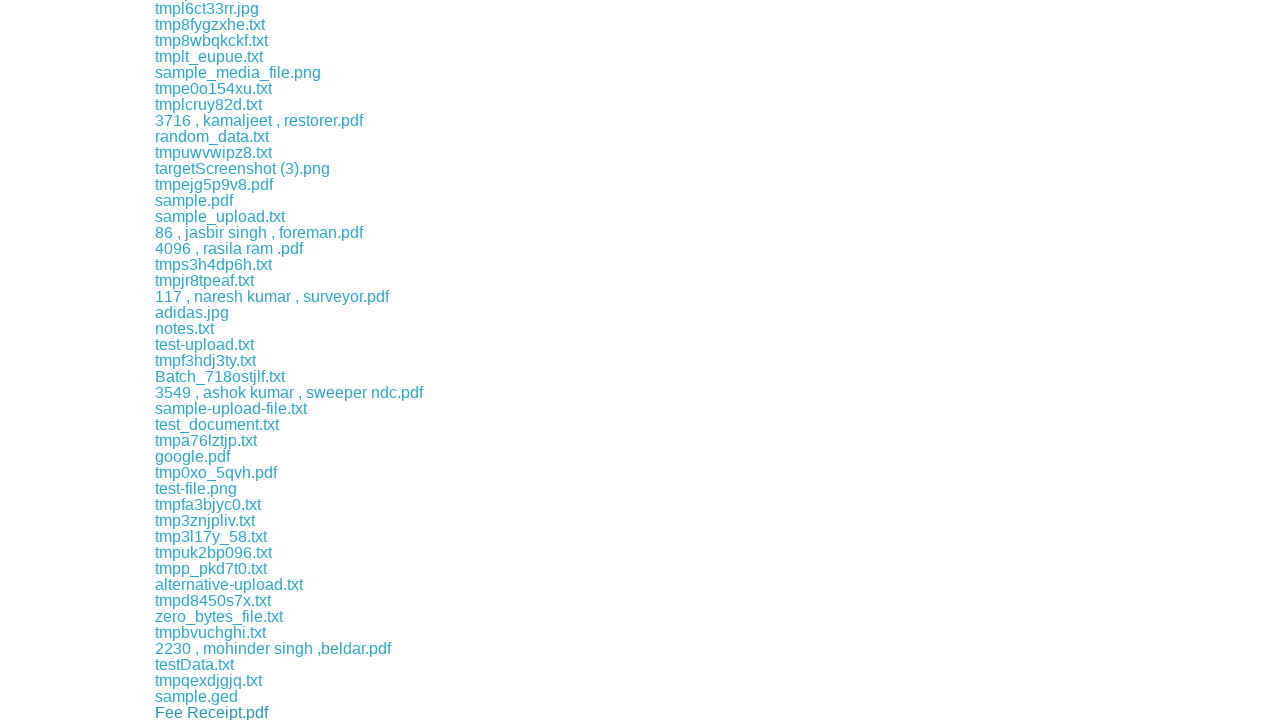

Waited 1 second between downloads
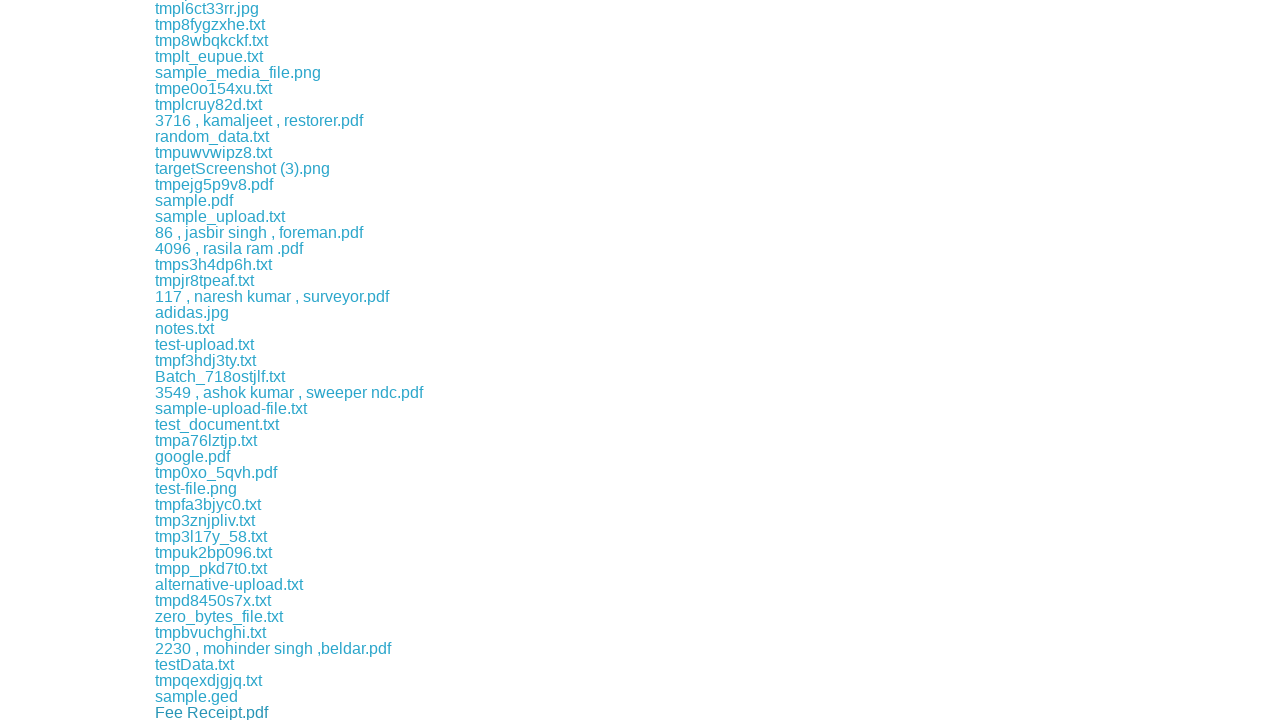

Clicked a download link
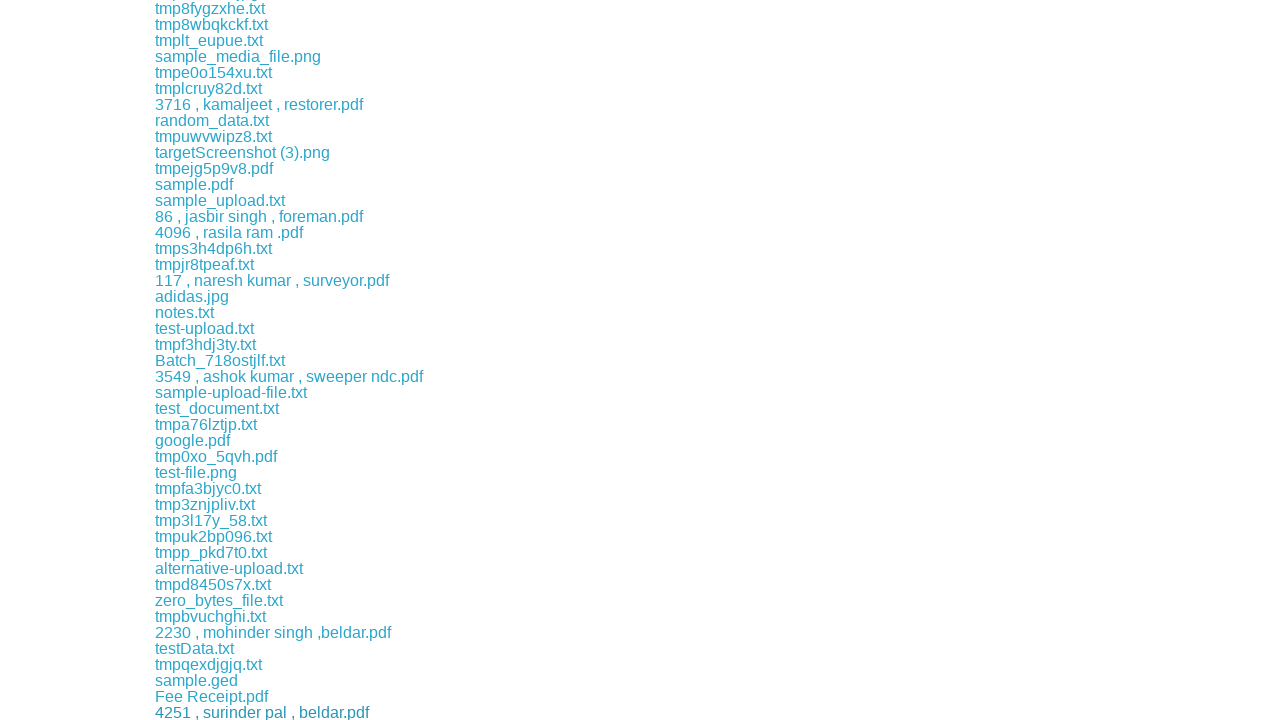

Waited 1 second between downloads
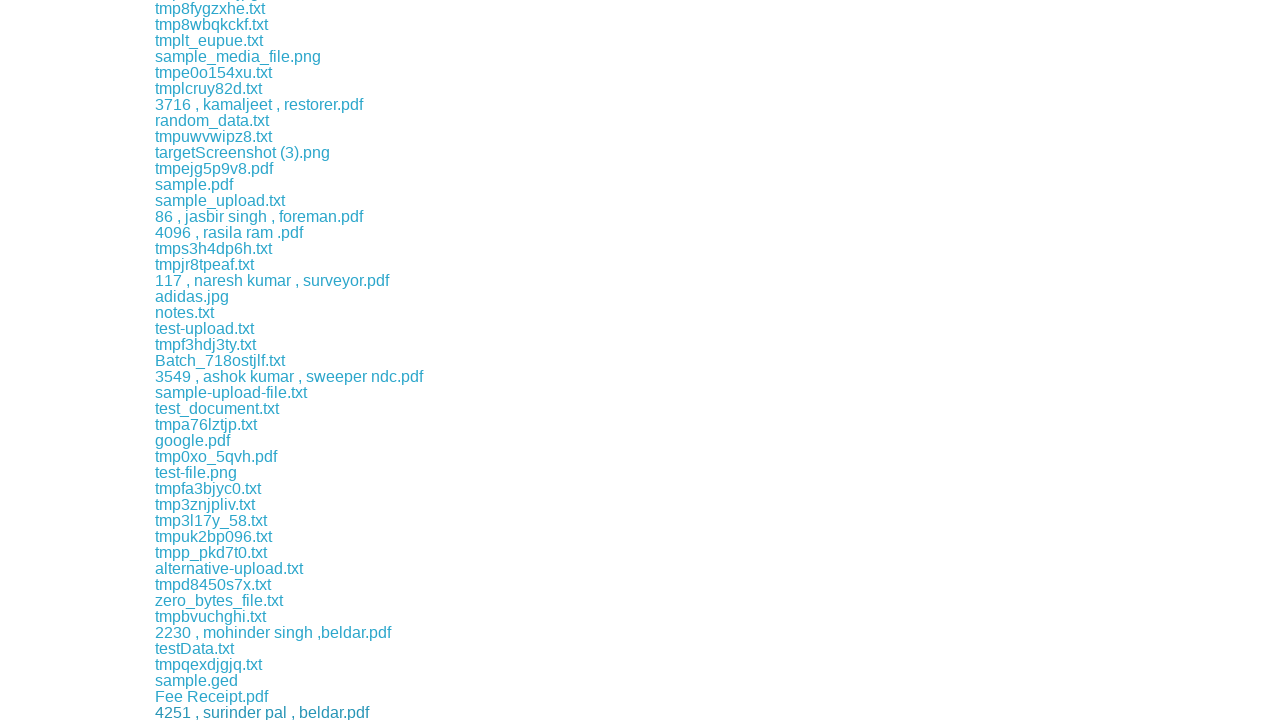

Clicked a download link
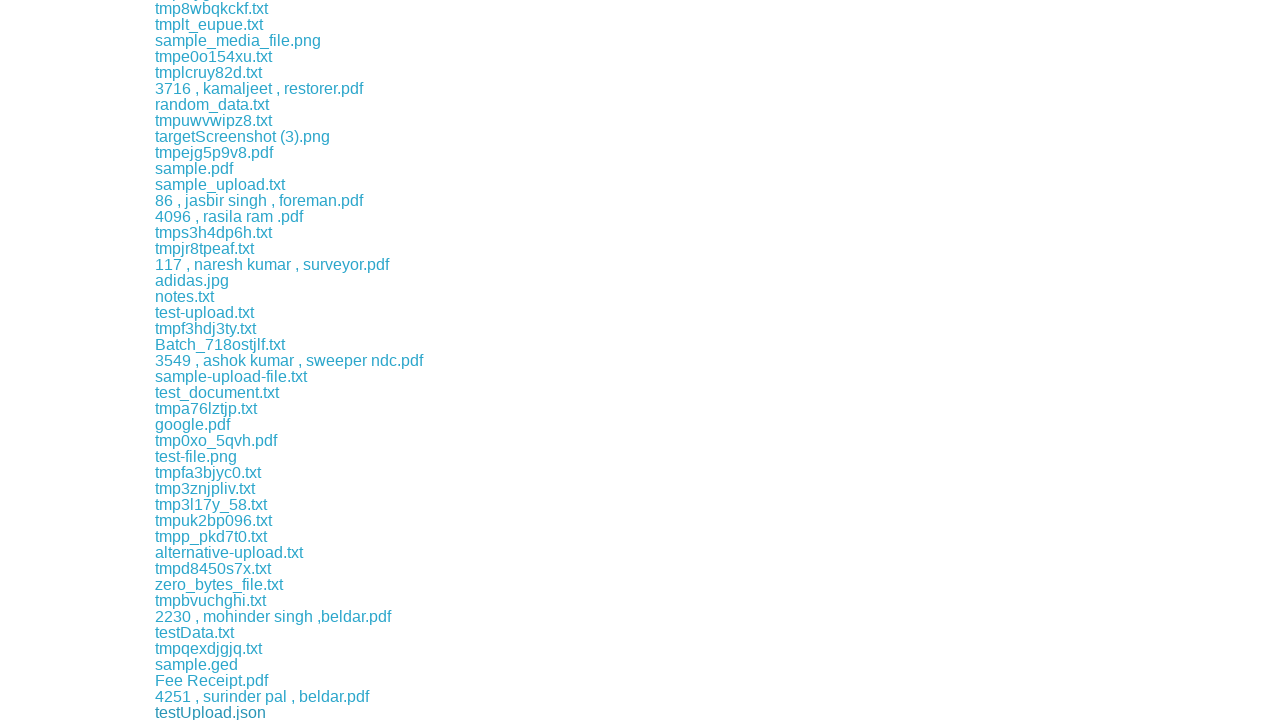

Waited 1 second between downloads
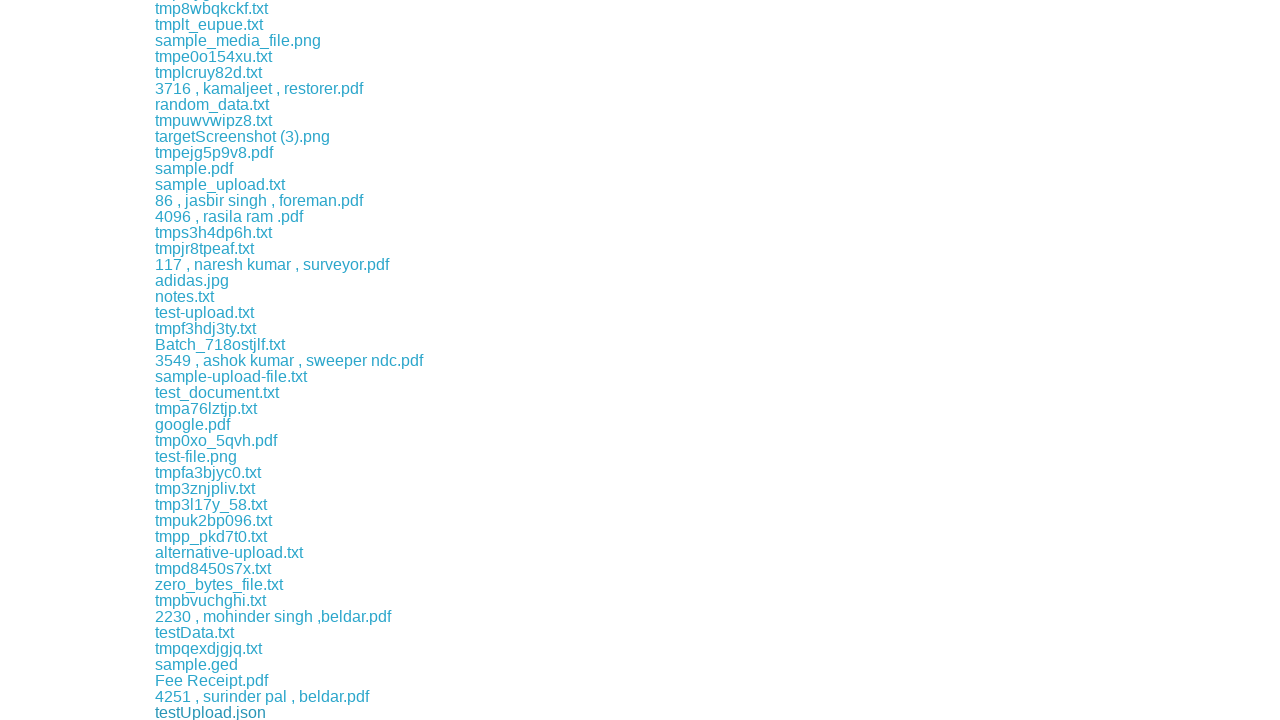

Clicked a download link
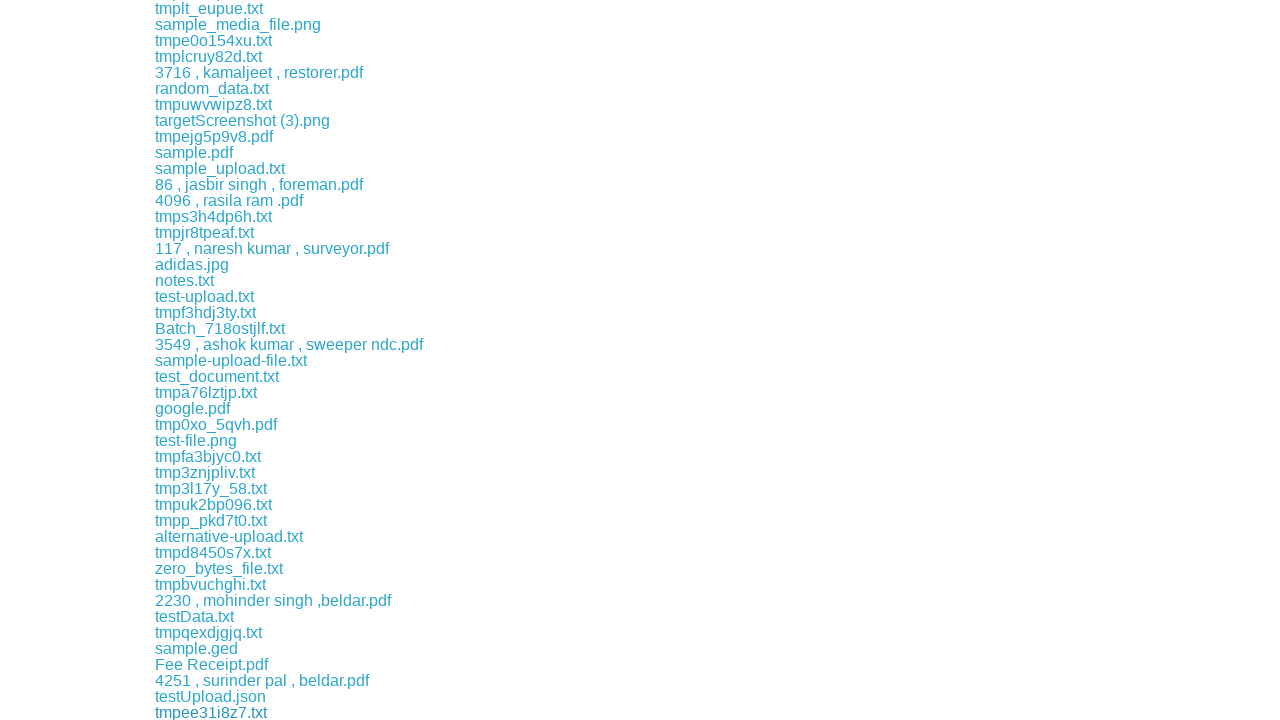

Waited 1 second between downloads
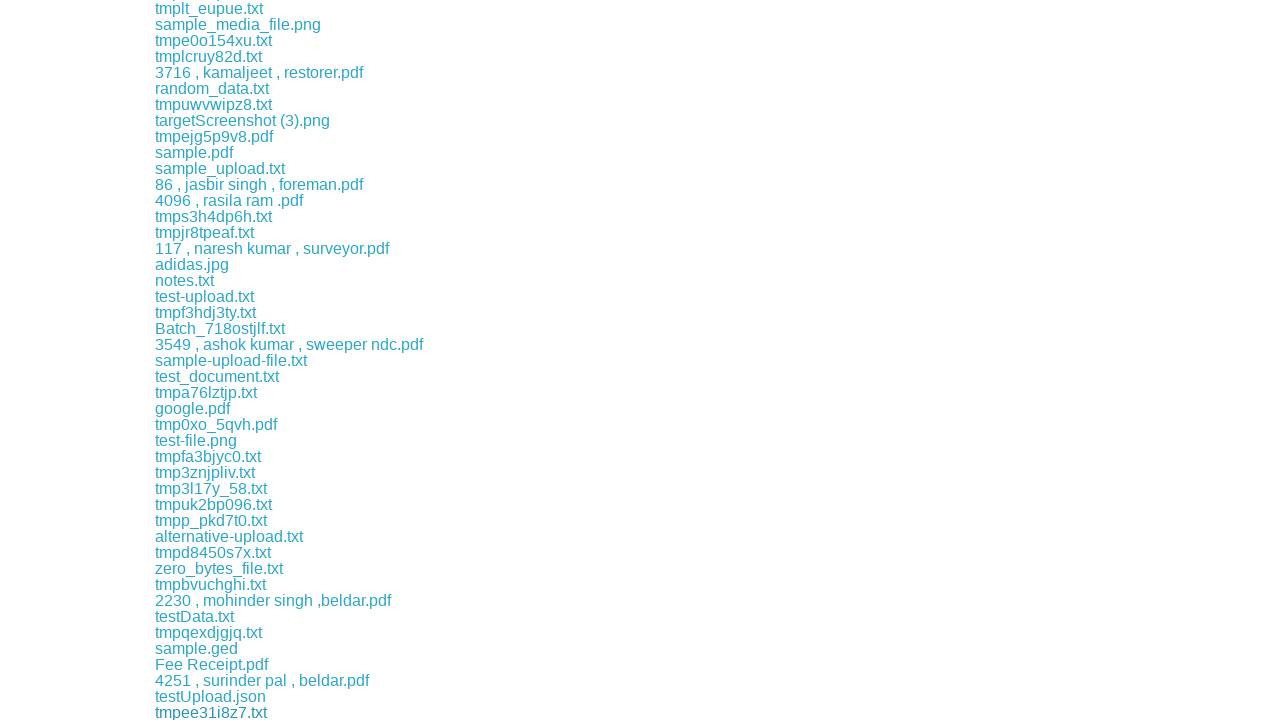

Clicked a download link
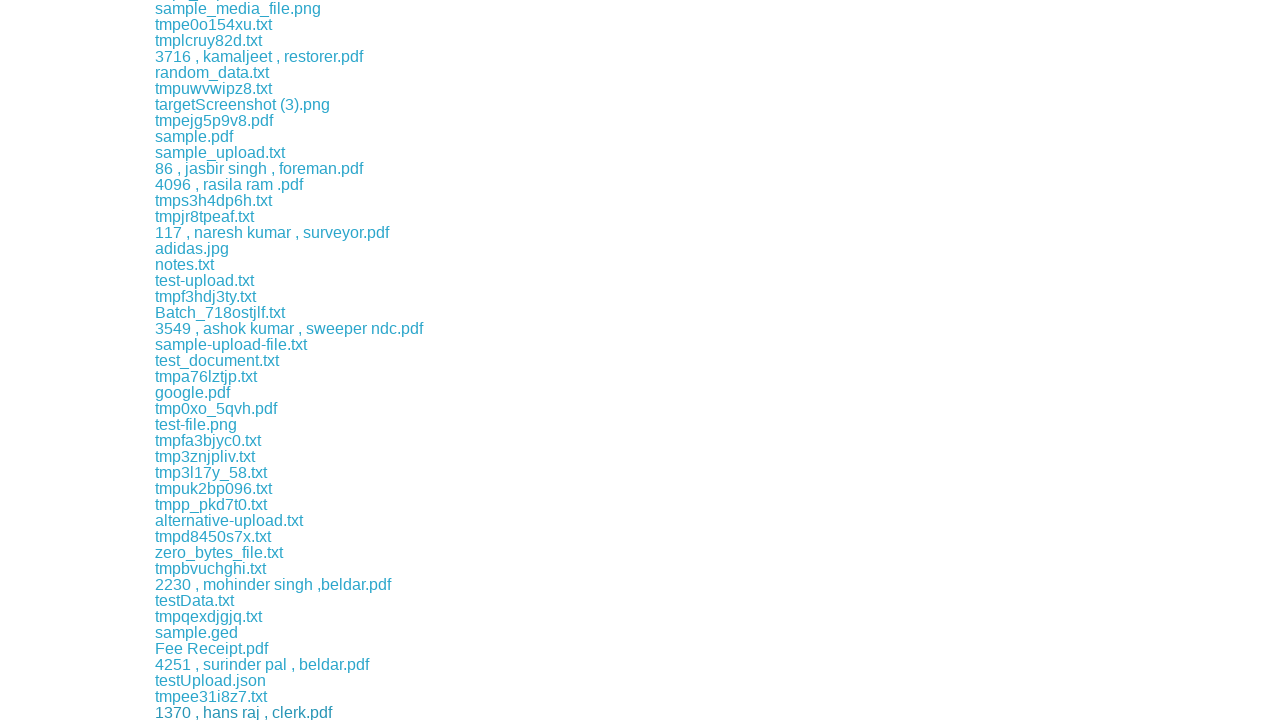

Waited 1 second between downloads
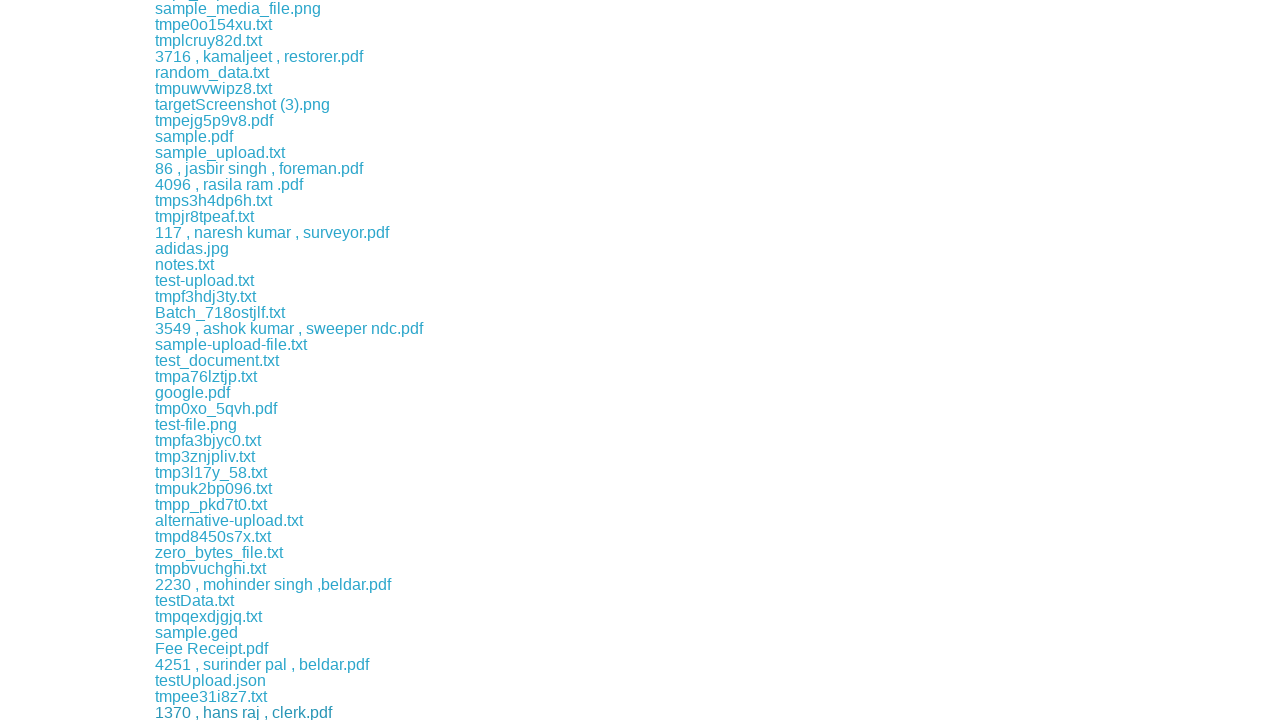

Clicked a download link
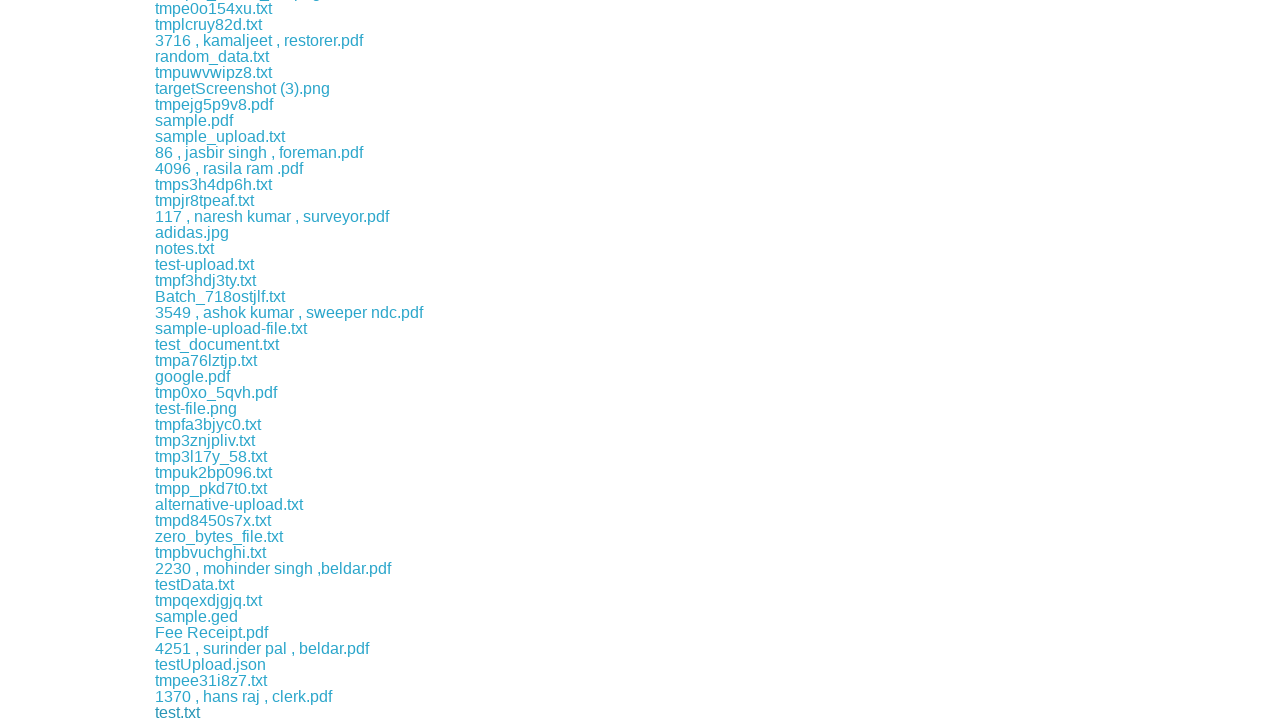

Waited 1 second between downloads
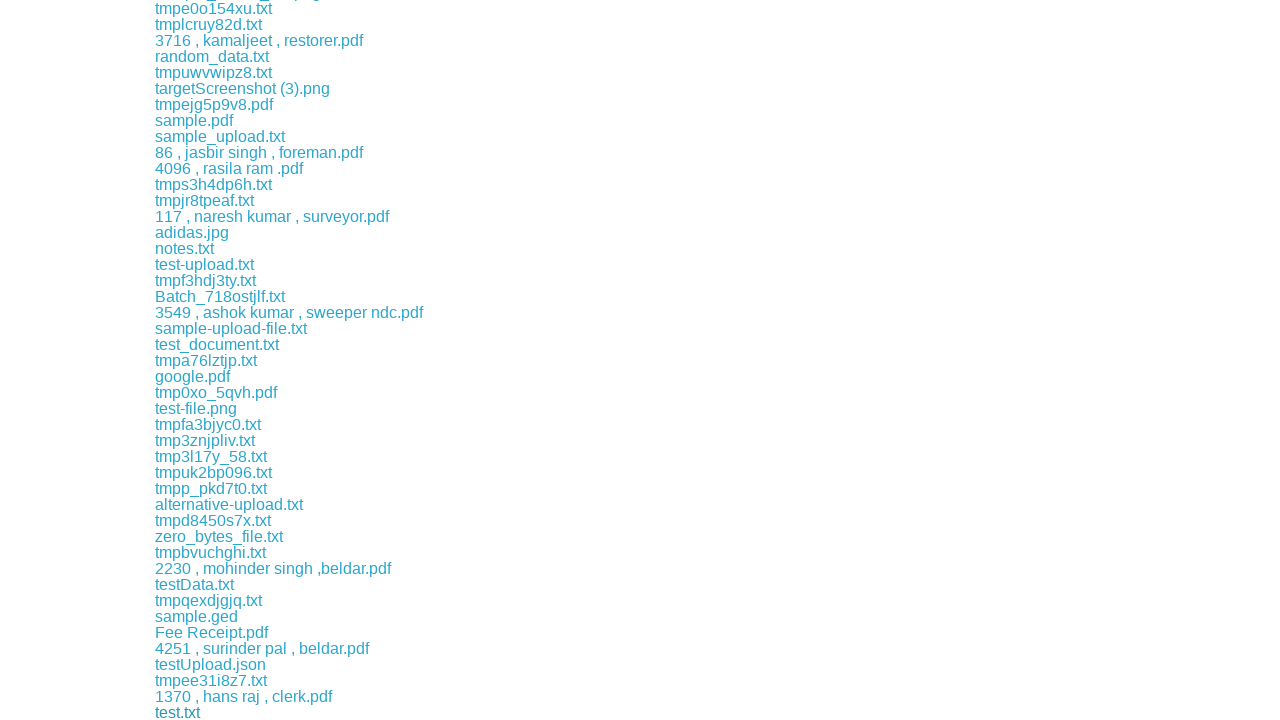

Clicked a download link
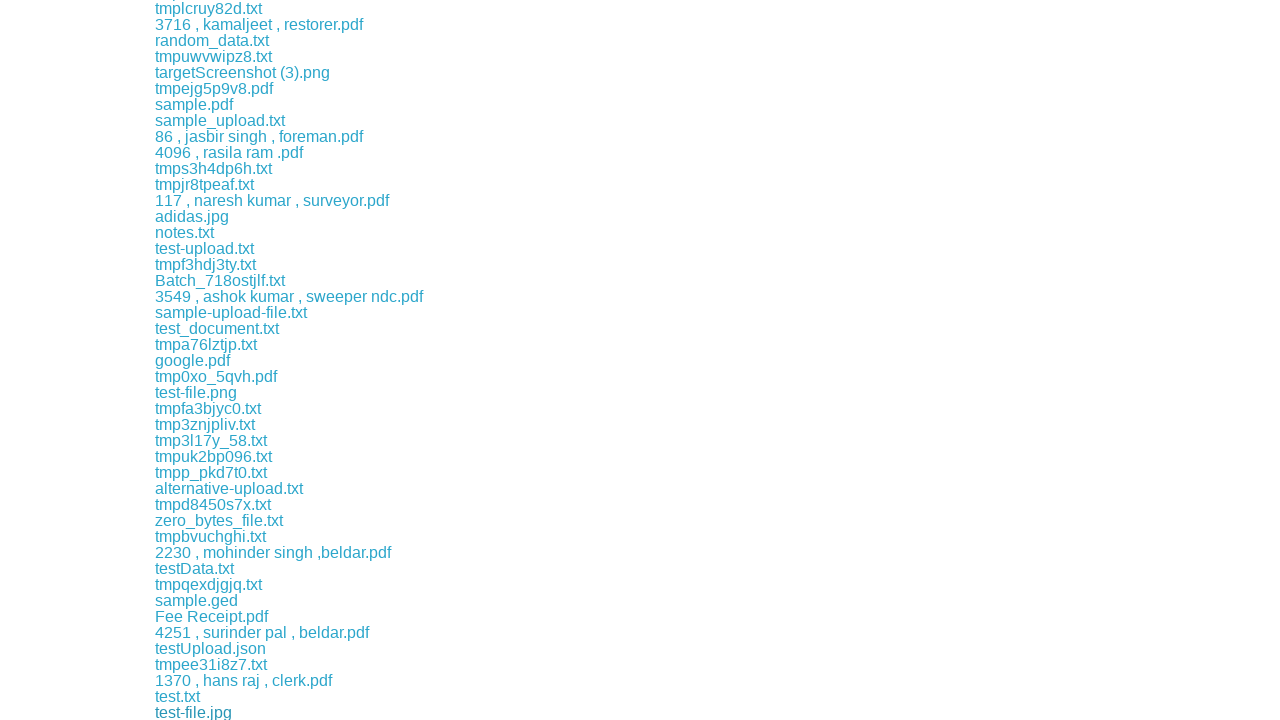

Waited 1 second between downloads
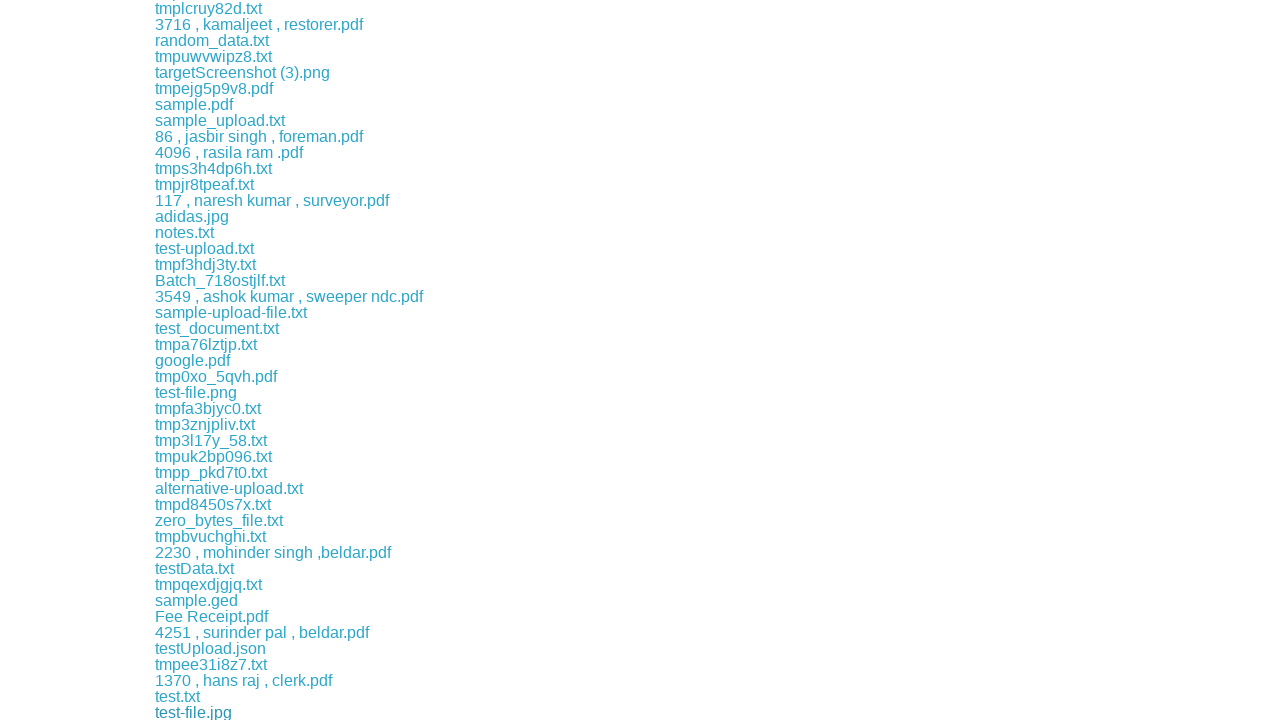

Clicked a download link
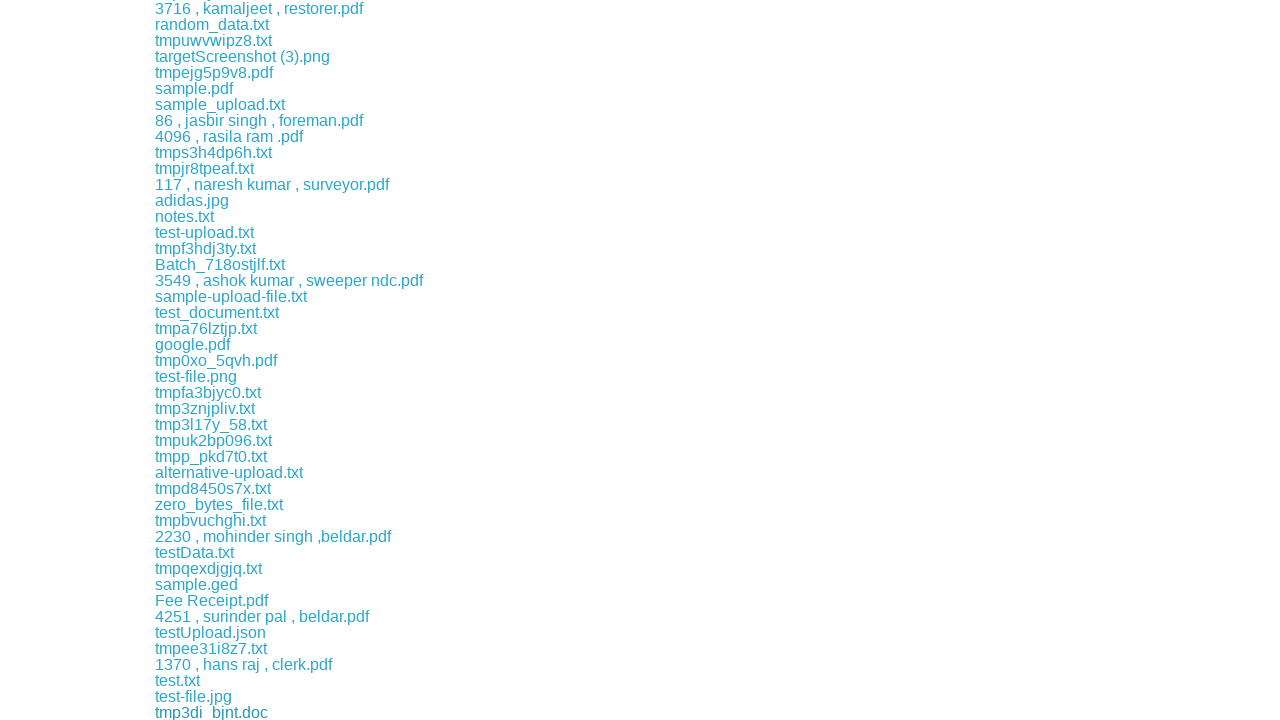

Waited 1 second between downloads
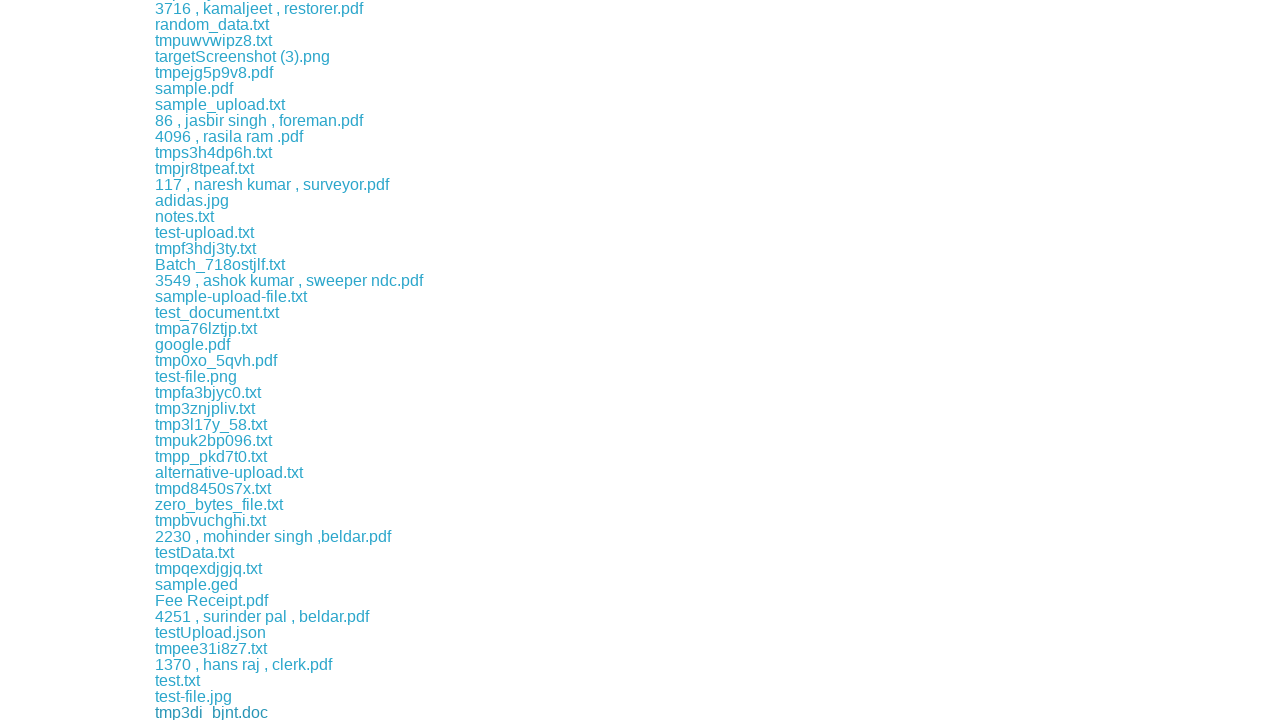

Clicked a download link
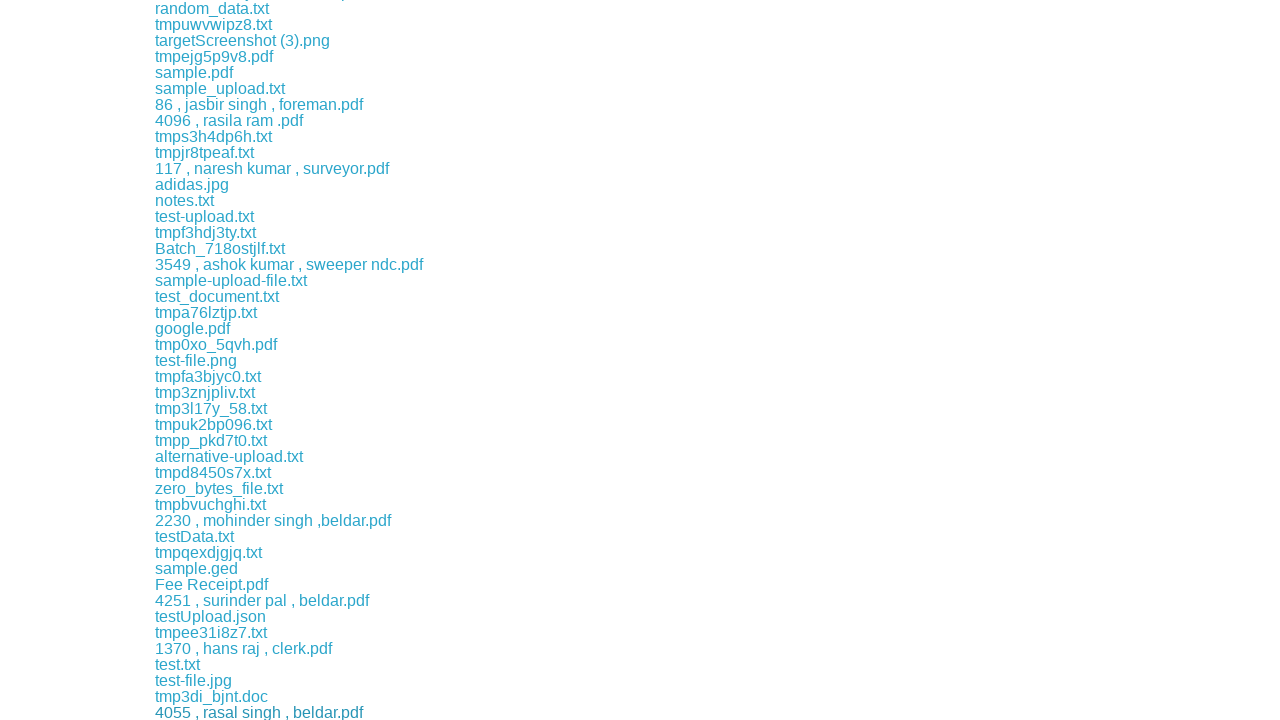

Waited 1 second between downloads
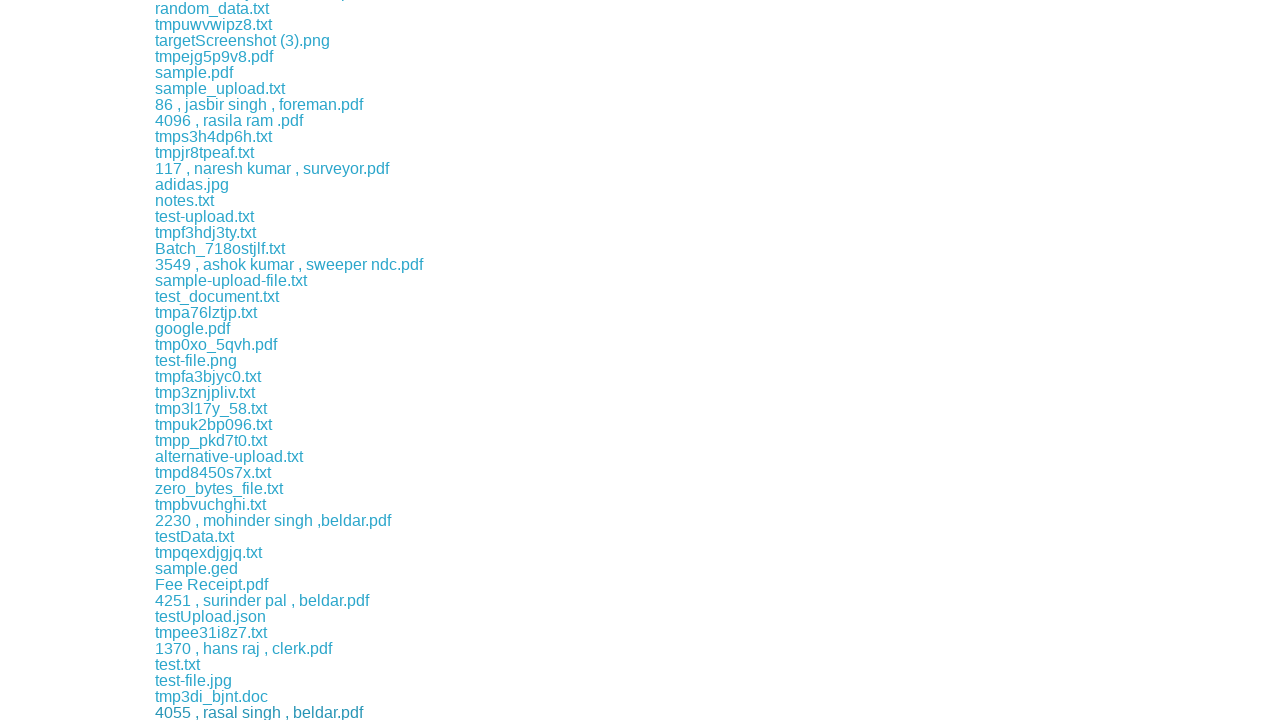

Clicked a download link
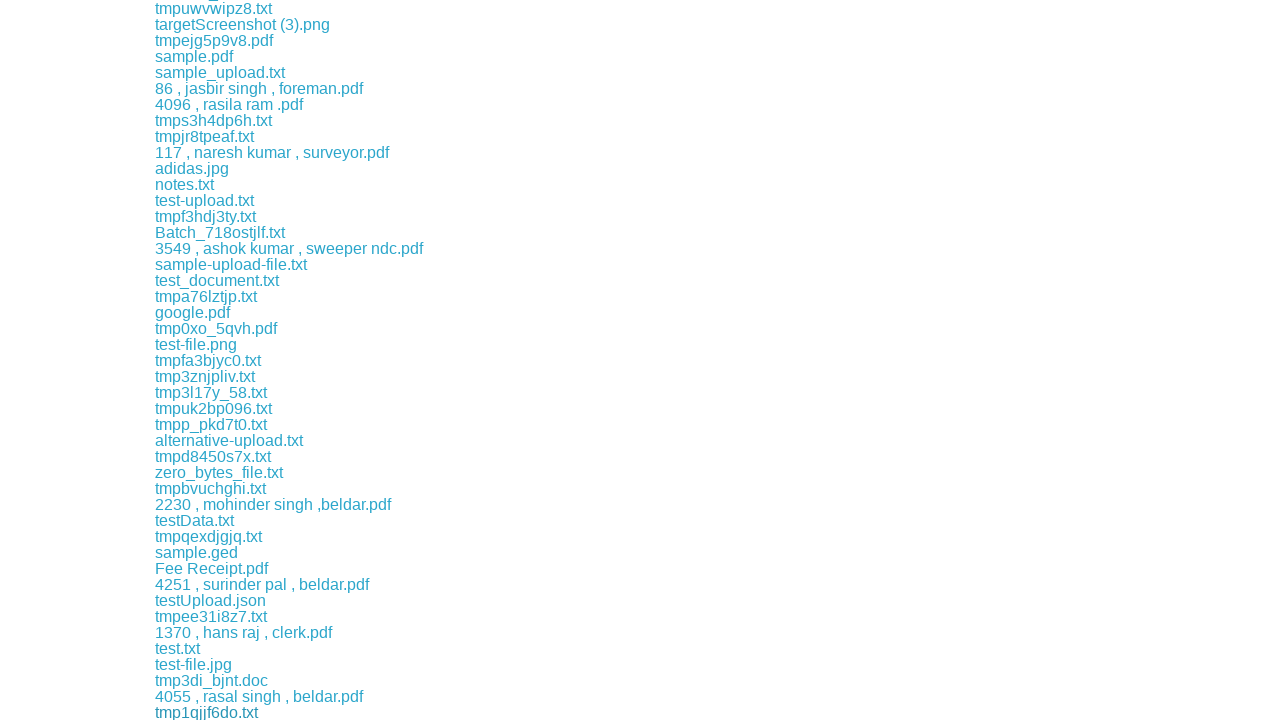

Waited 1 second between downloads
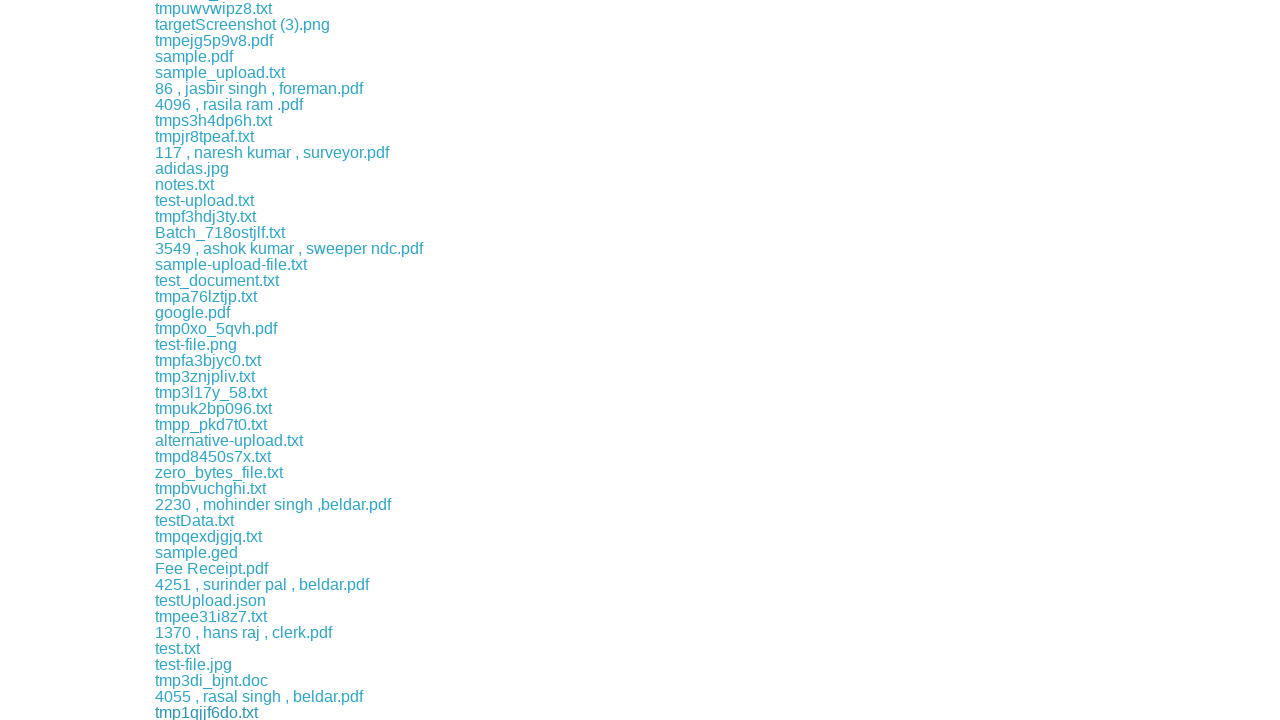

Clicked a download link
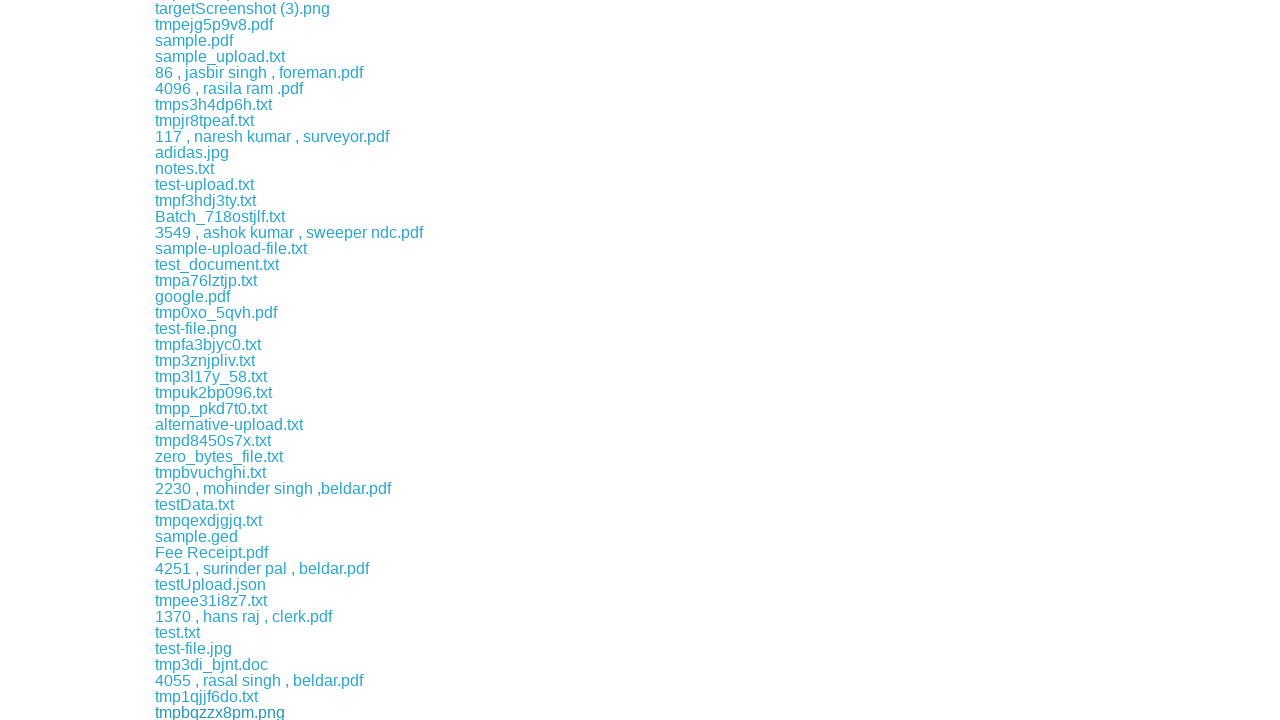

Waited 1 second between downloads
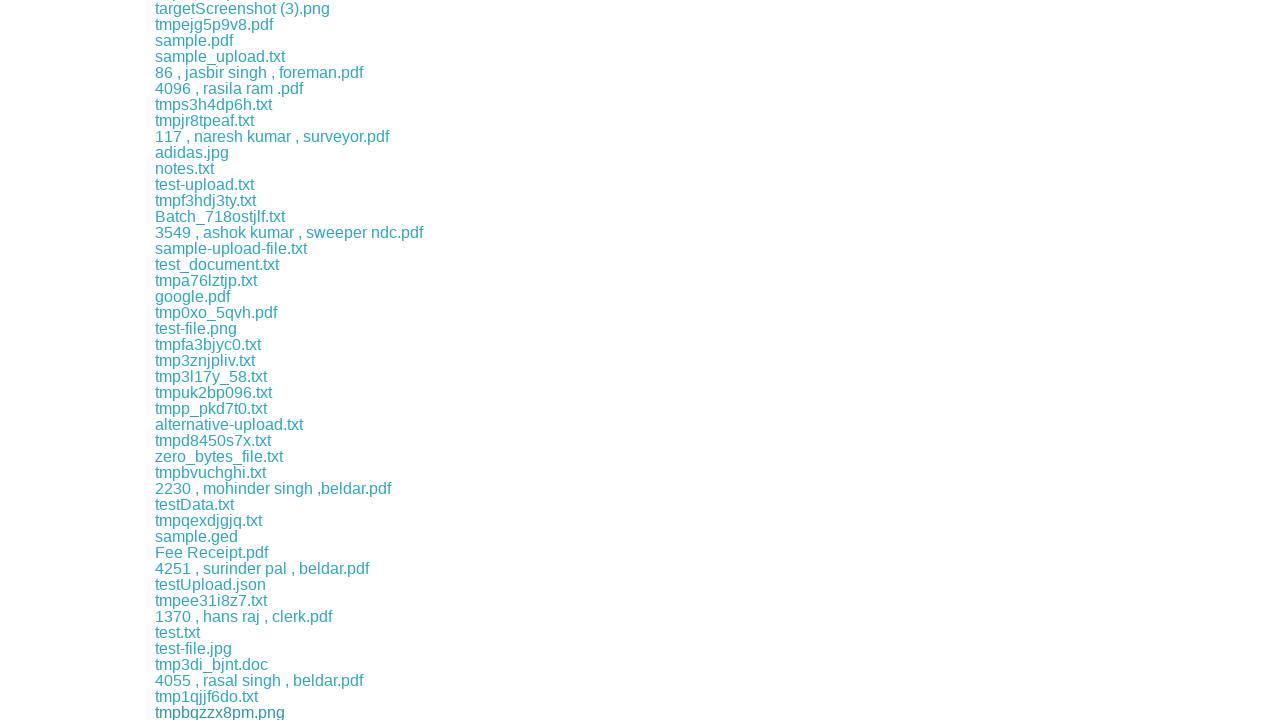

Clicked a download link
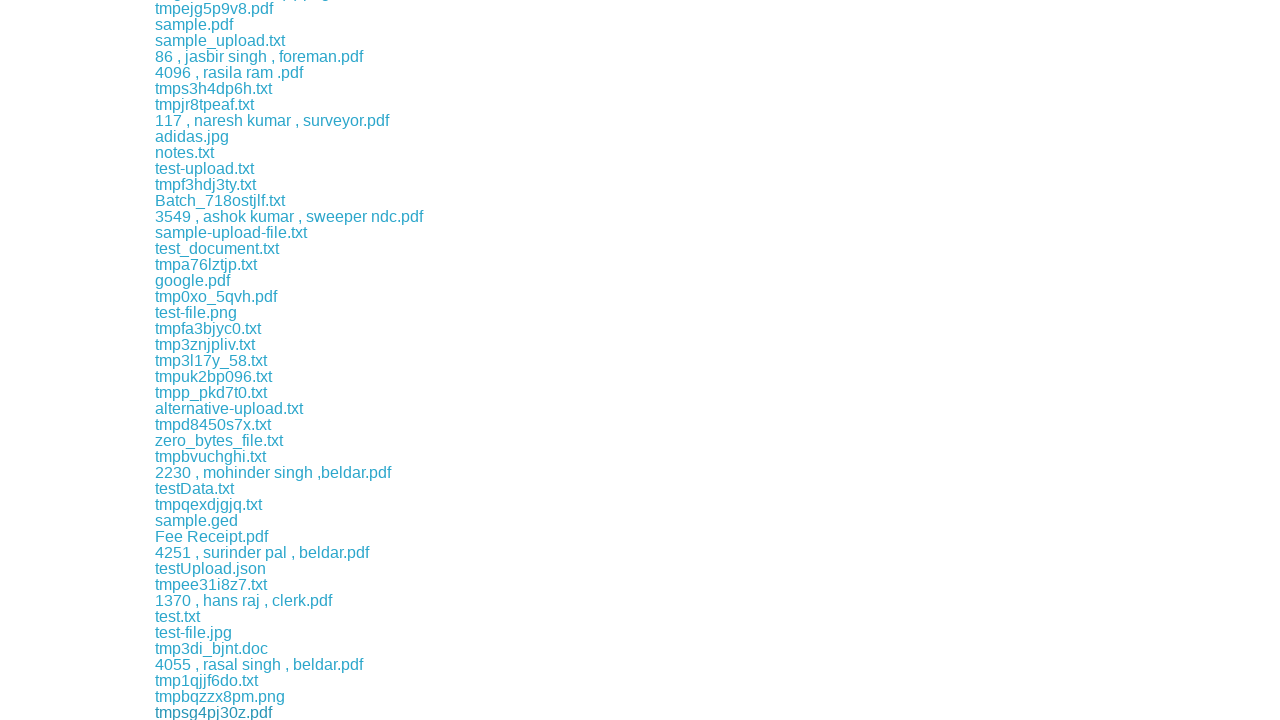

Waited 1 second between downloads
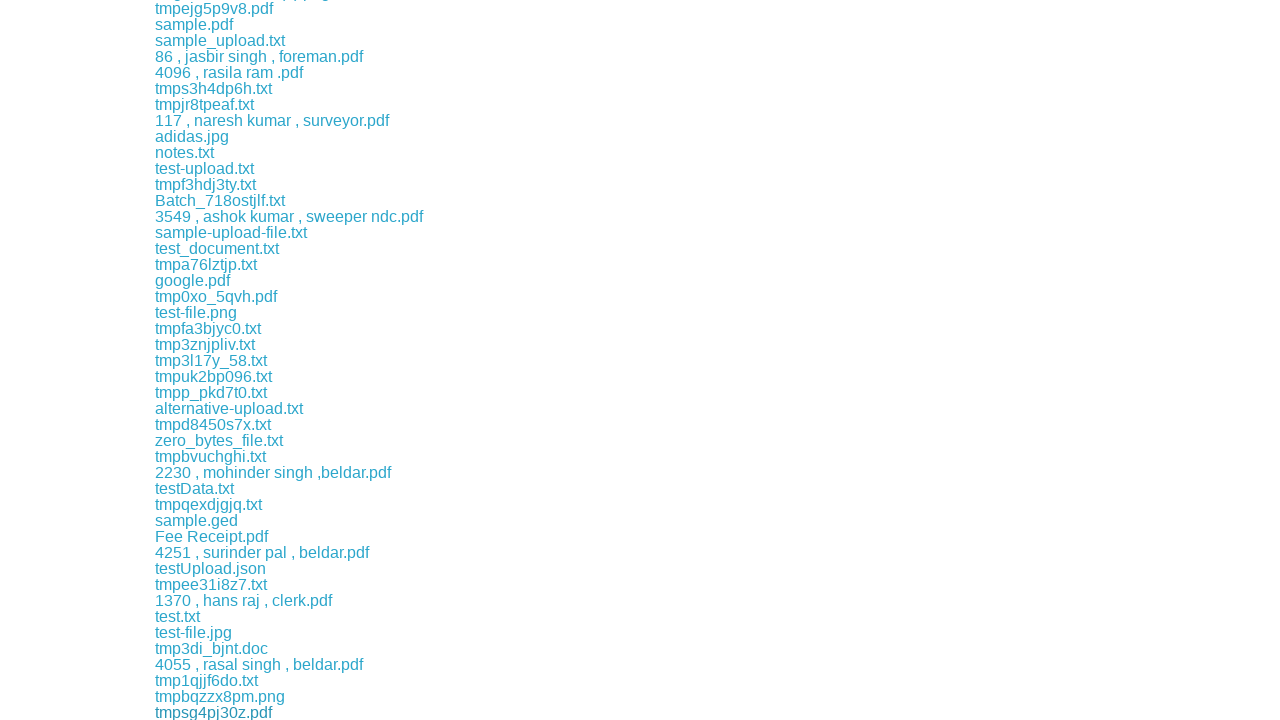

Clicked a download link
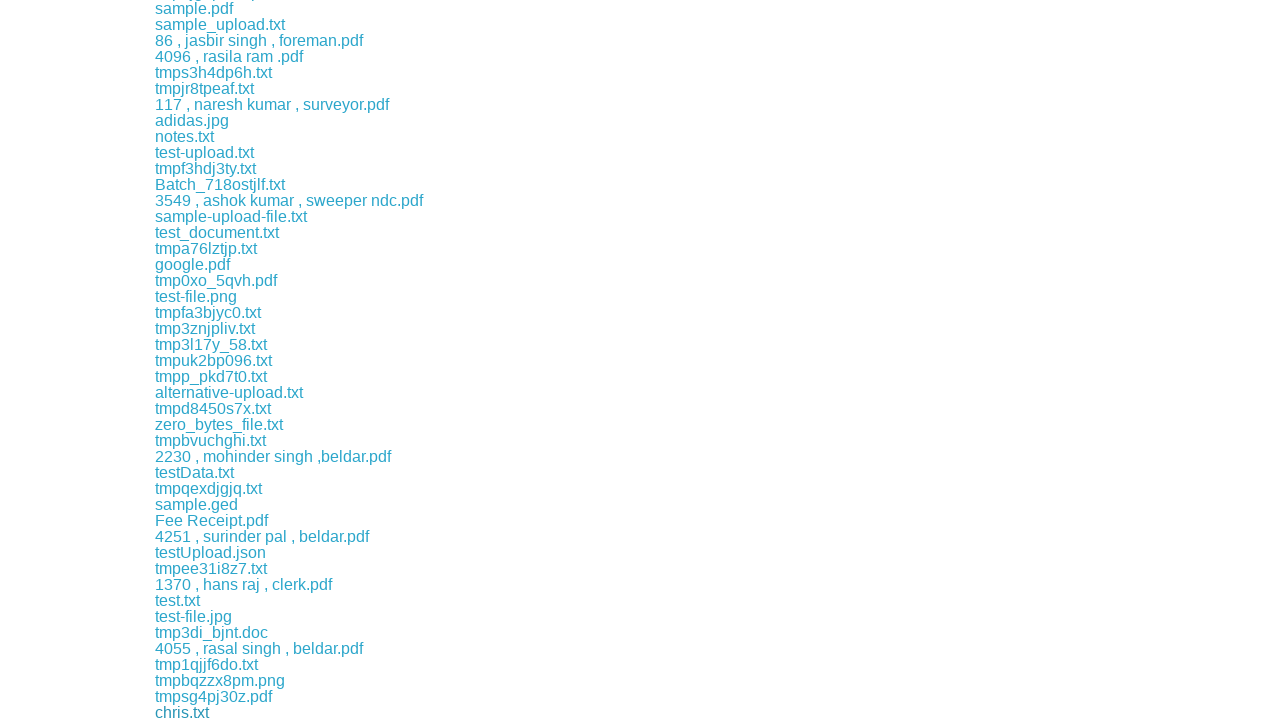

Waited 1 second between downloads
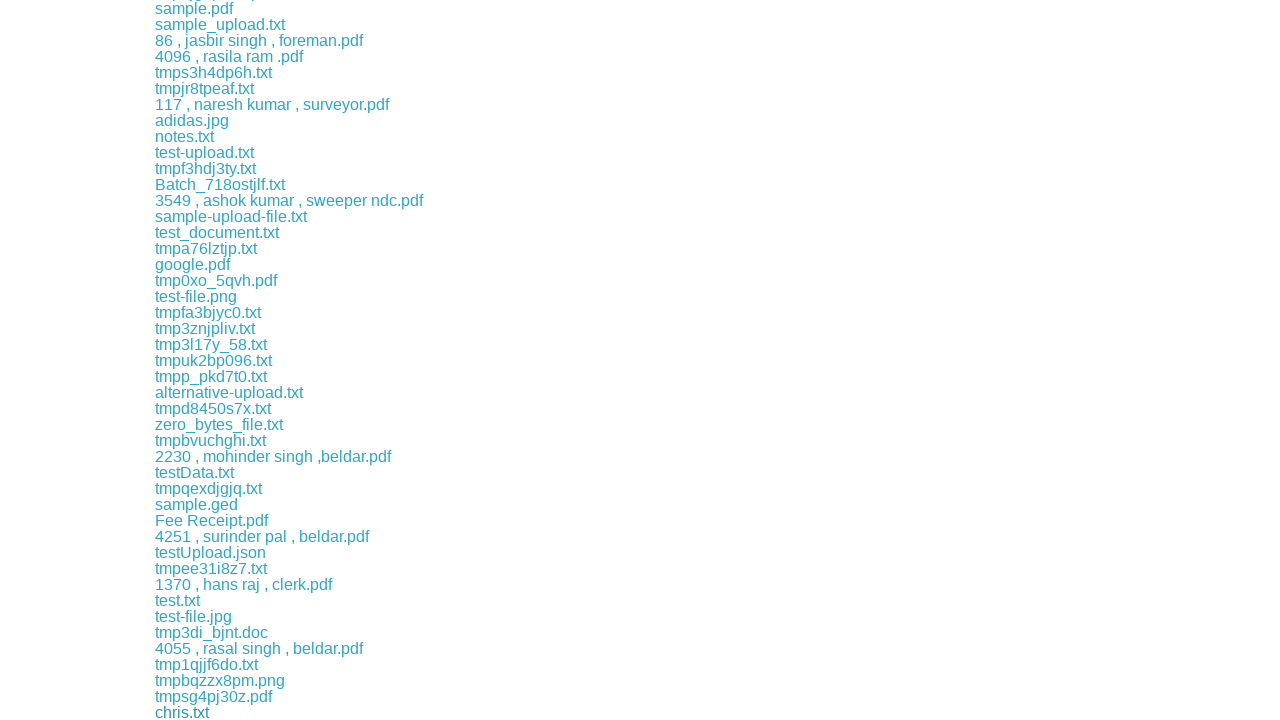

Clicked a download link
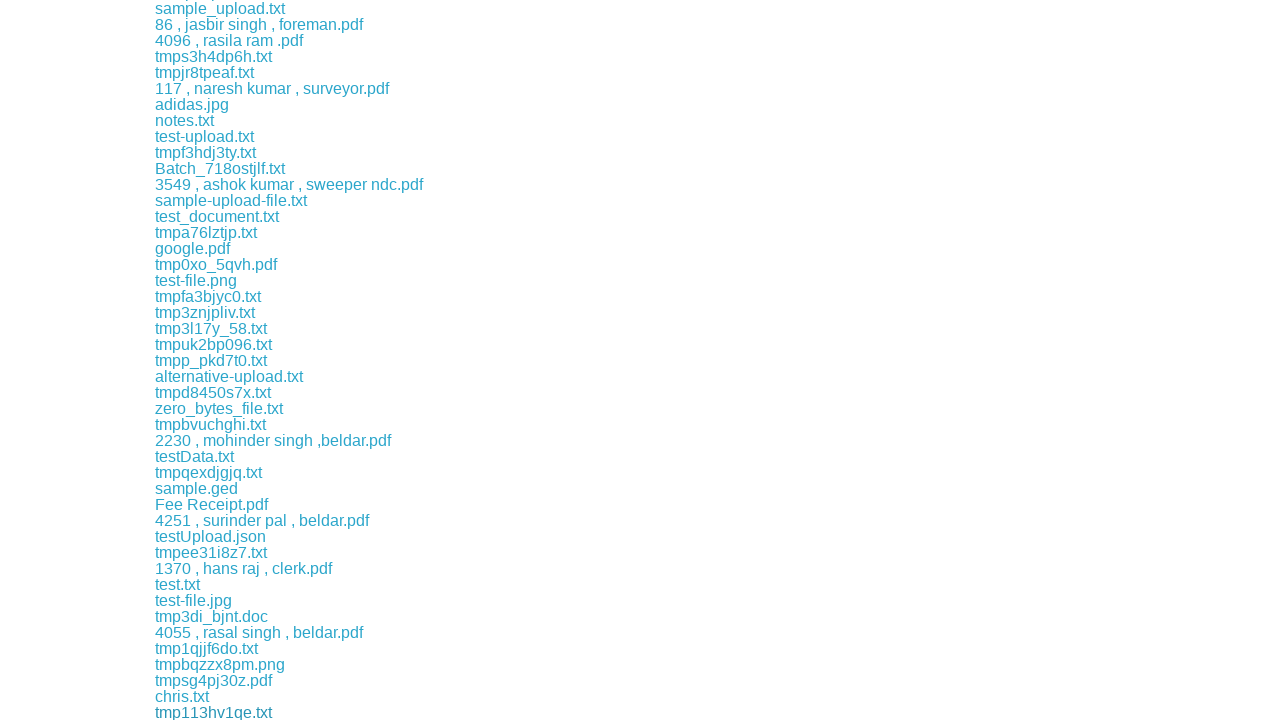

Waited 1 second between downloads
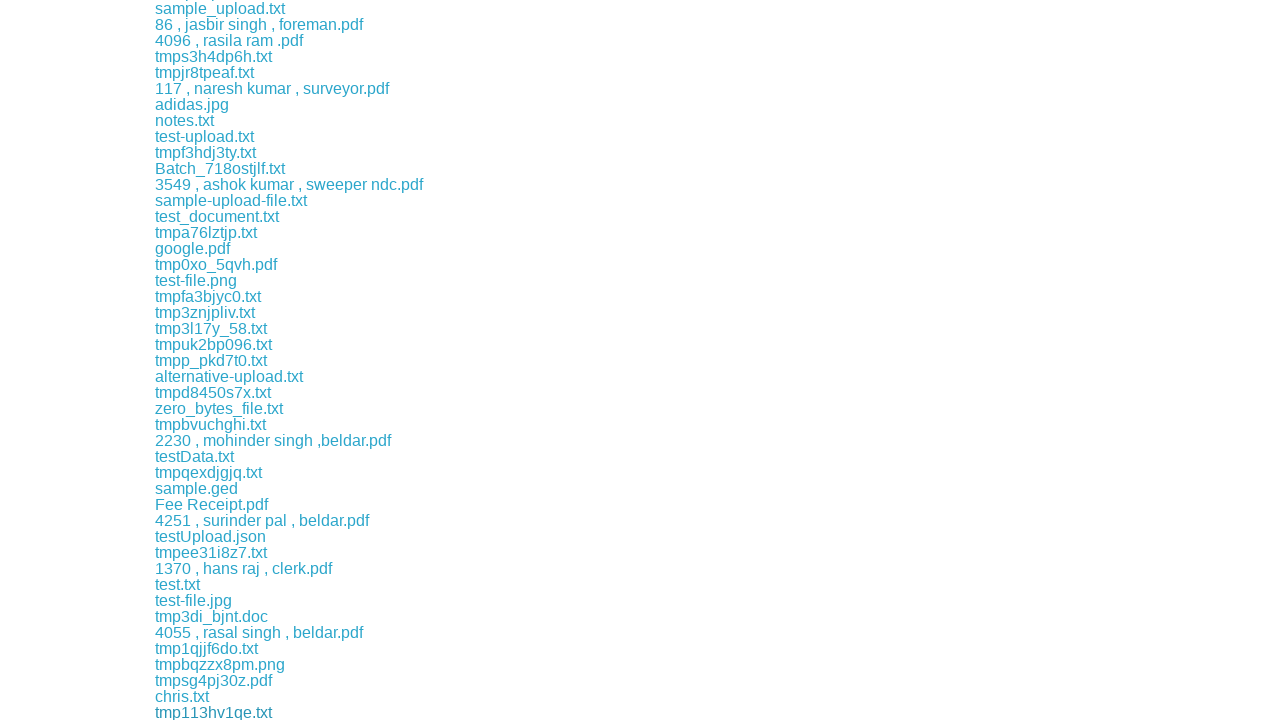

Waited 2 seconds to allow all downloads to complete
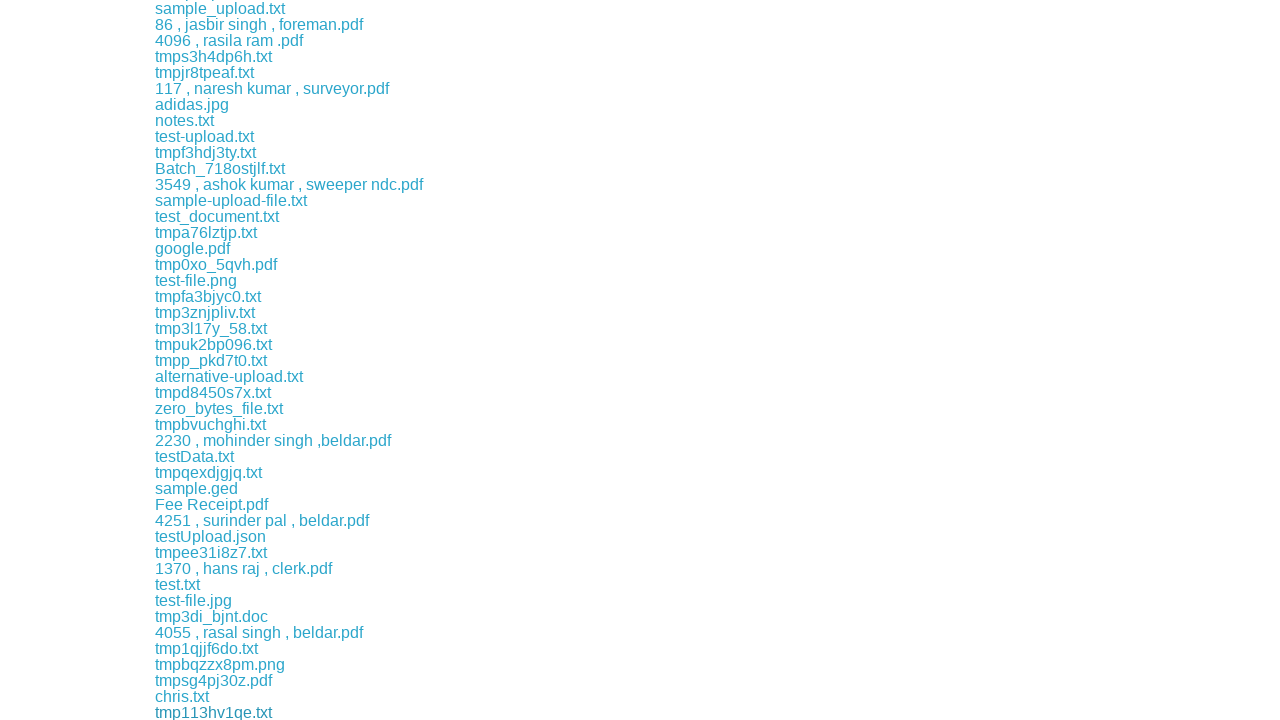

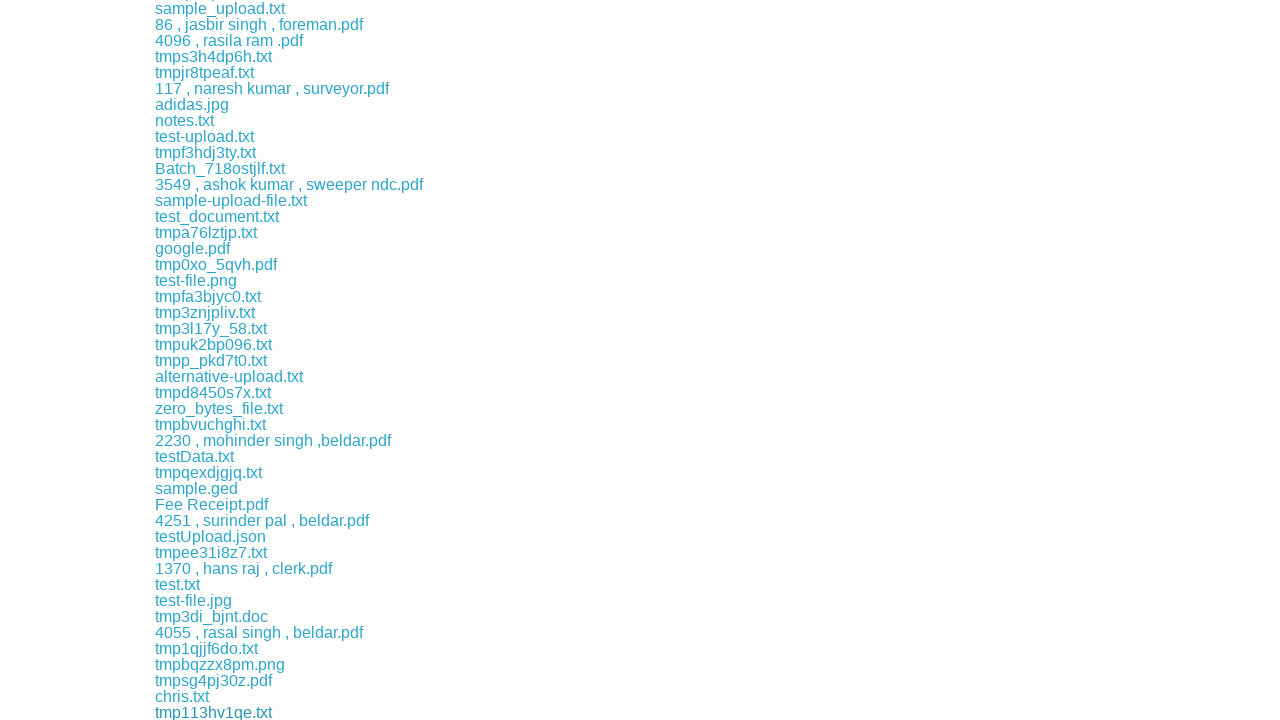